Navigates to a test automation practice blog and creates a flashing effect on the START button by repeatedly changing its background color

Starting URL: https://testautomationpractice.blogspot.com/

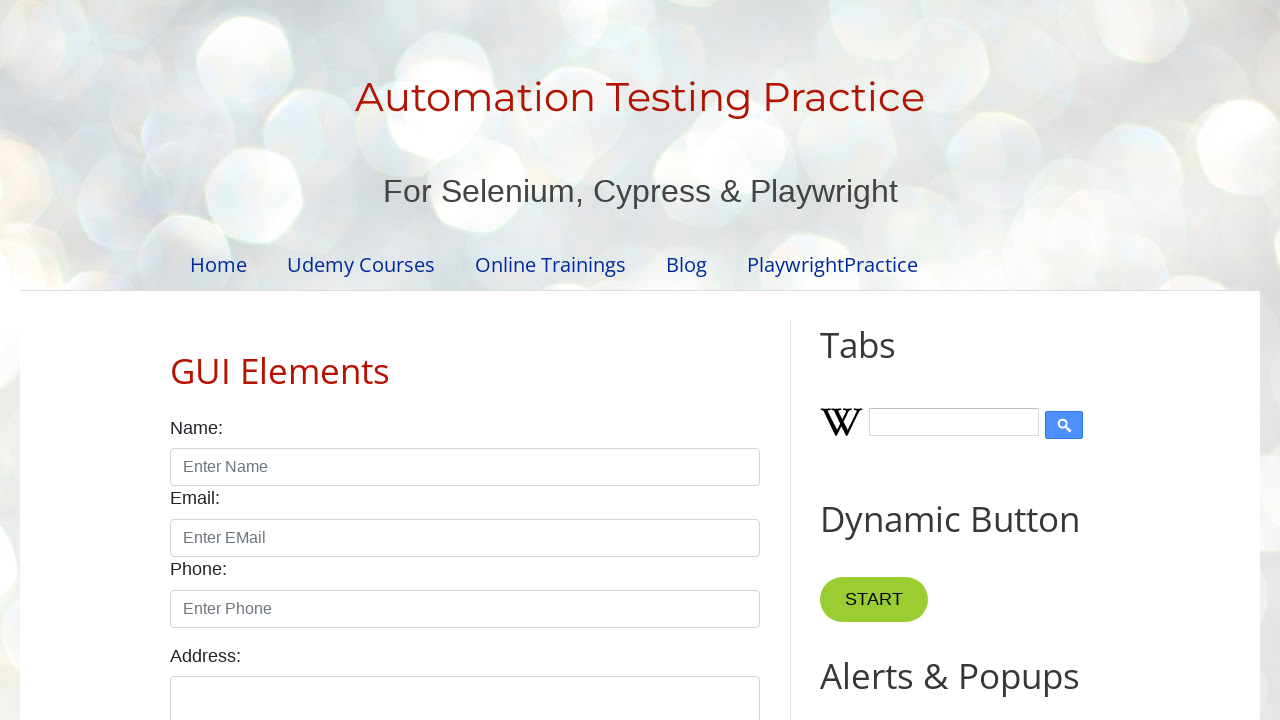

Located the START button element
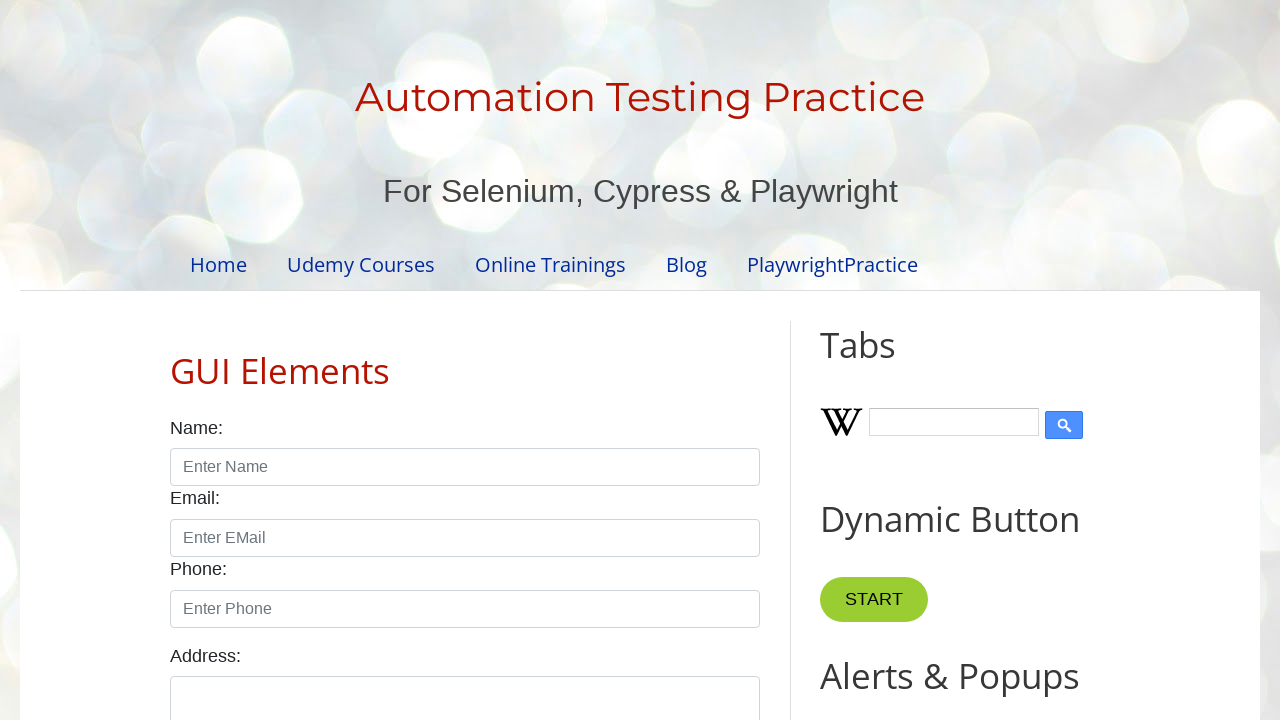

Retrieved original background color of START button
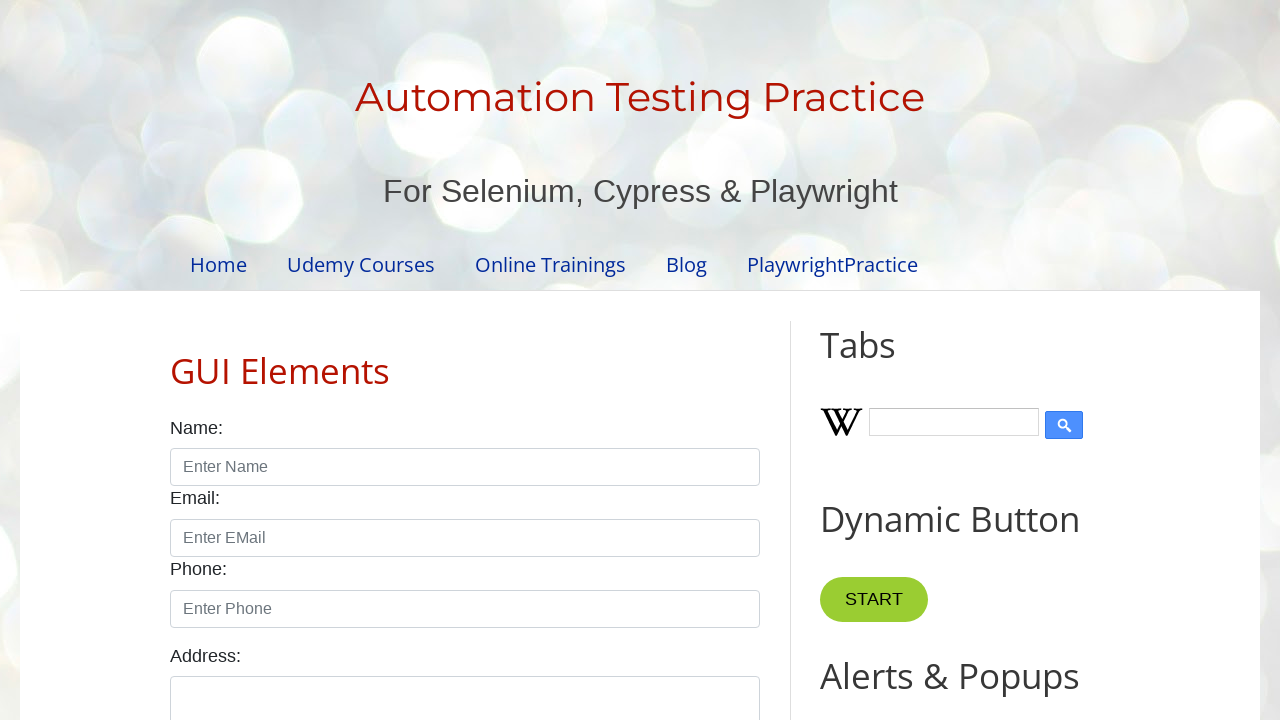

Changed START button background to black (flash cycle 1/50)
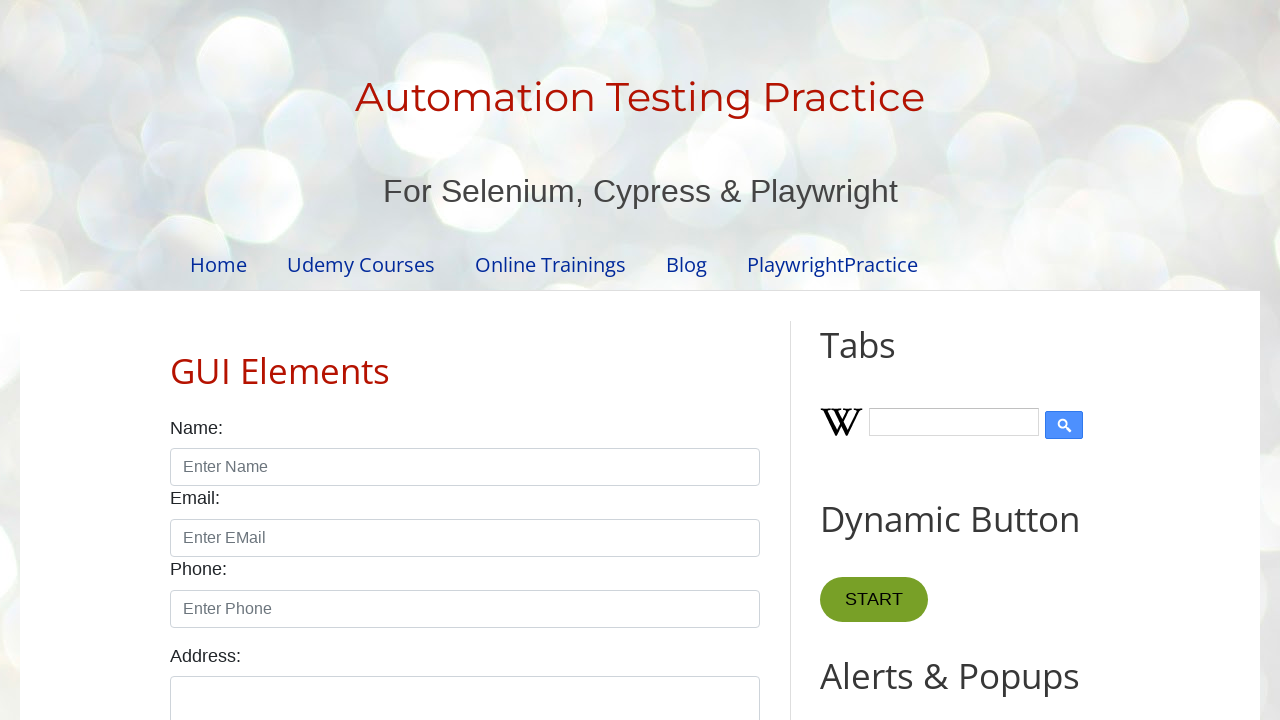

Waited 20ms for visual effect (flash cycle 1/50)
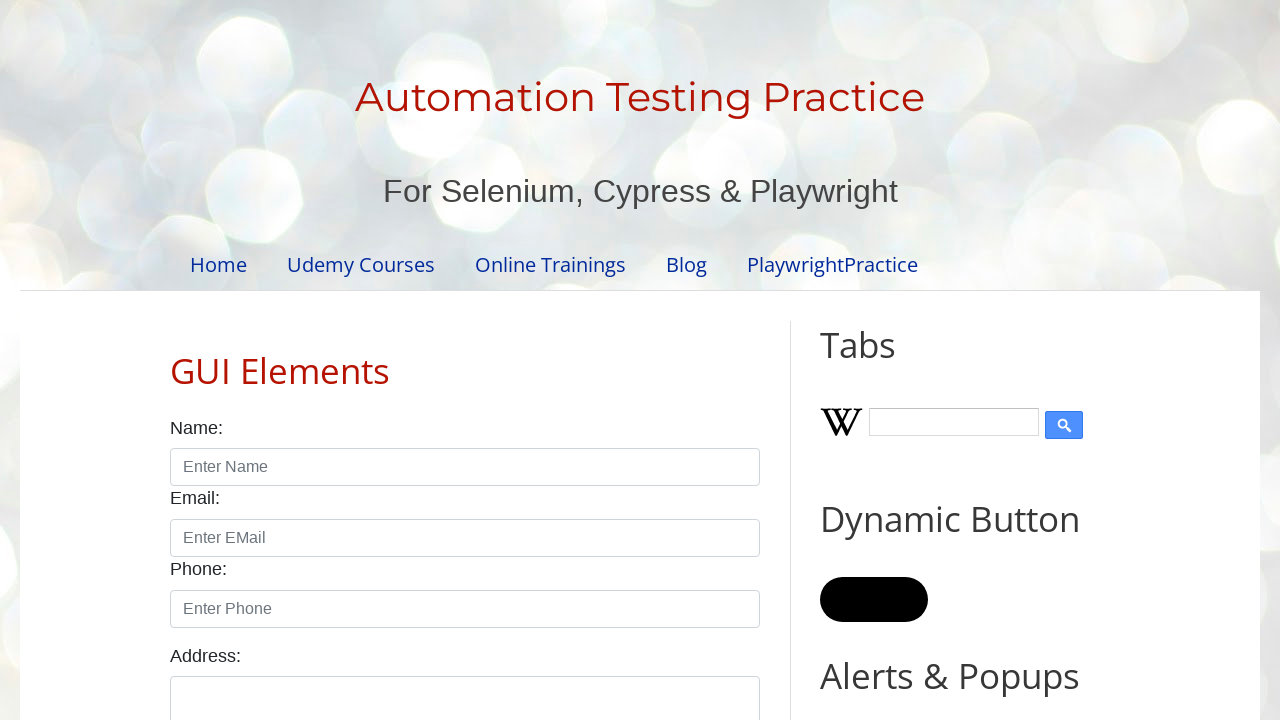

Restored original background color to START button (flash cycle 1/50)
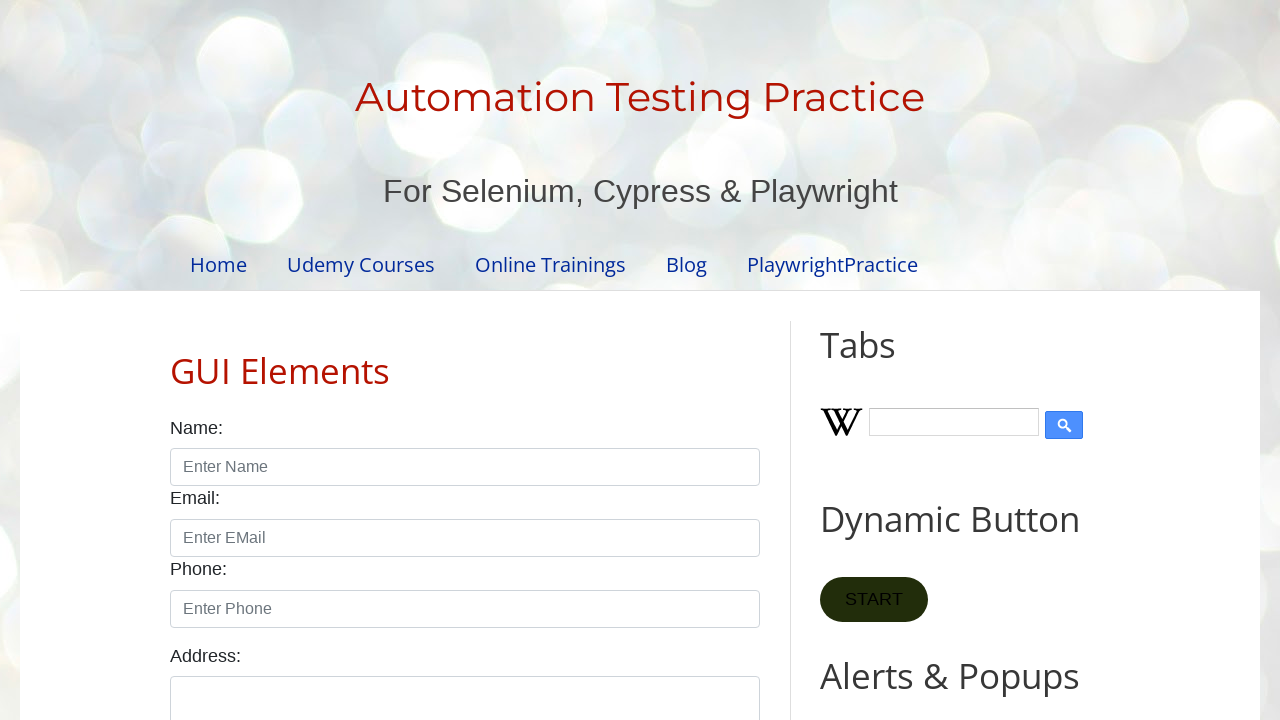

Changed START button background to black (flash cycle 2/50)
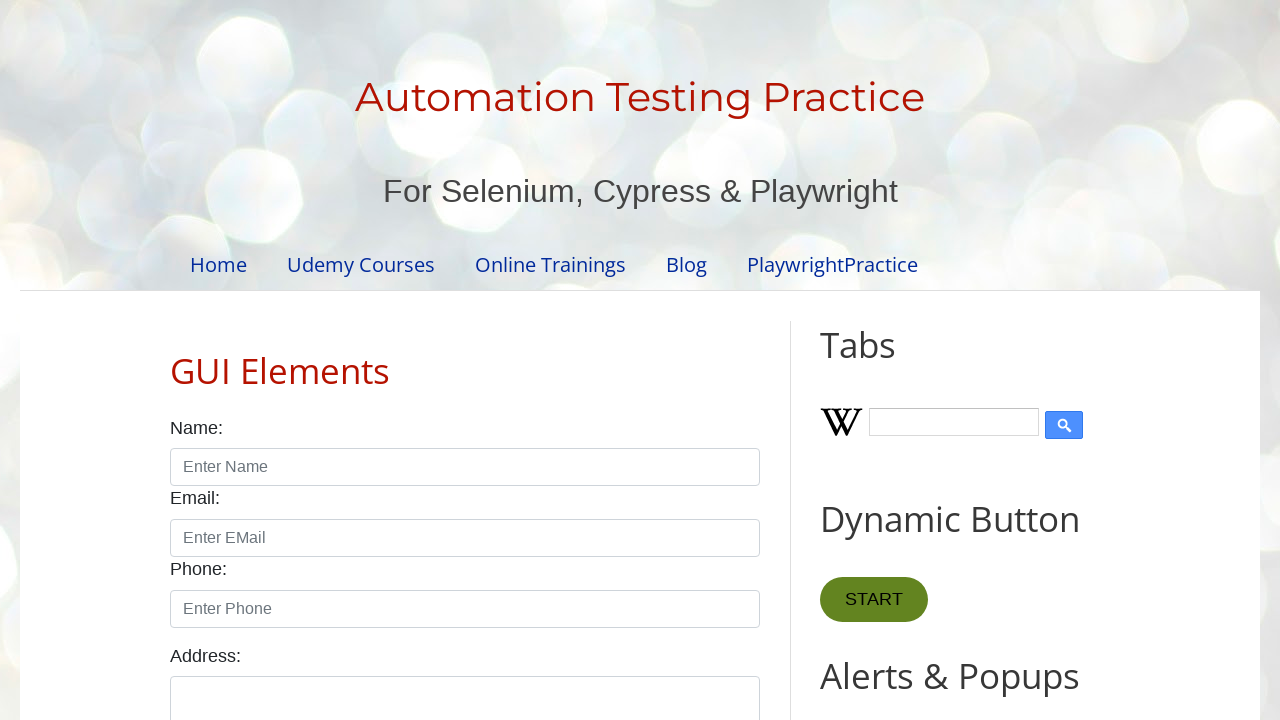

Waited 20ms for visual effect (flash cycle 2/50)
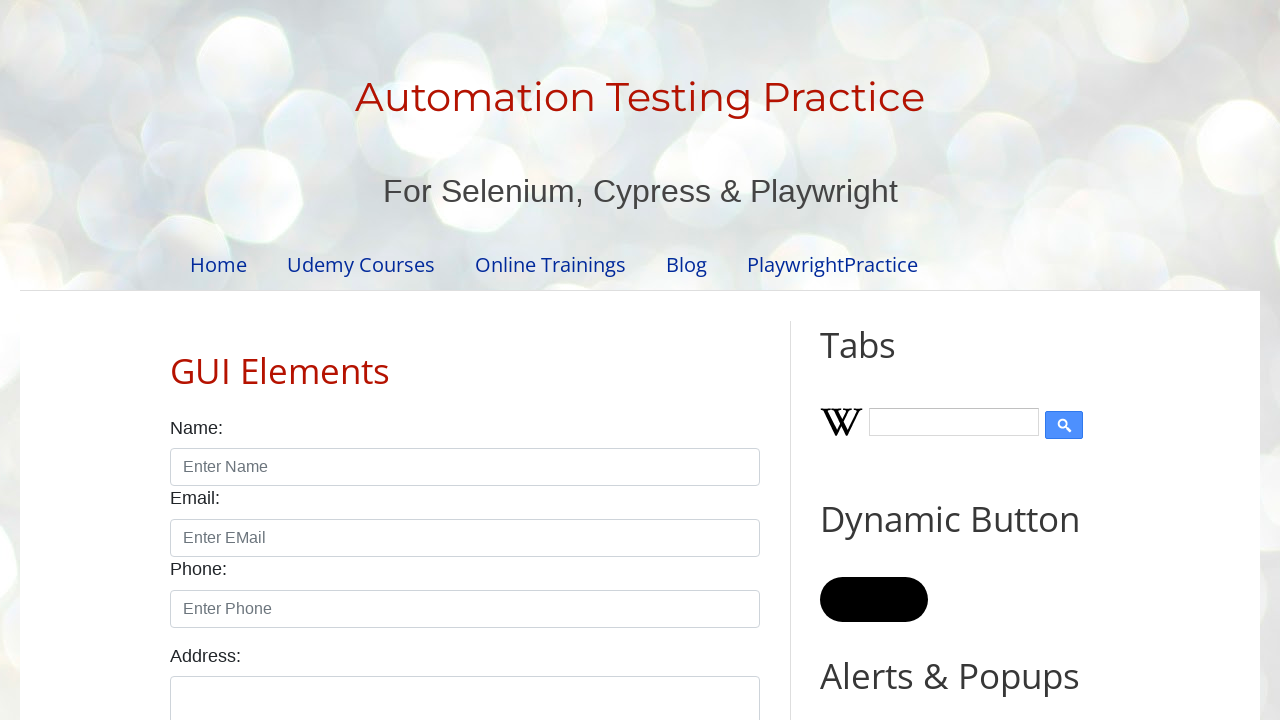

Restored original background color to START button (flash cycle 2/50)
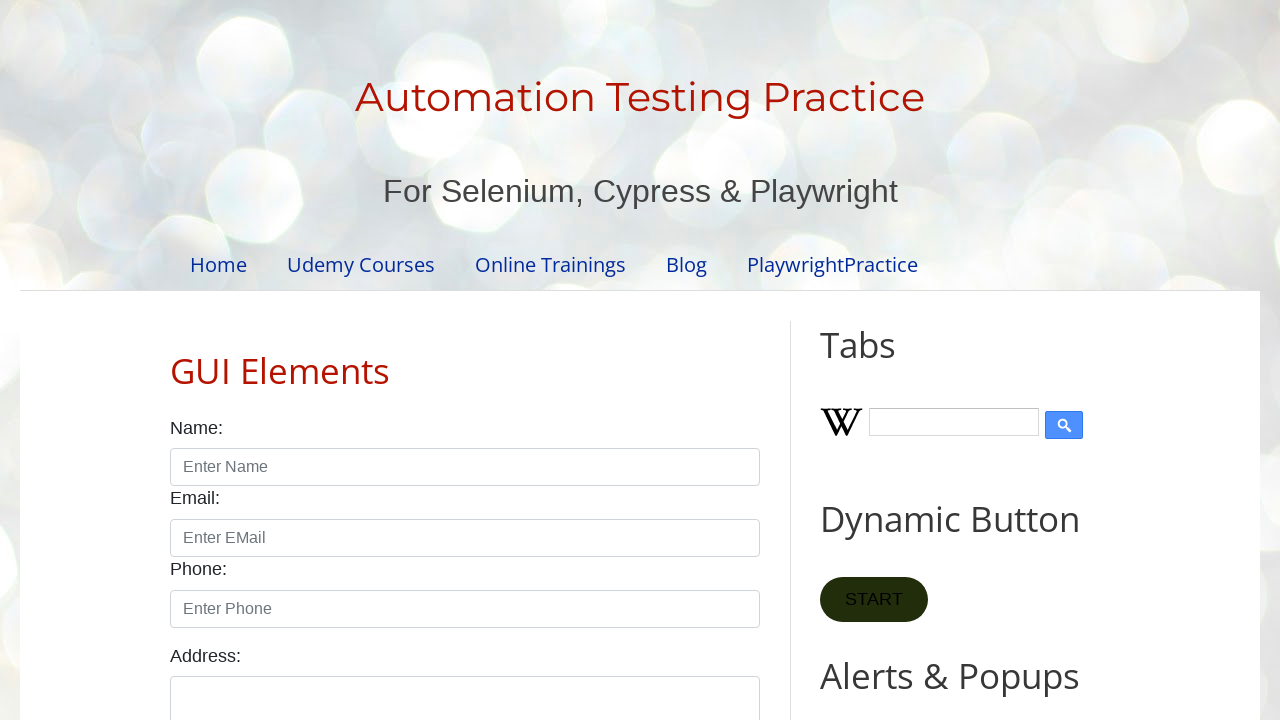

Changed START button background to black (flash cycle 3/50)
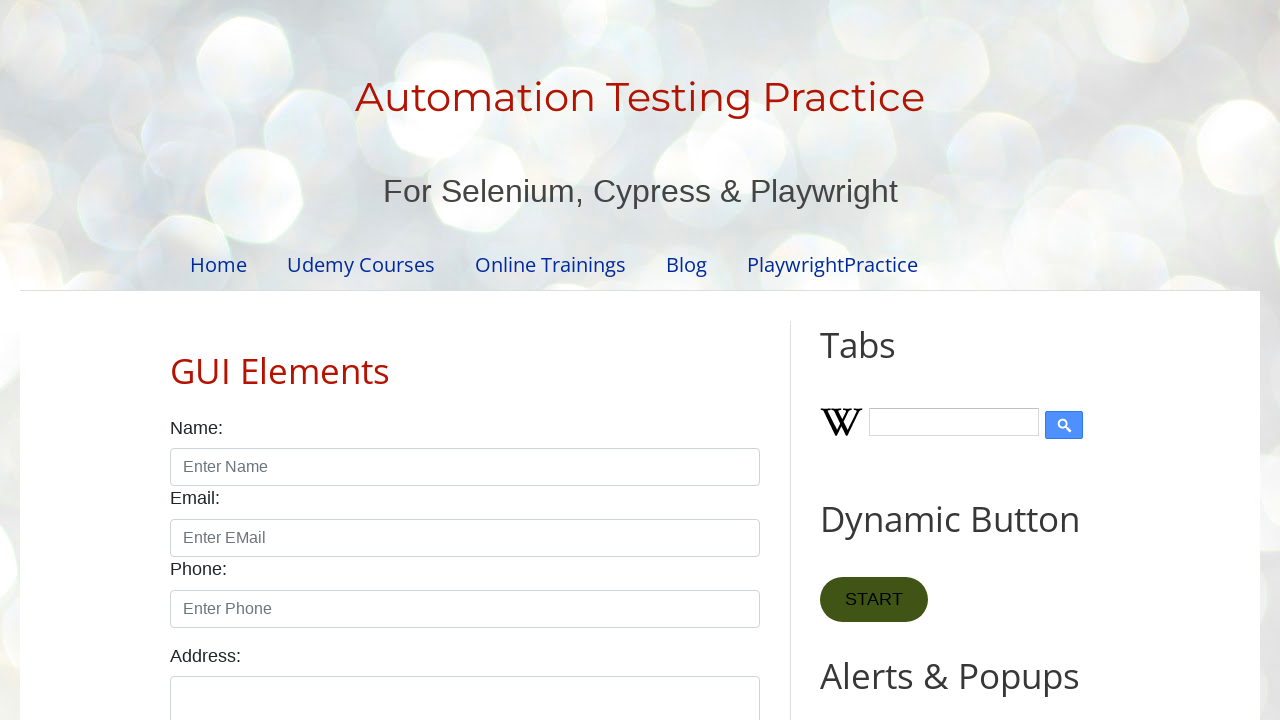

Waited 20ms for visual effect (flash cycle 3/50)
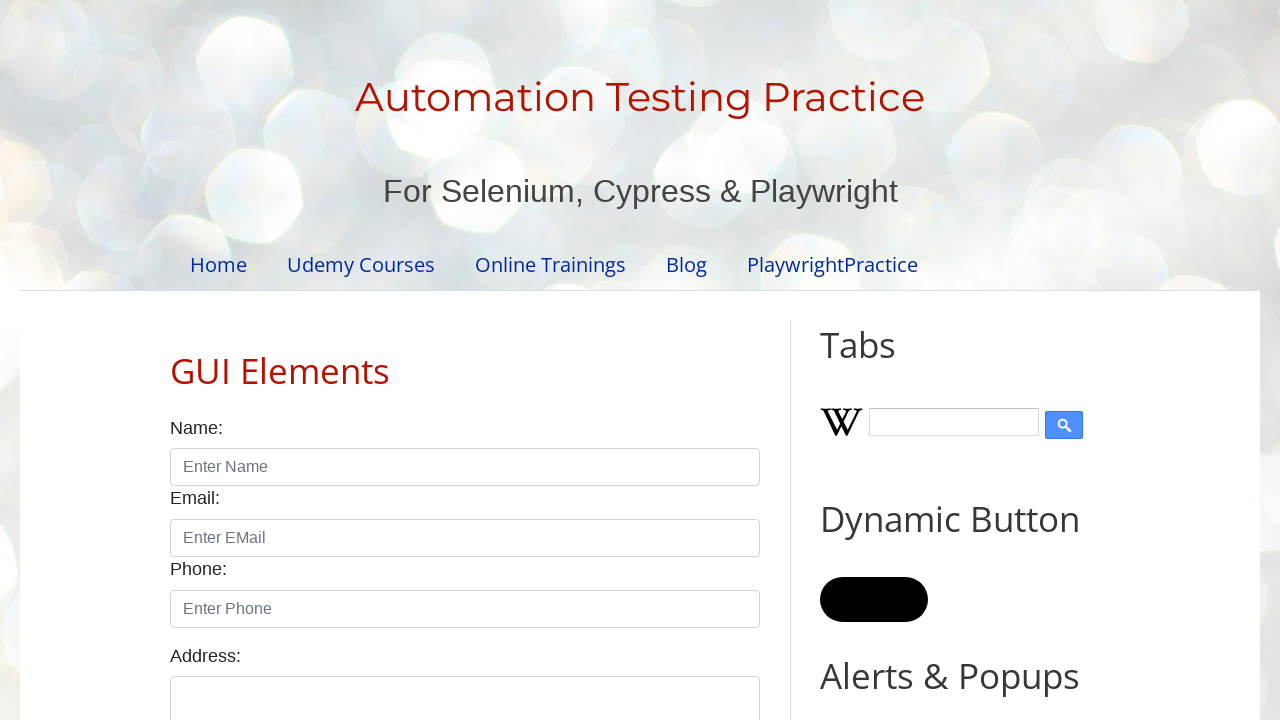

Restored original background color to START button (flash cycle 3/50)
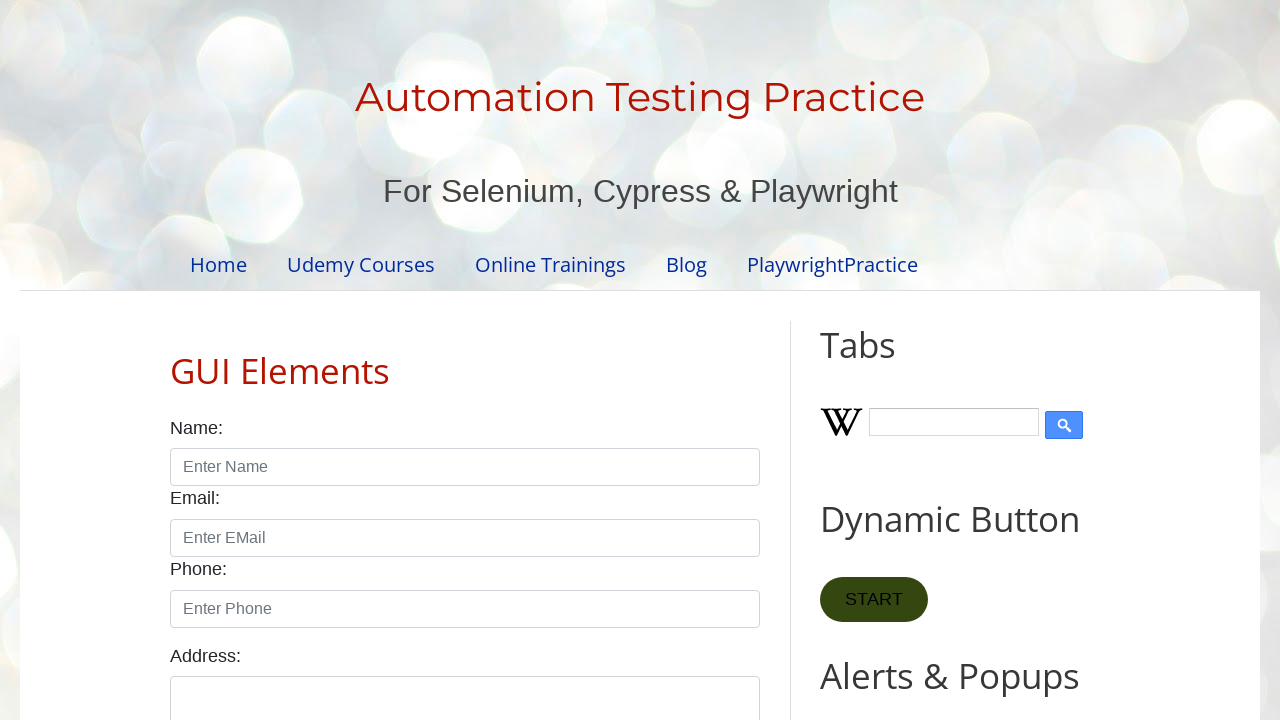

Changed START button background to black (flash cycle 4/50)
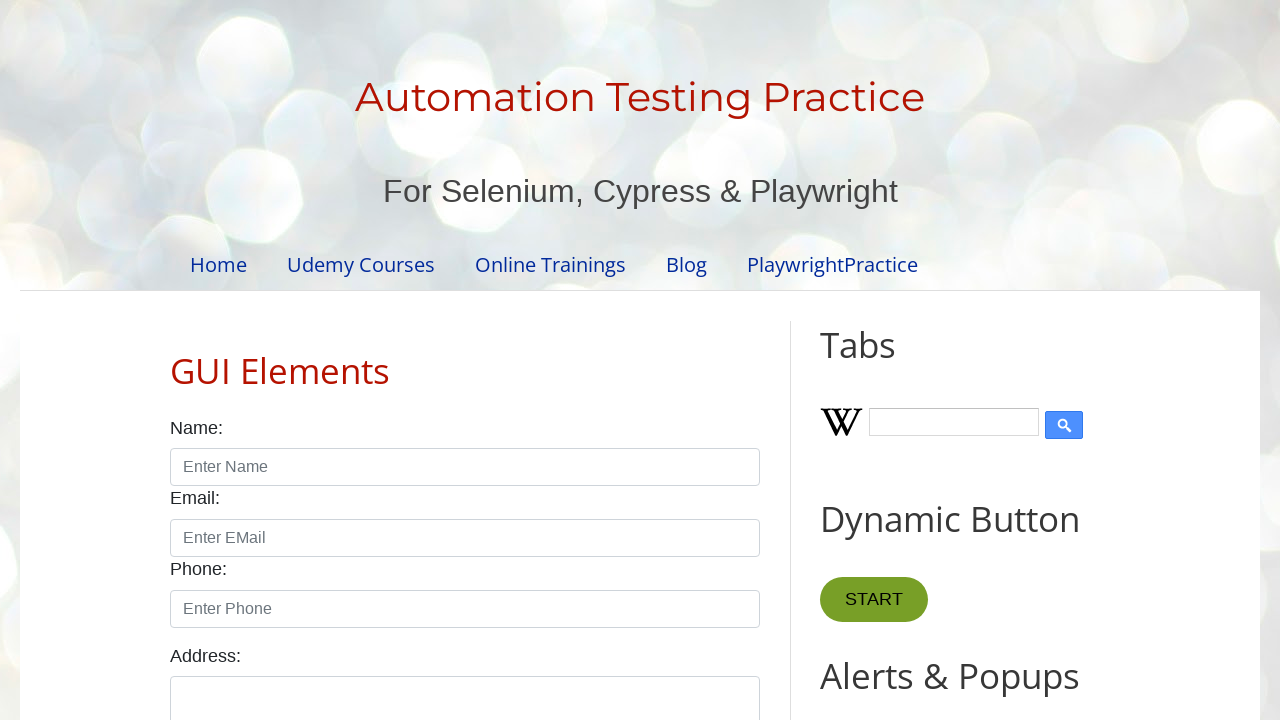

Waited 20ms for visual effect (flash cycle 4/50)
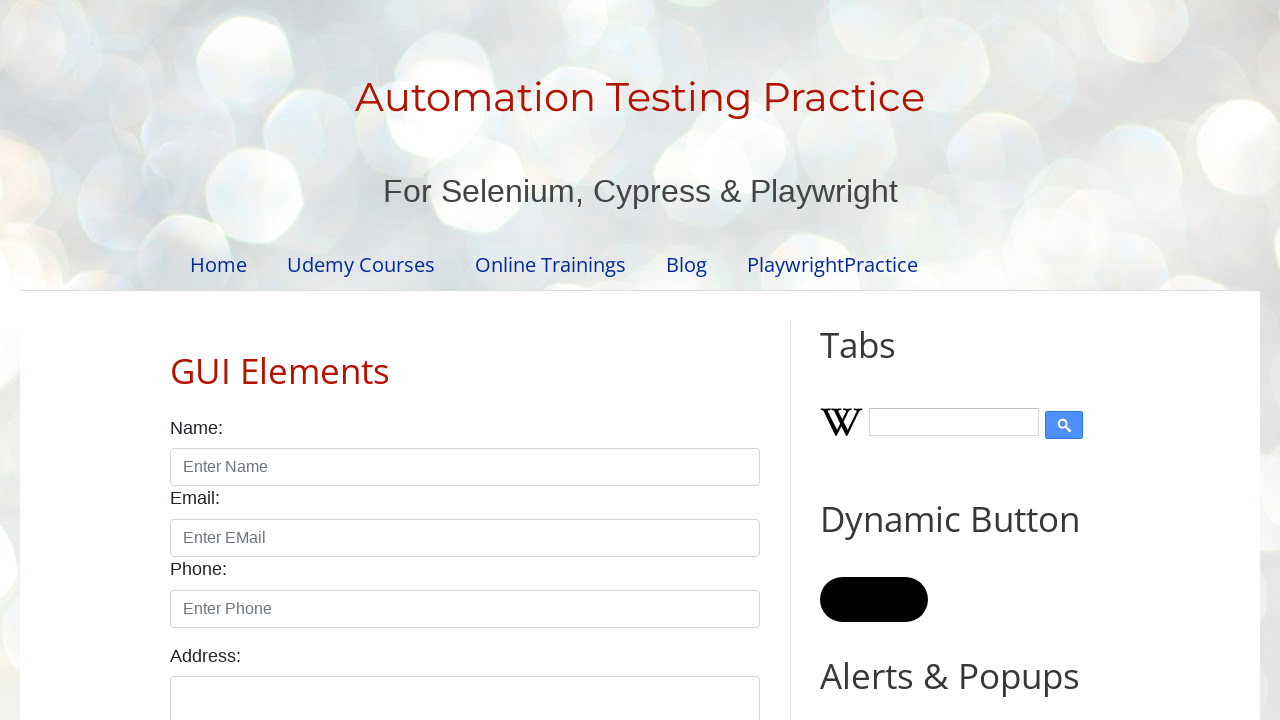

Restored original background color to START button (flash cycle 4/50)
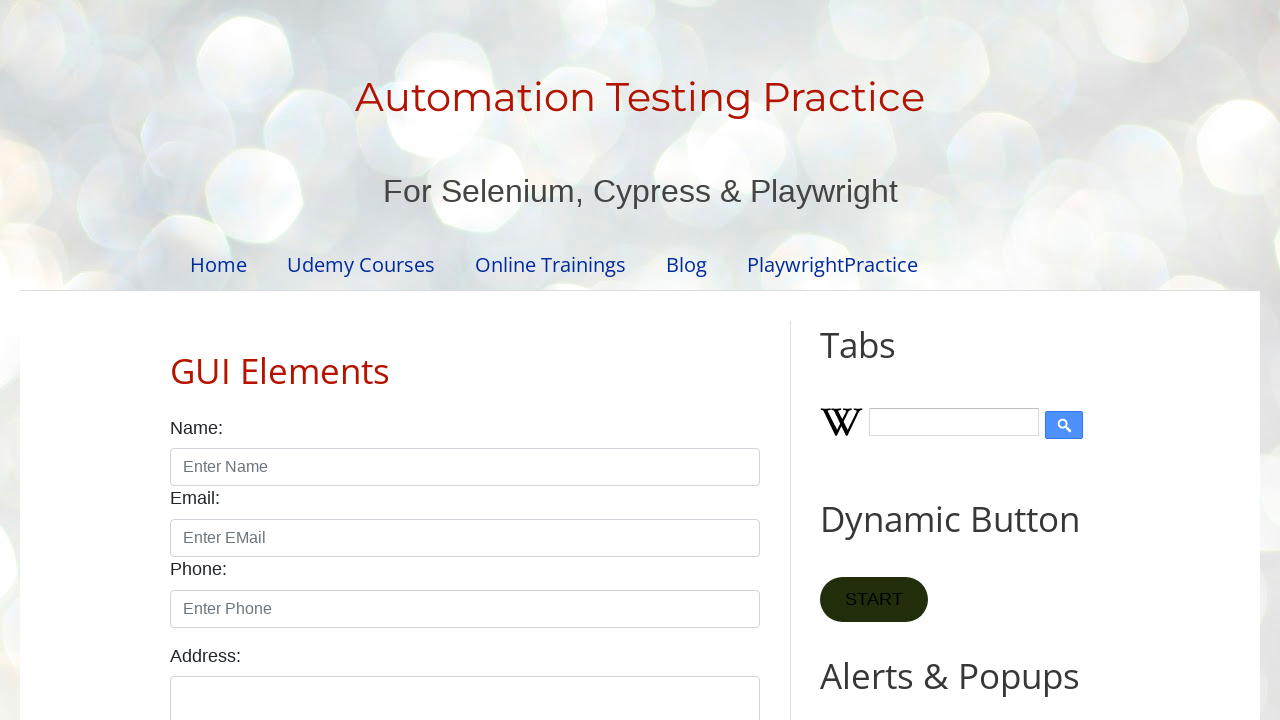

Changed START button background to black (flash cycle 5/50)
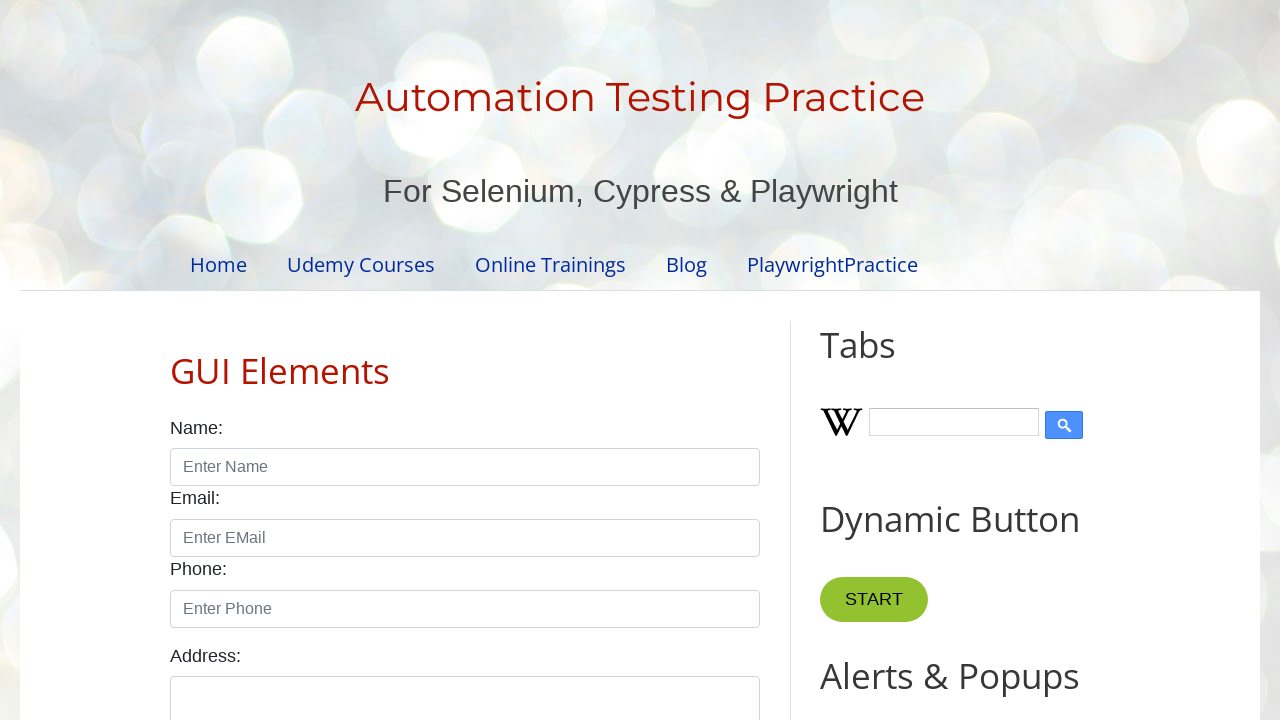

Waited 20ms for visual effect (flash cycle 5/50)
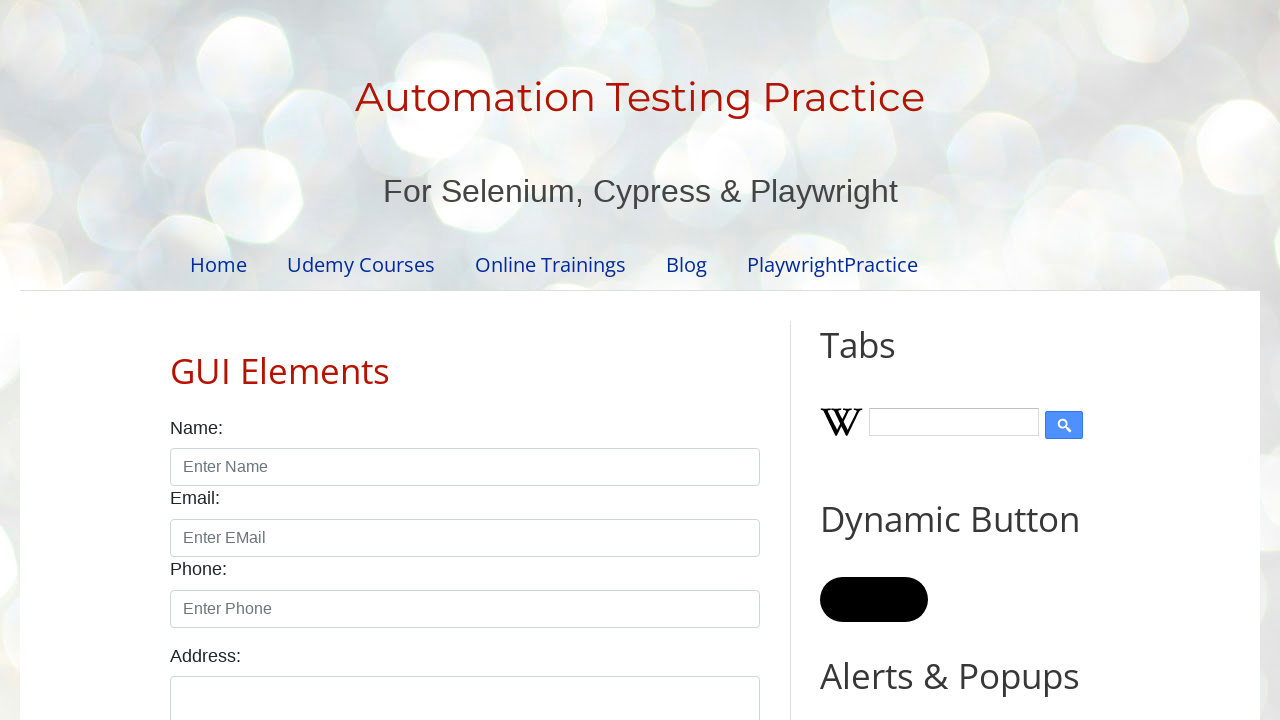

Restored original background color to START button (flash cycle 5/50)
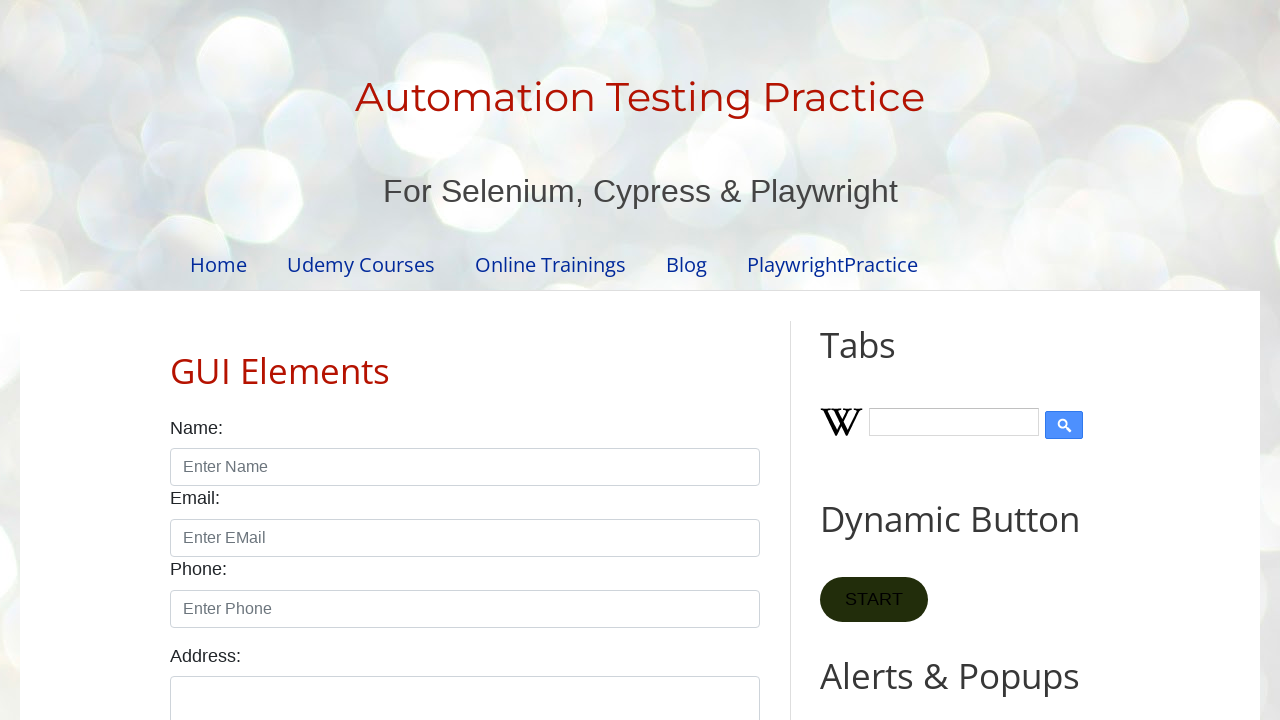

Changed START button background to black (flash cycle 6/50)
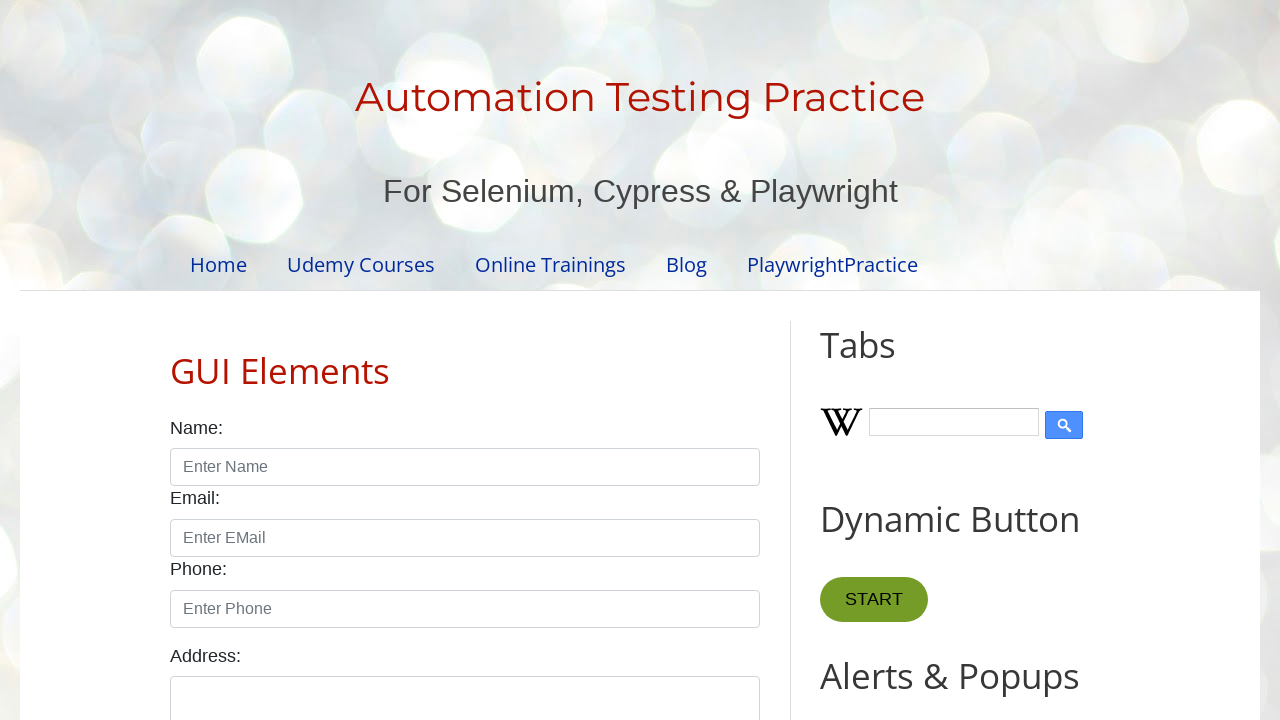

Waited 20ms for visual effect (flash cycle 6/50)
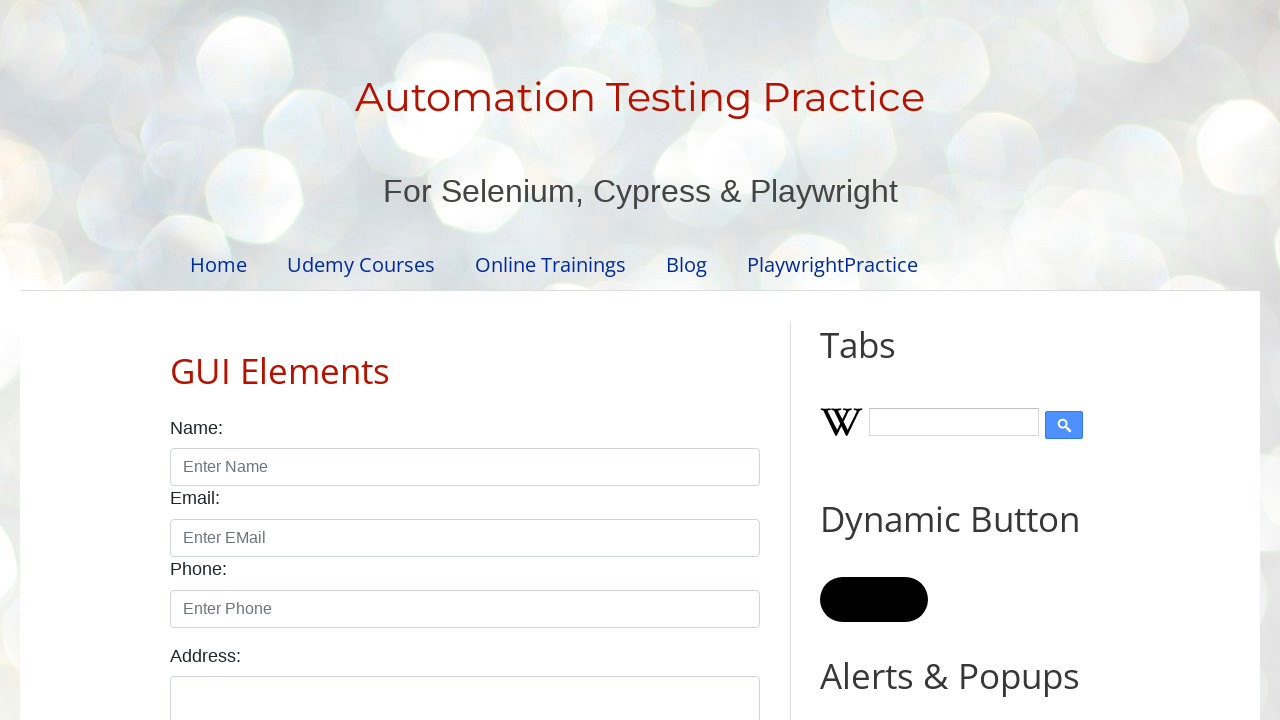

Restored original background color to START button (flash cycle 6/50)
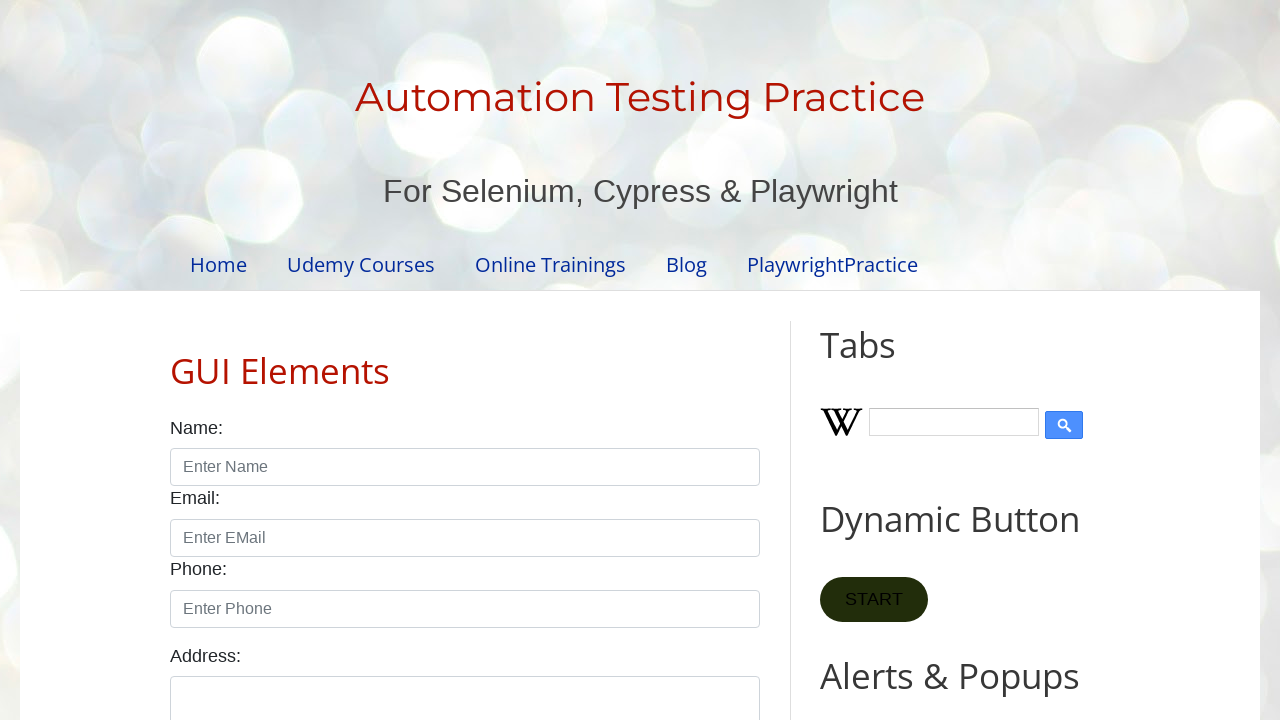

Changed START button background to black (flash cycle 7/50)
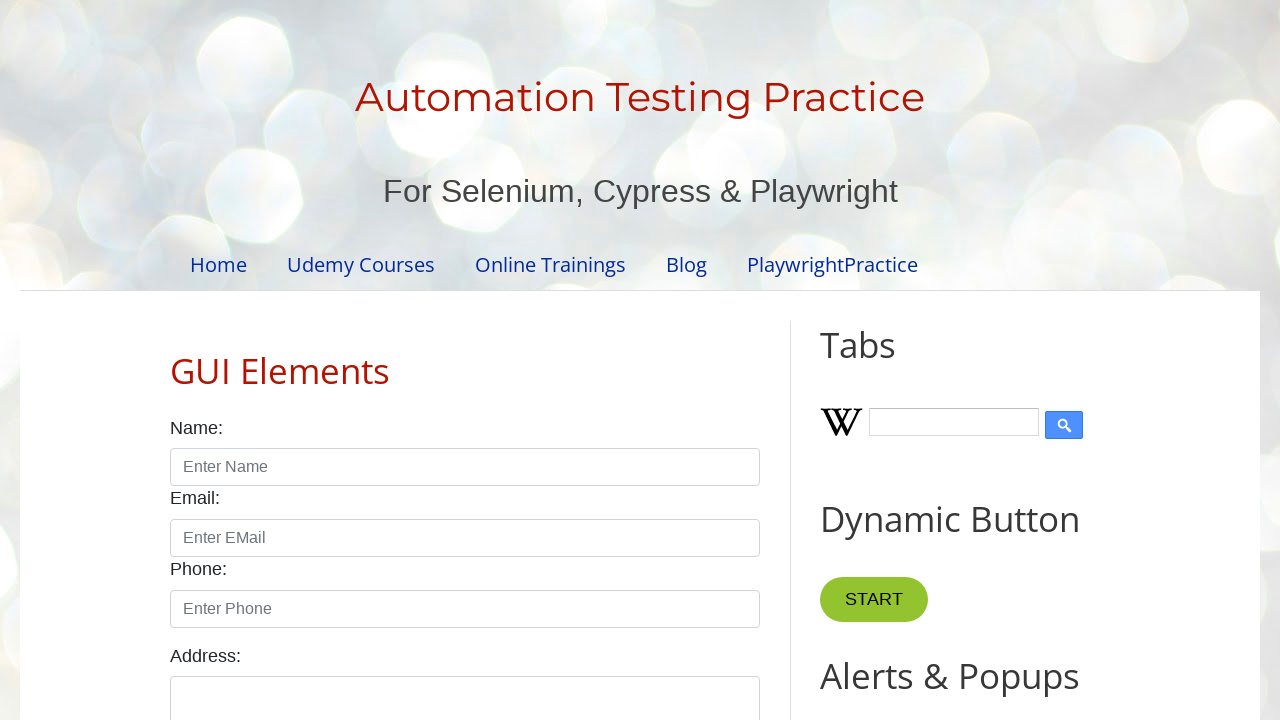

Waited 20ms for visual effect (flash cycle 7/50)
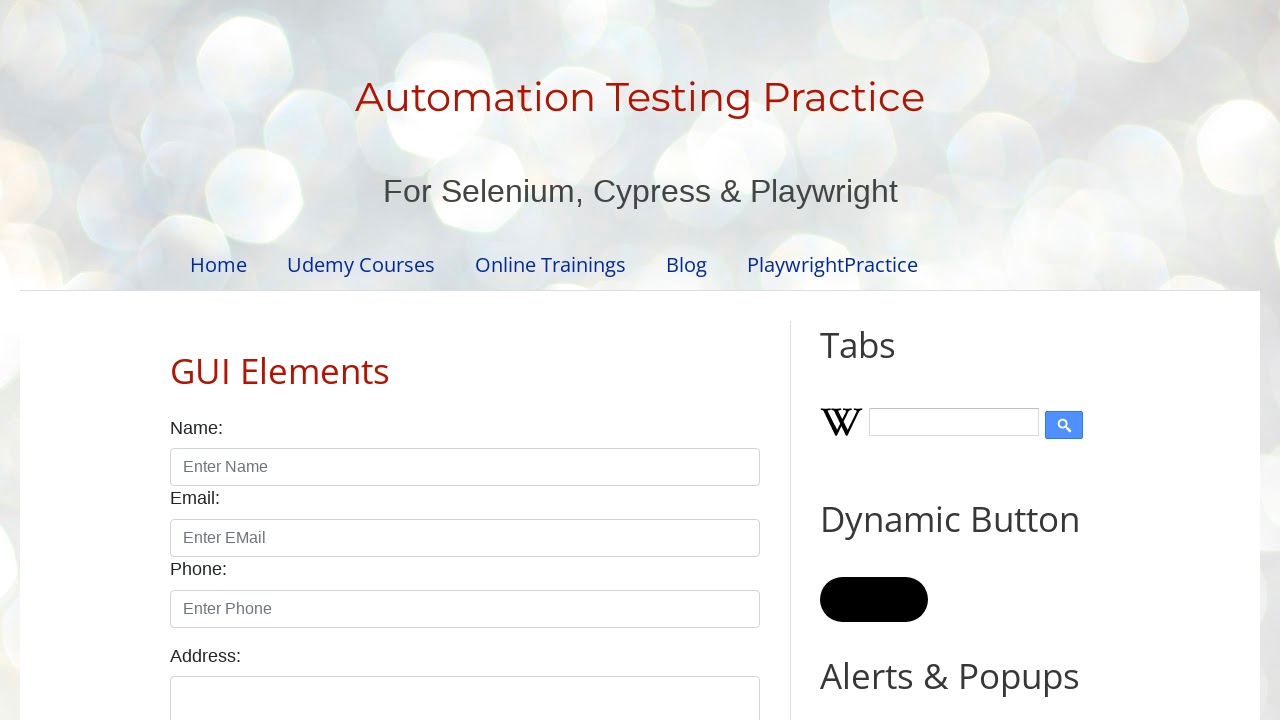

Restored original background color to START button (flash cycle 7/50)
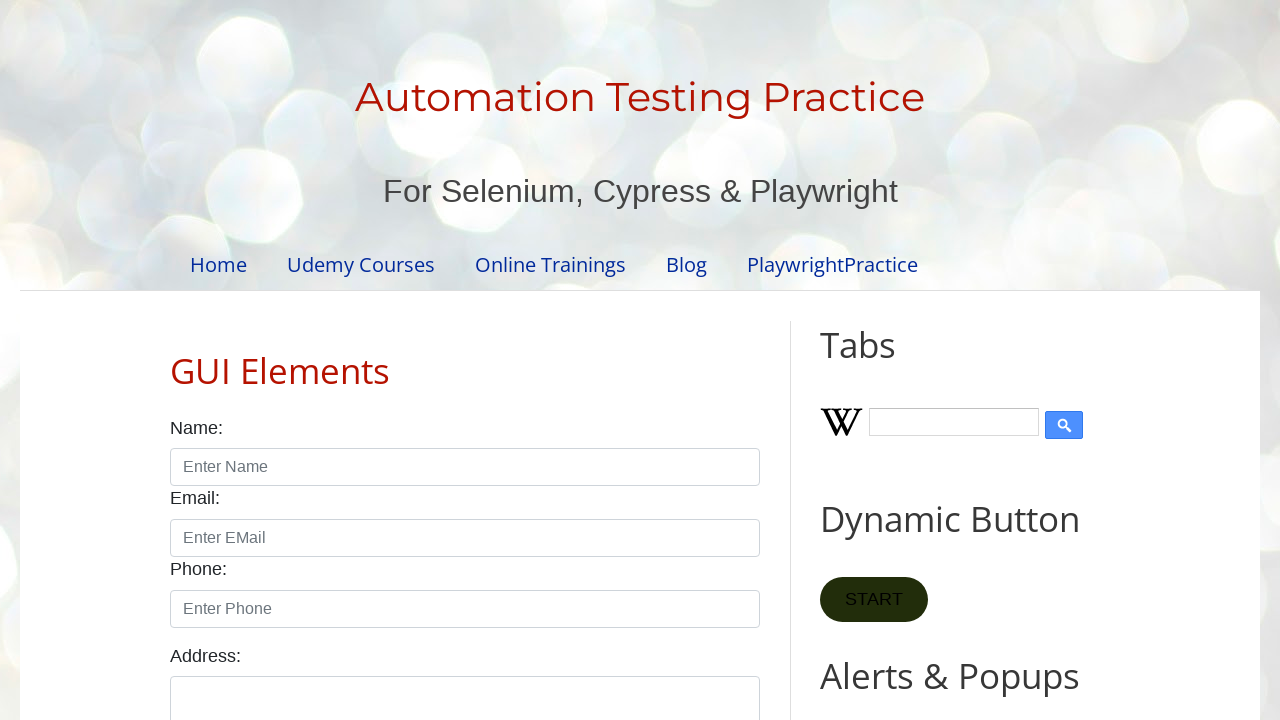

Changed START button background to black (flash cycle 8/50)
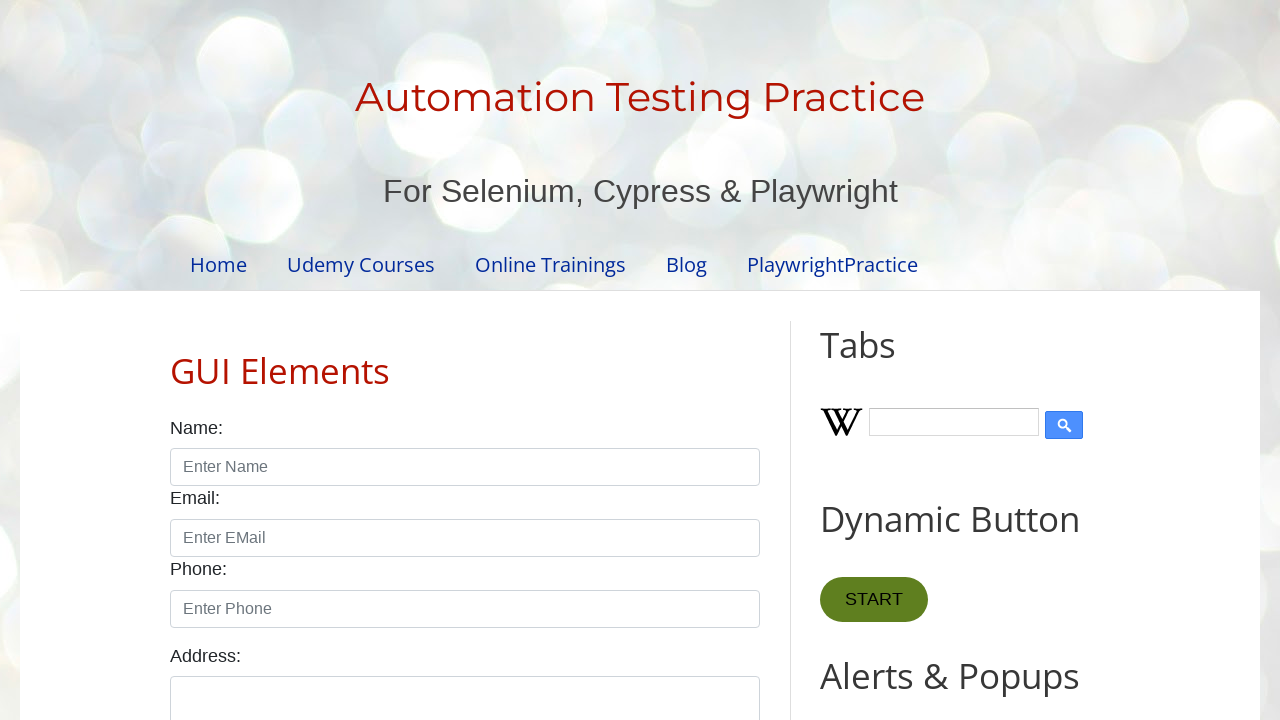

Waited 20ms for visual effect (flash cycle 8/50)
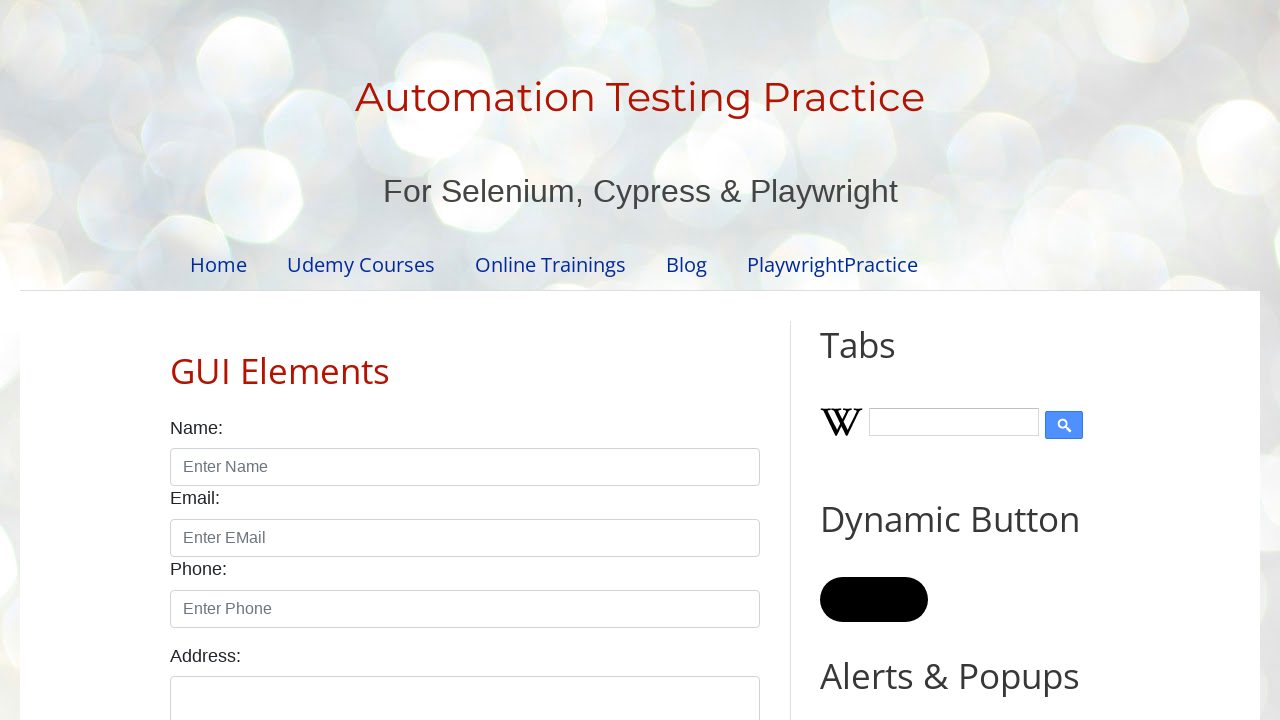

Restored original background color to START button (flash cycle 8/50)
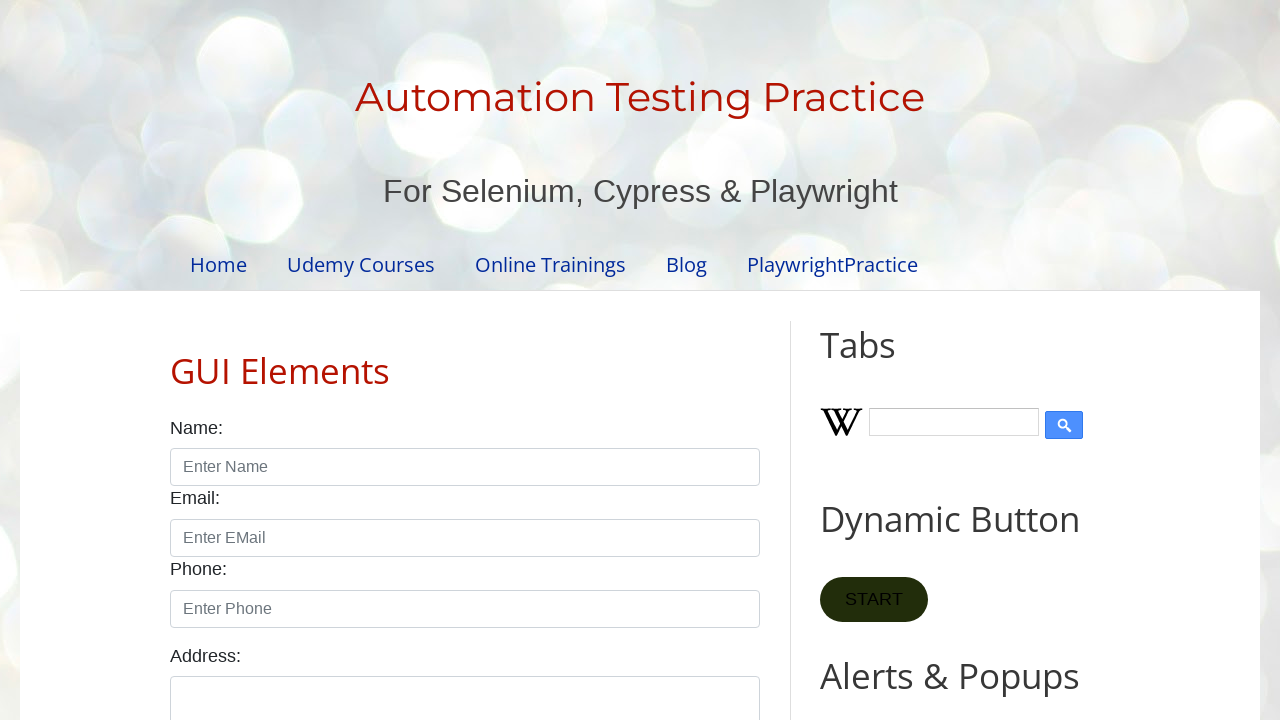

Changed START button background to black (flash cycle 9/50)
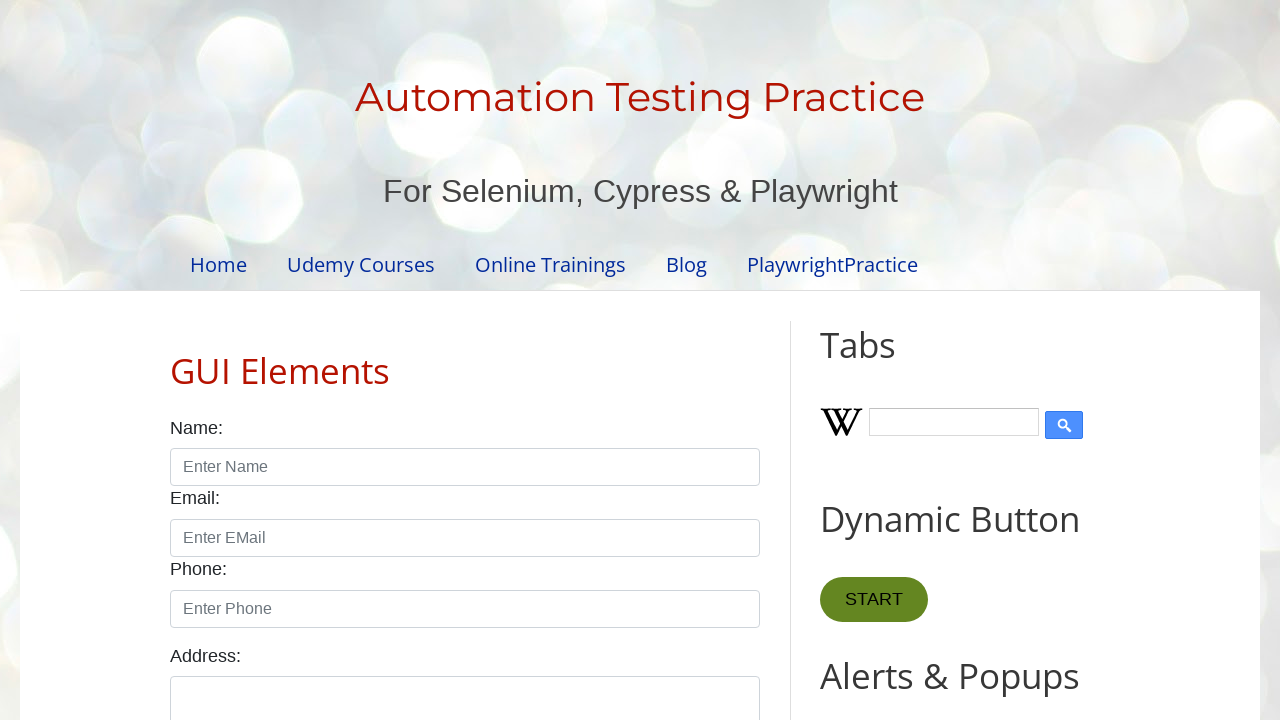

Waited 20ms for visual effect (flash cycle 9/50)
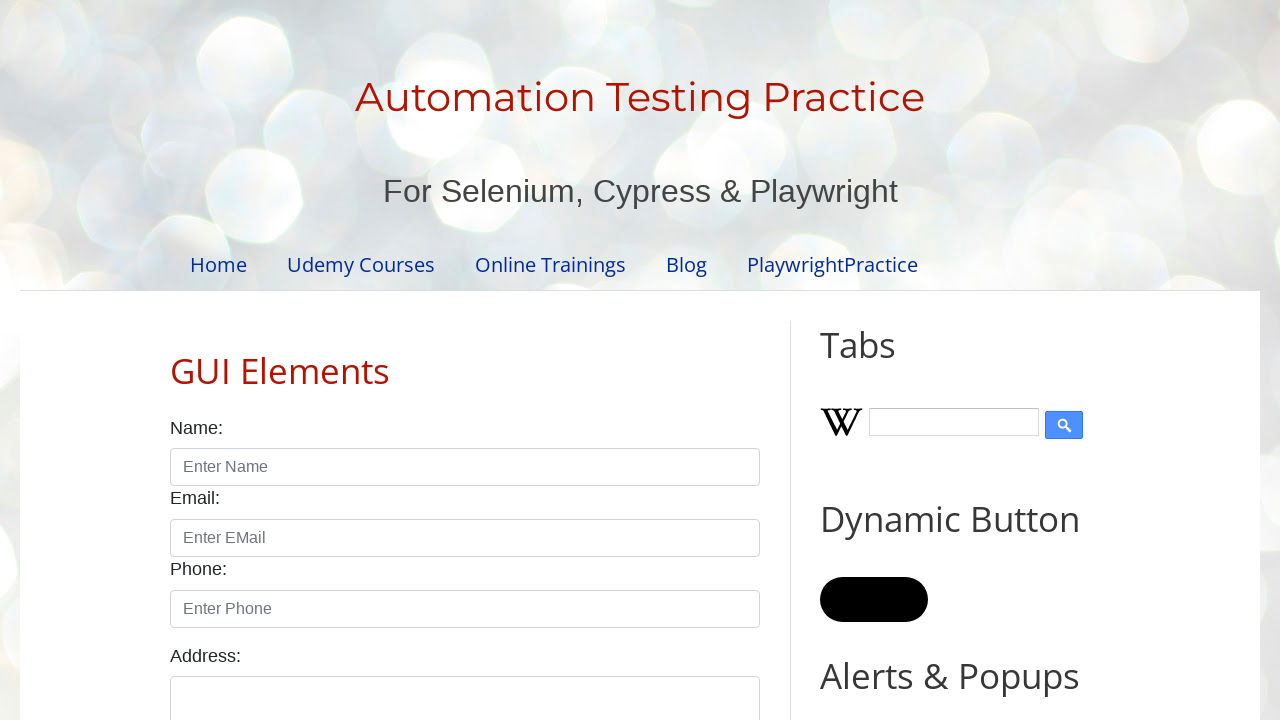

Restored original background color to START button (flash cycle 9/50)
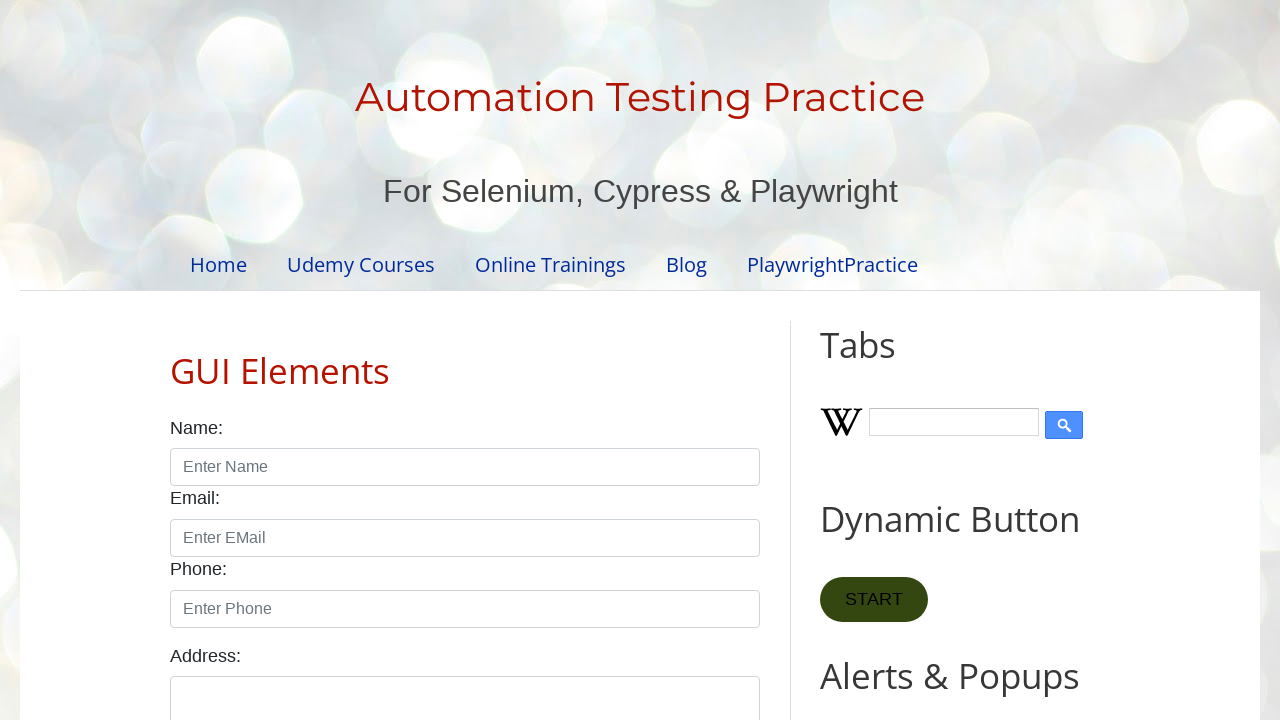

Changed START button background to black (flash cycle 10/50)
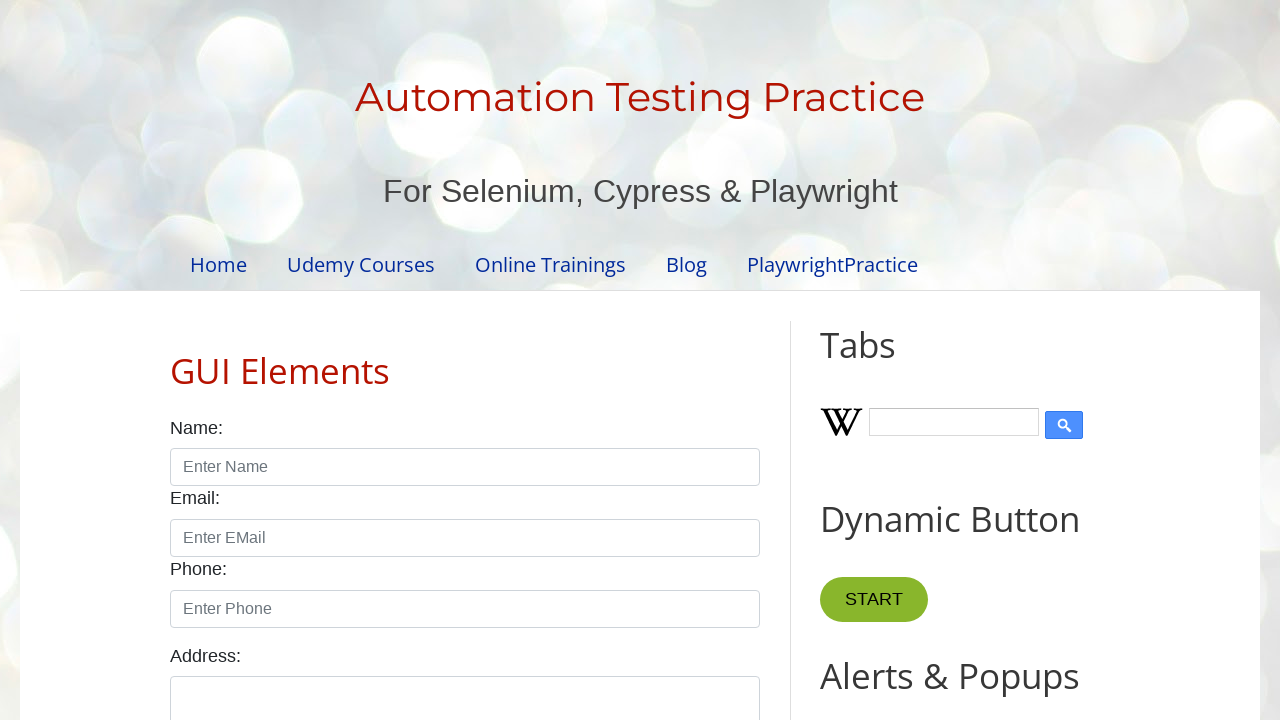

Waited 20ms for visual effect (flash cycle 10/50)
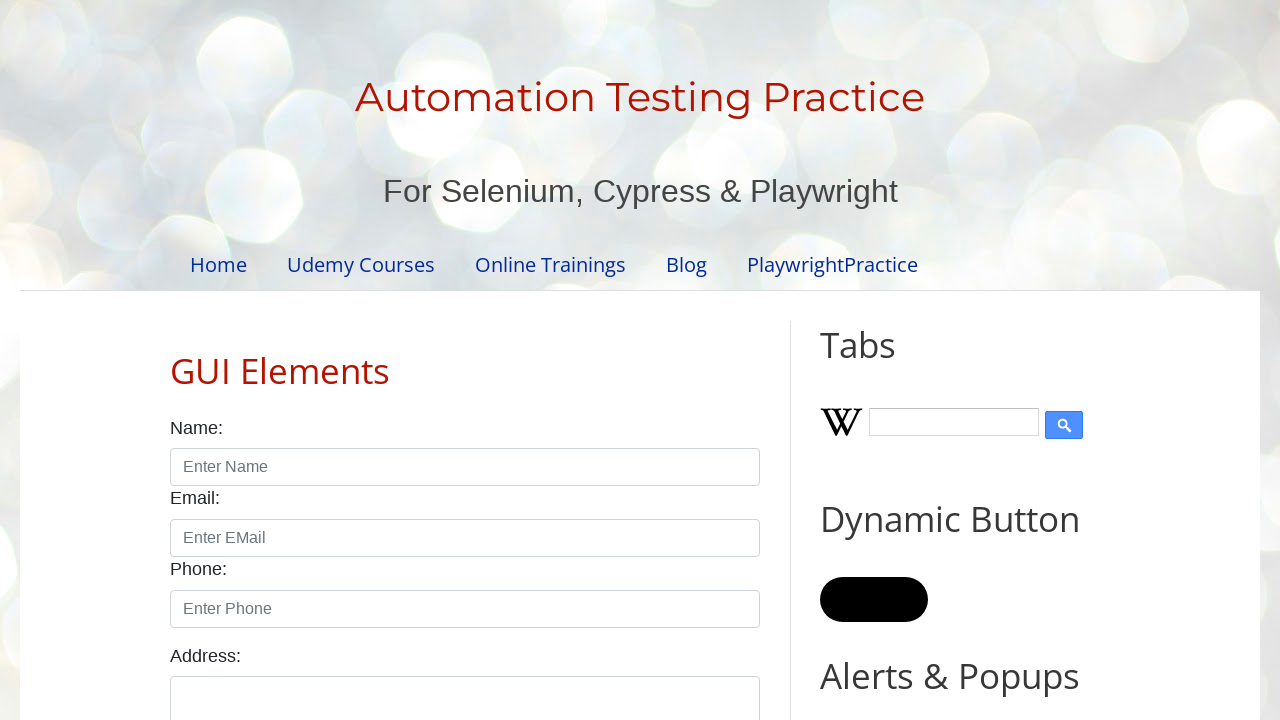

Restored original background color to START button (flash cycle 10/50)
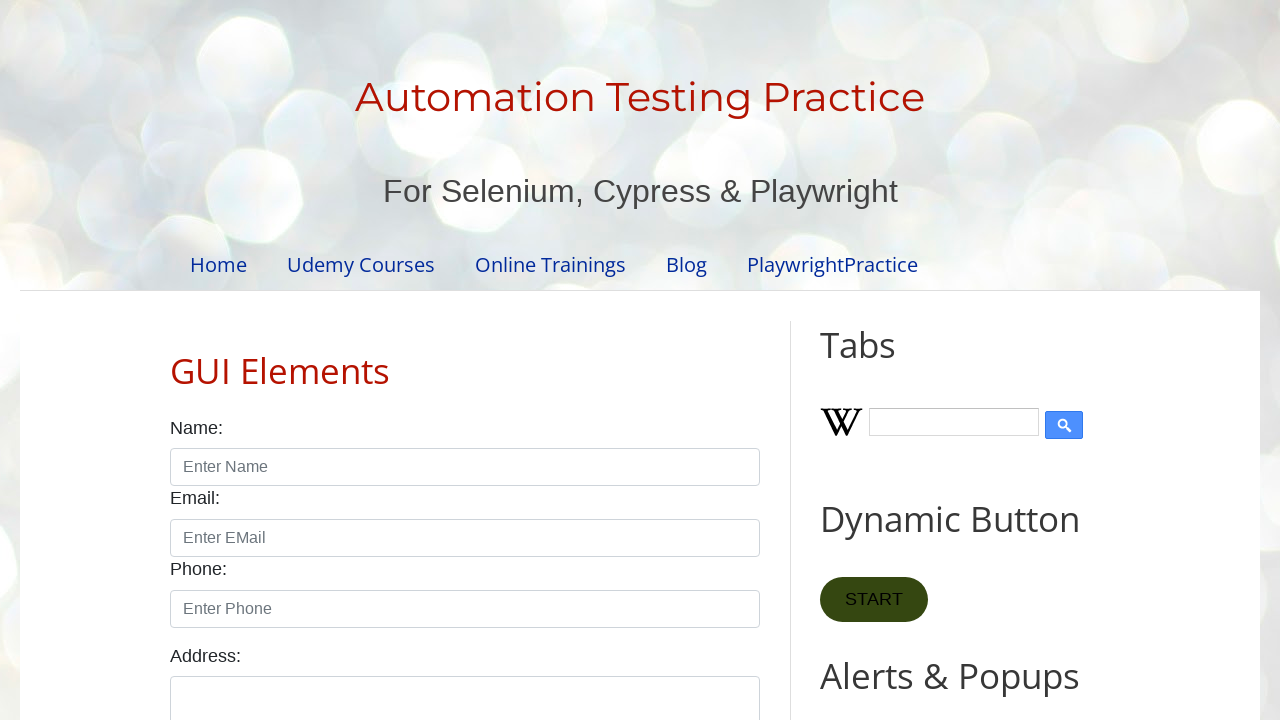

Changed START button background to black (flash cycle 11/50)
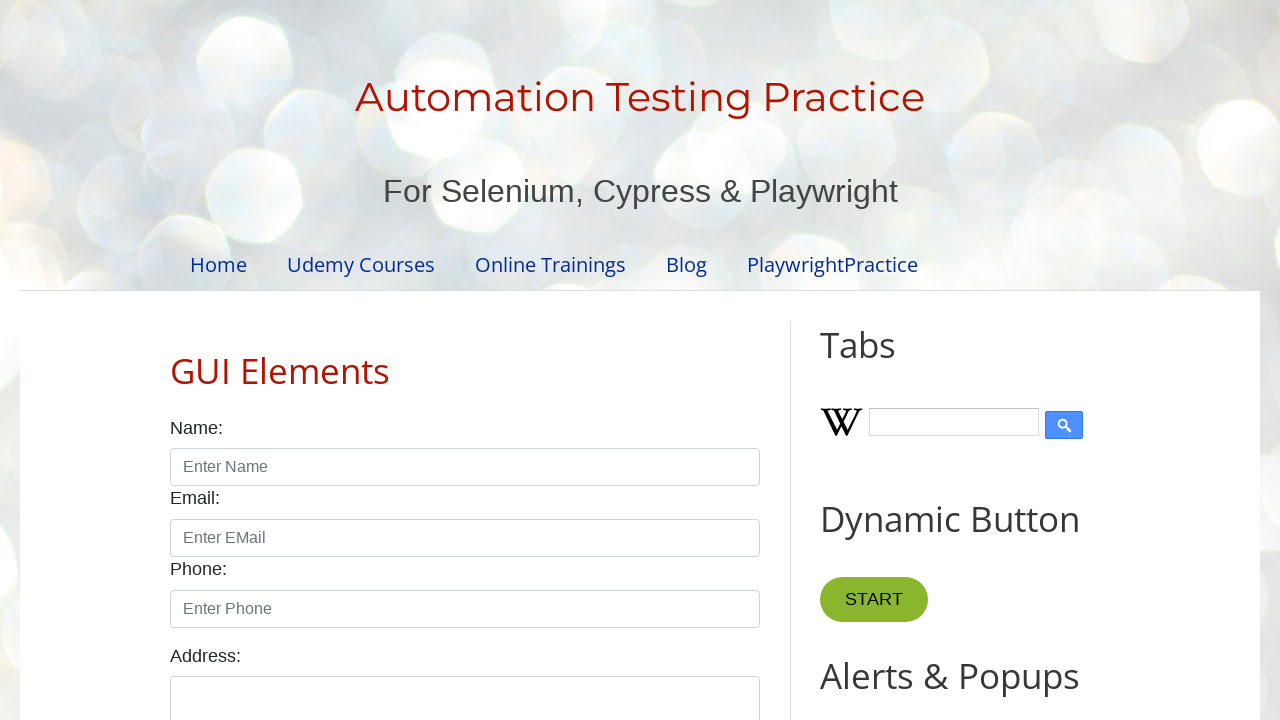

Waited 20ms for visual effect (flash cycle 11/50)
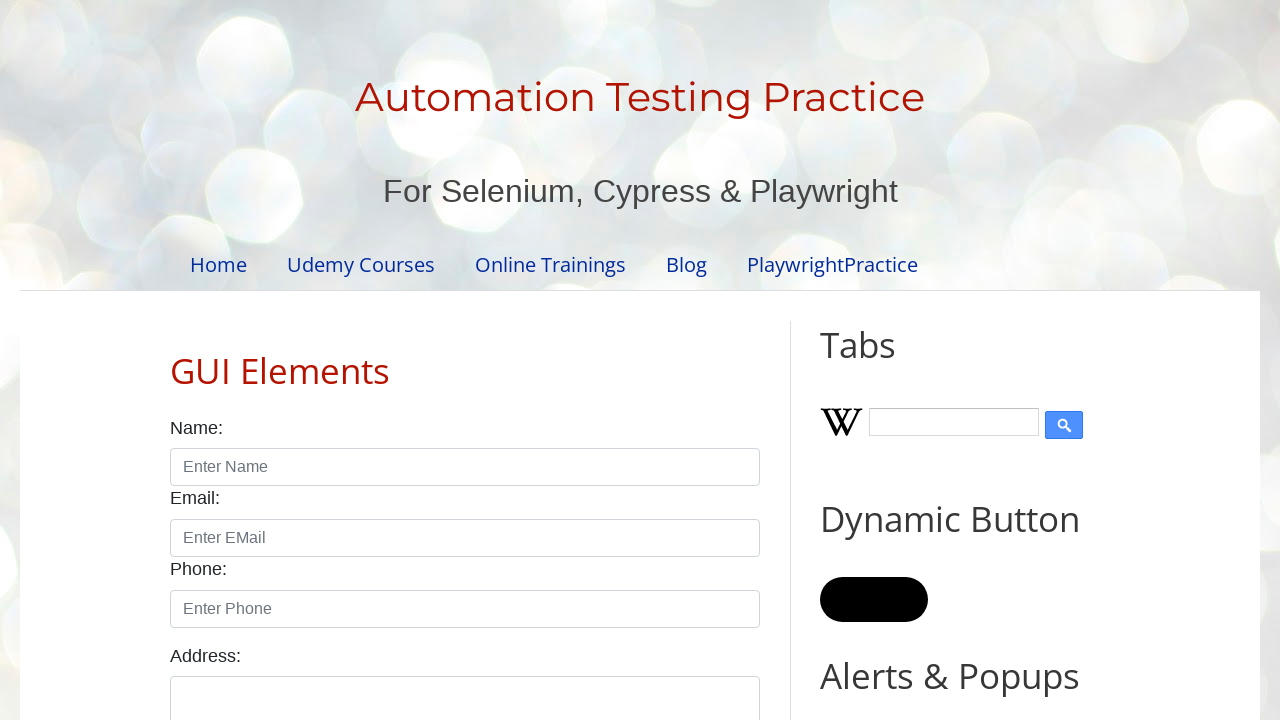

Restored original background color to START button (flash cycle 11/50)
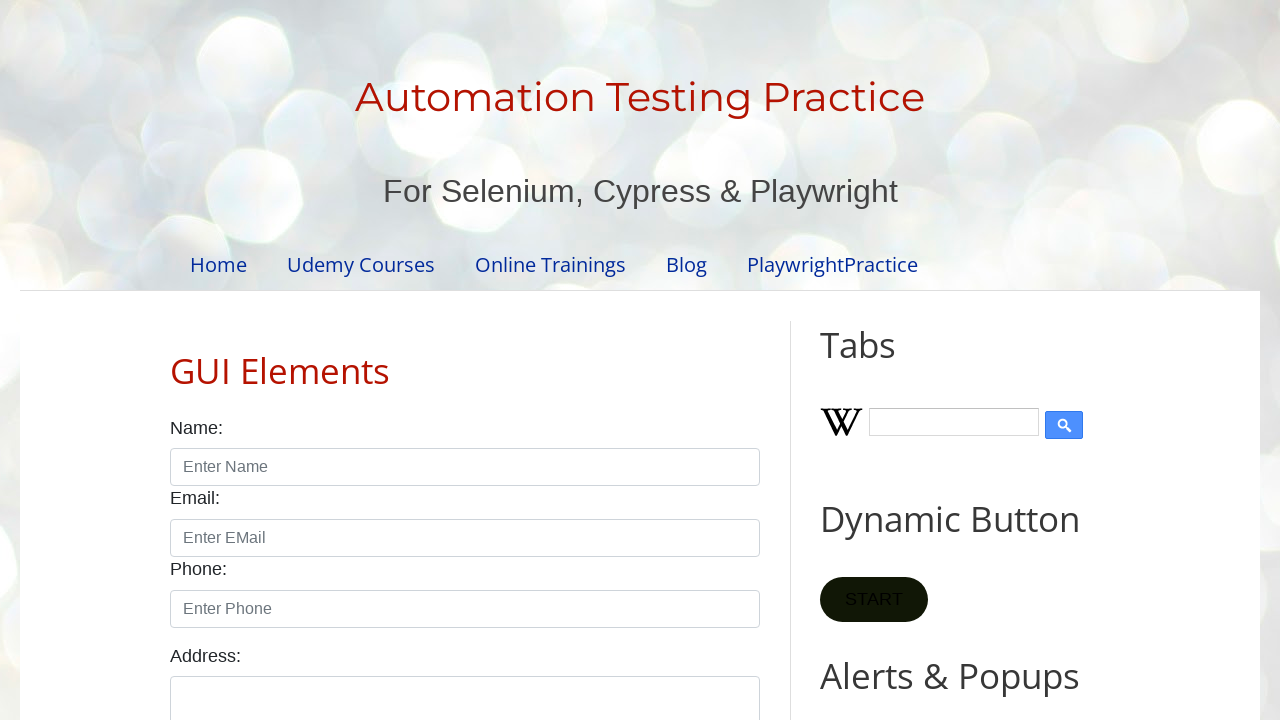

Changed START button background to black (flash cycle 12/50)
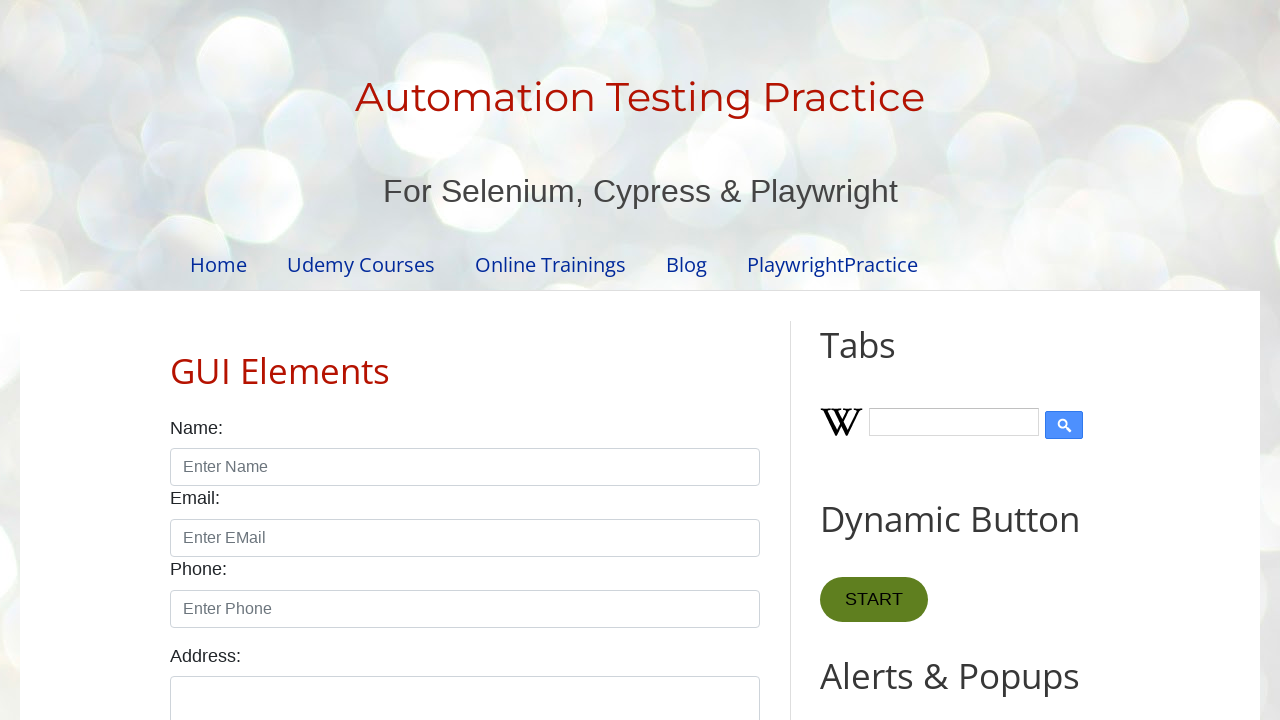

Waited 20ms for visual effect (flash cycle 12/50)
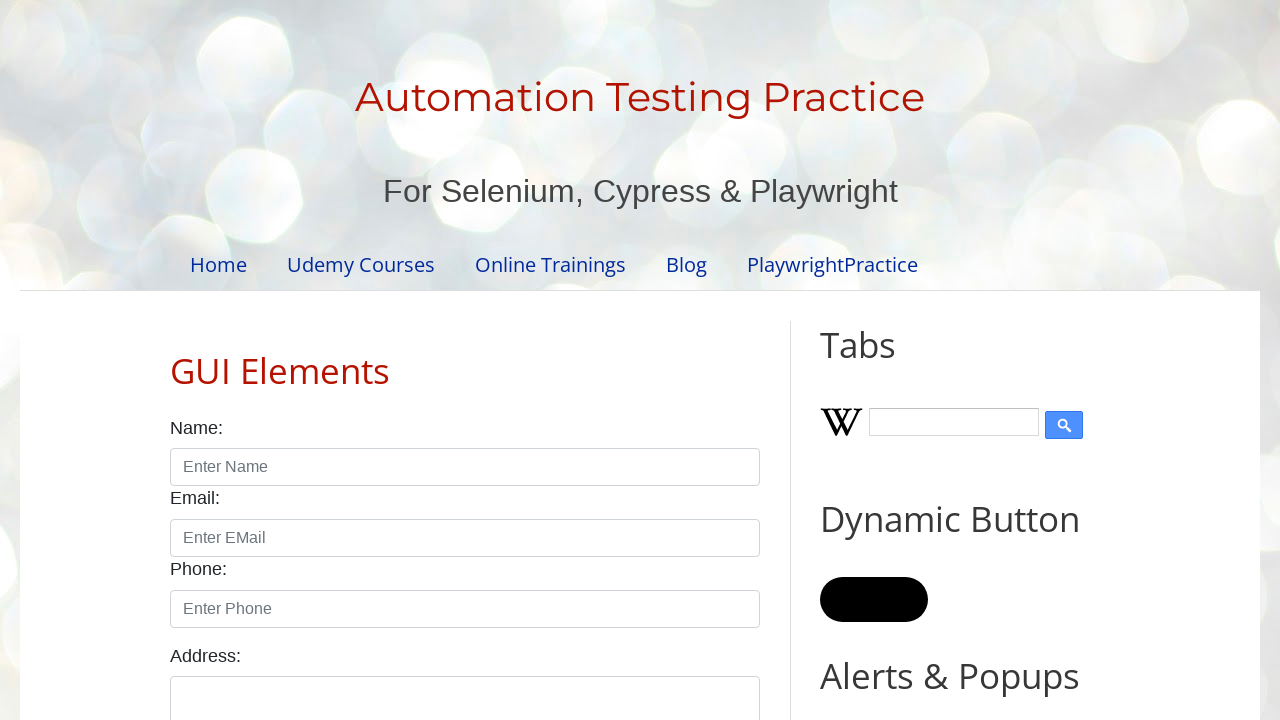

Restored original background color to START button (flash cycle 12/50)
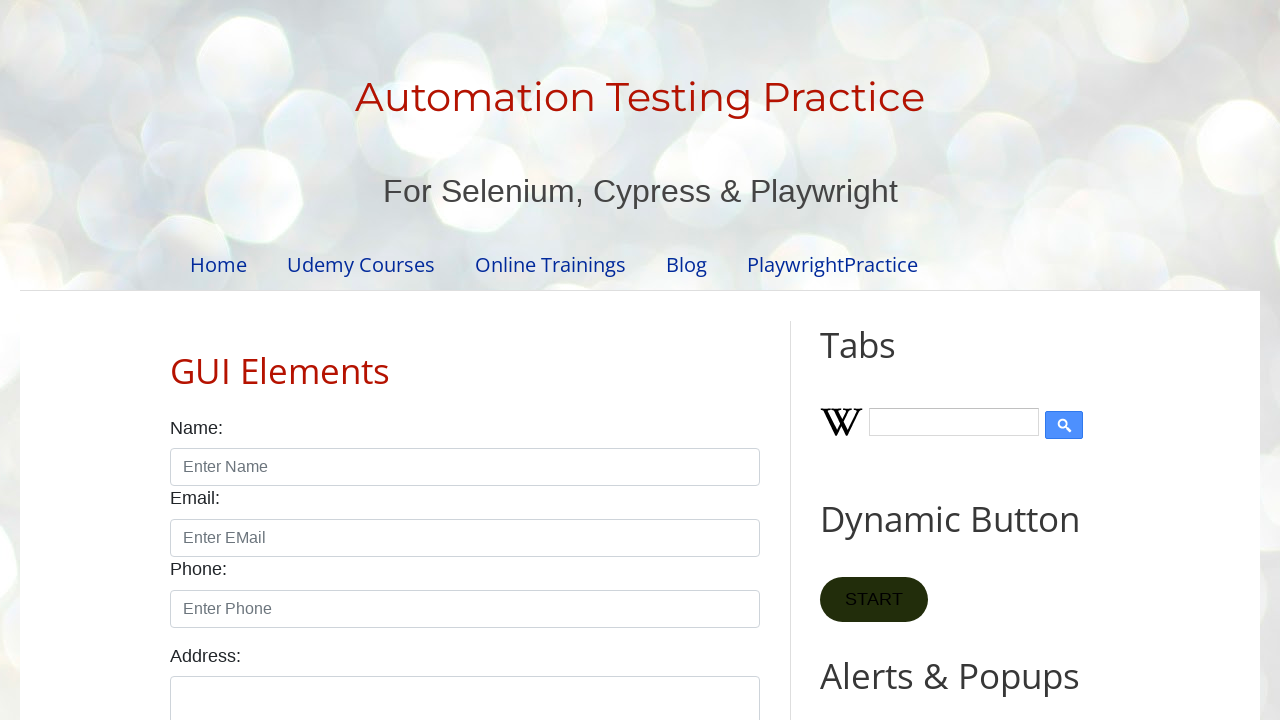

Changed START button background to black (flash cycle 13/50)
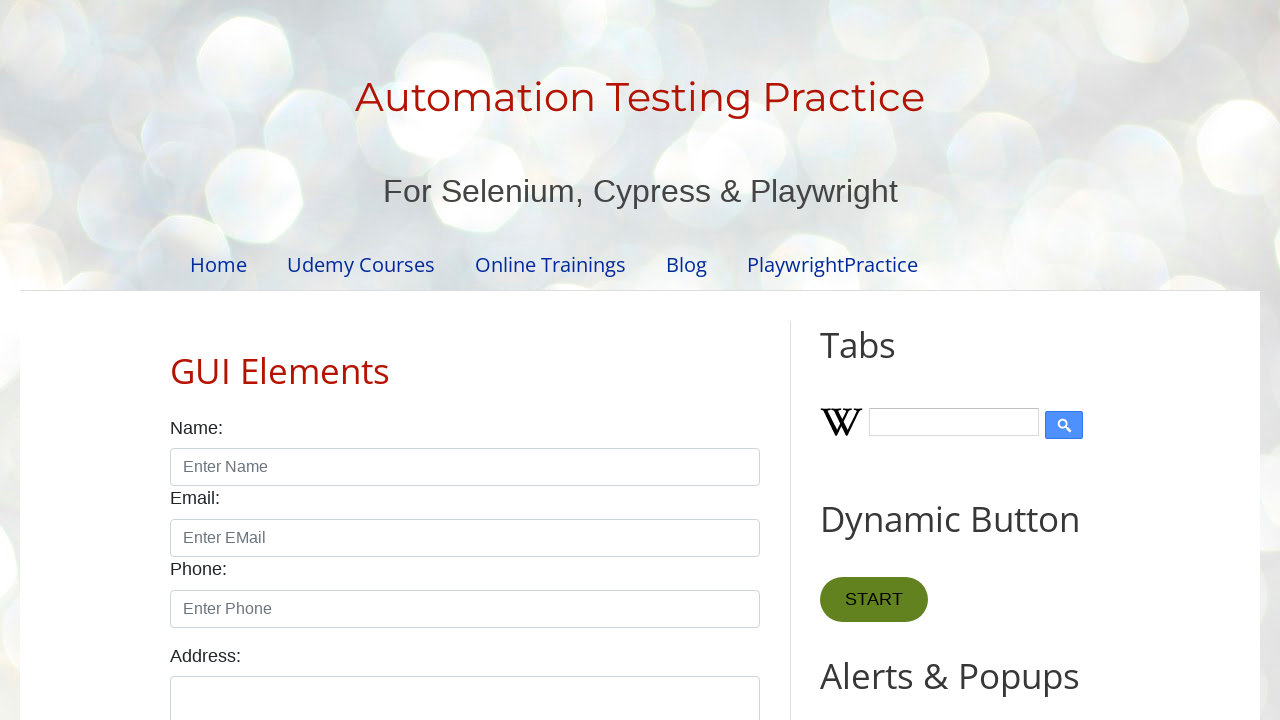

Waited 20ms for visual effect (flash cycle 13/50)
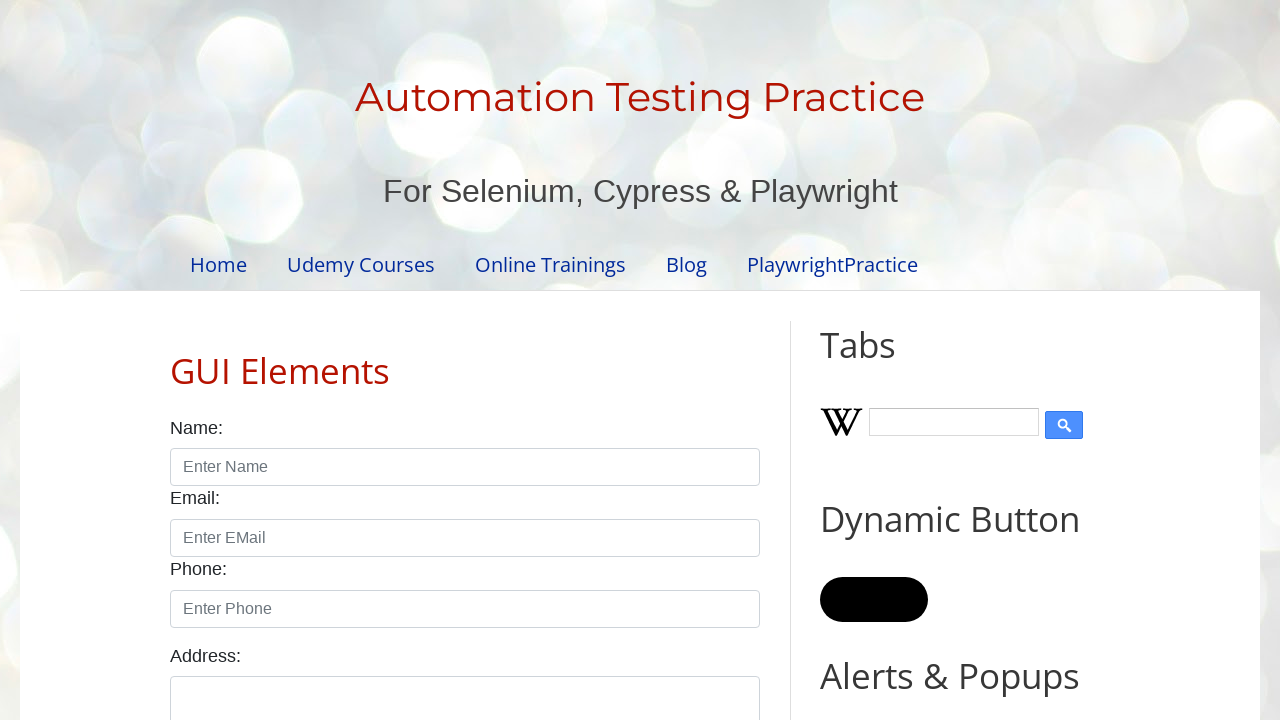

Restored original background color to START button (flash cycle 13/50)
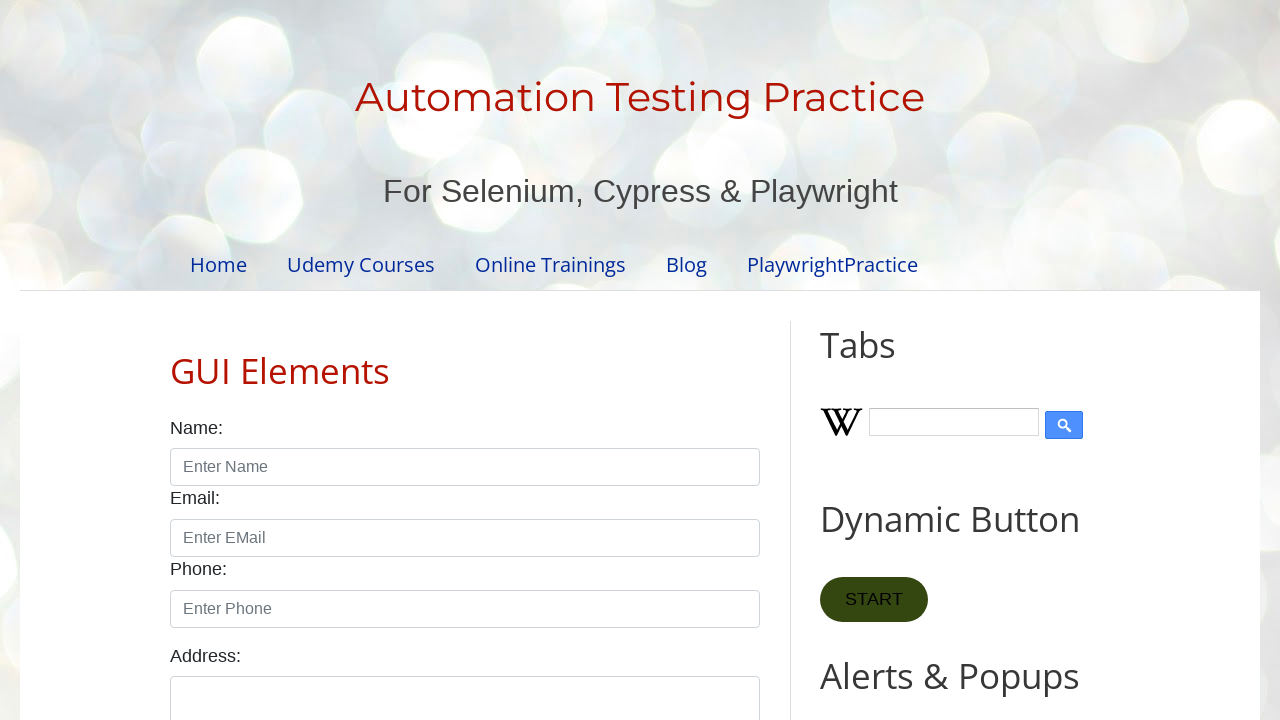

Changed START button background to black (flash cycle 14/50)
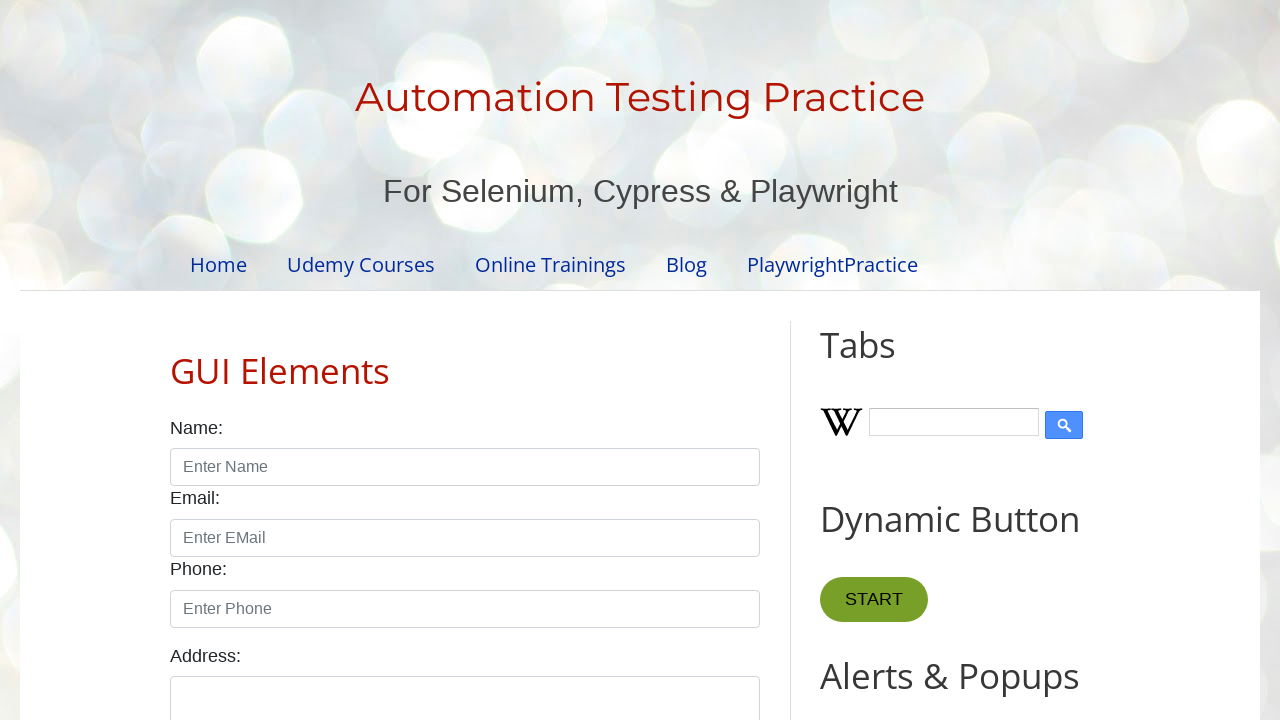

Waited 20ms for visual effect (flash cycle 14/50)
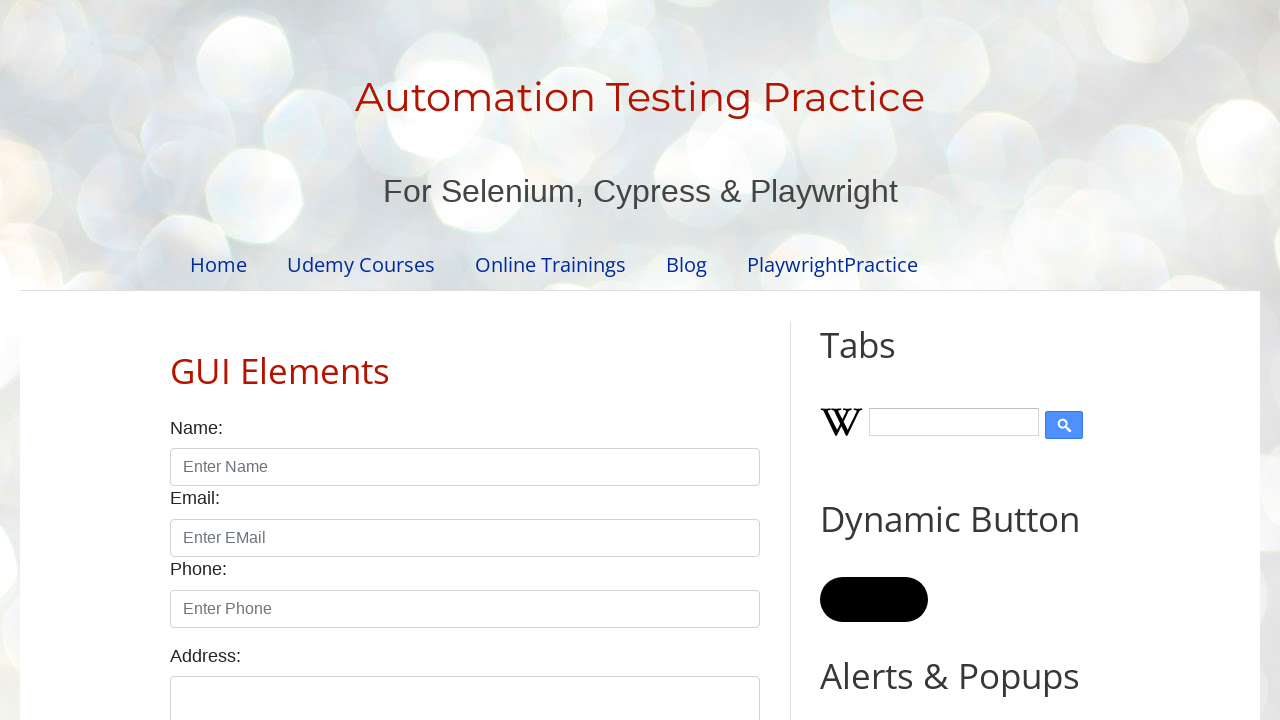

Restored original background color to START button (flash cycle 14/50)
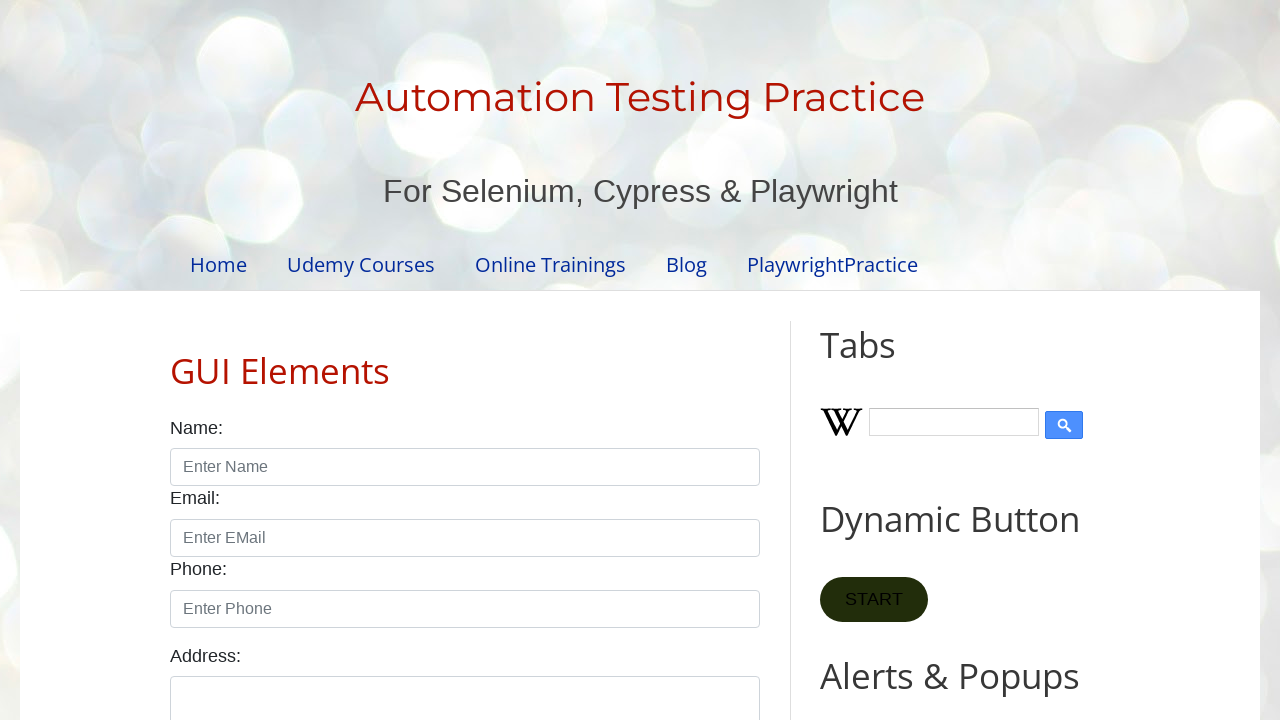

Changed START button background to black (flash cycle 15/50)
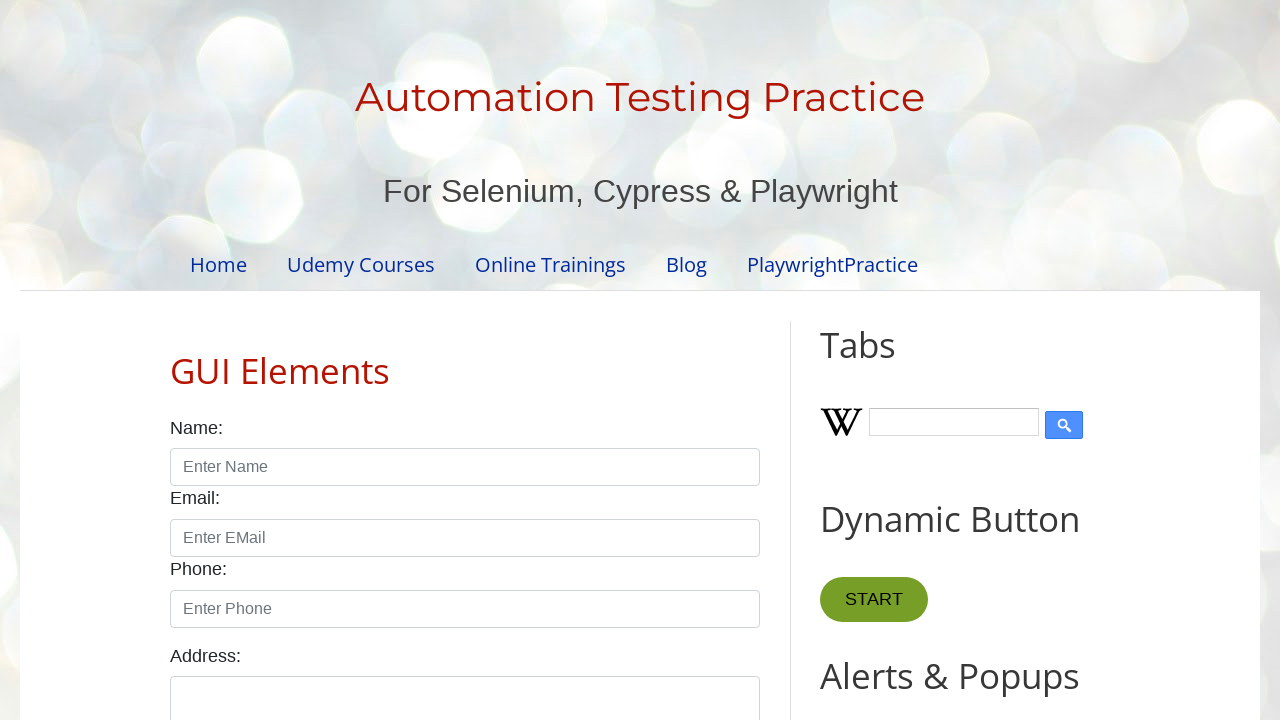

Waited 20ms for visual effect (flash cycle 15/50)
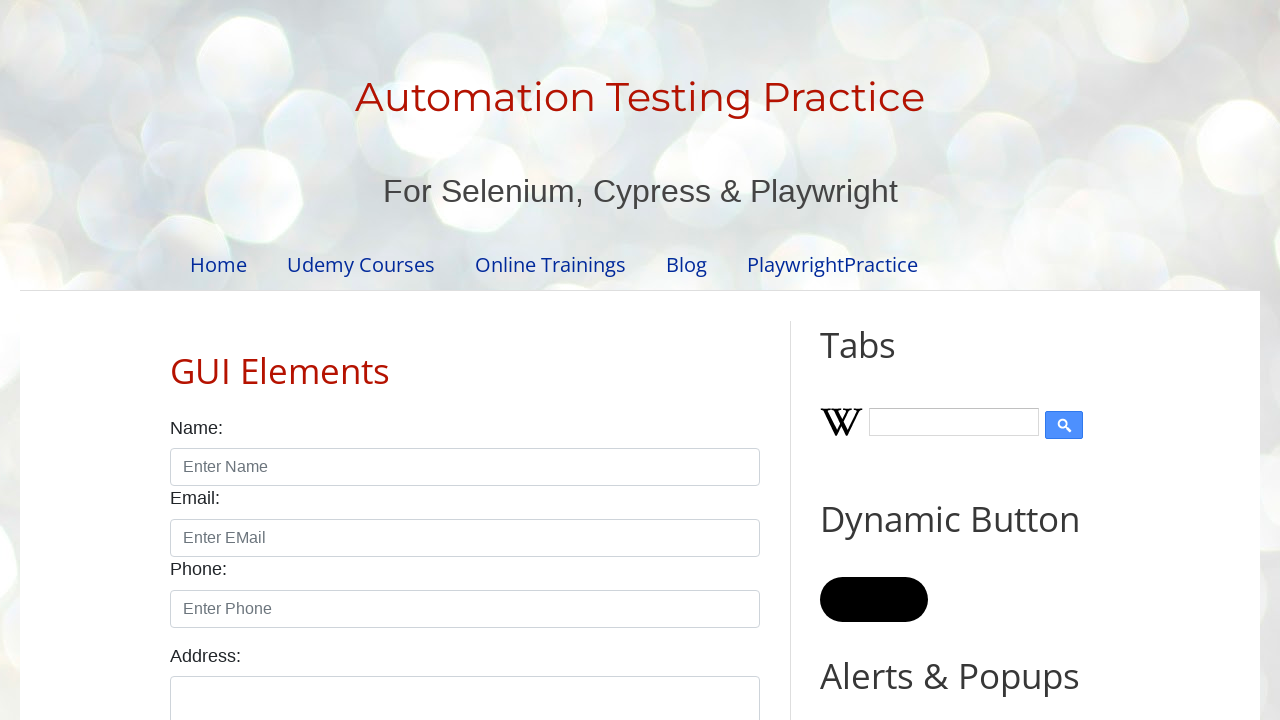

Restored original background color to START button (flash cycle 15/50)
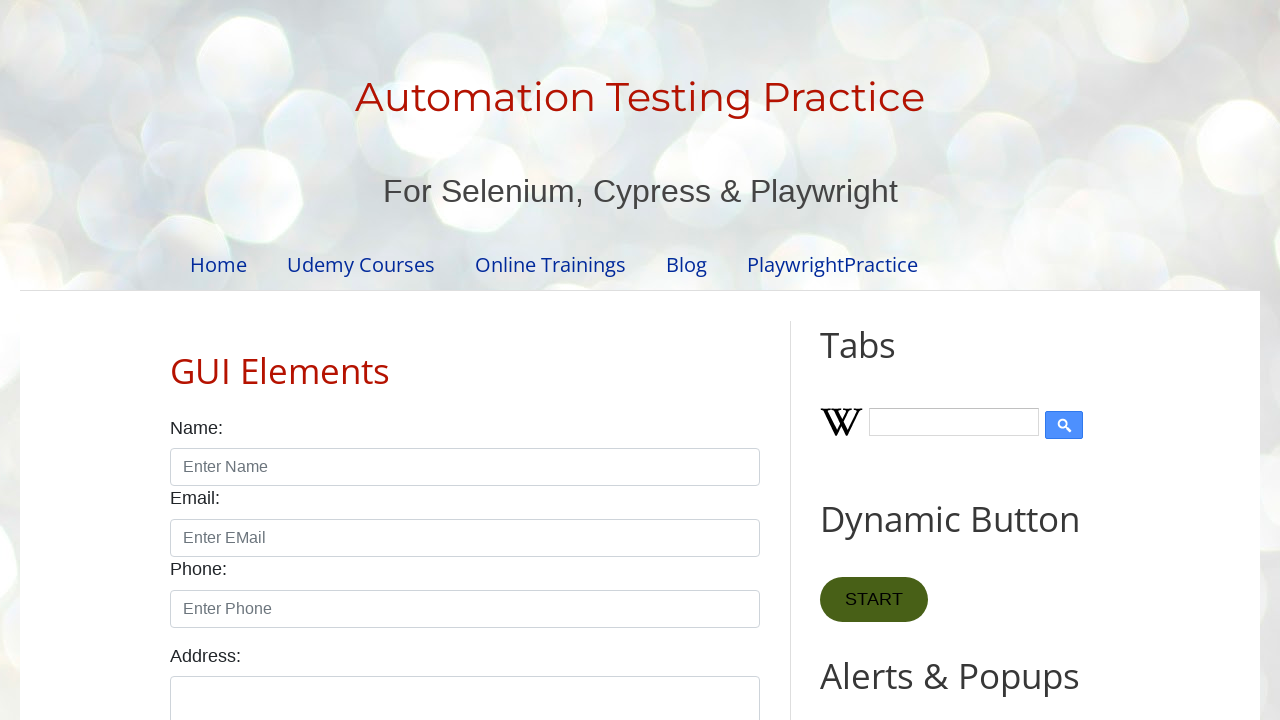

Changed START button background to black (flash cycle 16/50)
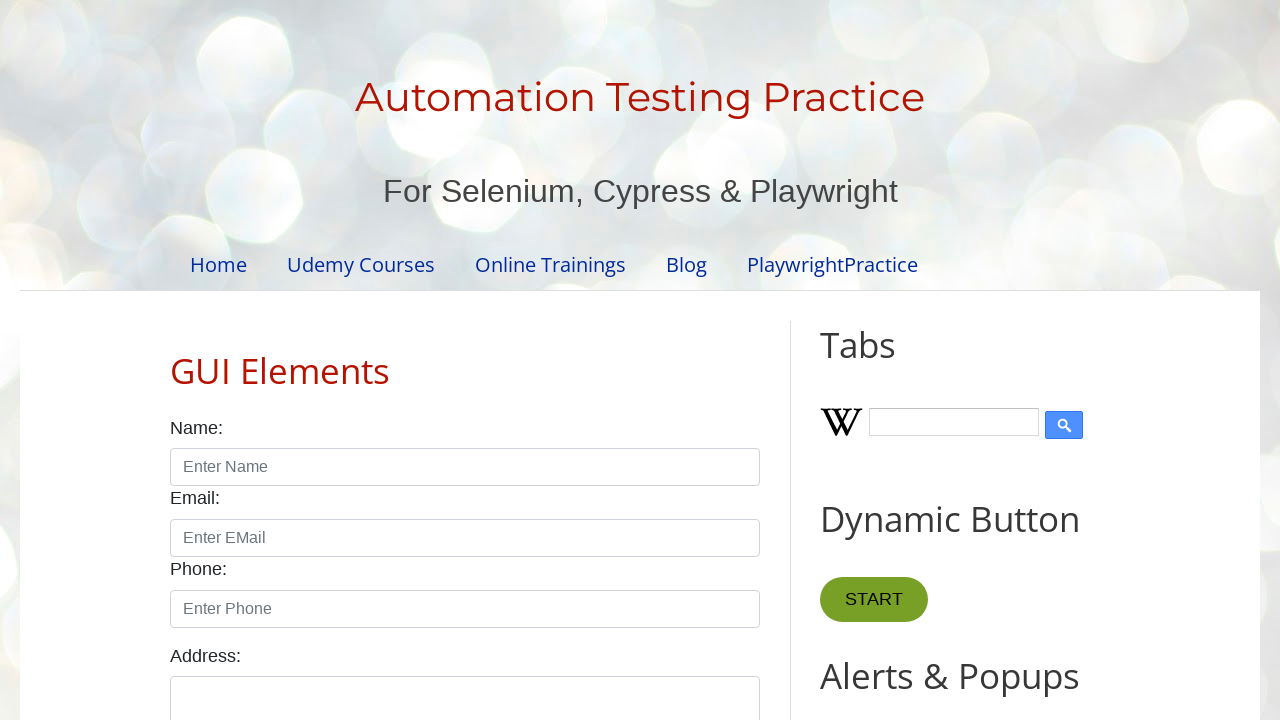

Waited 20ms for visual effect (flash cycle 16/50)
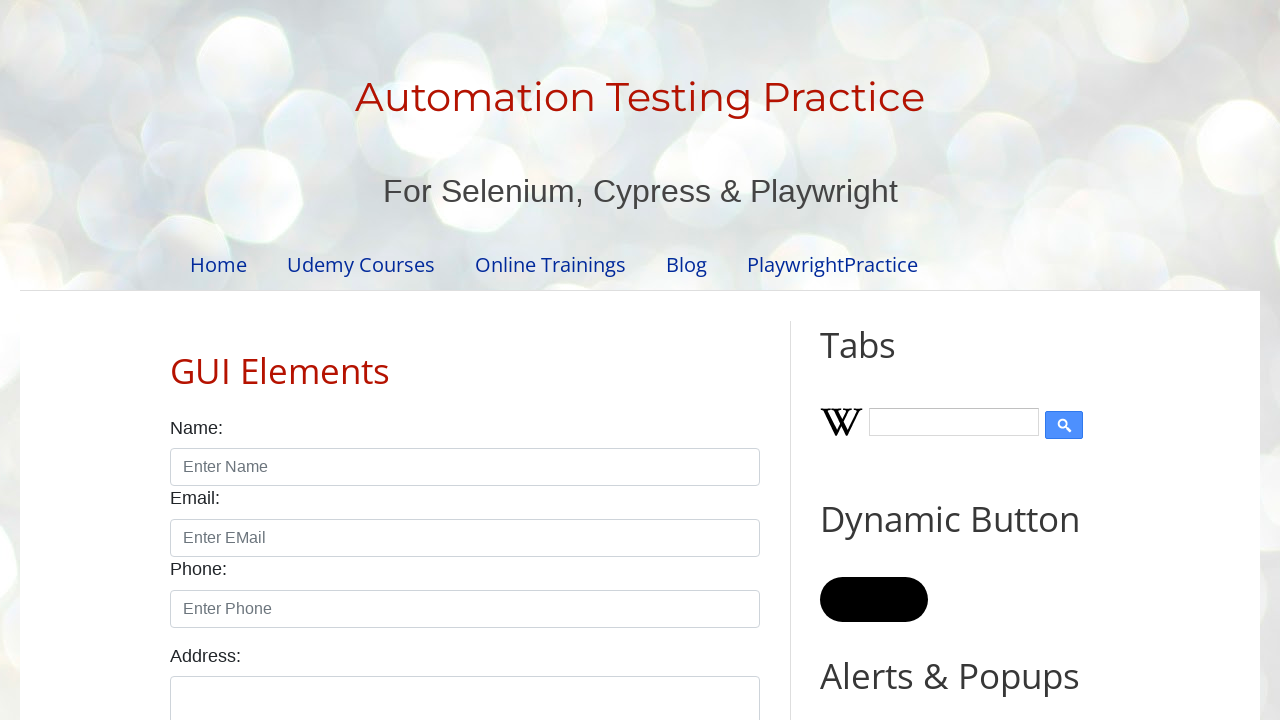

Restored original background color to START button (flash cycle 16/50)
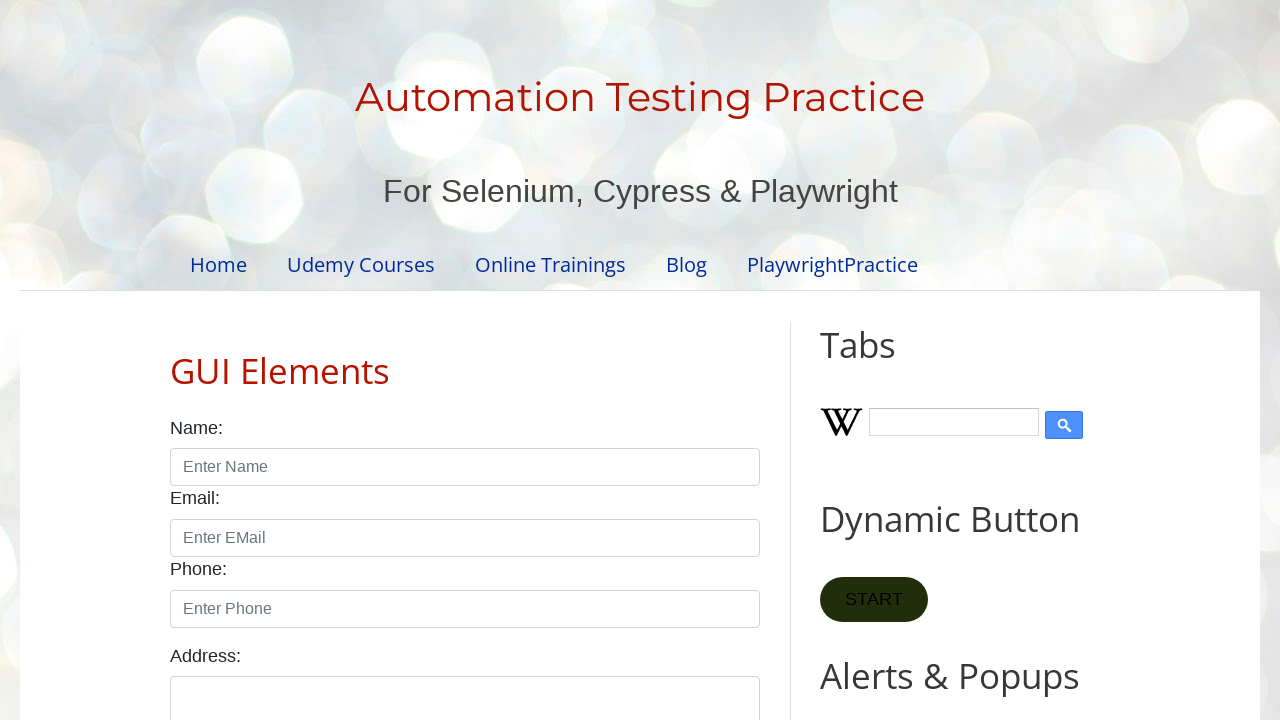

Changed START button background to black (flash cycle 17/50)
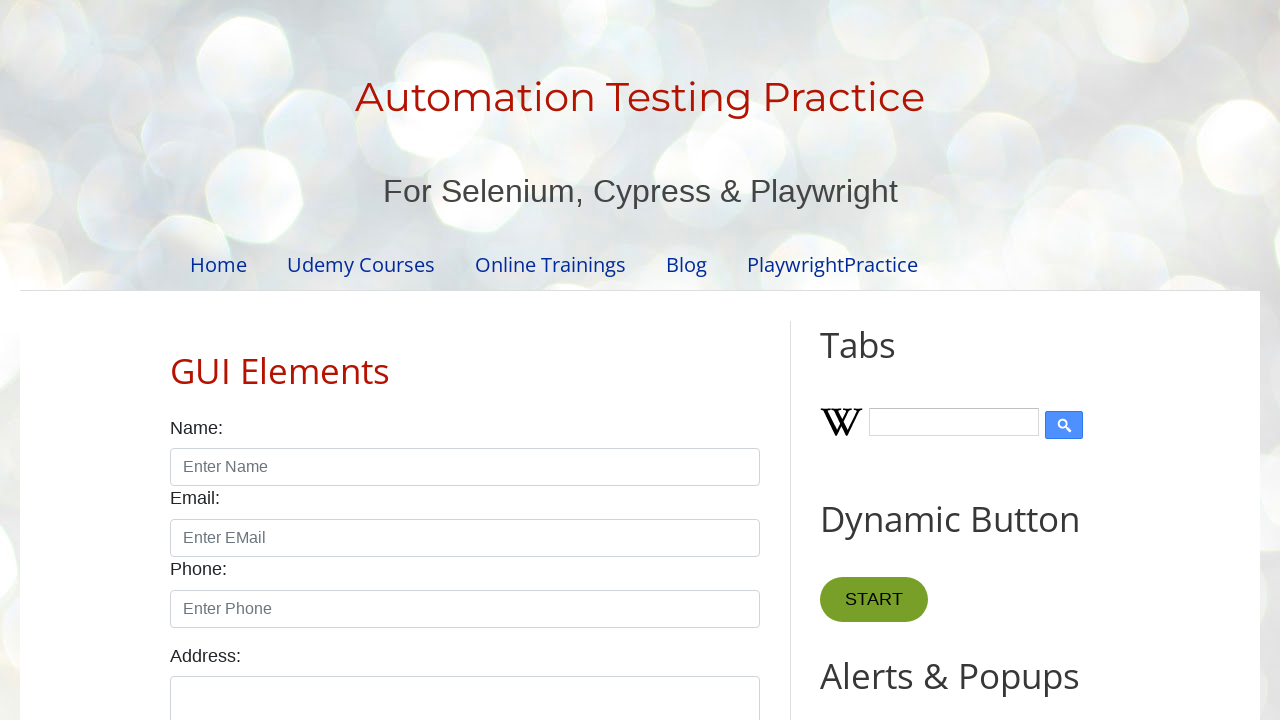

Waited 20ms for visual effect (flash cycle 17/50)
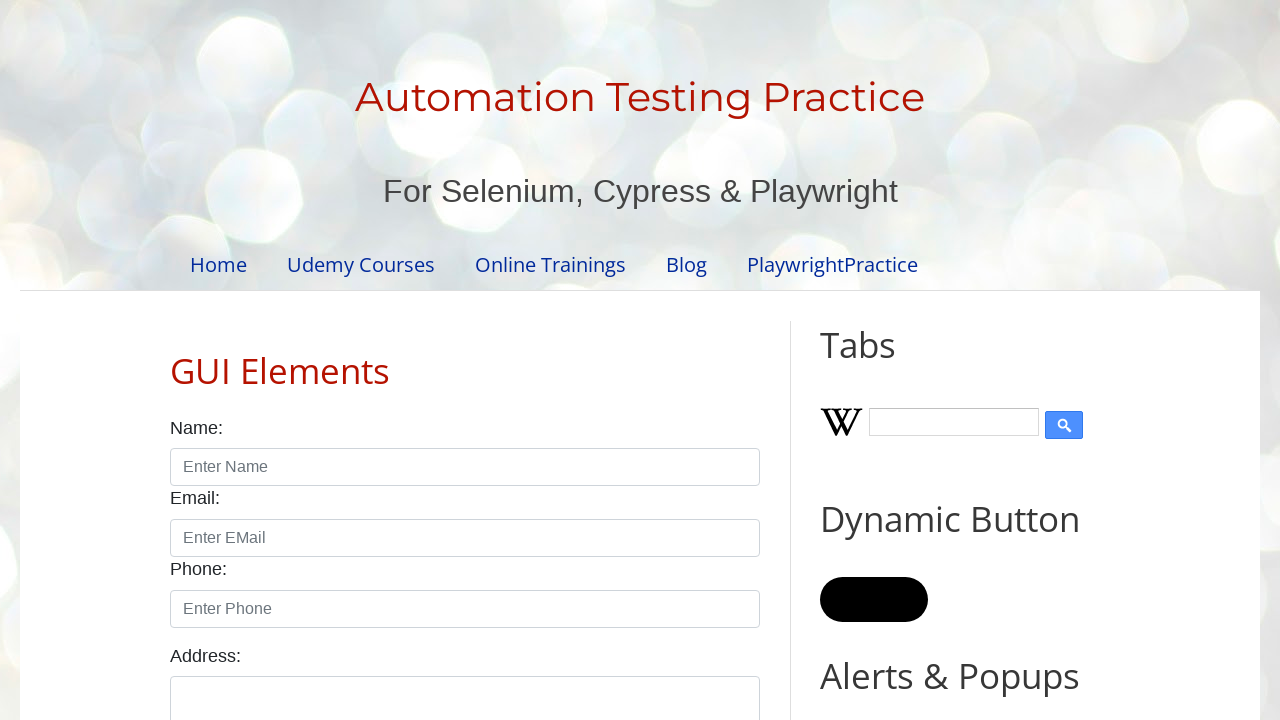

Restored original background color to START button (flash cycle 17/50)
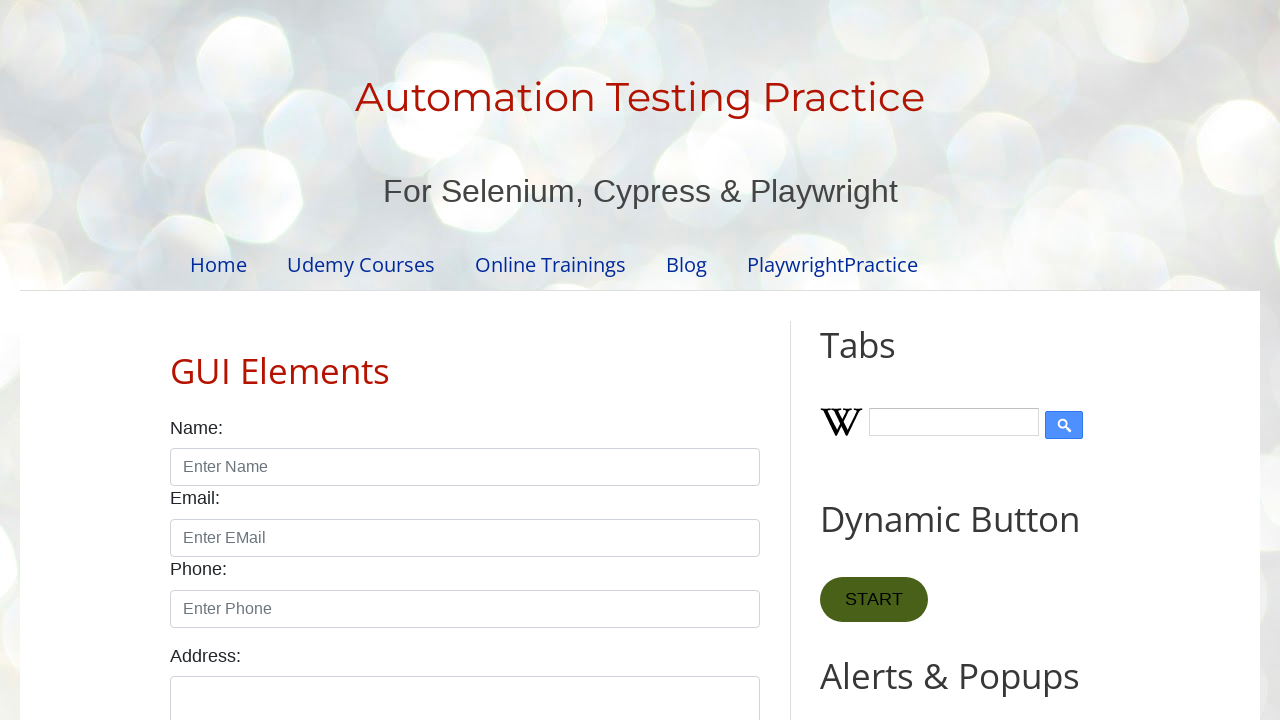

Changed START button background to black (flash cycle 18/50)
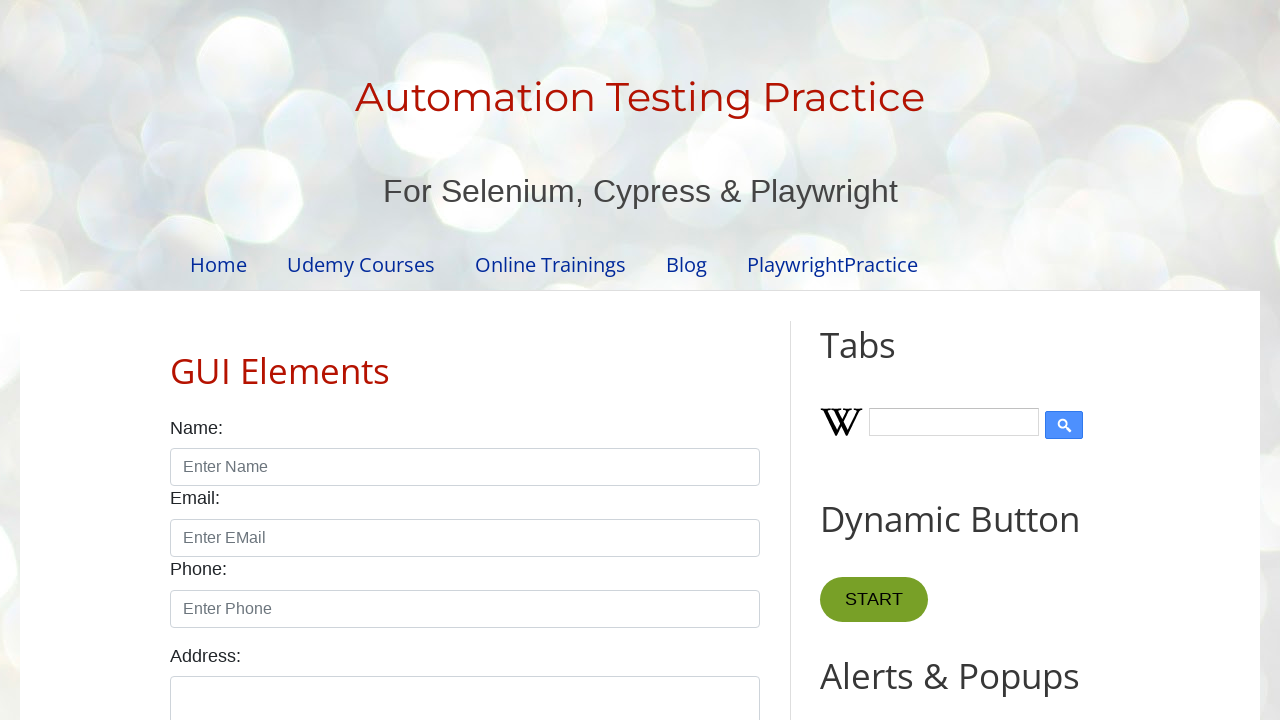

Waited 20ms for visual effect (flash cycle 18/50)
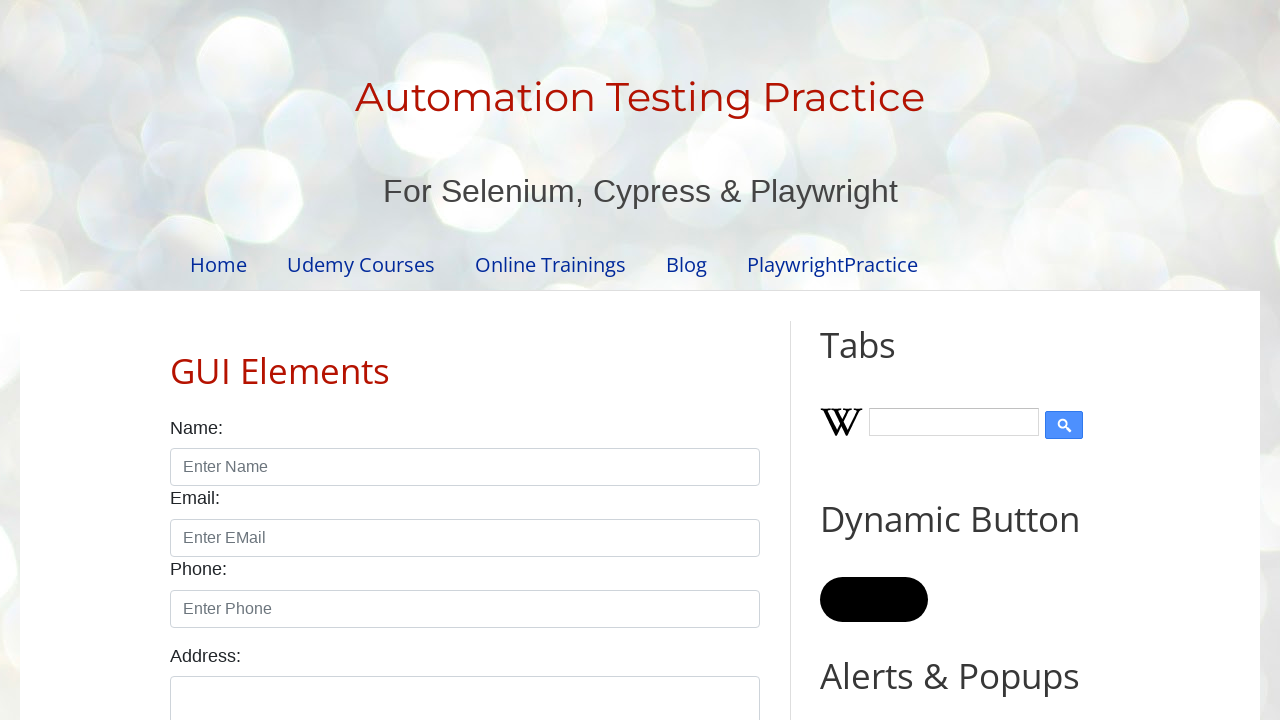

Restored original background color to START button (flash cycle 18/50)
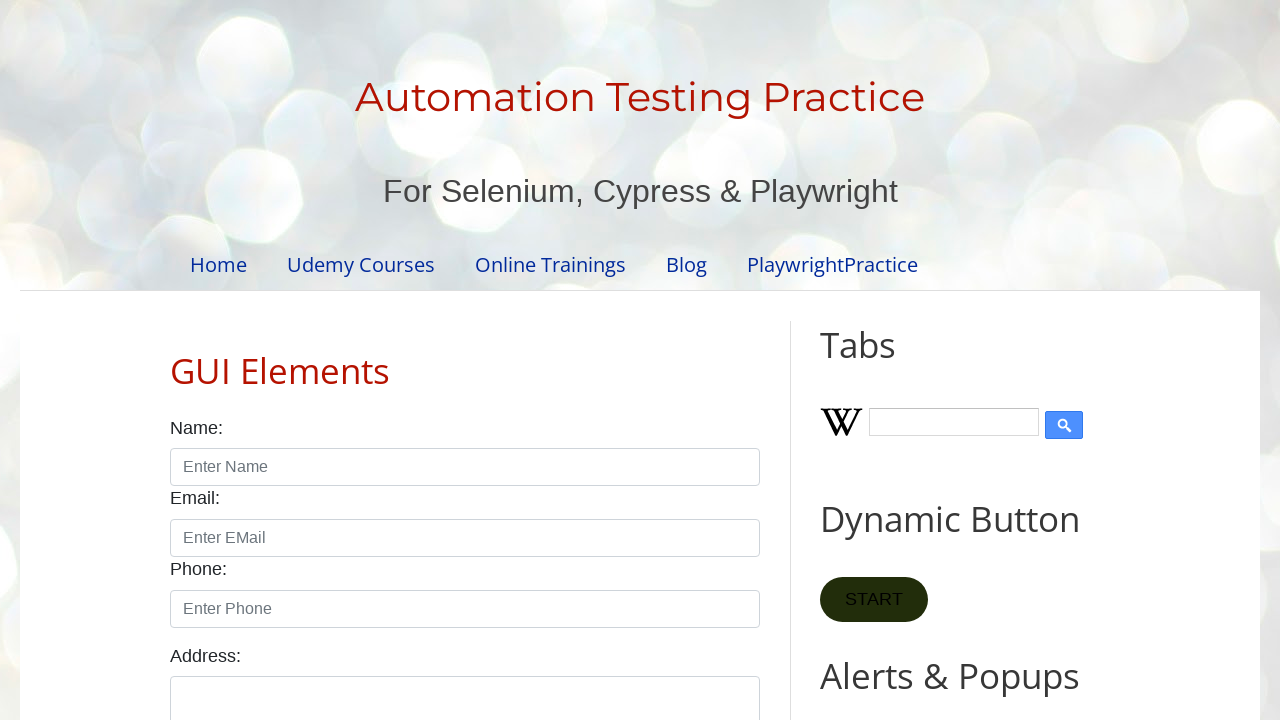

Changed START button background to black (flash cycle 19/50)
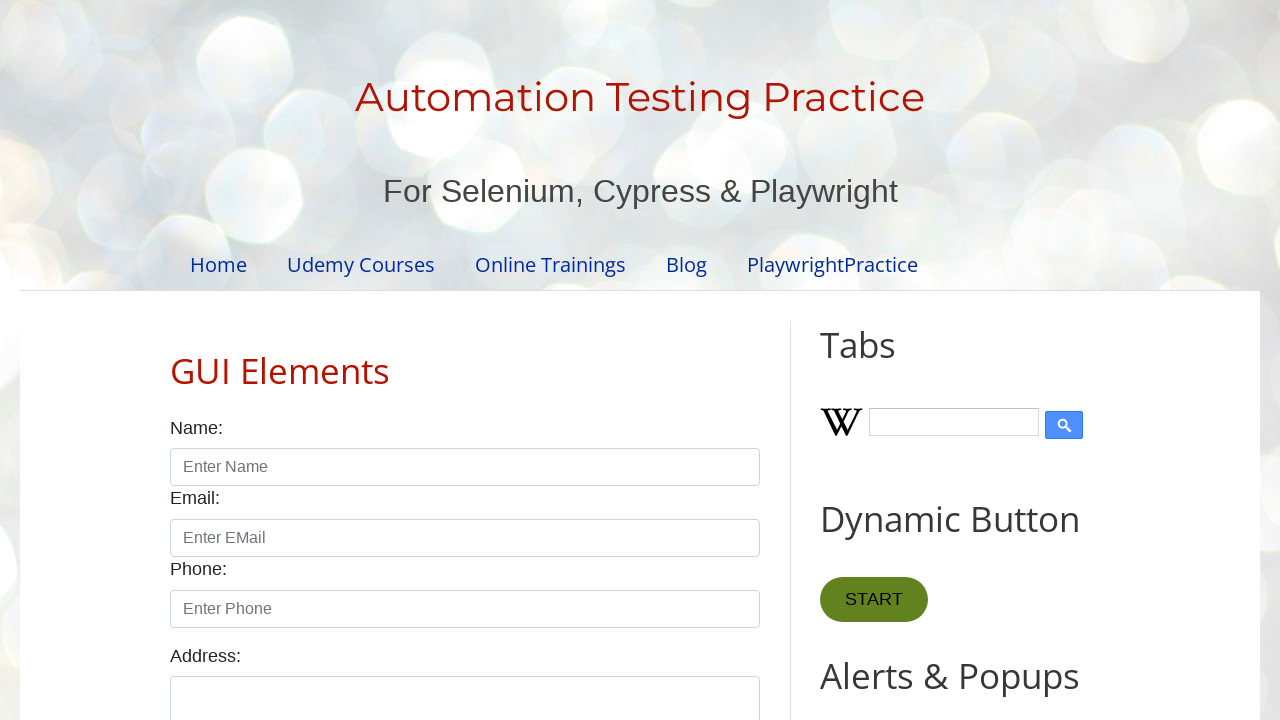

Waited 20ms for visual effect (flash cycle 19/50)
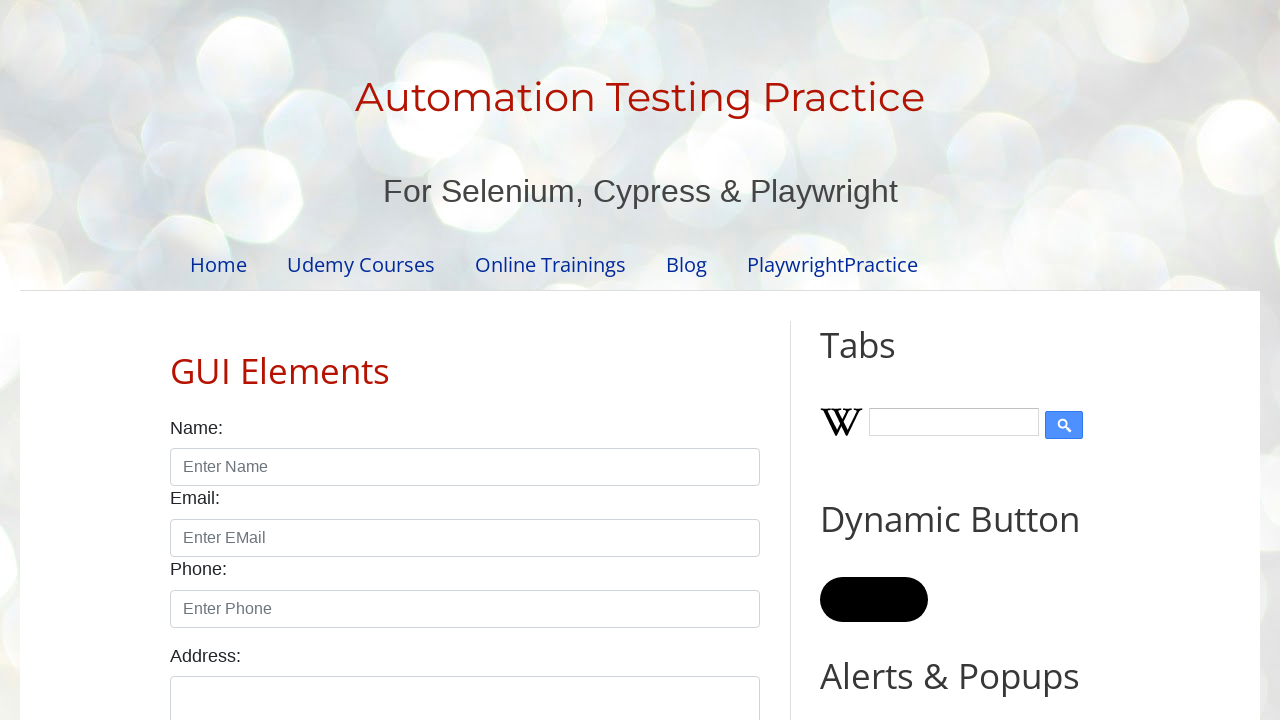

Restored original background color to START button (flash cycle 19/50)
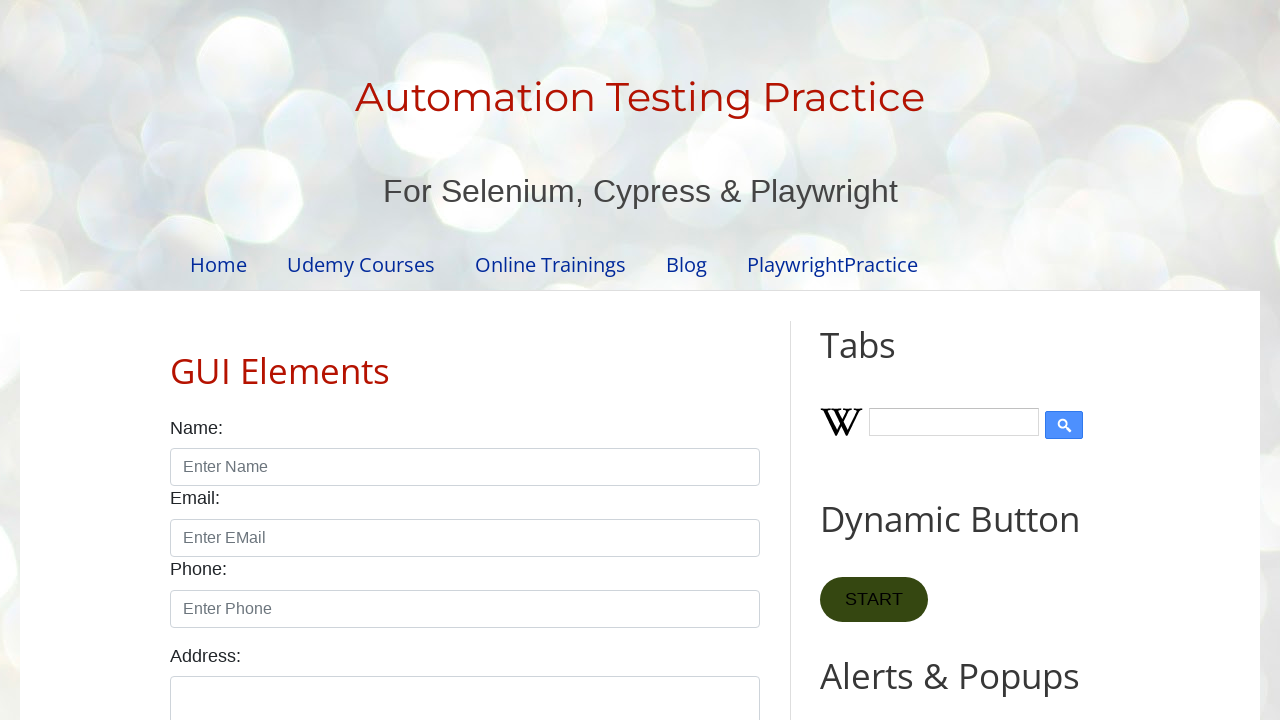

Changed START button background to black (flash cycle 20/50)
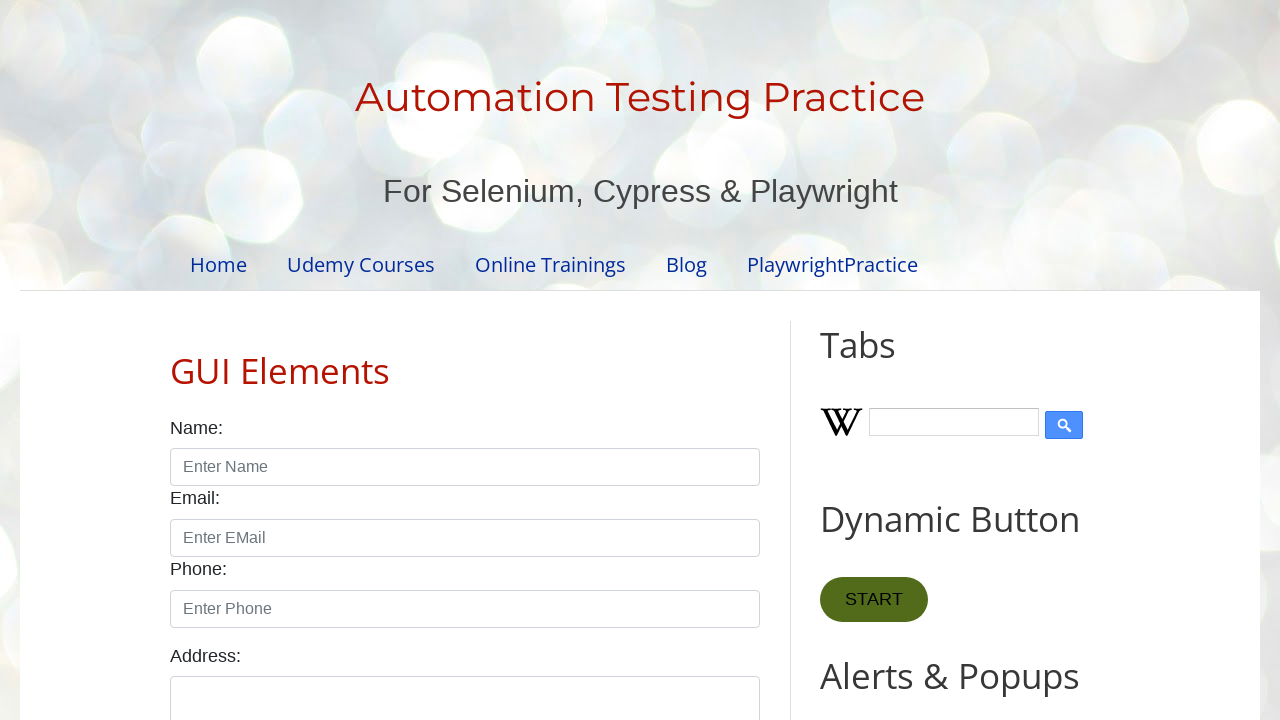

Waited 20ms for visual effect (flash cycle 20/50)
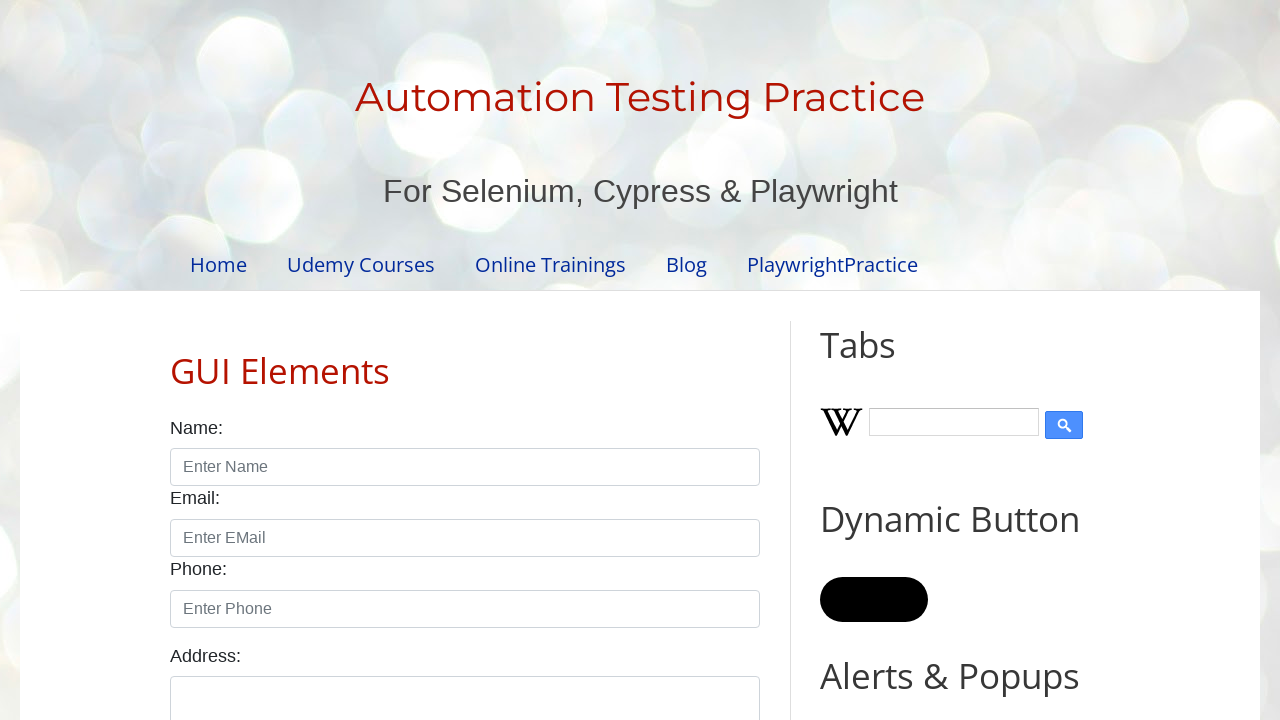

Restored original background color to START button (flash cycle 20/50)
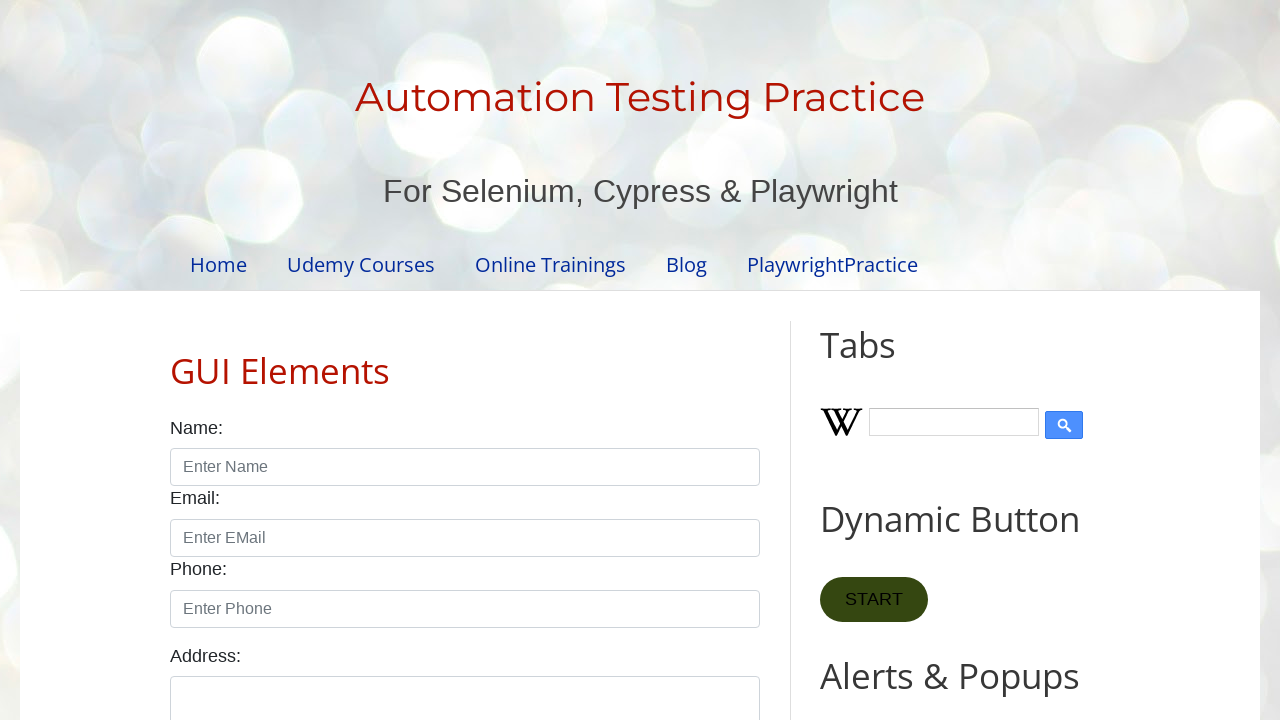

Changed START button background to black (flash cycle 21/50)
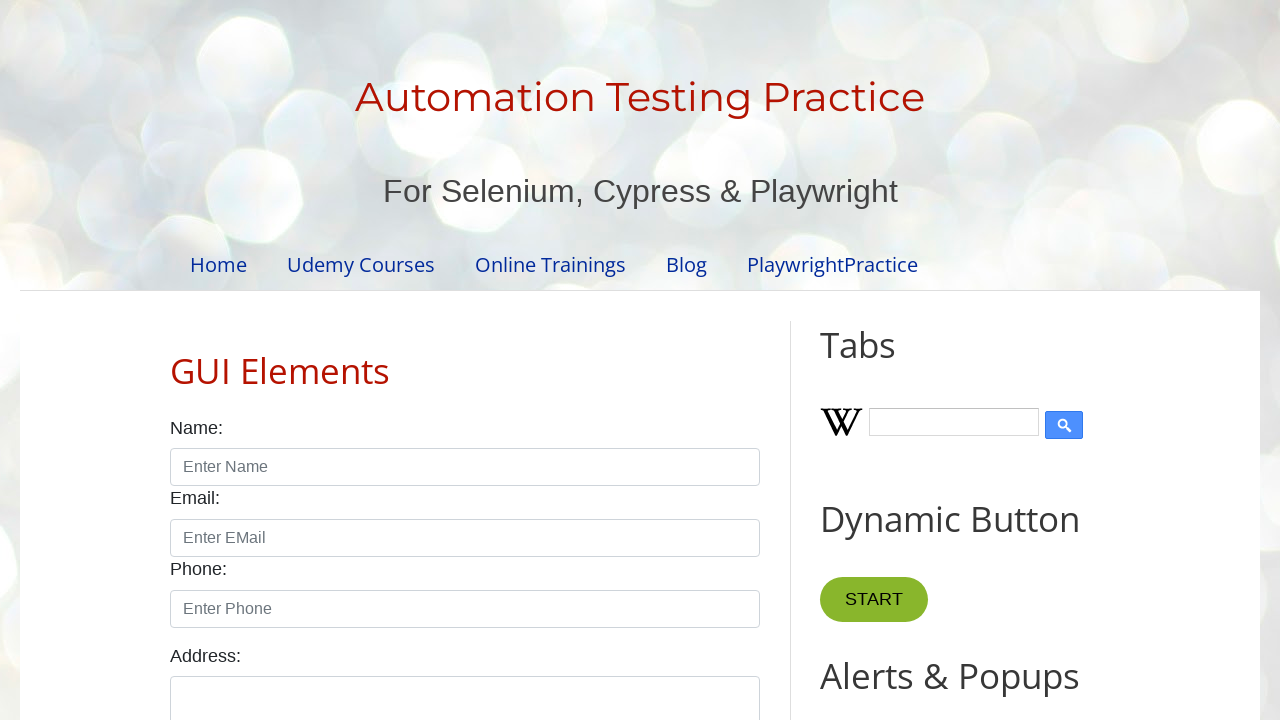

Waited 20ms for visual effect (flash cycle 21/50)
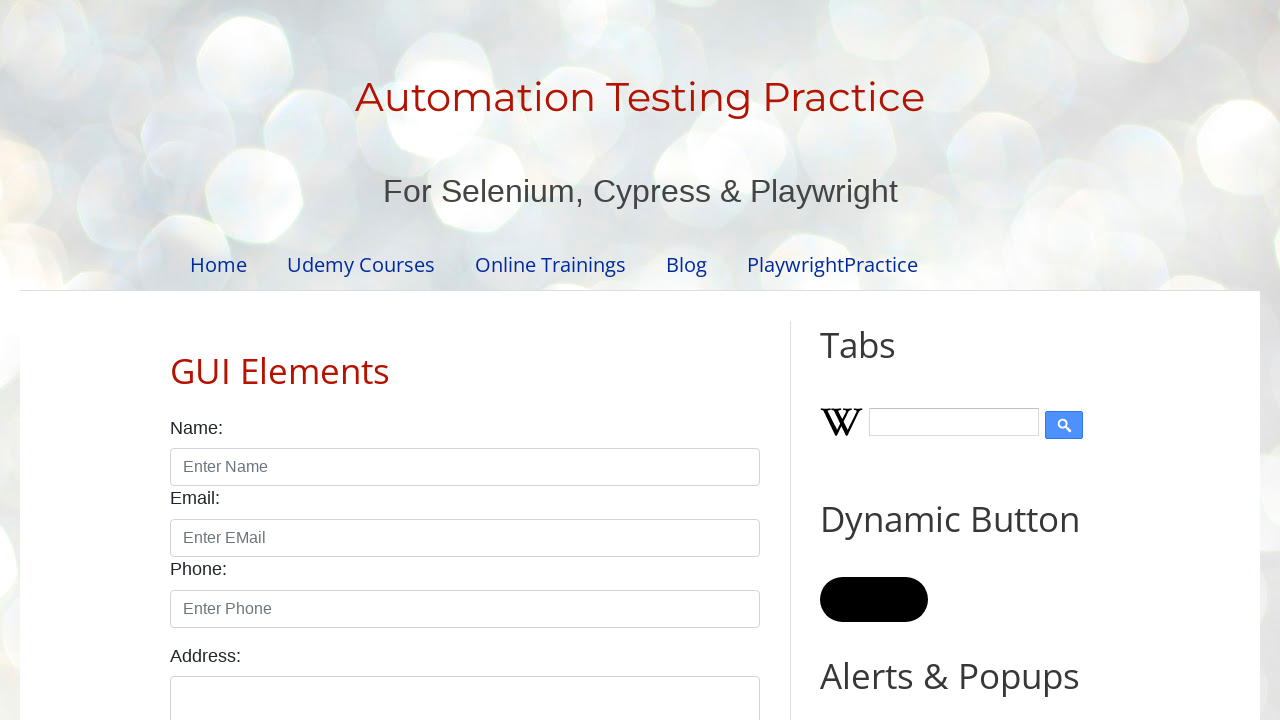

Restored original background color to START button (flash cycle 21/50)
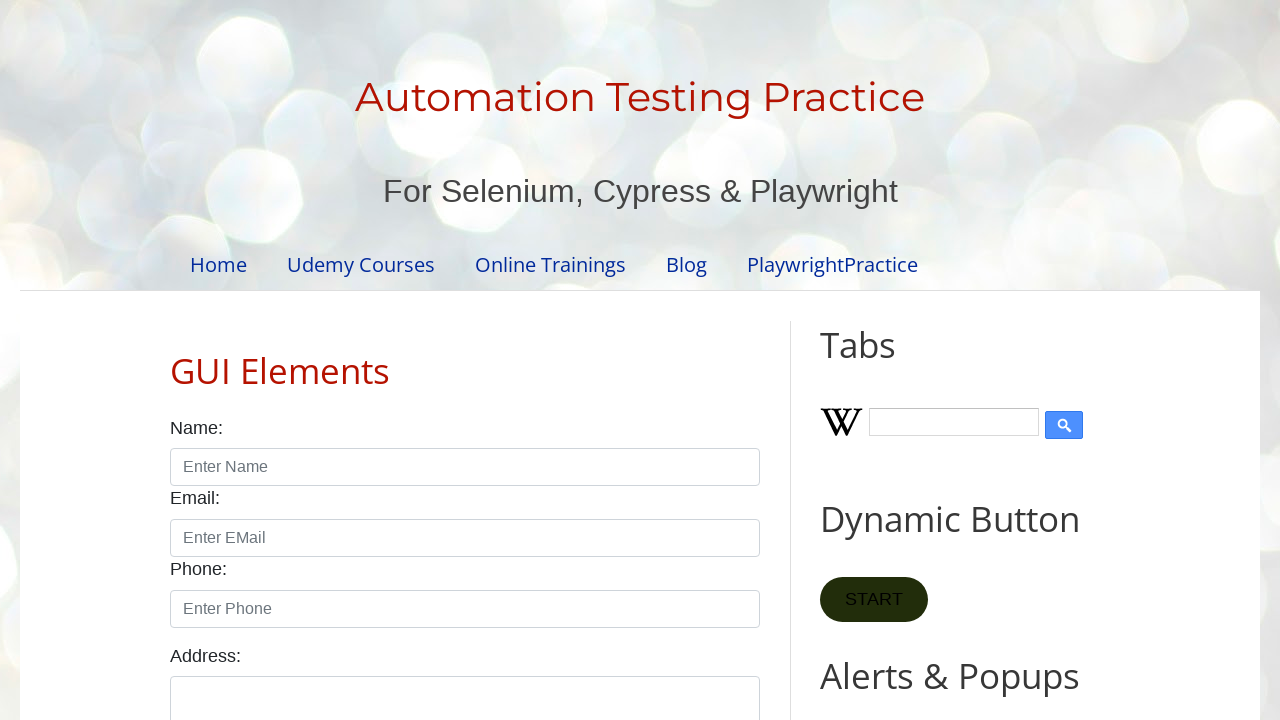

Changed START button background to black (flash cycle 22/50)
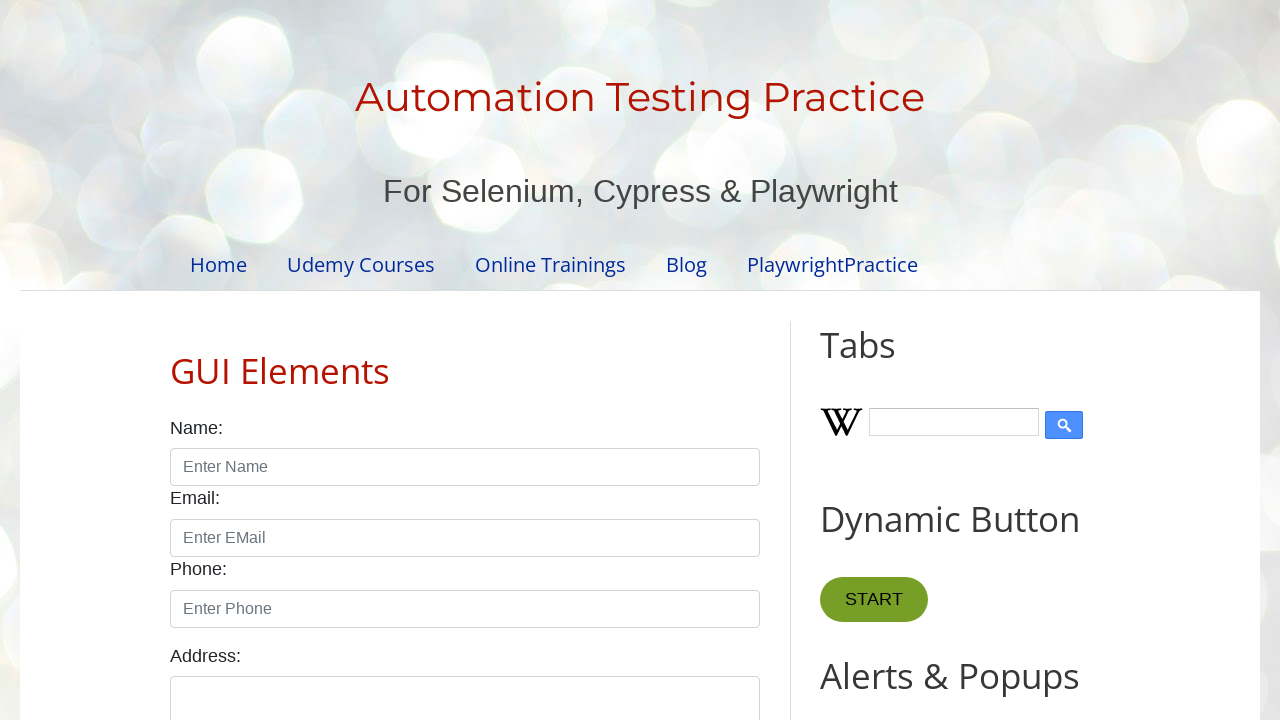

Waited 20ms for visual effect (flash cycle 22/50)
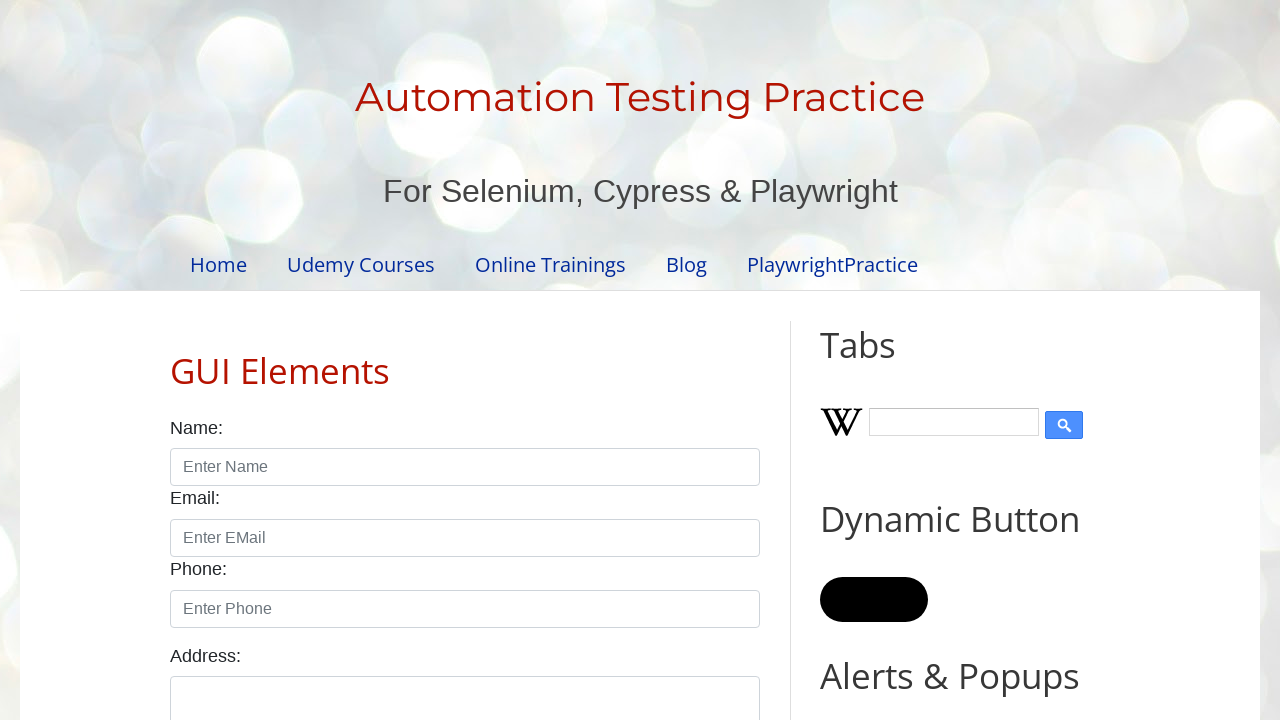

Restored original background color to START button (flash cycle 22/50)
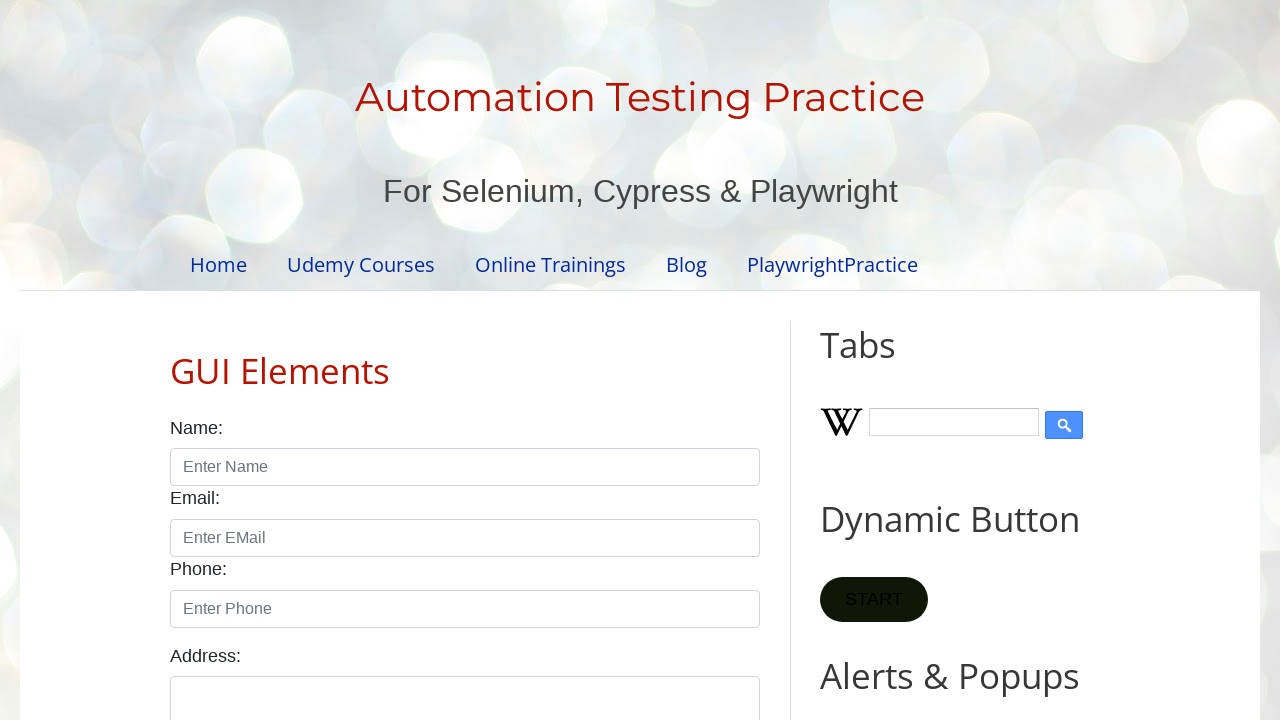

Changed START button background to black (flash cycle 23/50)
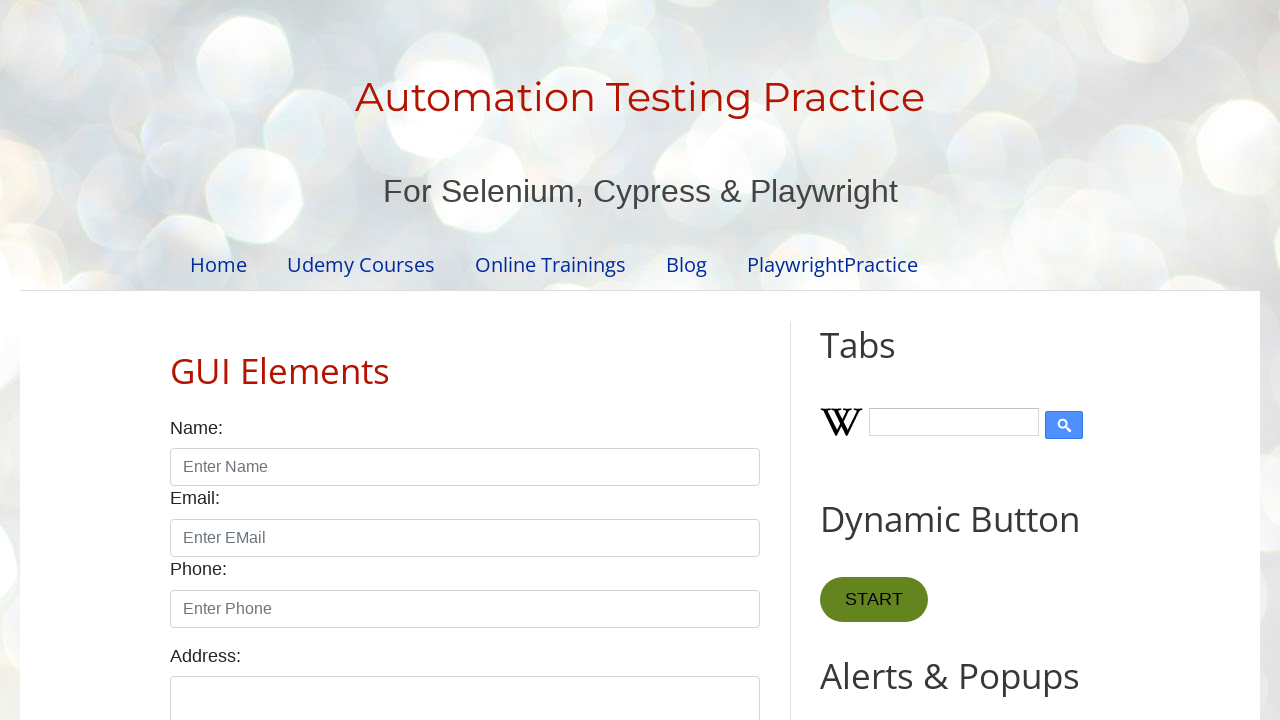

Waited 20ms for visual effect (flash cycle 23/50)
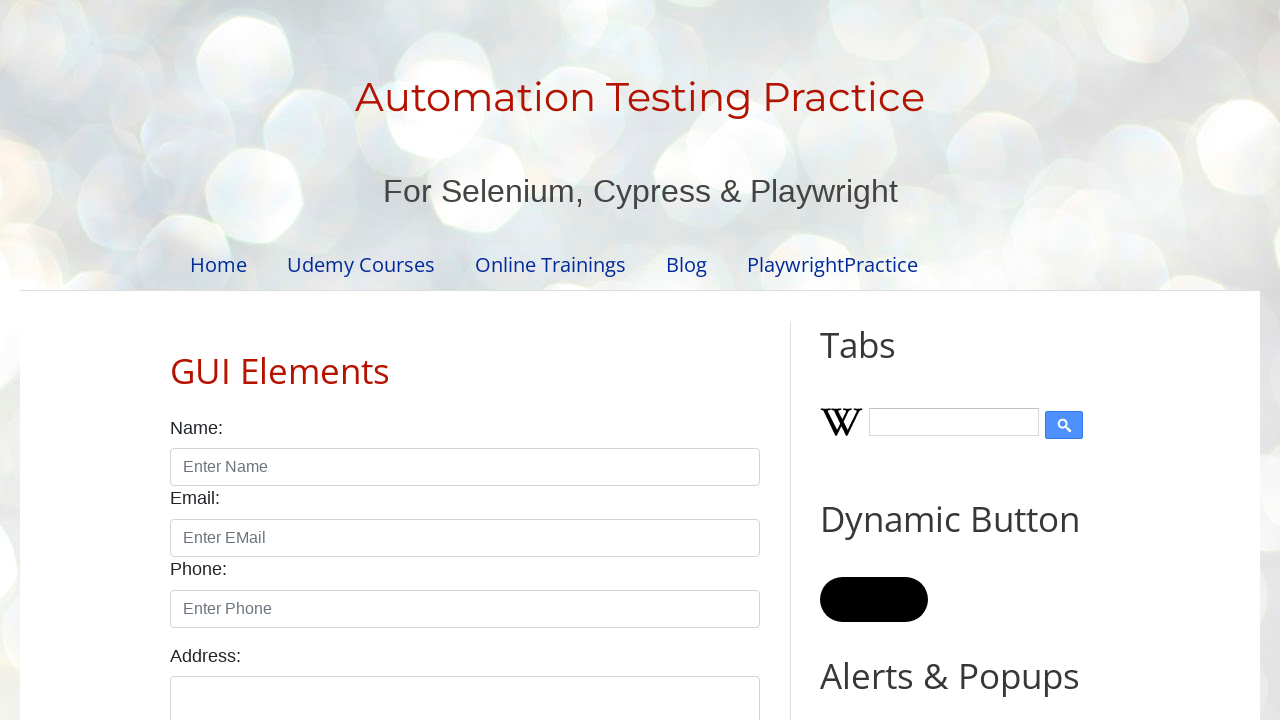

Restored original background color to START button (flash cycle 23/50)
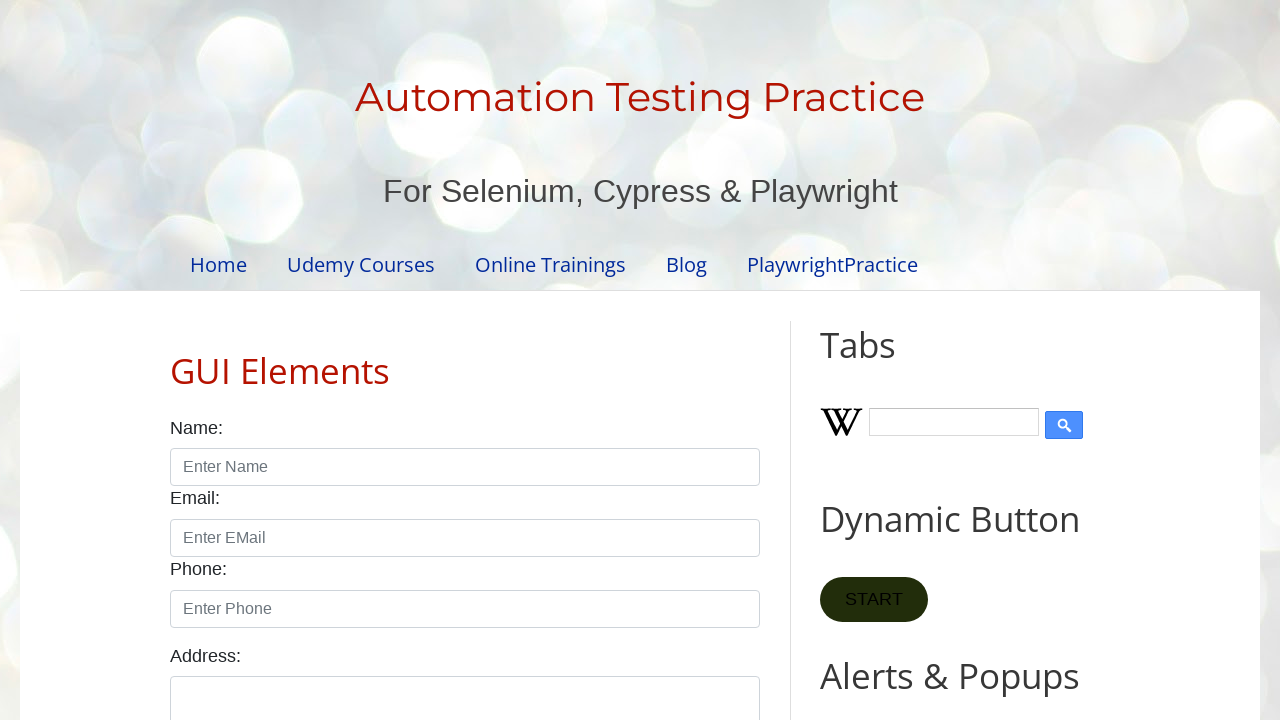

Changed START button background to black (flash cycle 24/50)
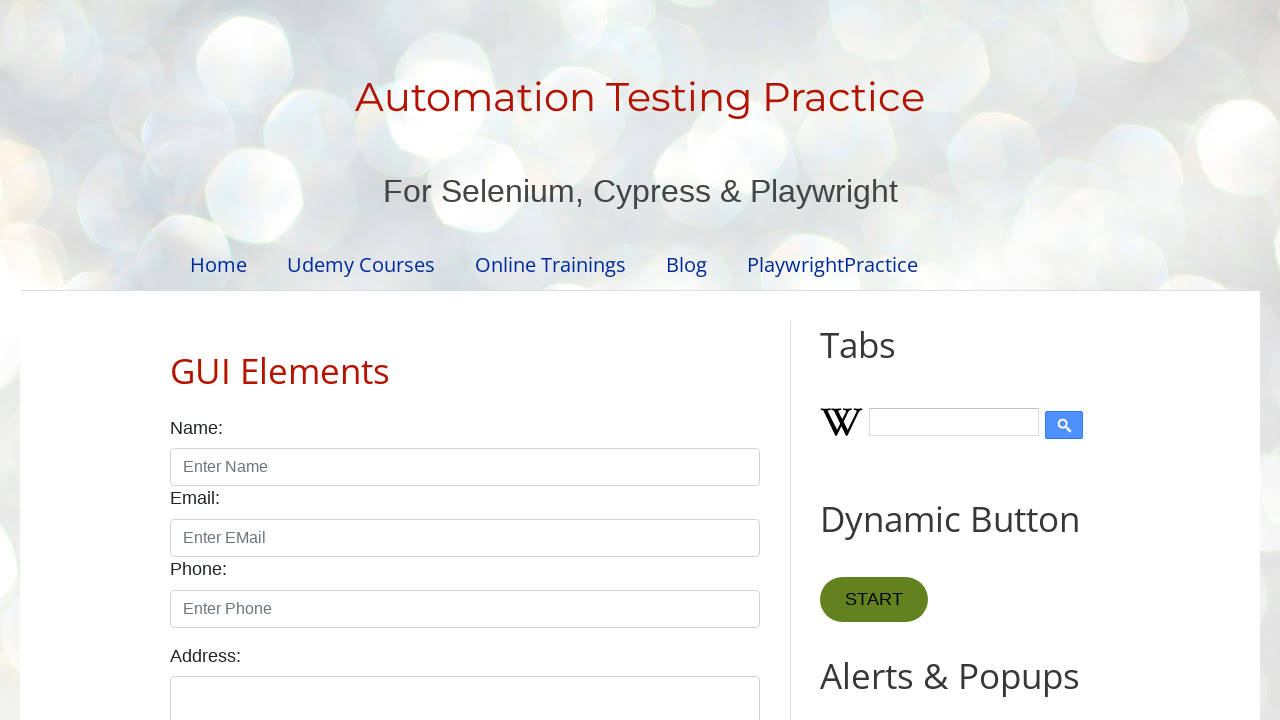

Waited 20ms for visual effect (flash cycle 24/50)
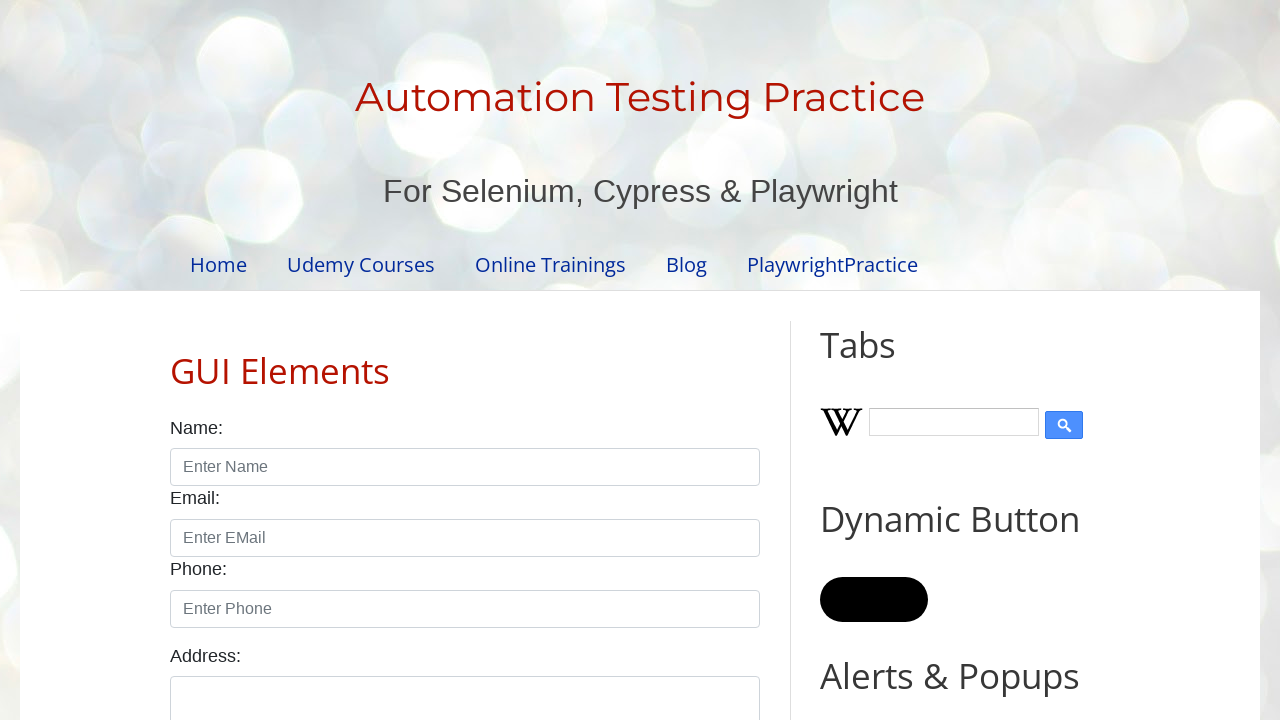

Restored original background color to START button (flash cycle 24/50)
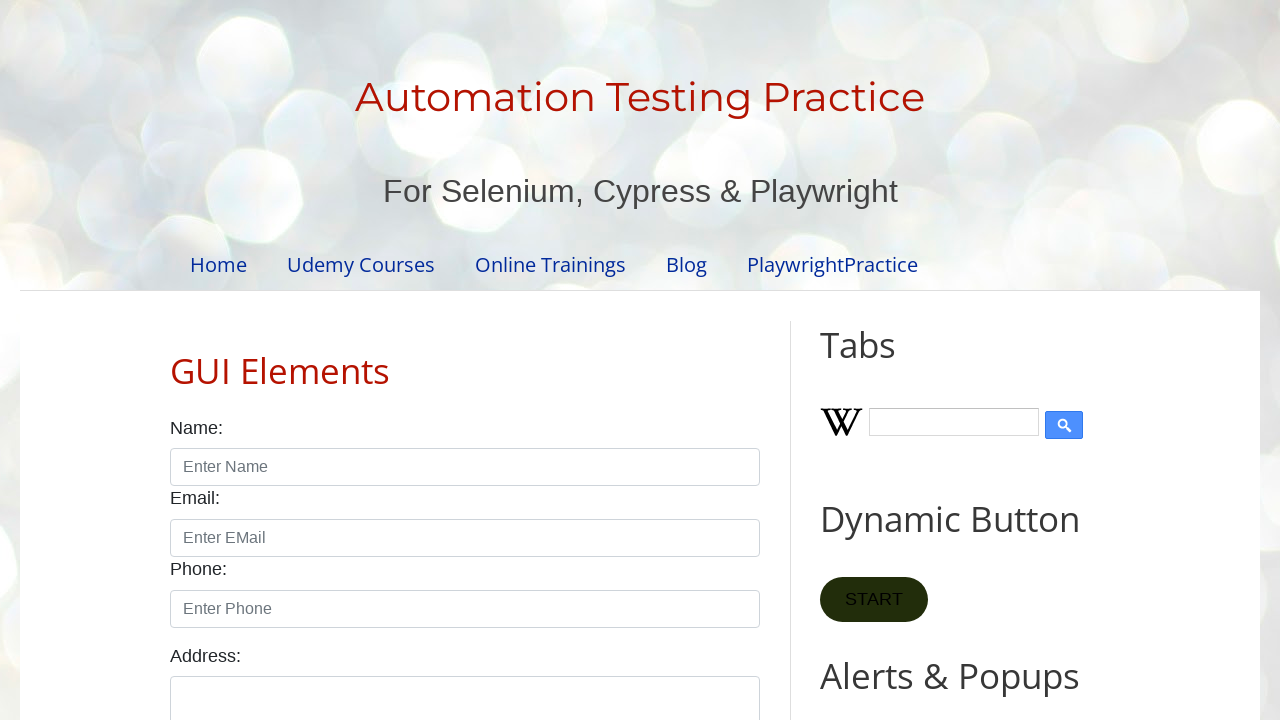

Changed START button background to black (flash cycle 25/50)
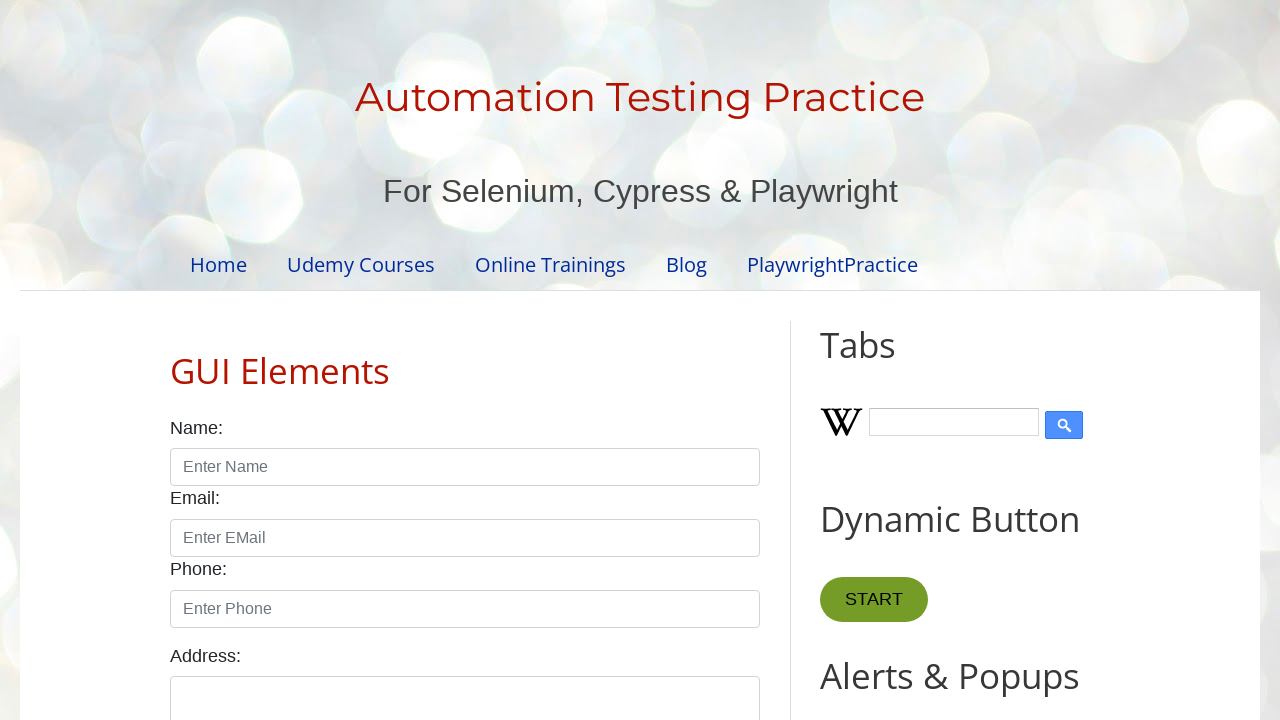

Waited 20ms for visual effect (flash cycle 25/50)
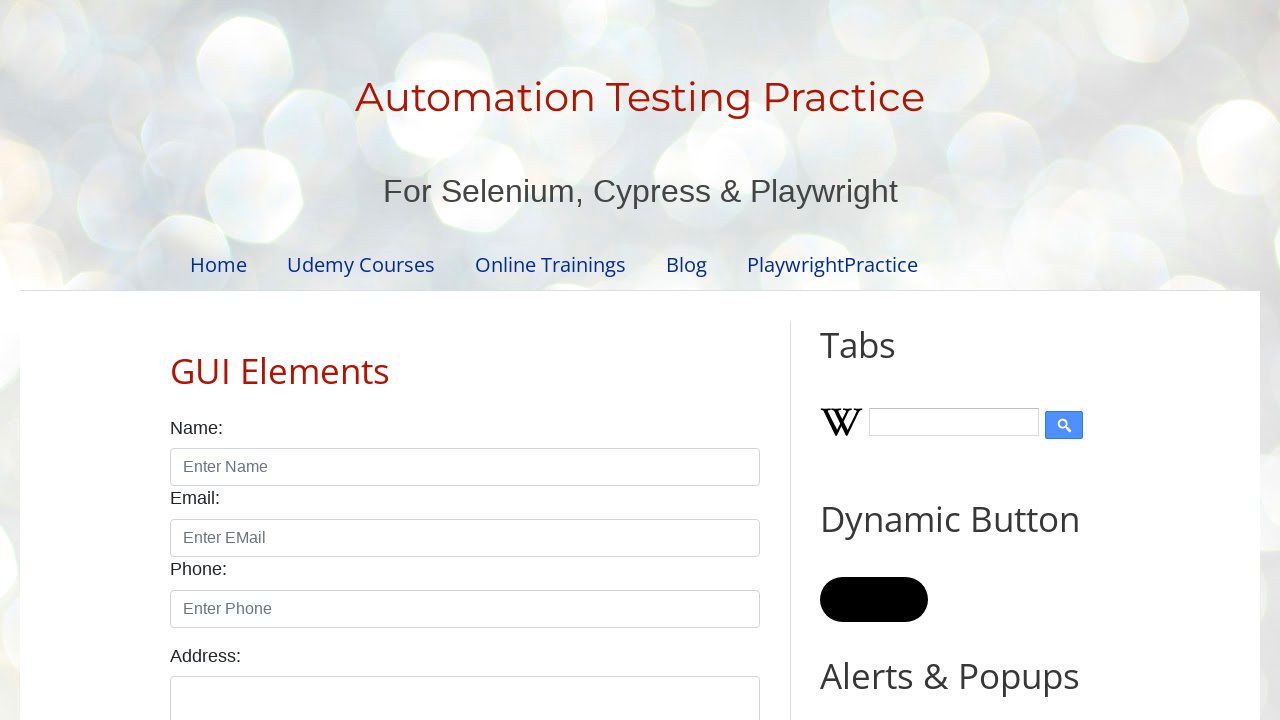

Restored original background color to START button (flash cycle 25/50)
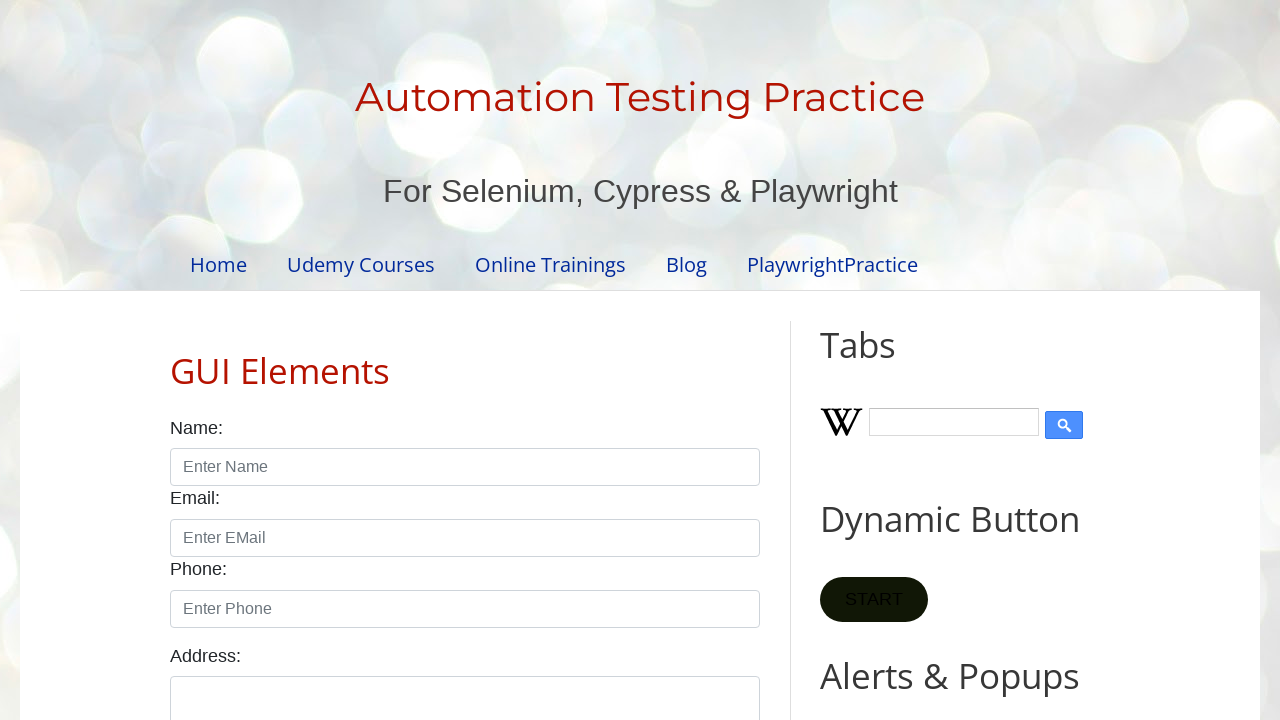

Changed START button background to black (flash cycle 26/50)
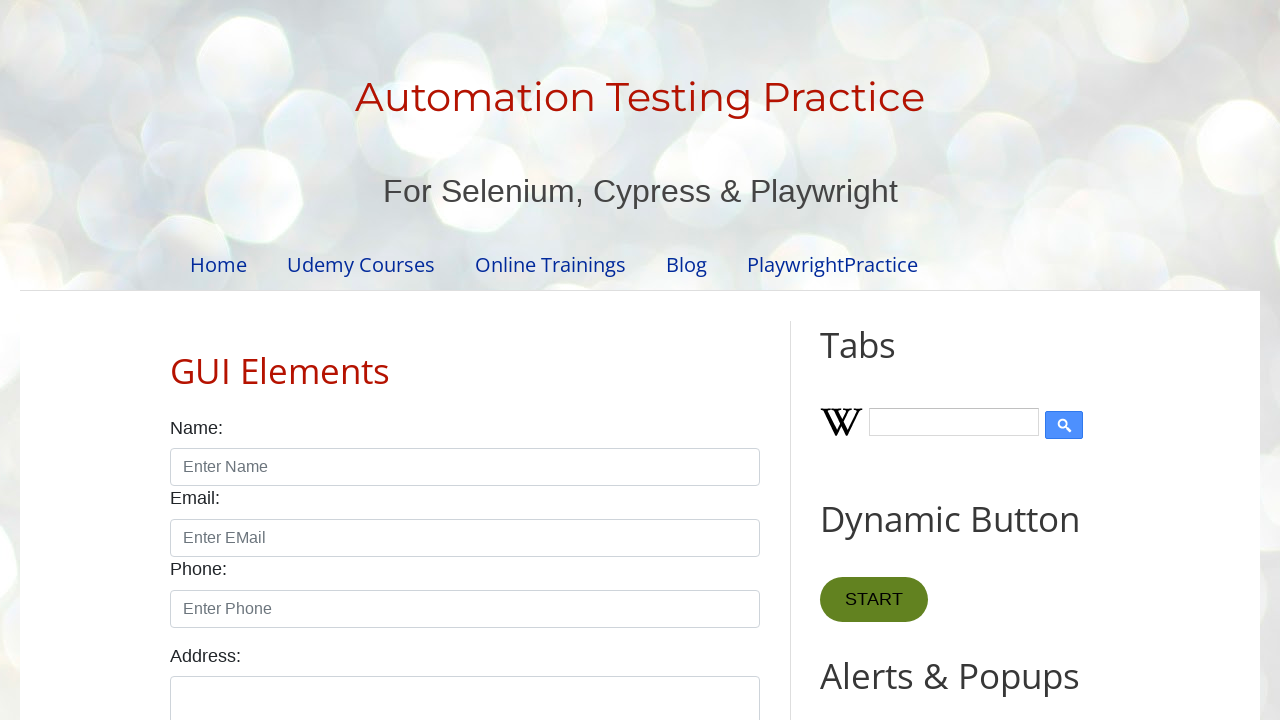

Waited 20ms for visual effect (flash cycle 26/50)
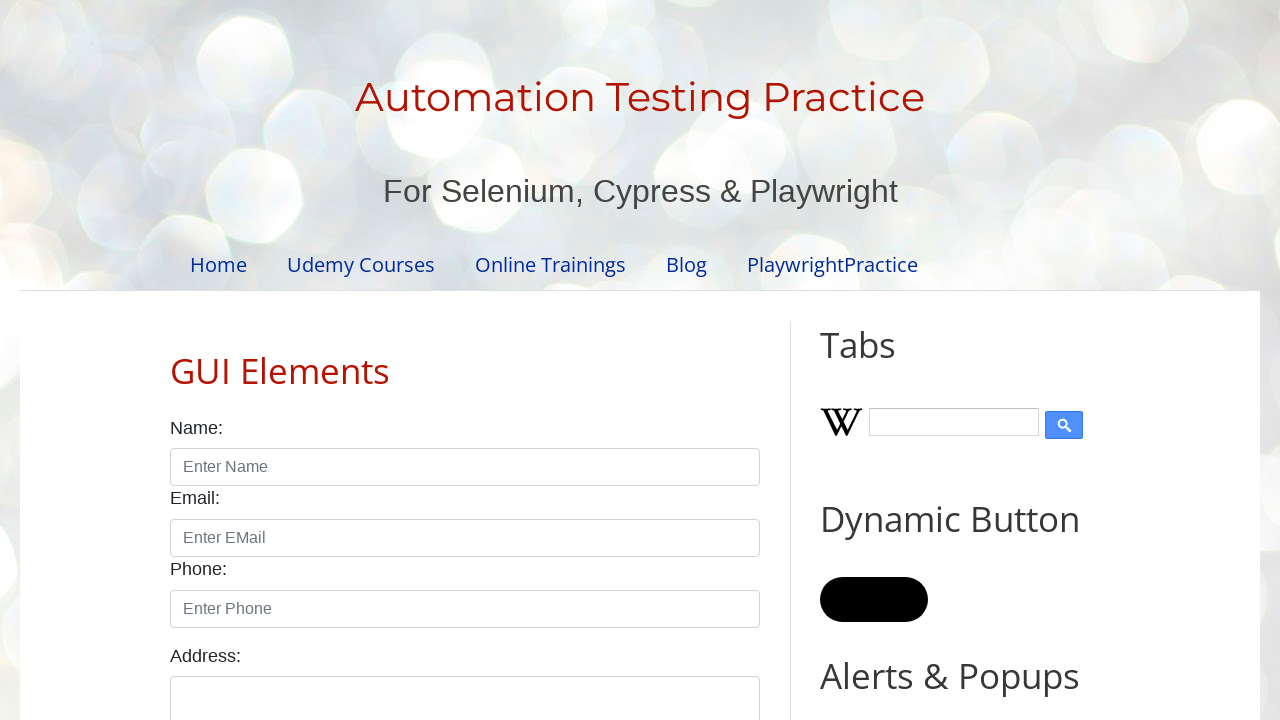

Restored original background color to START button (flash cycle 26/50)
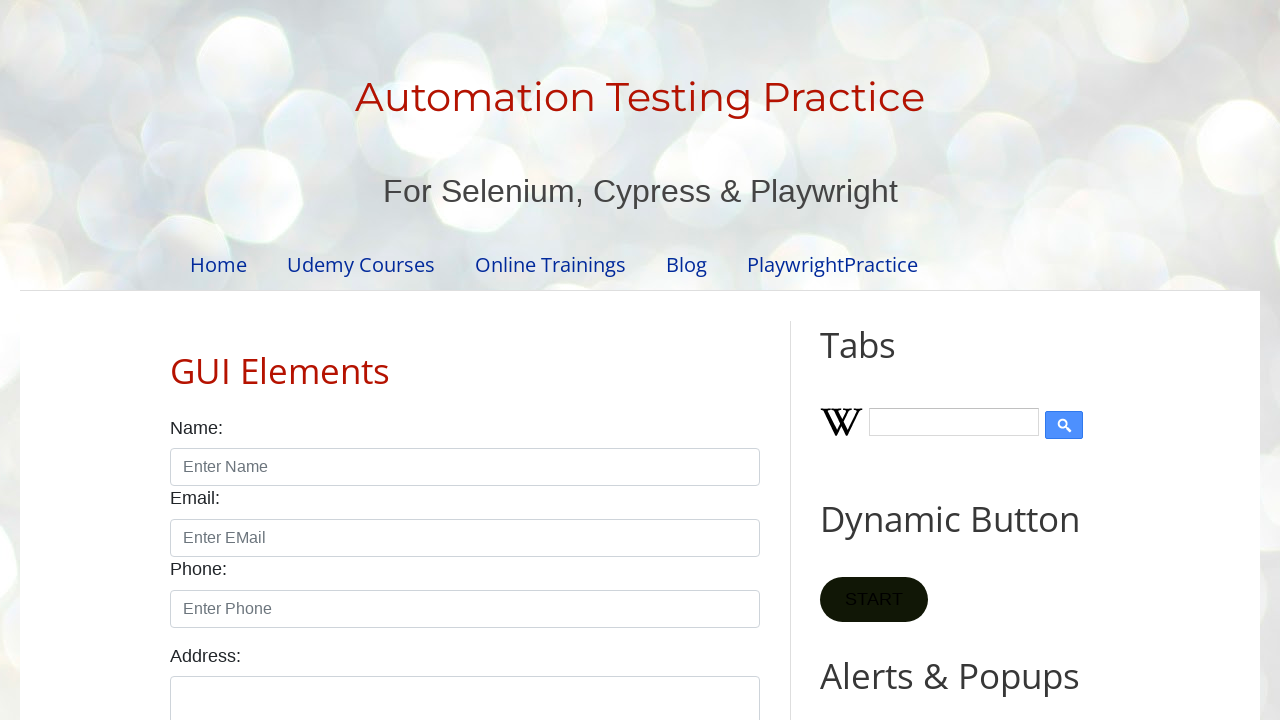

Changed START button background to black (flash cycle 27/50)
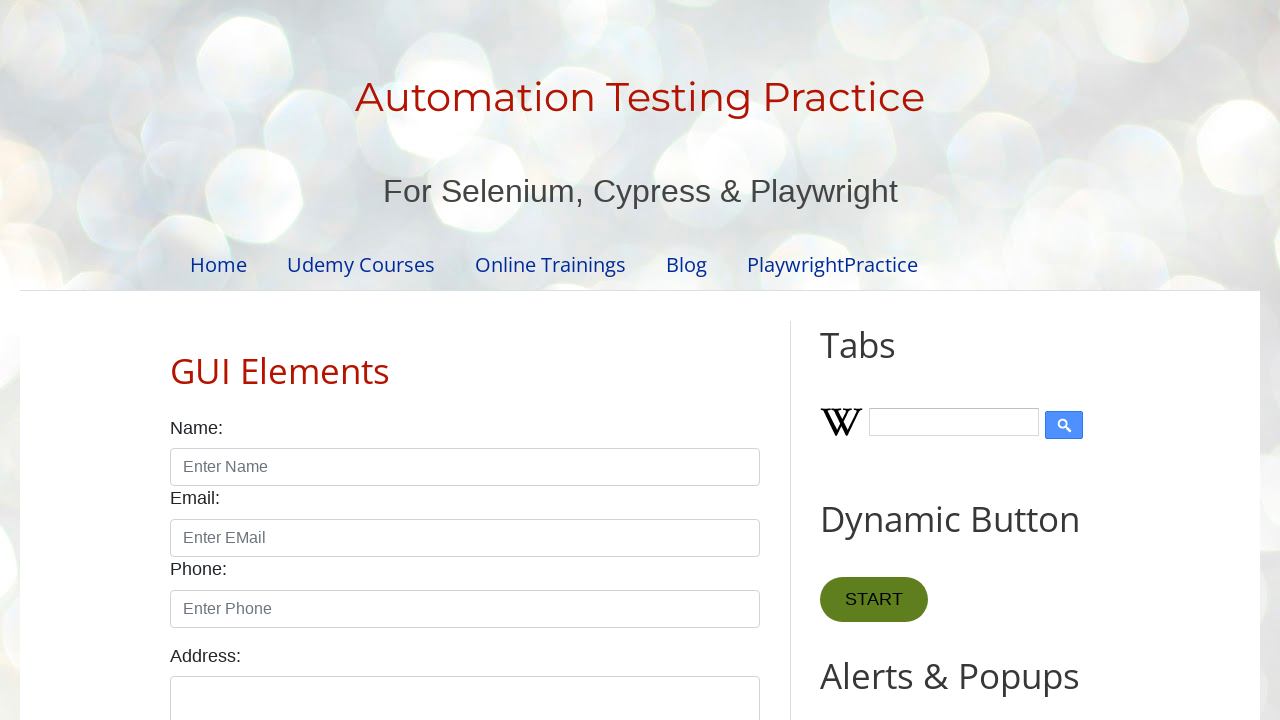

Waited 20ms for visual effect (flash cycle 27/50)
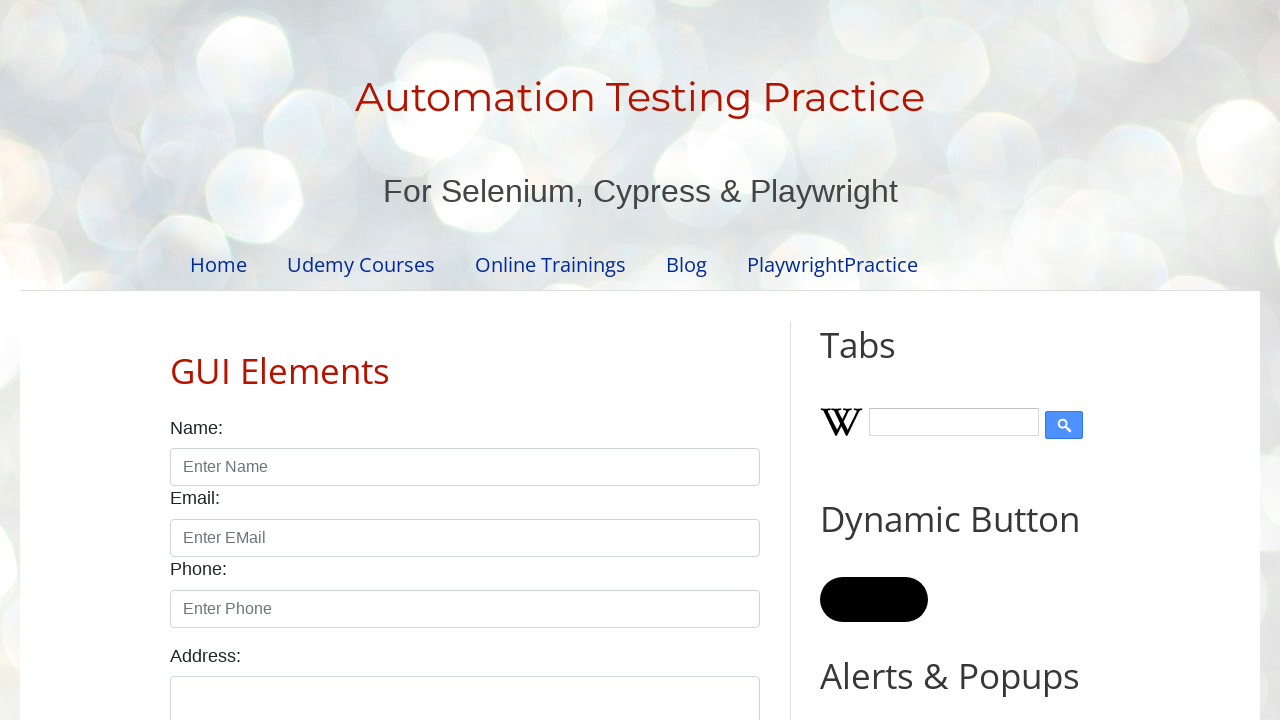

Restored original background color to START button (flash cycle 27/50)
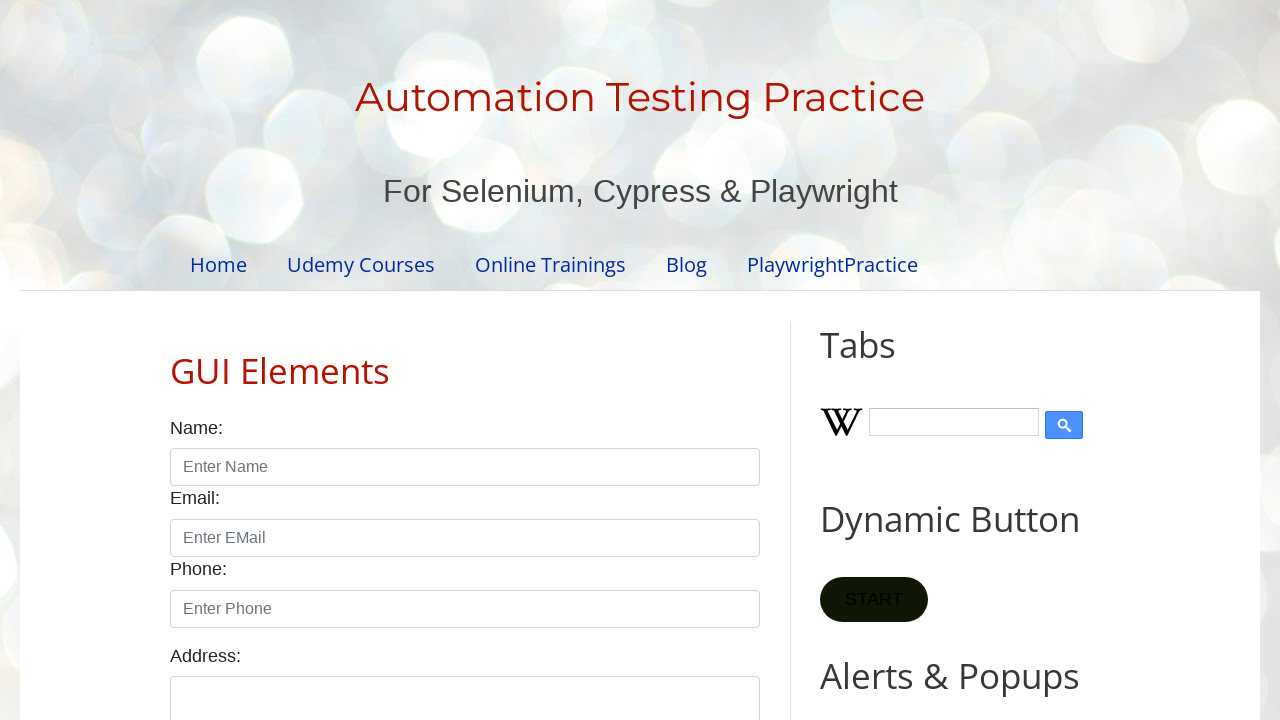

Changed START button background to black (flash cycle 28/50)
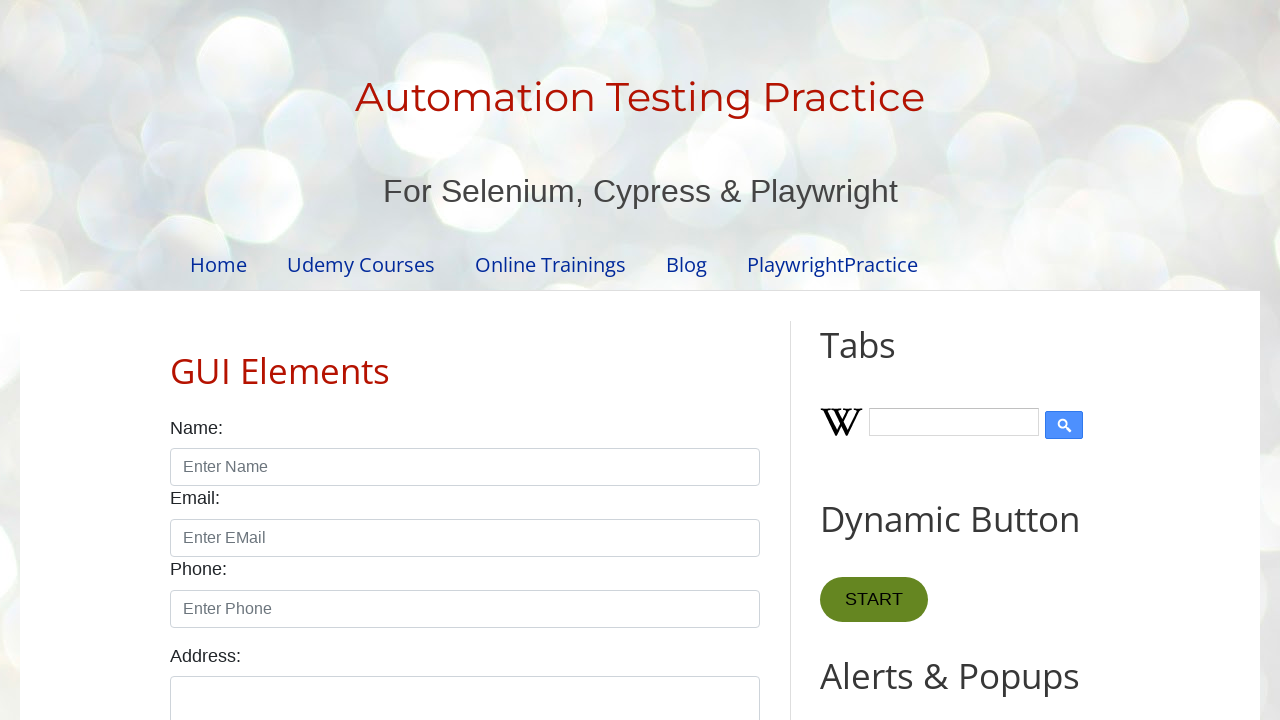

Waited 20ms for visual effect (flash cycle 28/50)
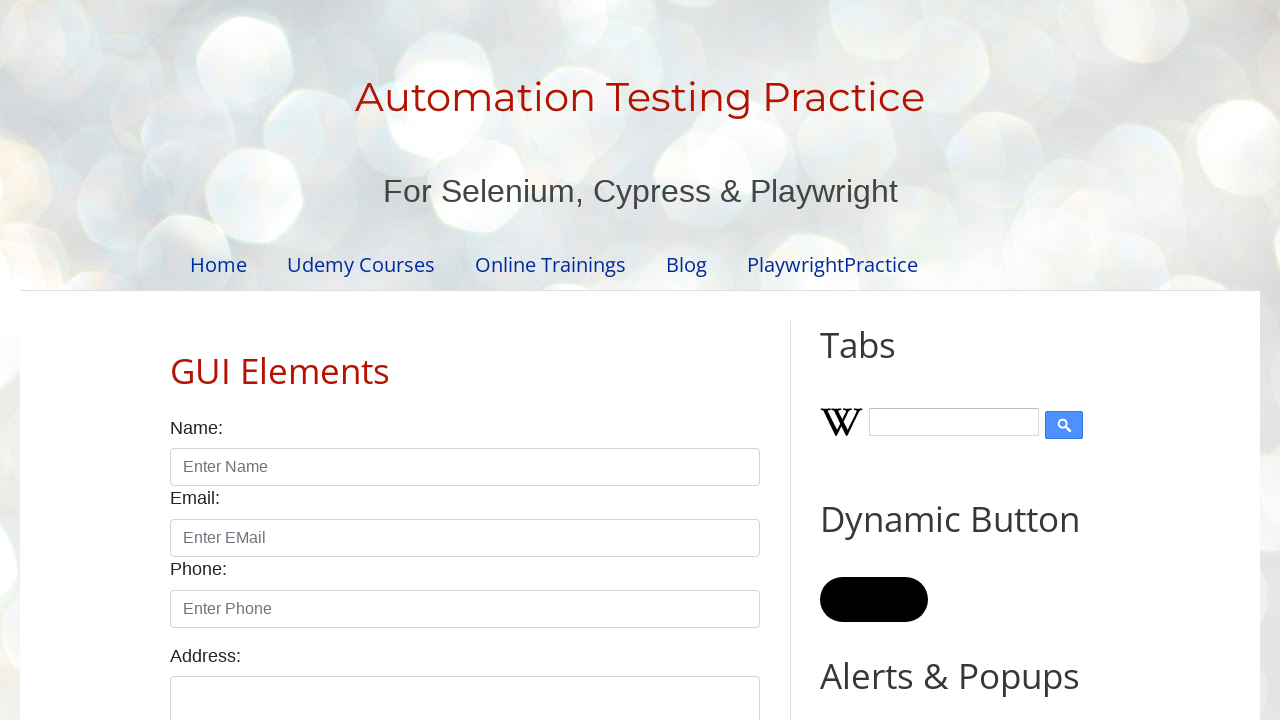

Restored original background color to START button (flash cycle 28/50)
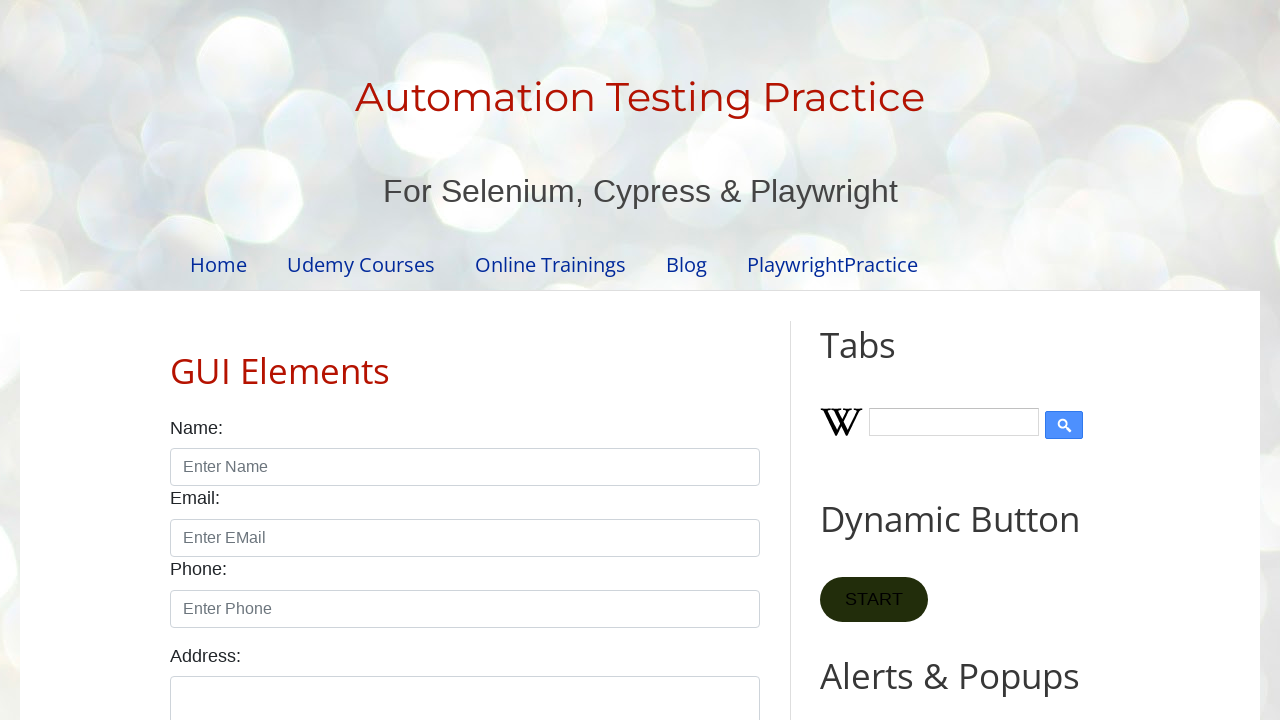

Changed START button background to black (flash cycle 29/50)
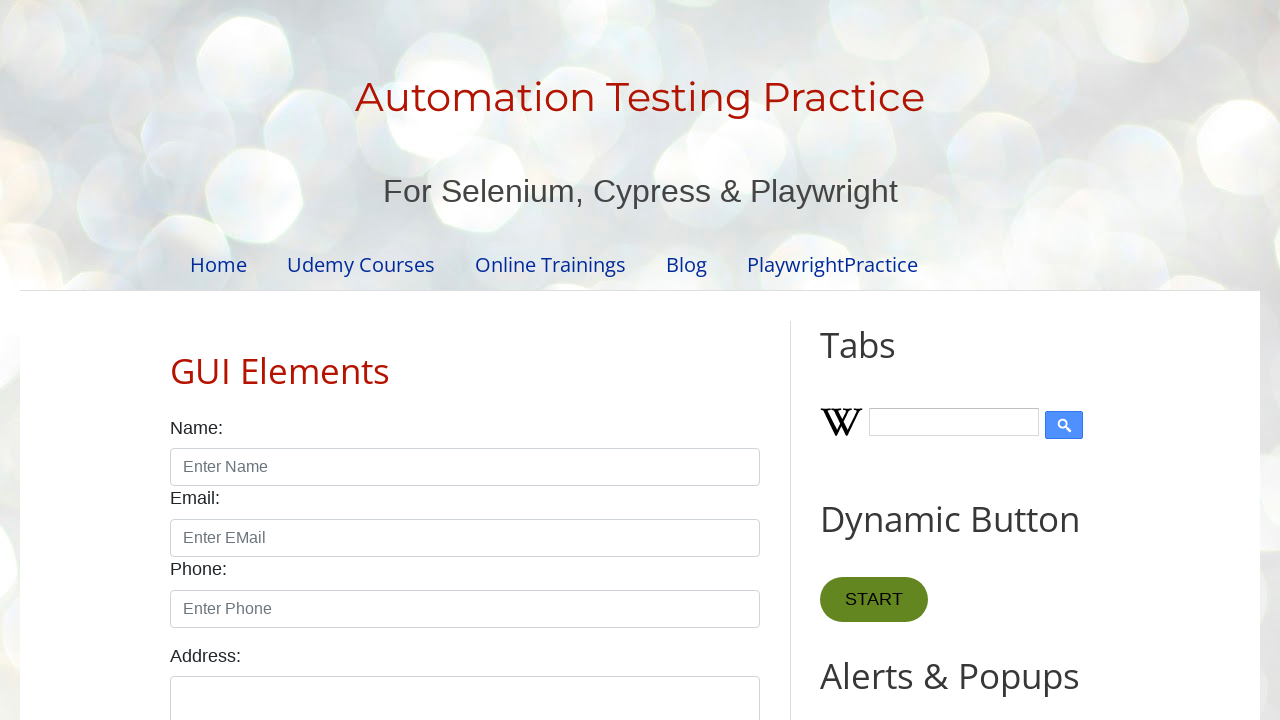

Waited 20ms for visual effect (flash cycle 29/50)
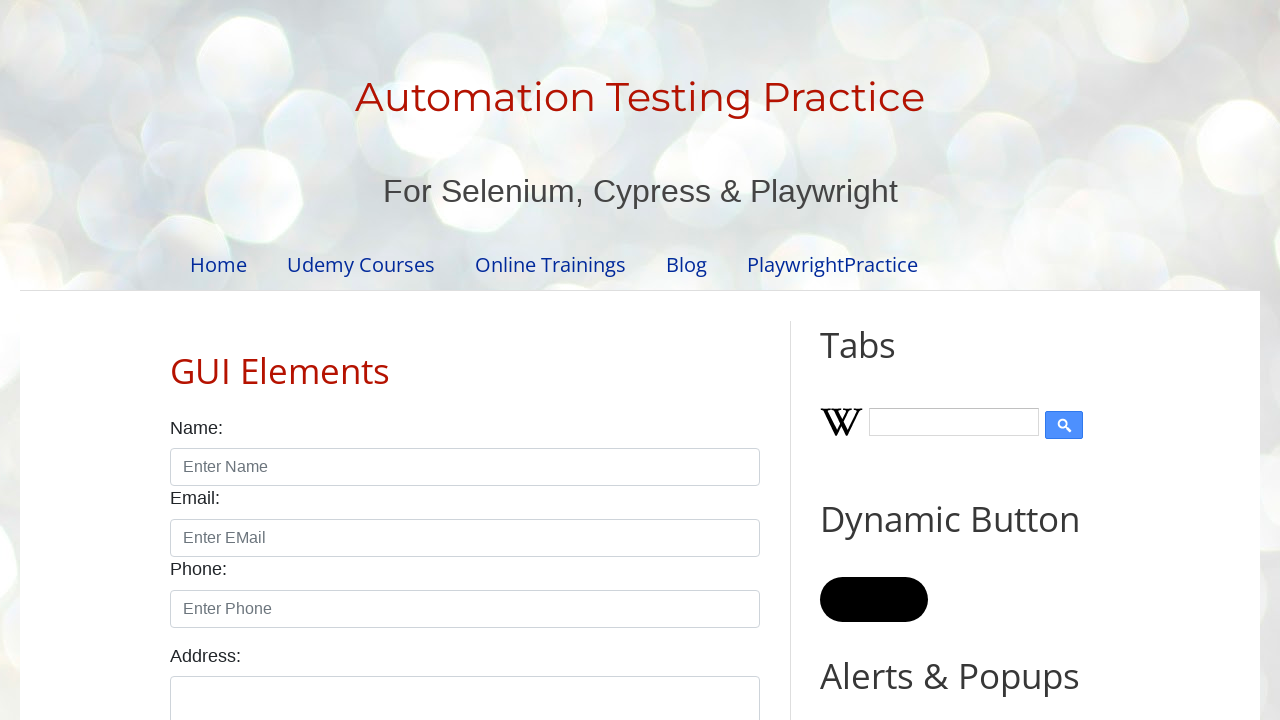

Restored original background color to START button (flash cycle 29/50)
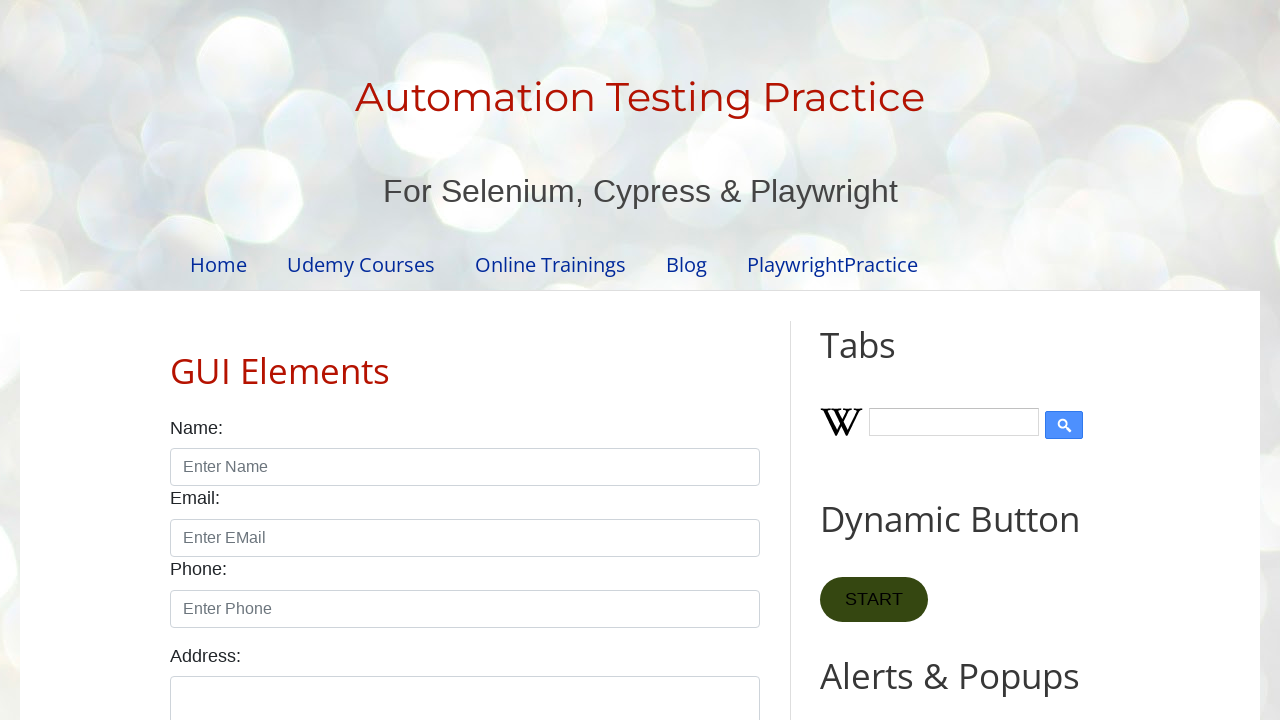

Changed START button background to black (flash cycle 30/50)
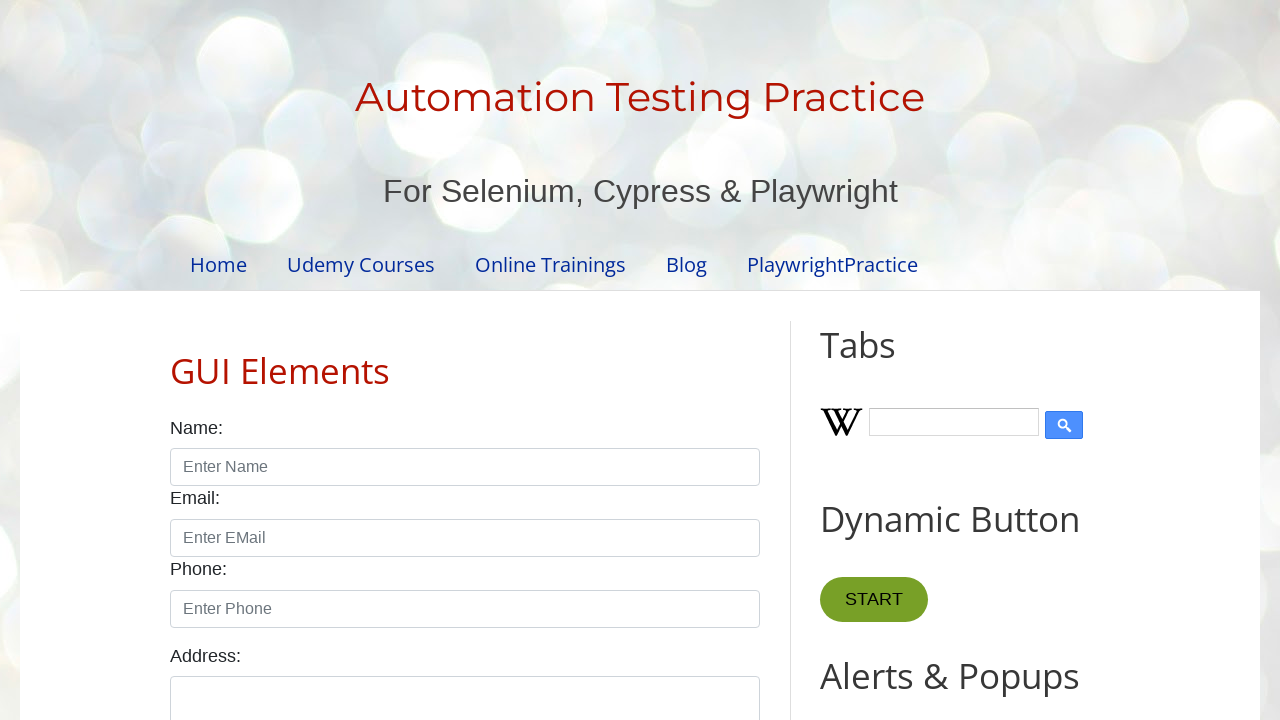

Waited 20ms for visual effect (flash cycle 30/50)
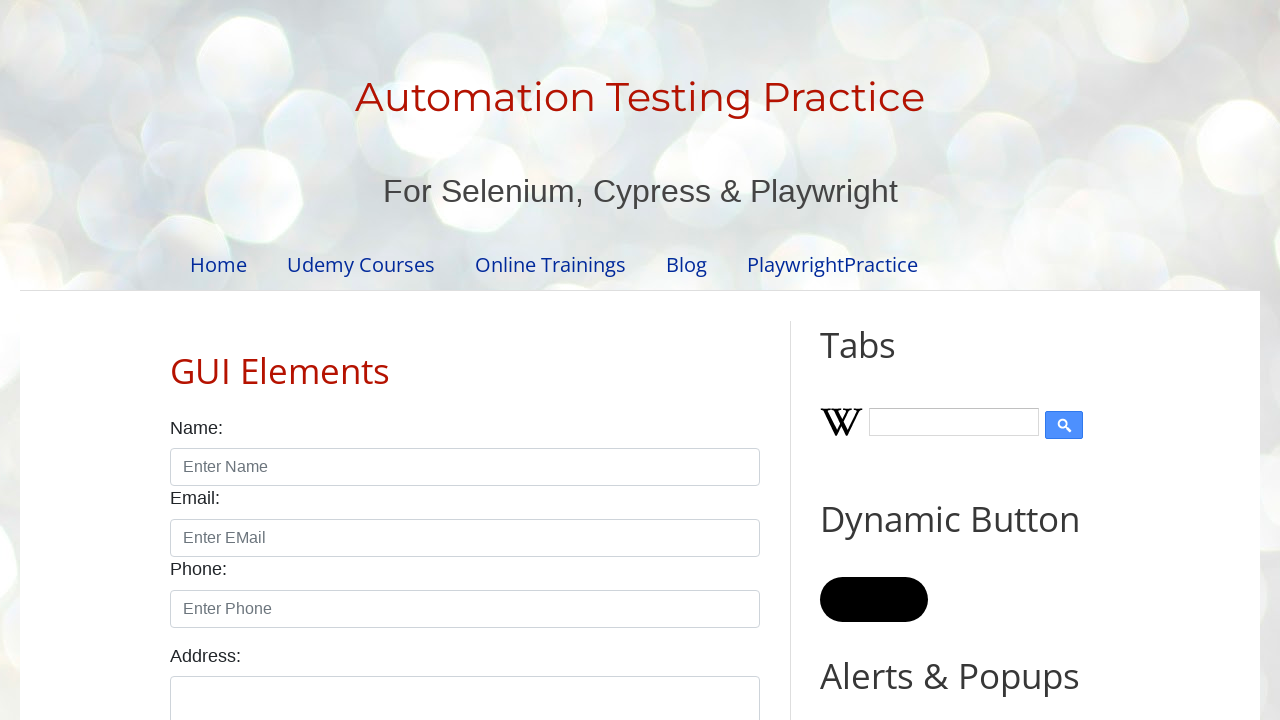

Restored original background color to START button (flash cycle 30/50)
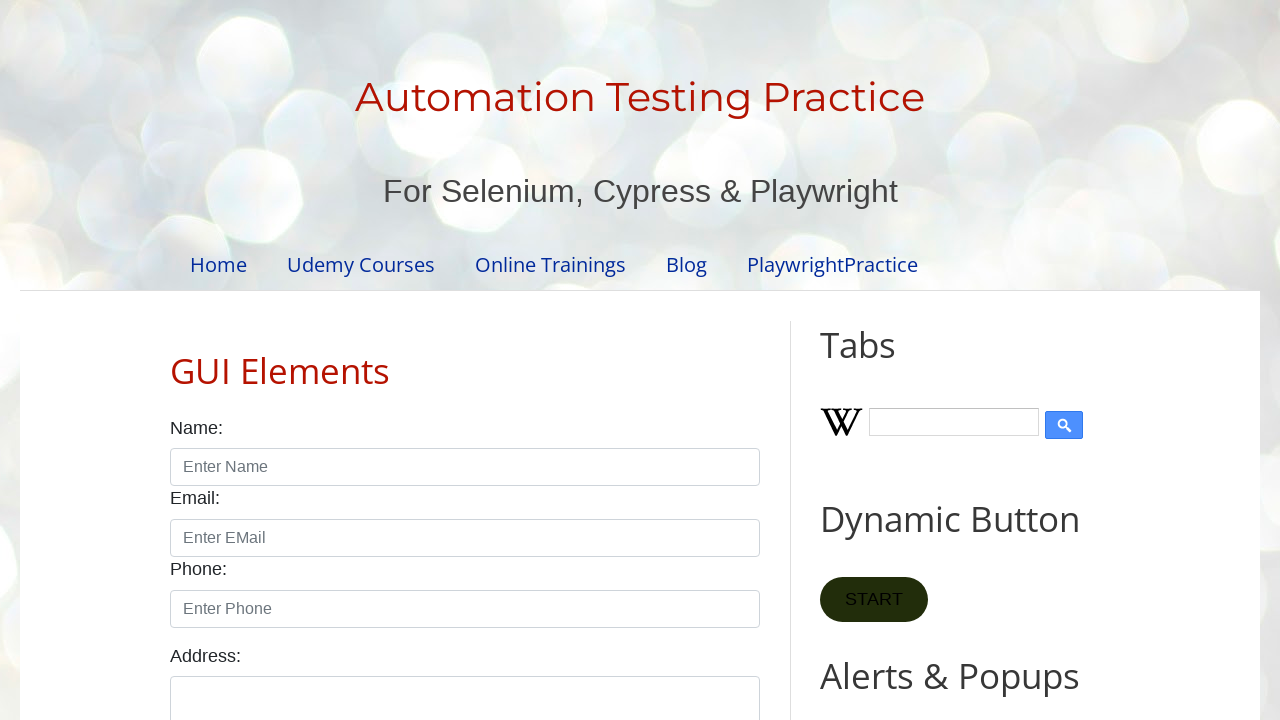

Changed START button background to black (flash cycle 31/50)
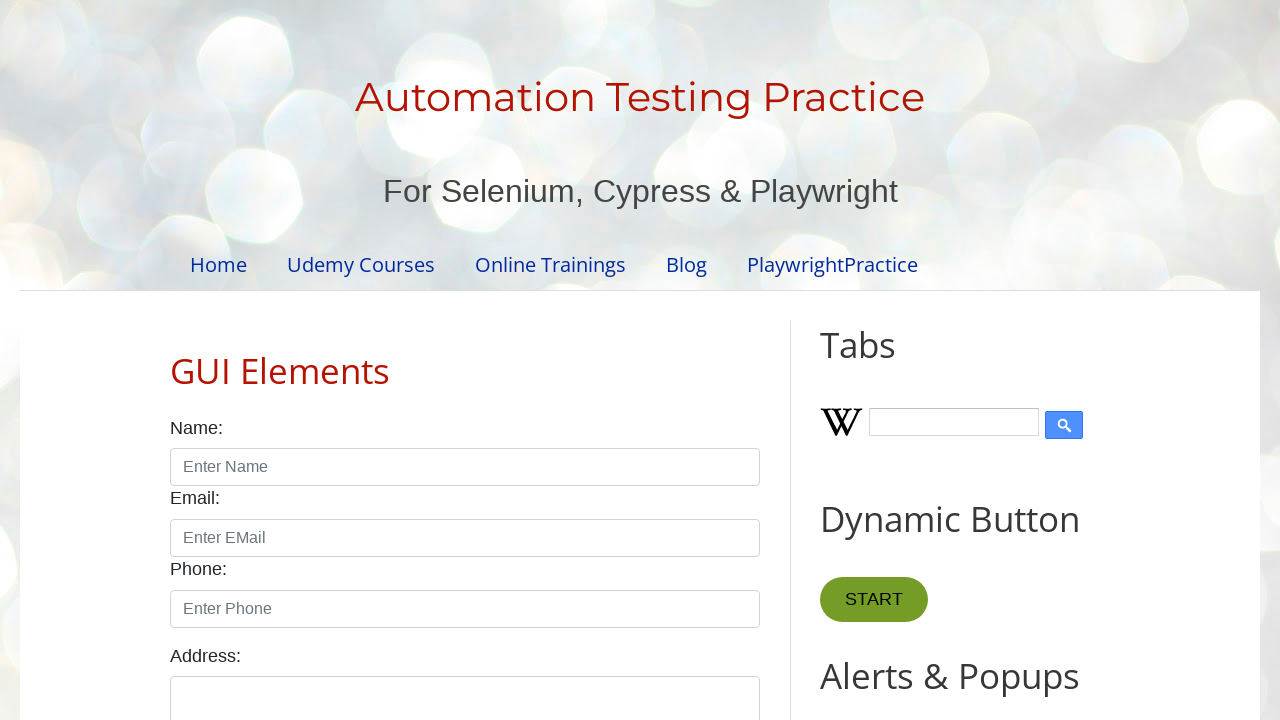

Waited 20ms for visual effect (flash cycle 31/50)
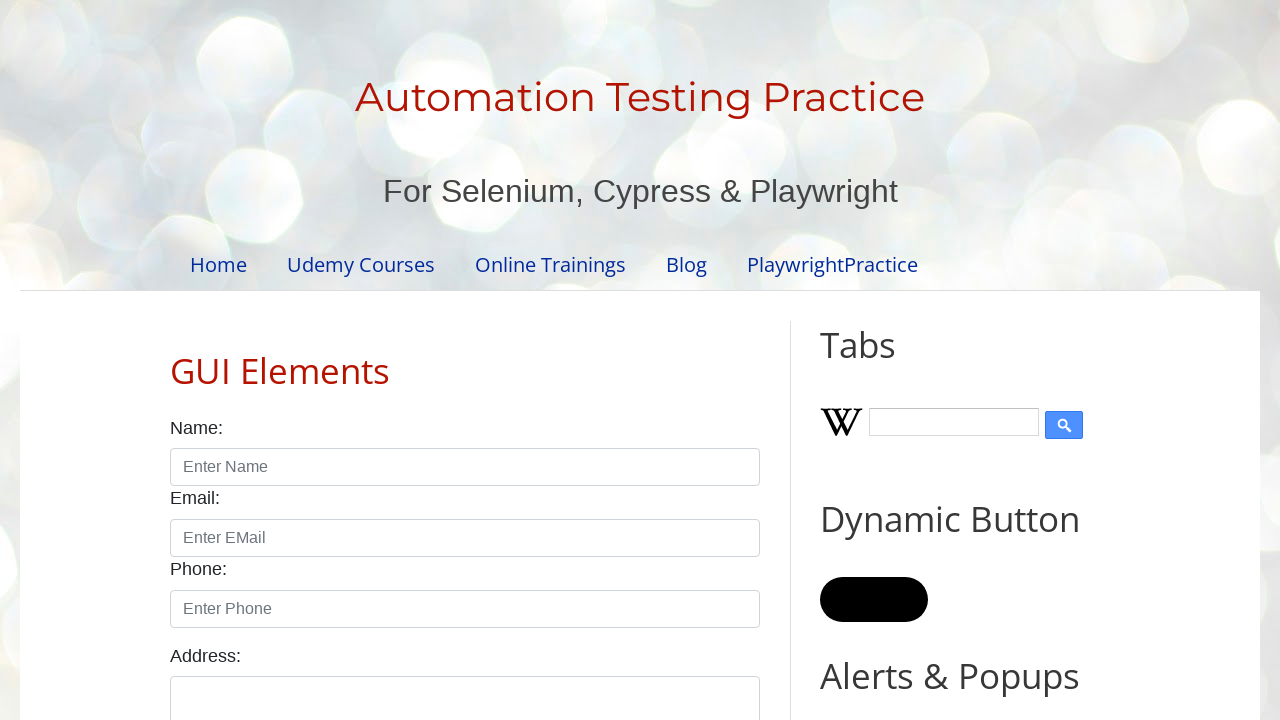

Restored original background color to START button (flash cycle 31/50)
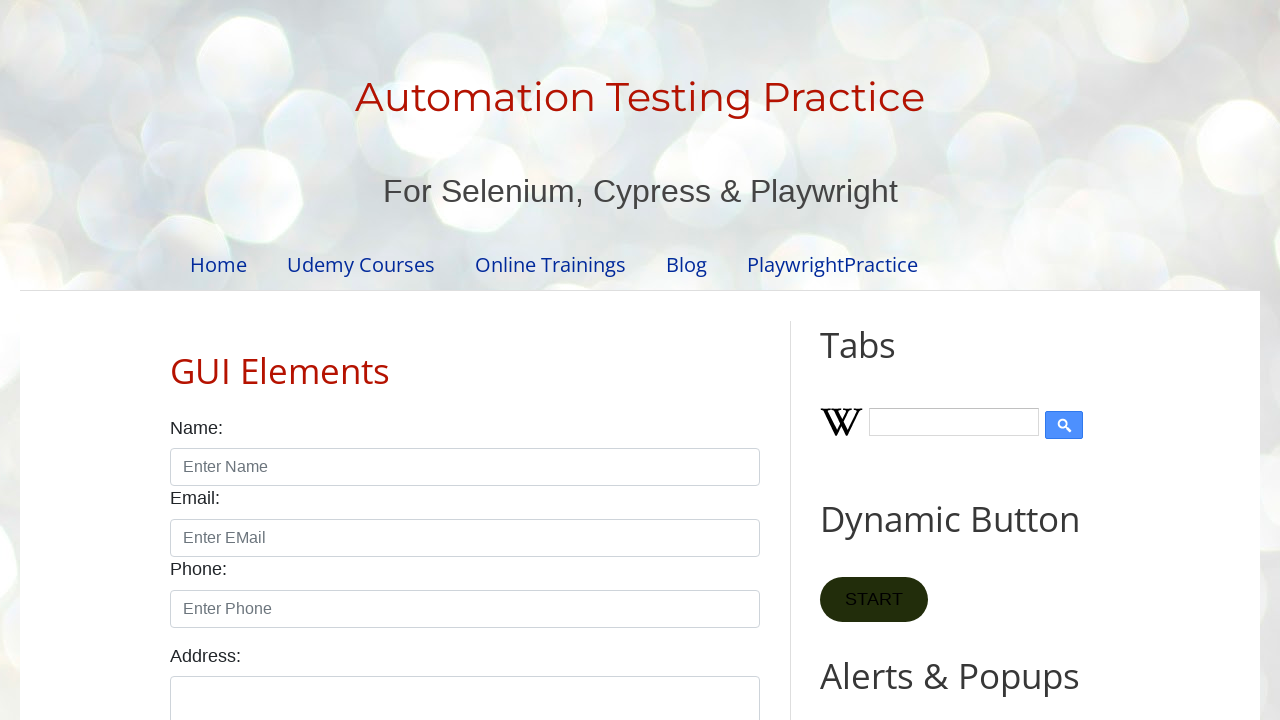

Changed START button background to black (flash cycle 32/50)
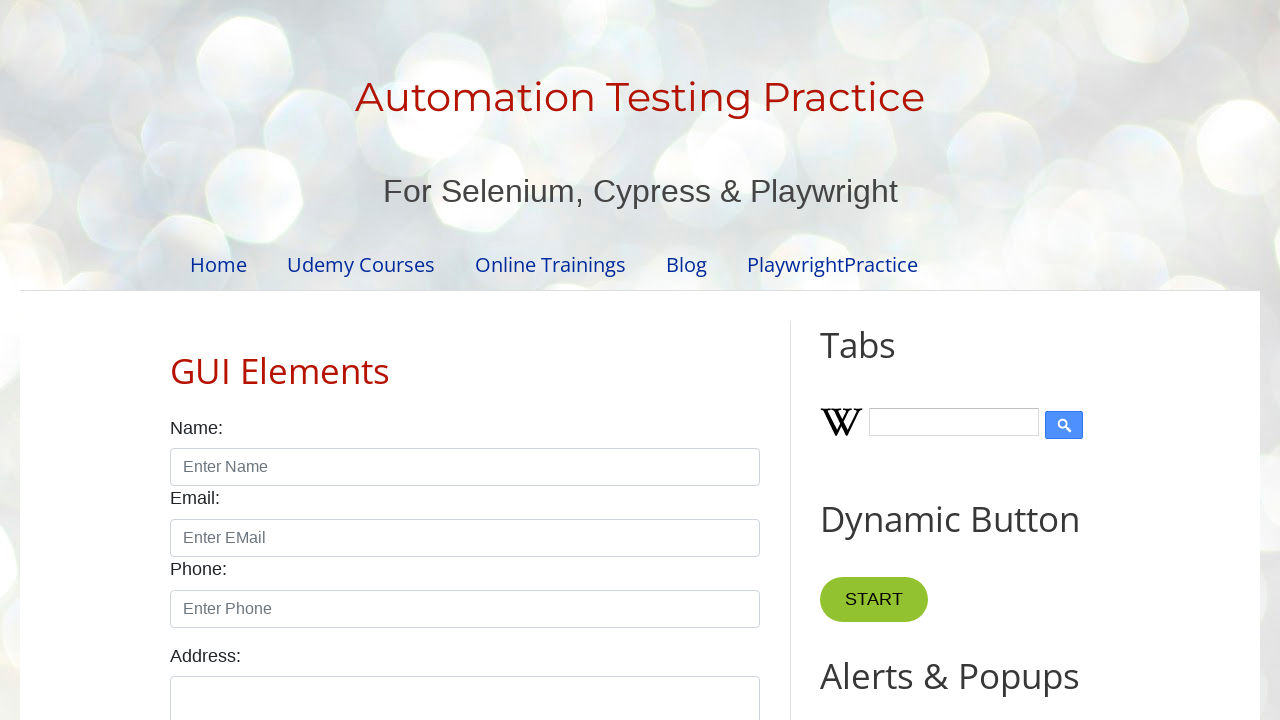

Waited 20ms for visual effect (flash cycle 32/50)
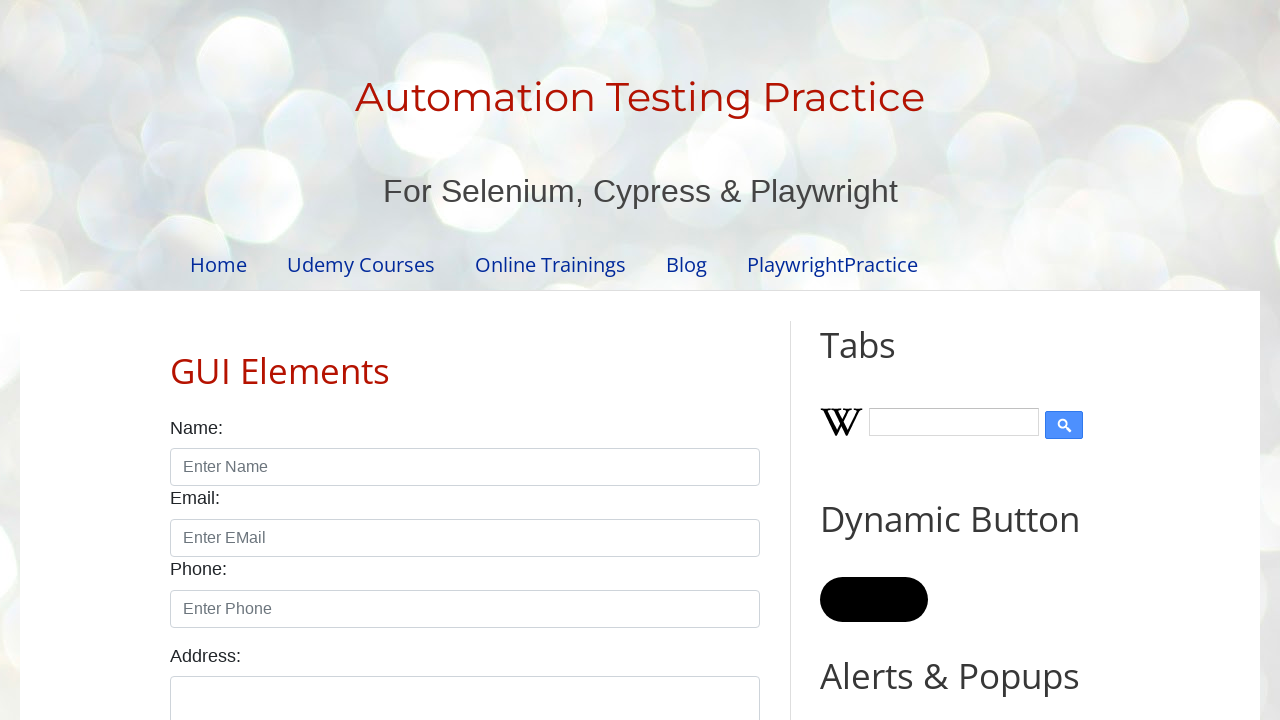

Restored original background color to START button (flash cycle 32/50)
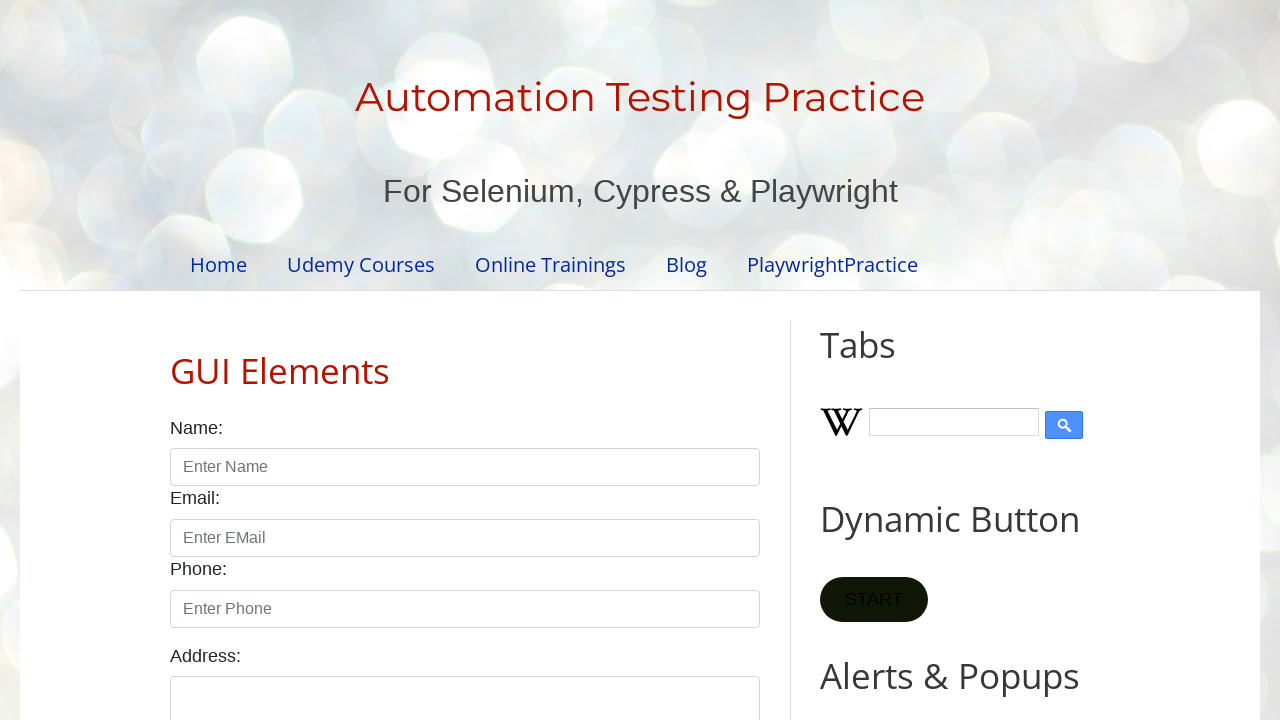

Changed START button background to black (flash cycle 33/50)
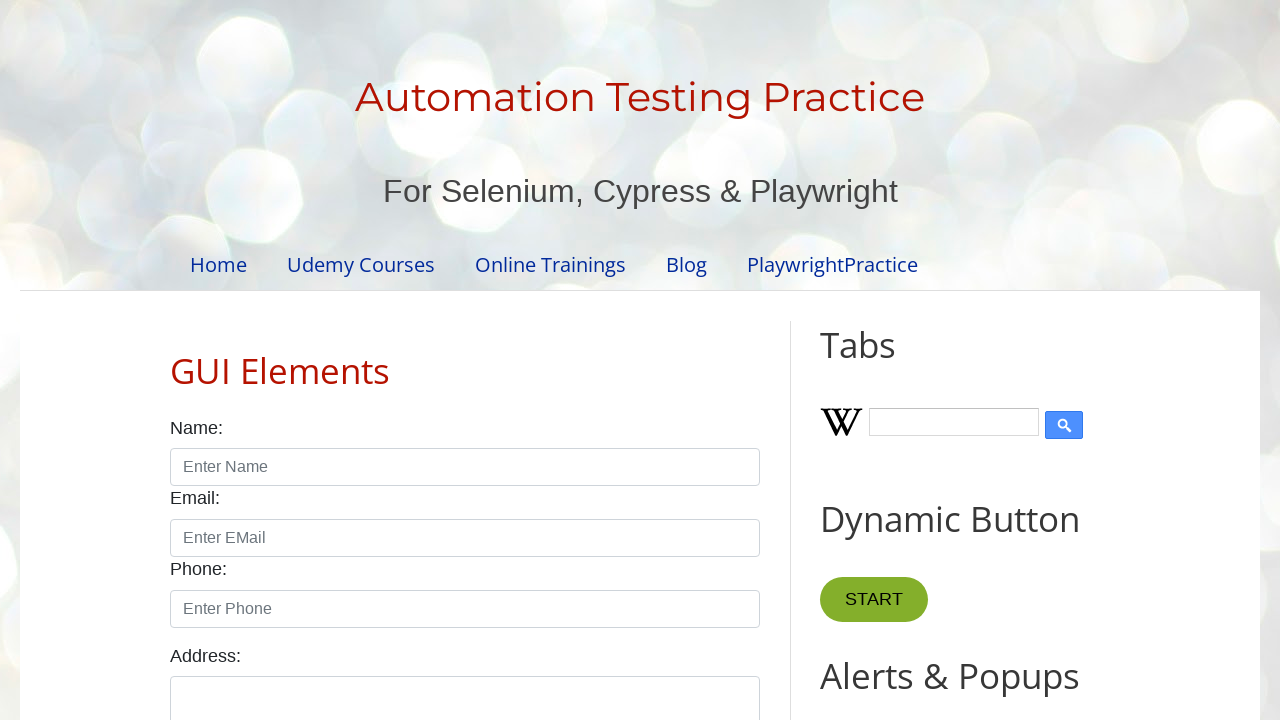

Waited 20ms for visual effect (flash cycle 33/50)
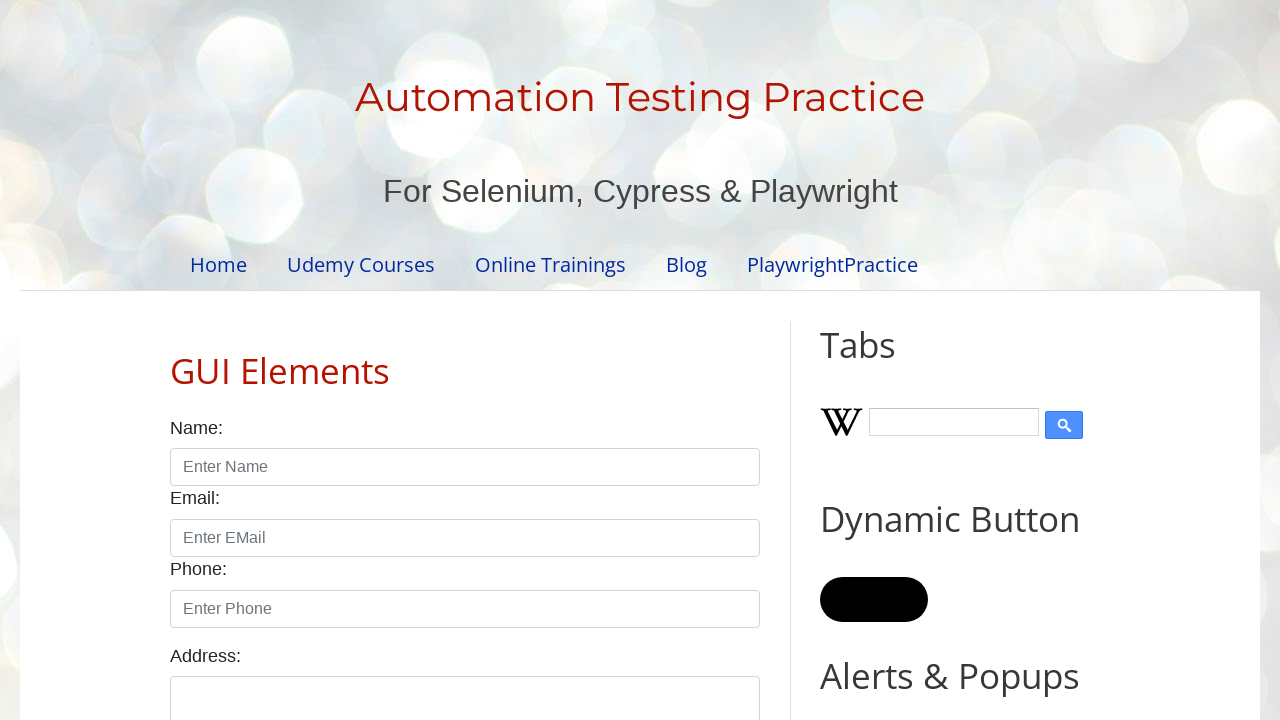

Restored original background color to START button (flash cycle 33/50)
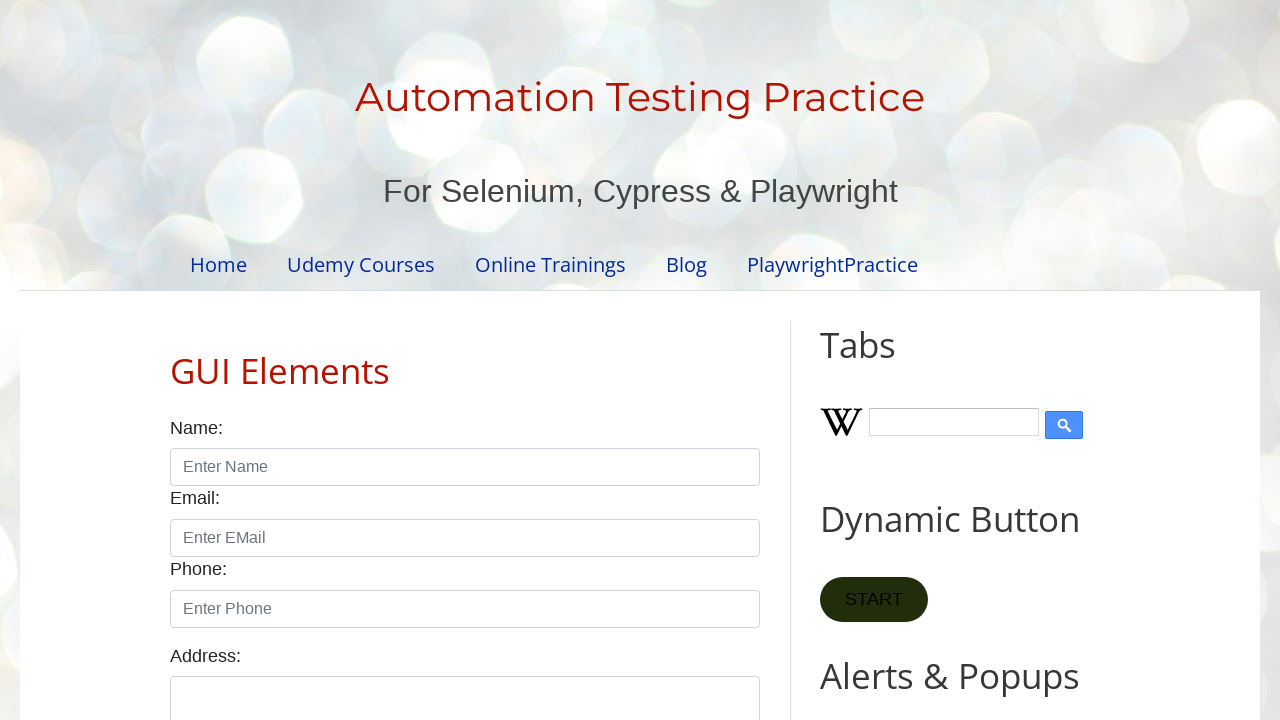

Changed START button background to black (flash cycle 34/50)
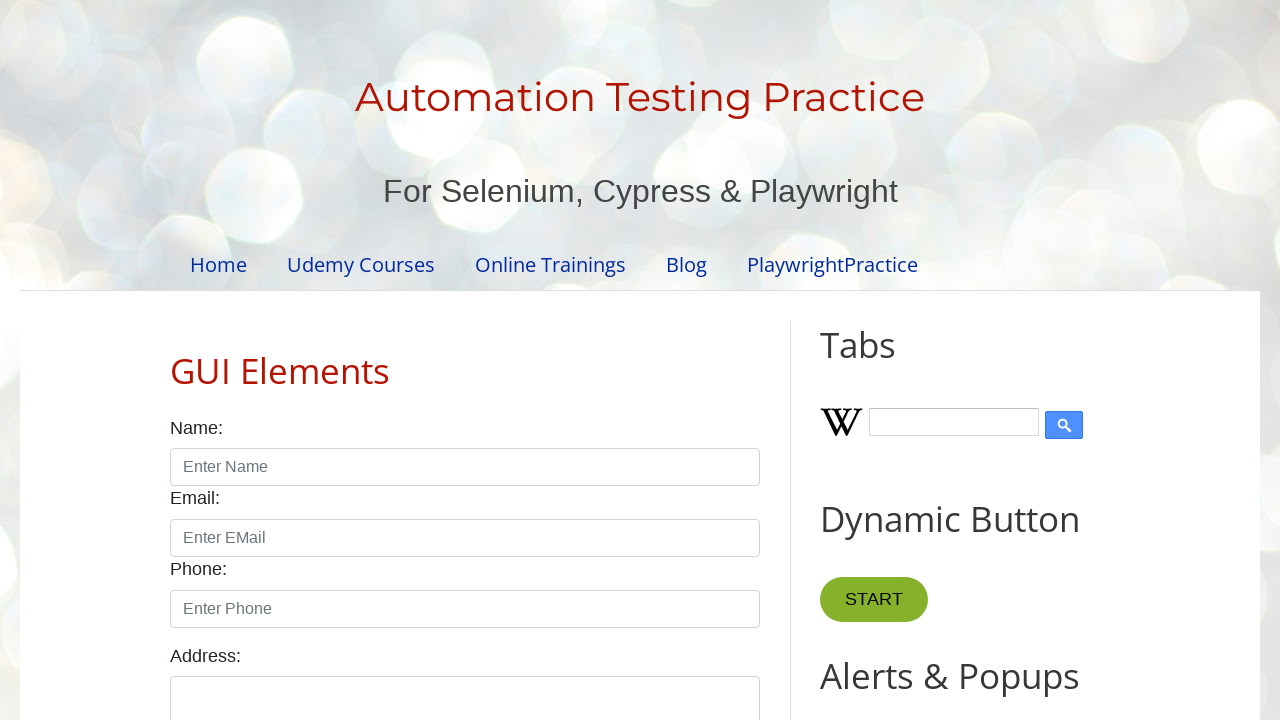

Waited 20ms for visual effect (flash cycle 34/50)
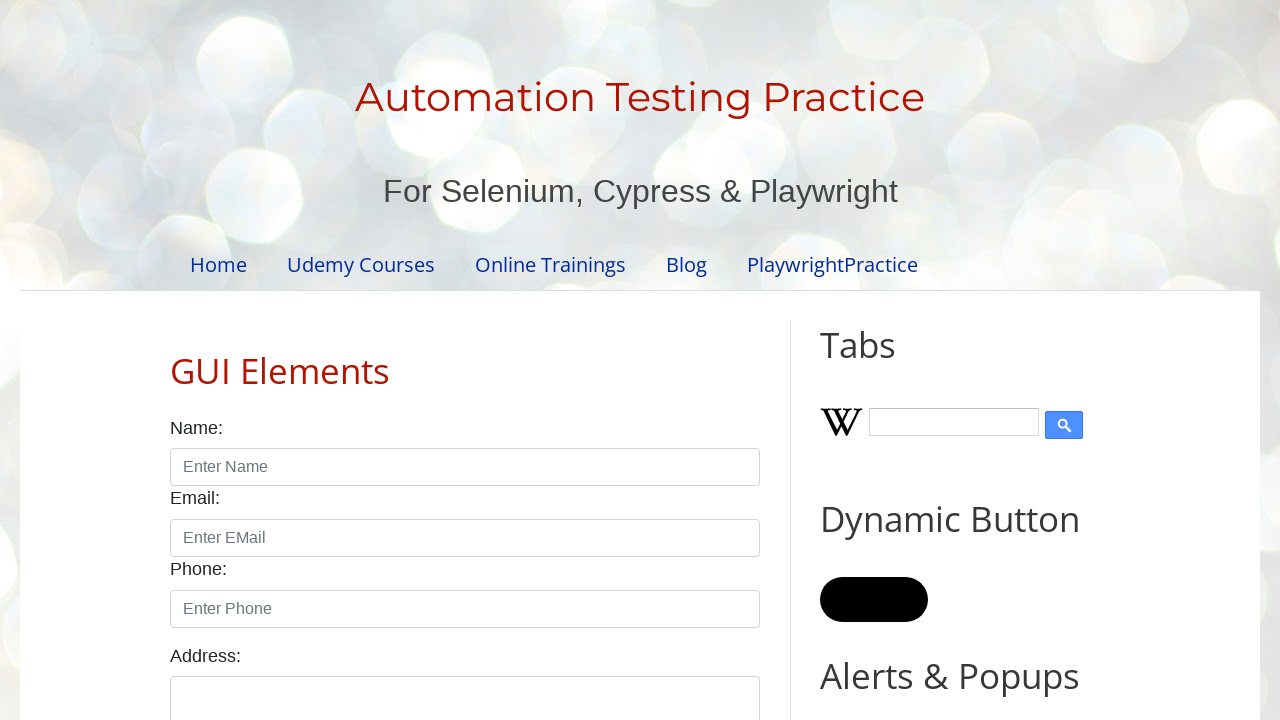

Restored original background color to START button (flash cycle 34/50)
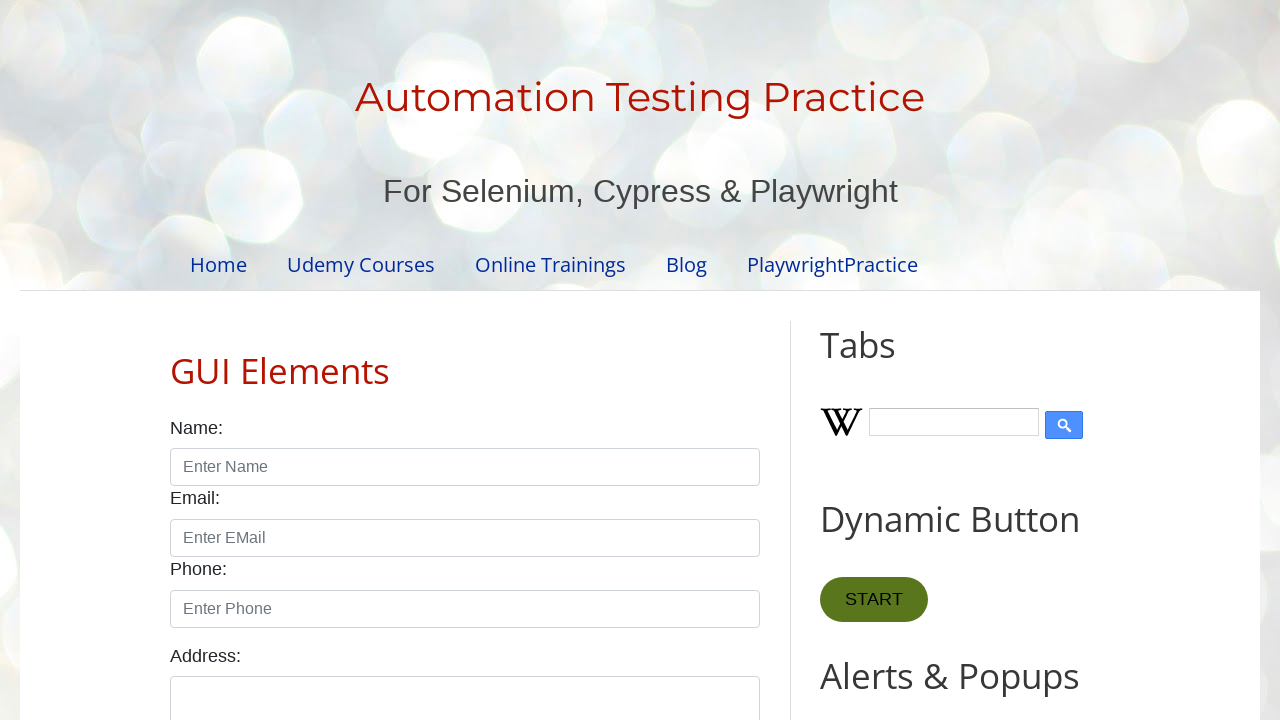

Changed START button background to black (flash cycle 35/50)
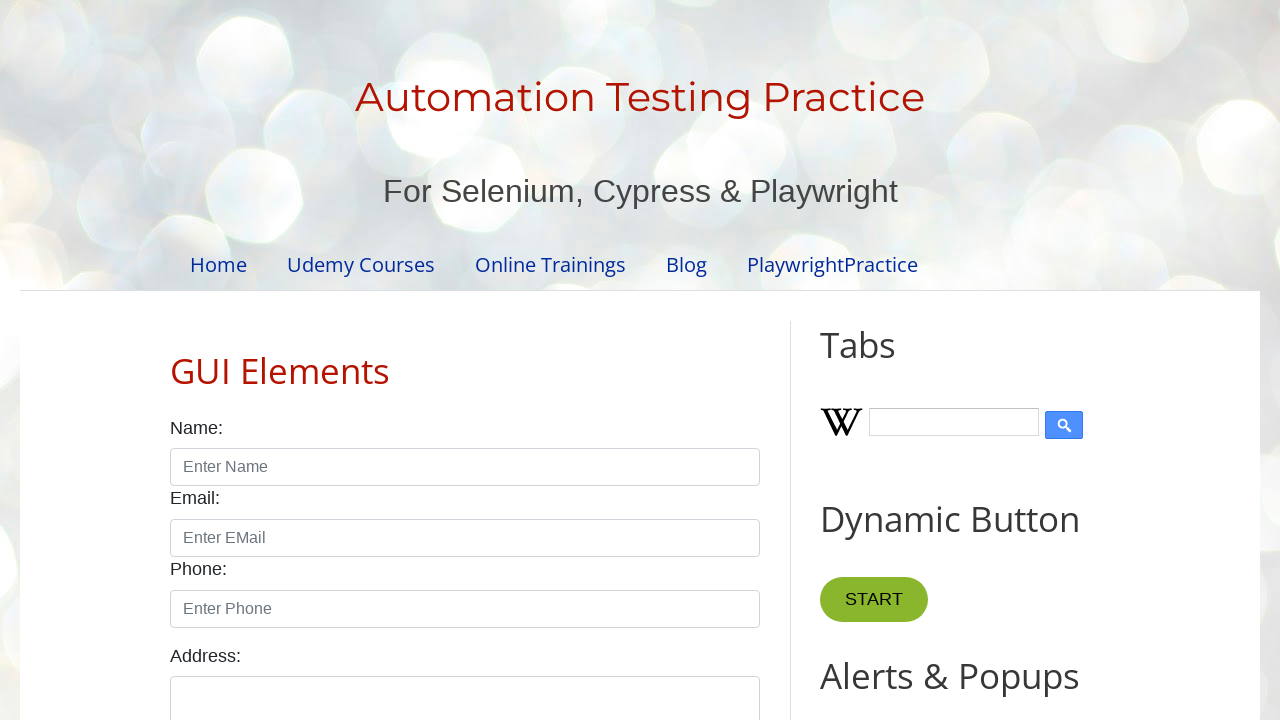

Waited 20ms for visual effect (flash cycle 35/50)
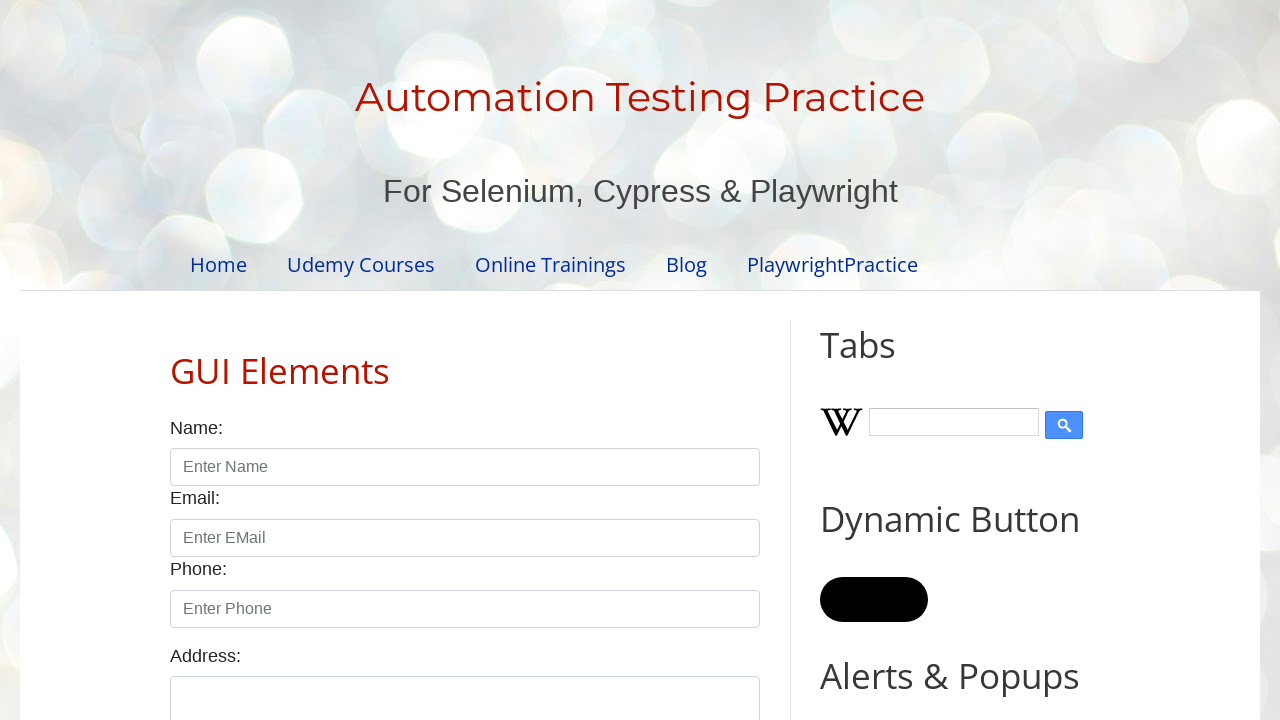

Restored original background color to START button (flash cycle 35/50)
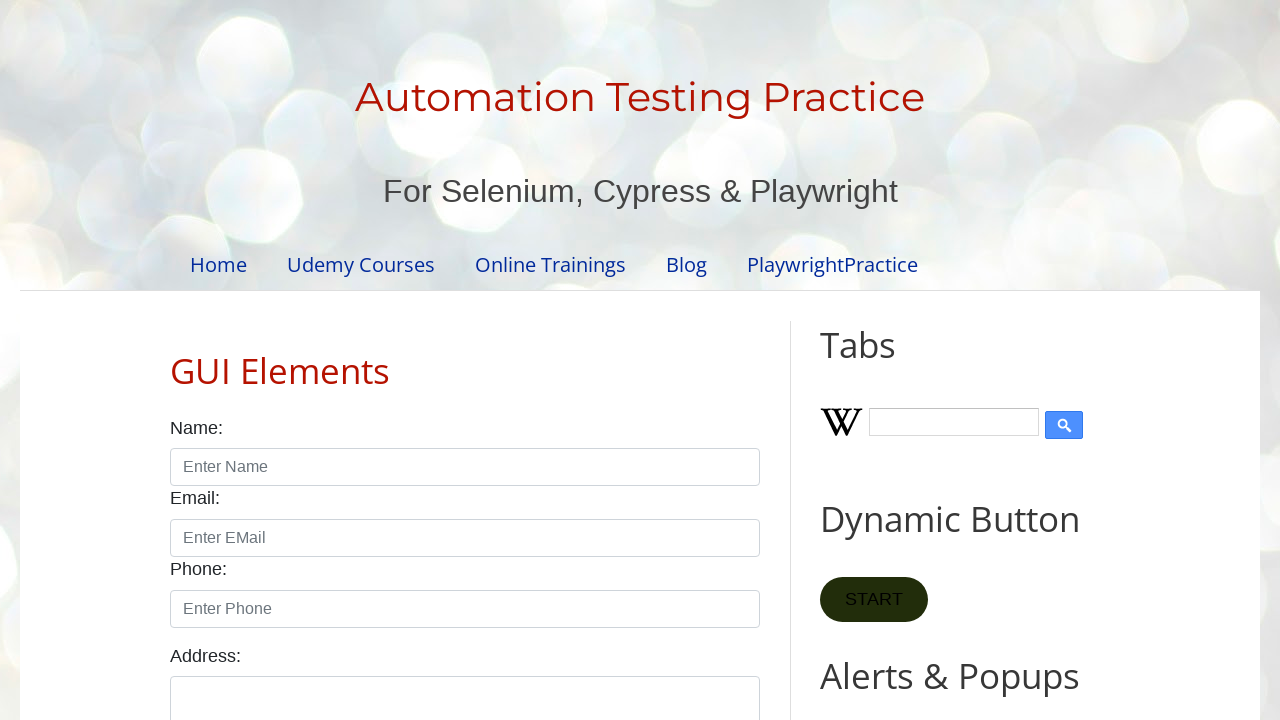

Changed START button background to black (flash cycle 36/50)
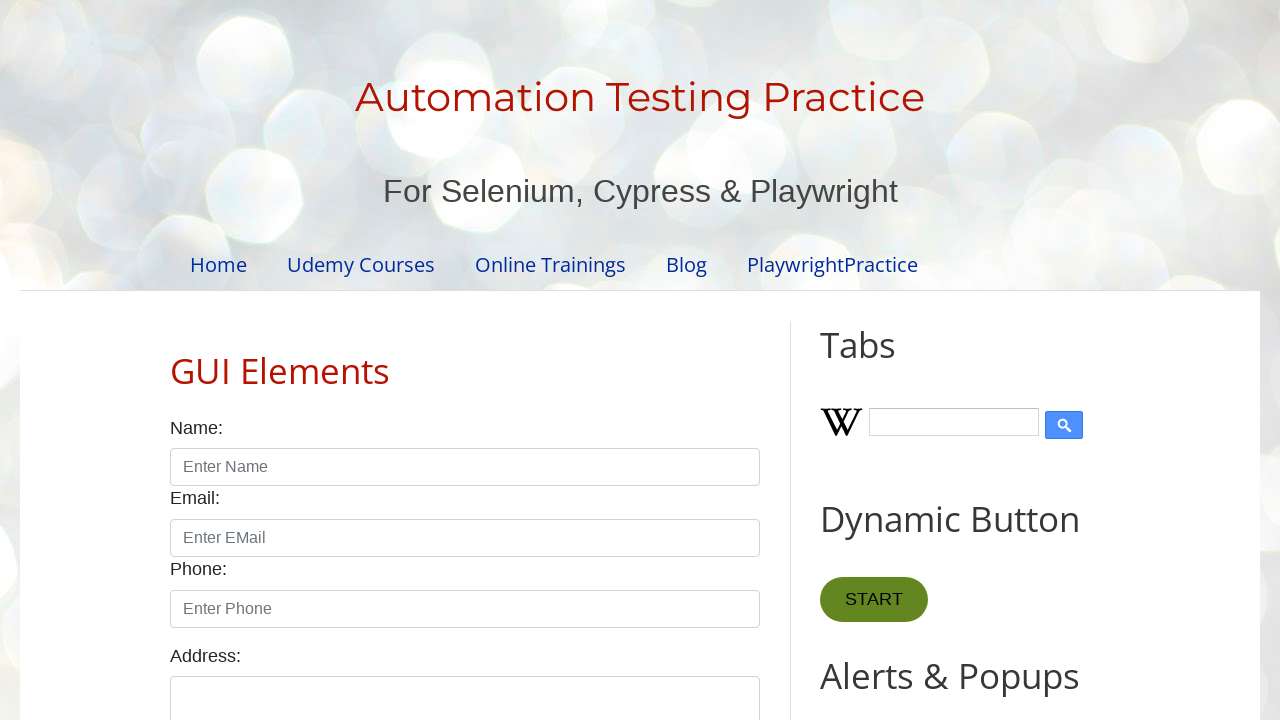

Waited 20ms for visual effect (flash cycle 36/50)
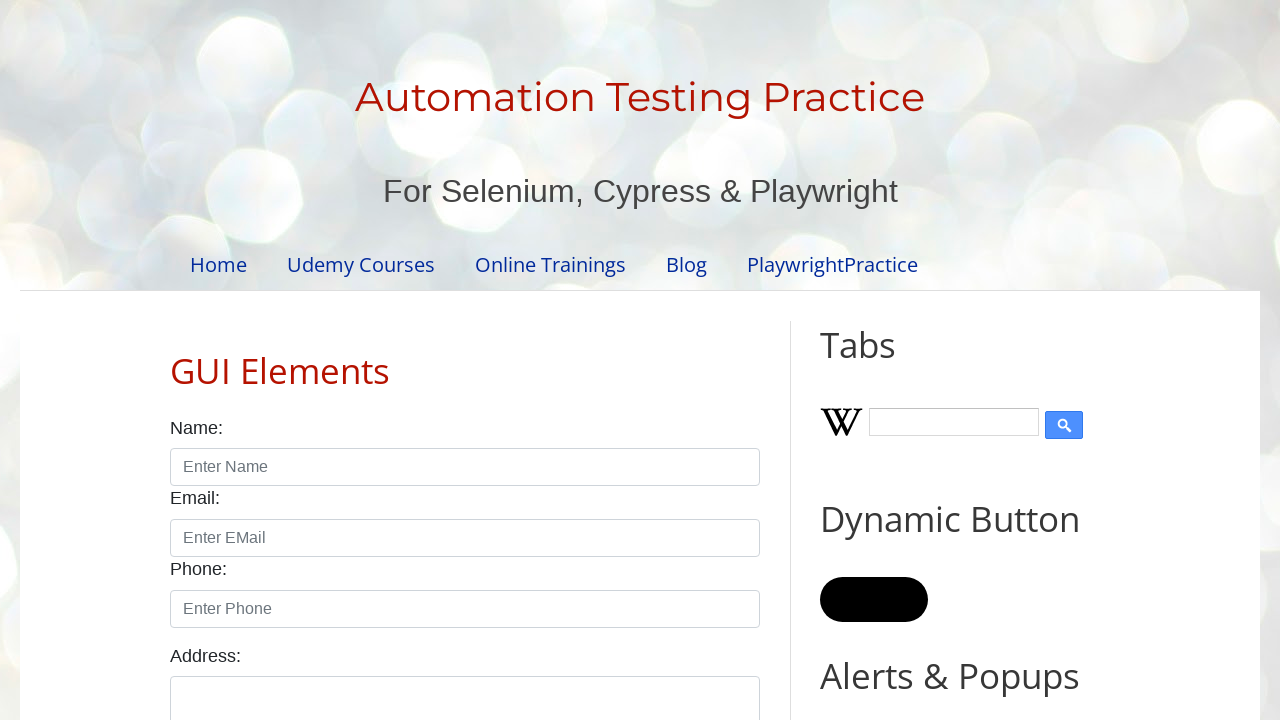

Restored original background color to START button (flash cycle 36/50)
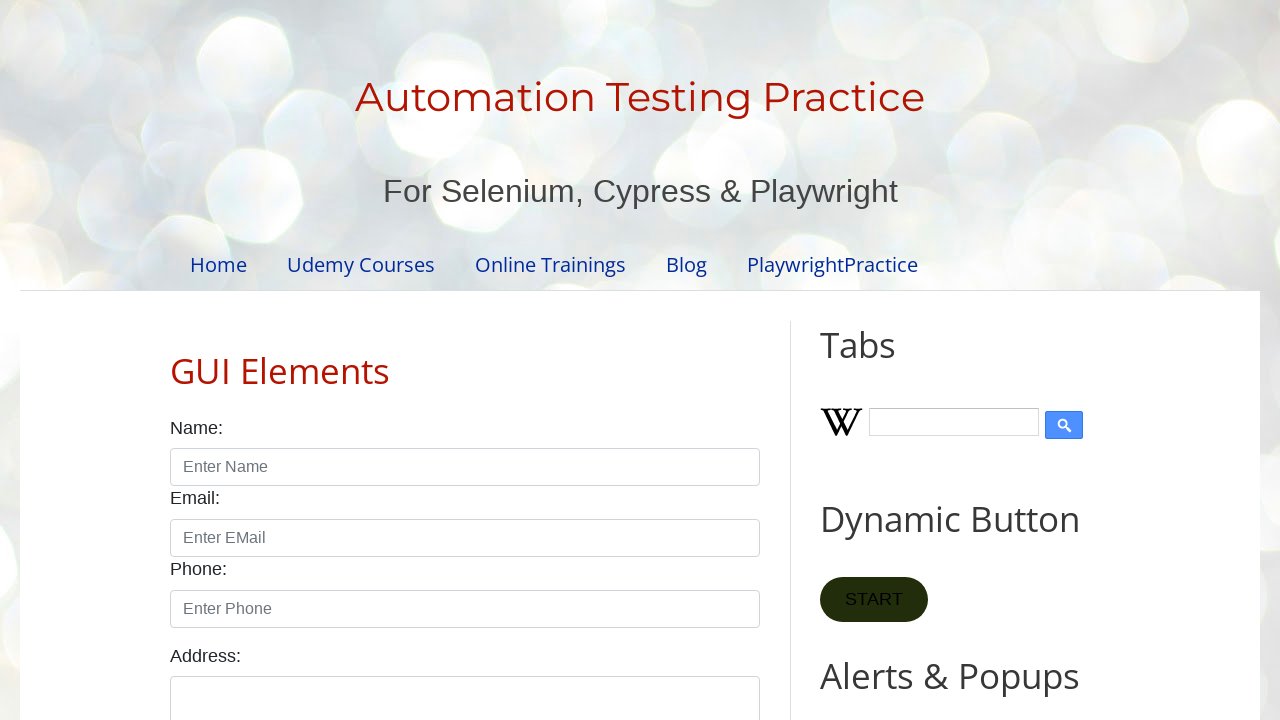

Changed START button background to black (flash cycle 37/50)
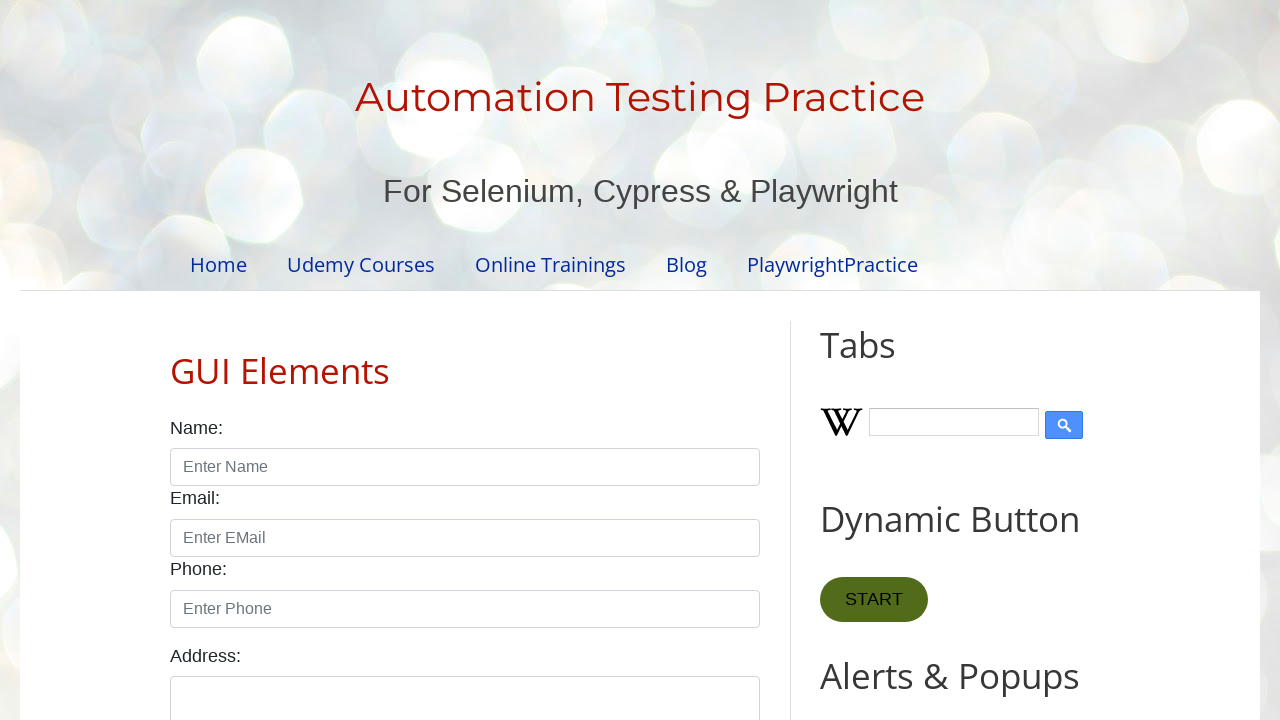

Waited 20ms for visual effect (flash cycle 37/50)
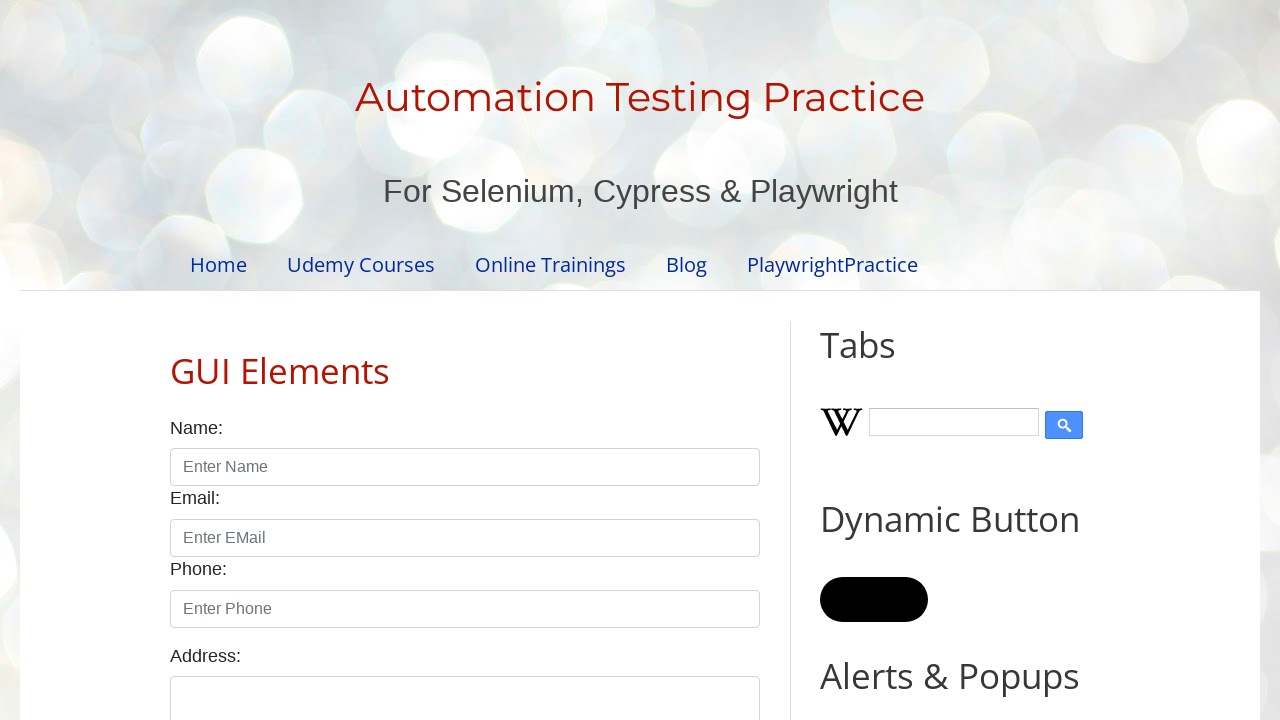

Restored original background color to START button (flash cycle 37/50)
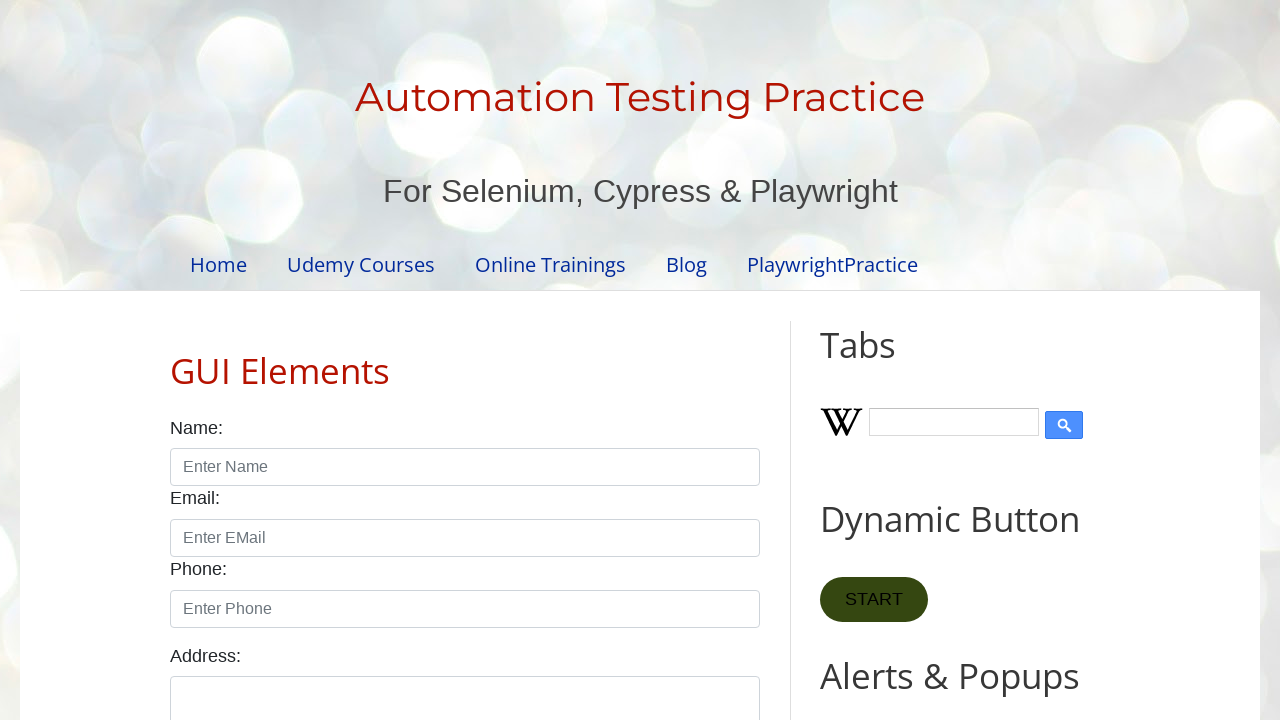

Changed START button background to black (flash cycle 38/50)
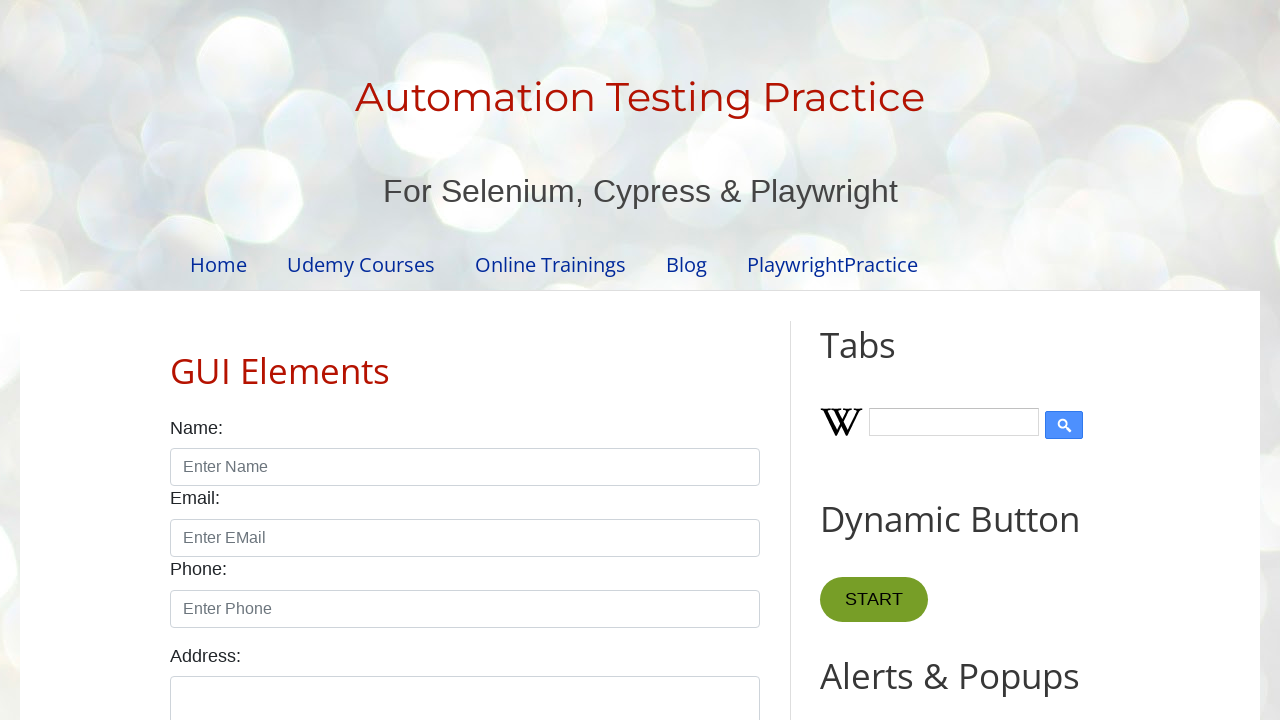

Waited 20ms for visual effect (flash cycle 38/50)
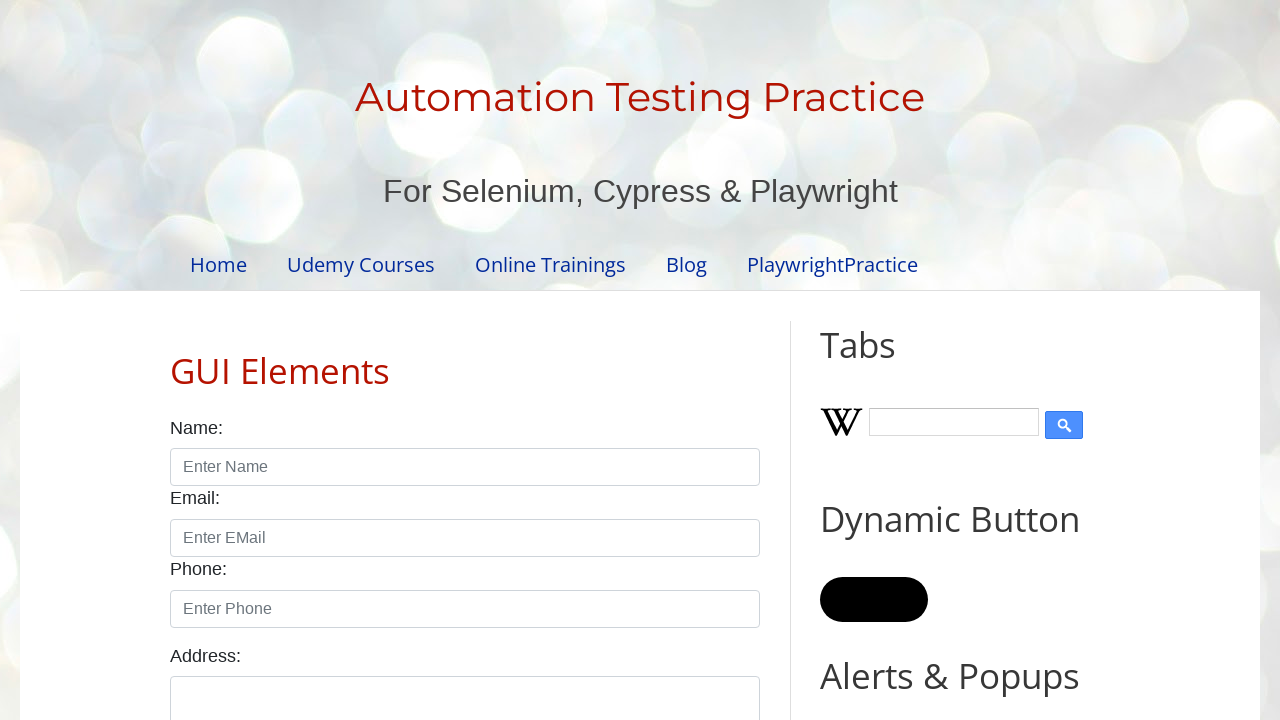

Restored original background color to START button (flash cycle 38/50)
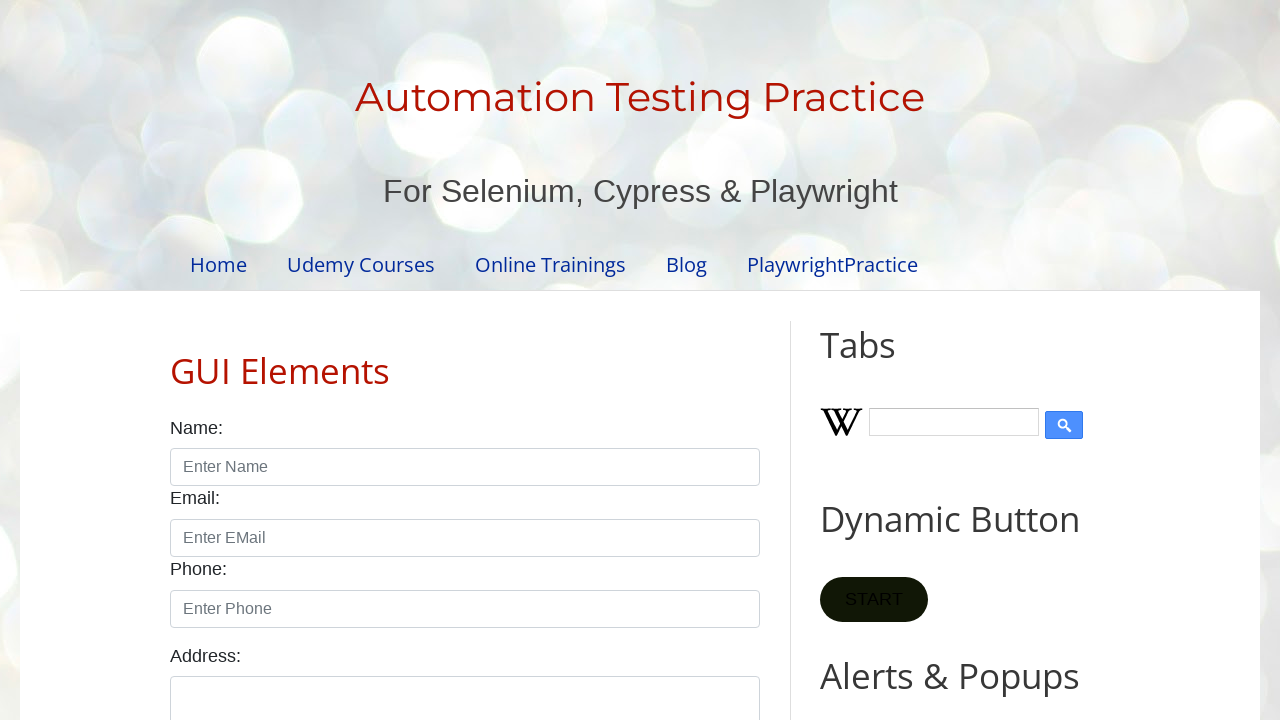

Changed START button background to black (flash cycle 39/50)
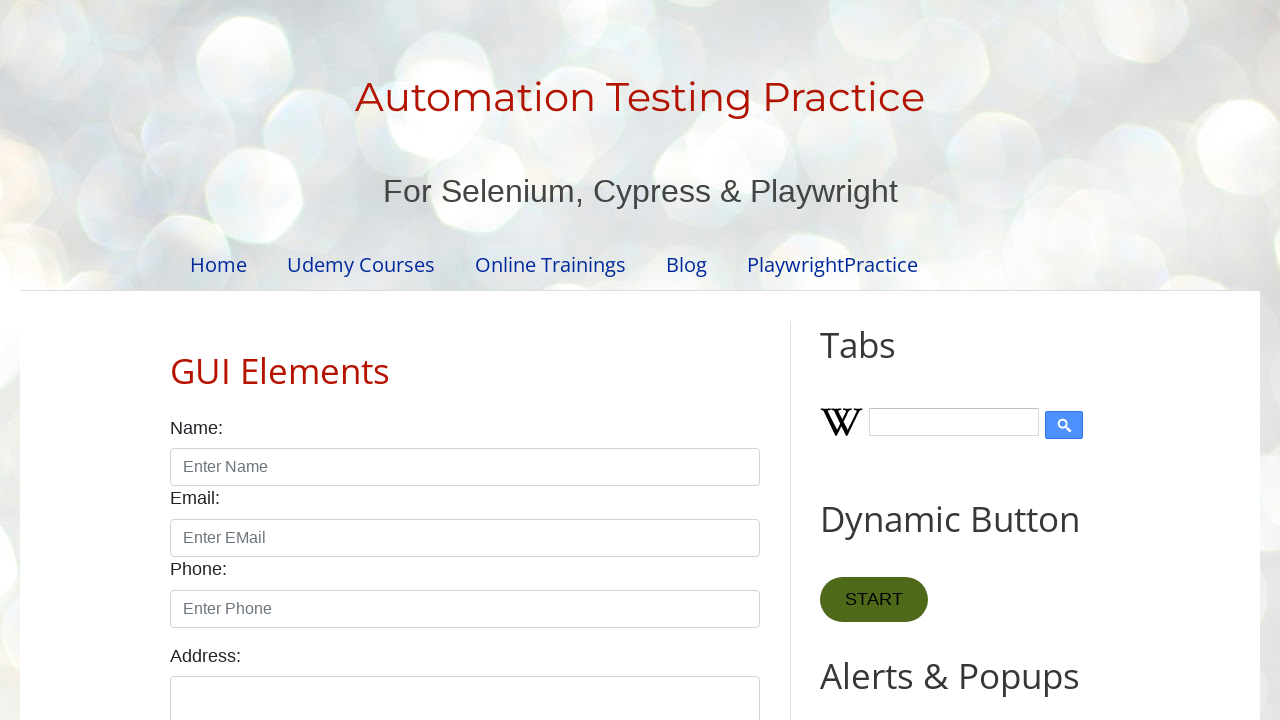

Waited 20ms for visual effect (flash cycle 39/50)
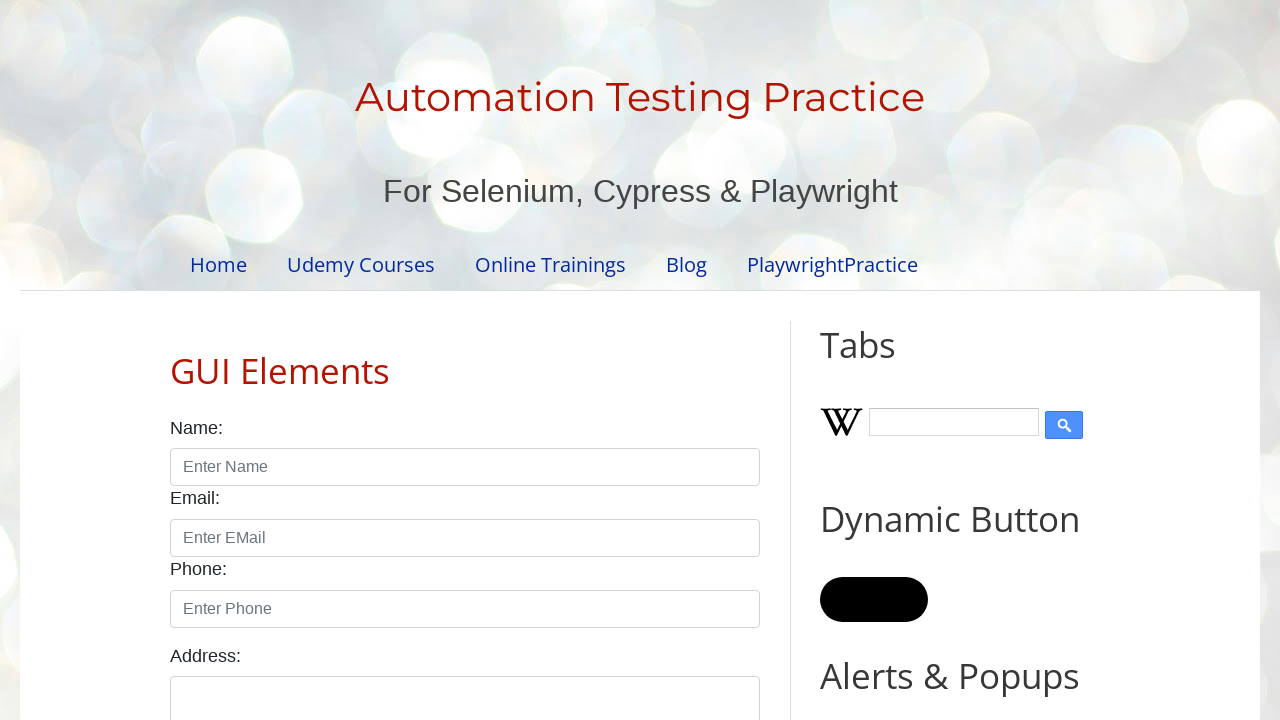

Restored original background color to START button (flash cycle 39/50)
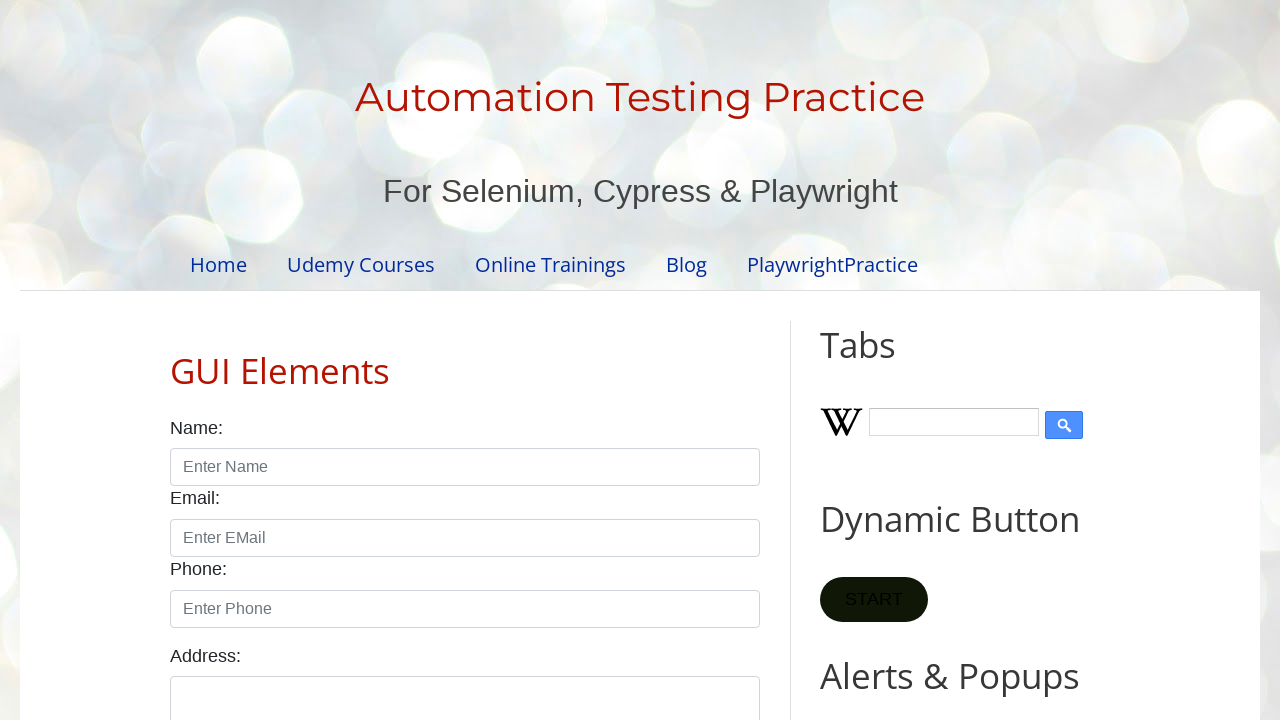

Changed START button background to black (flash cycle 40/50)
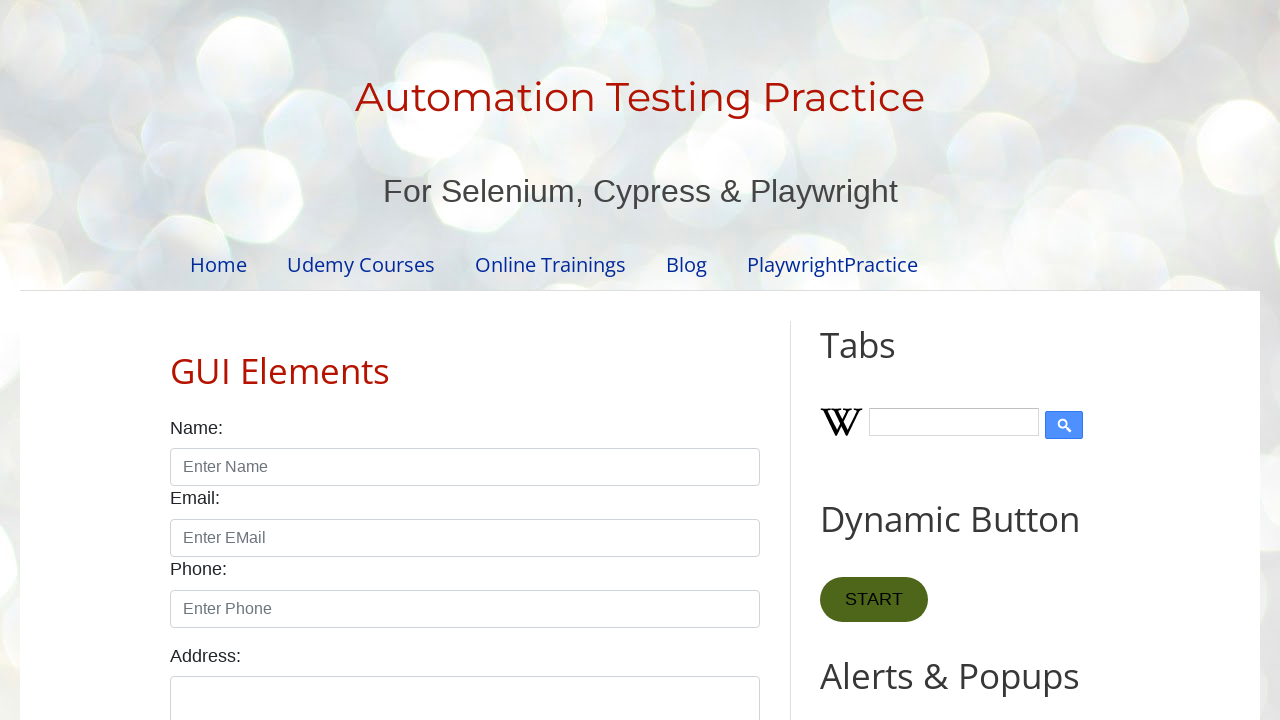

Waited 20ms for visual effect (flash cycle 40/50)
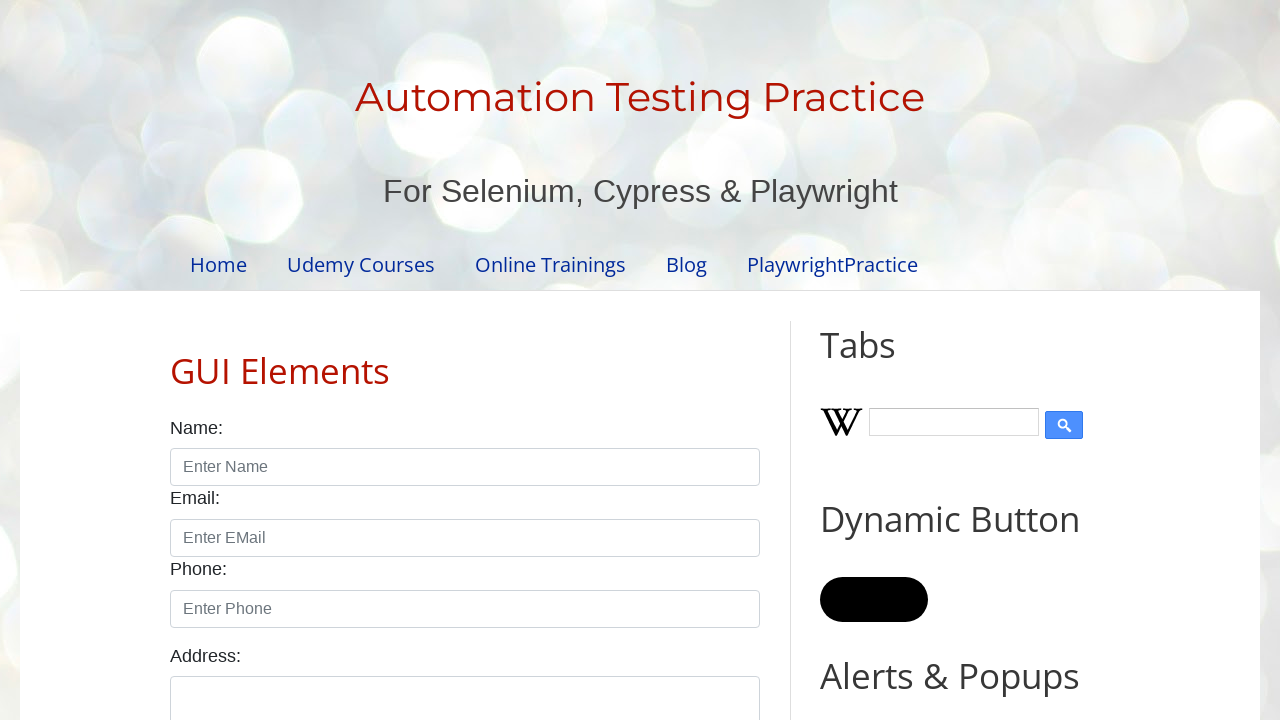

Restored original background color to START button (flash cycle 40/50)
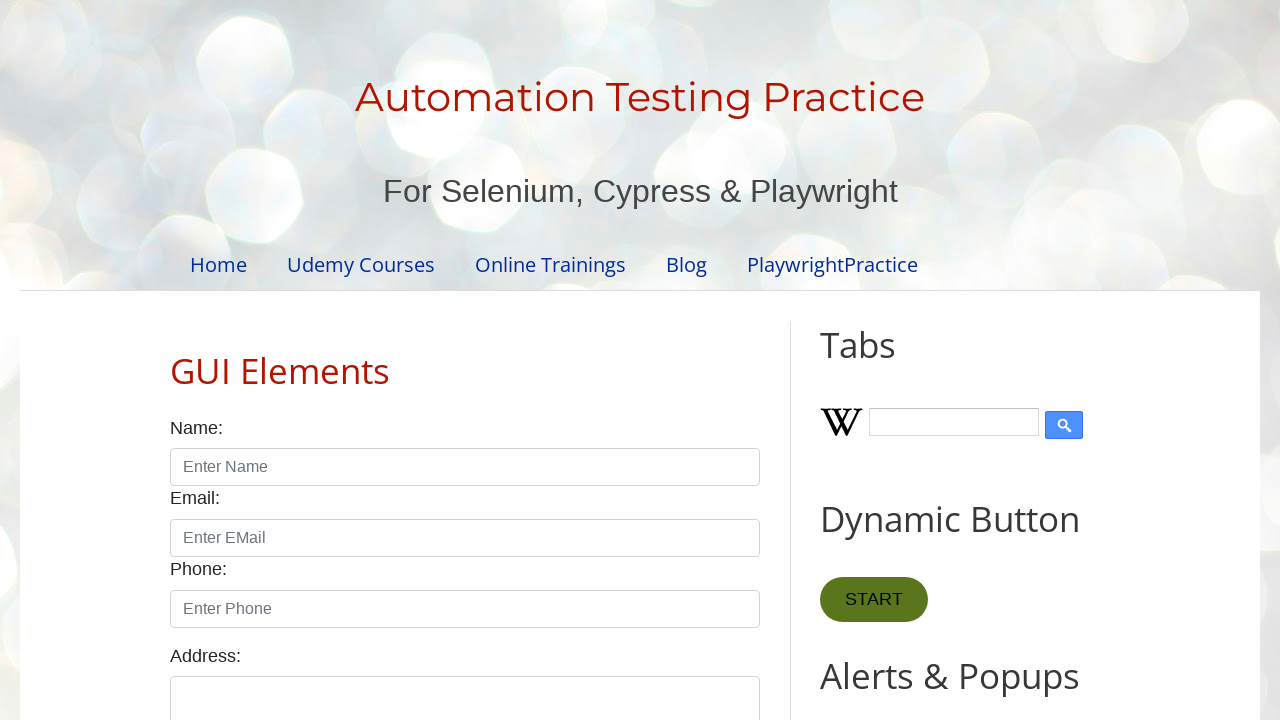

Changed START button background to black (flash cycle 41/50)
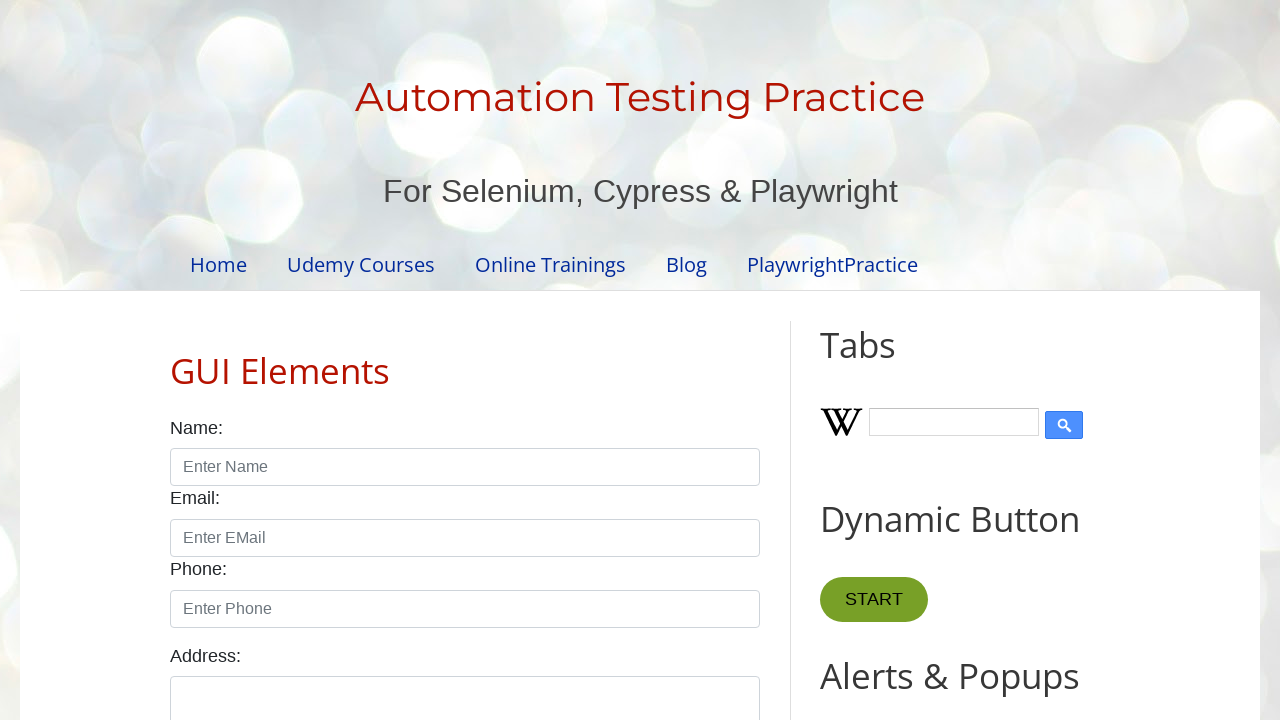

Waited 20ms for visual effect (flash cycle 41/50)
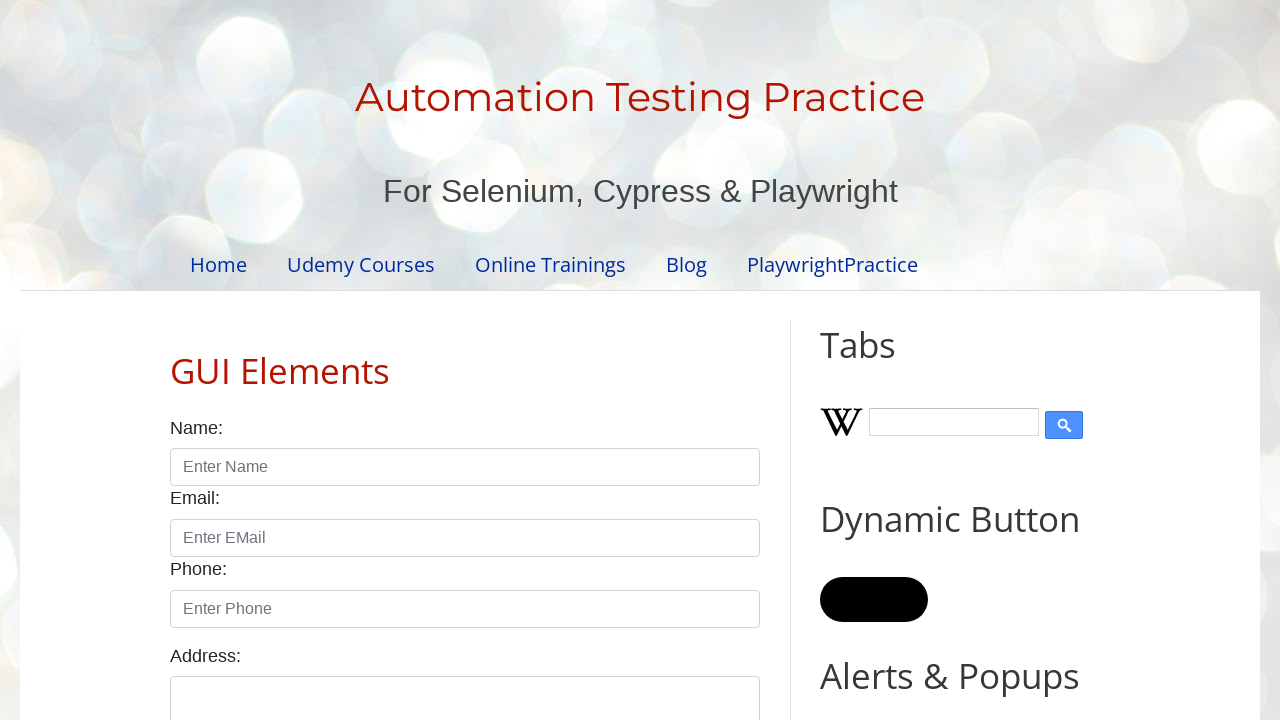

Restored original background color to START button (flash cycle 41/50)
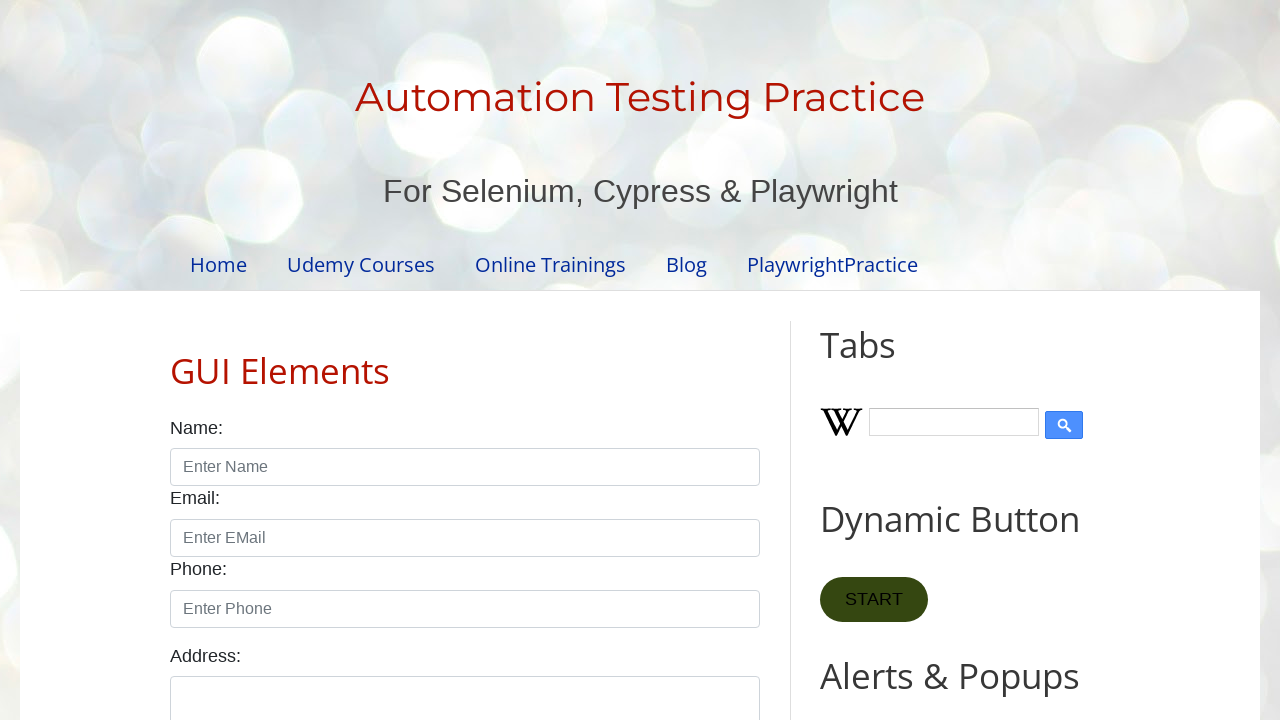

Changed START button background to black (flash cycle 42/50)
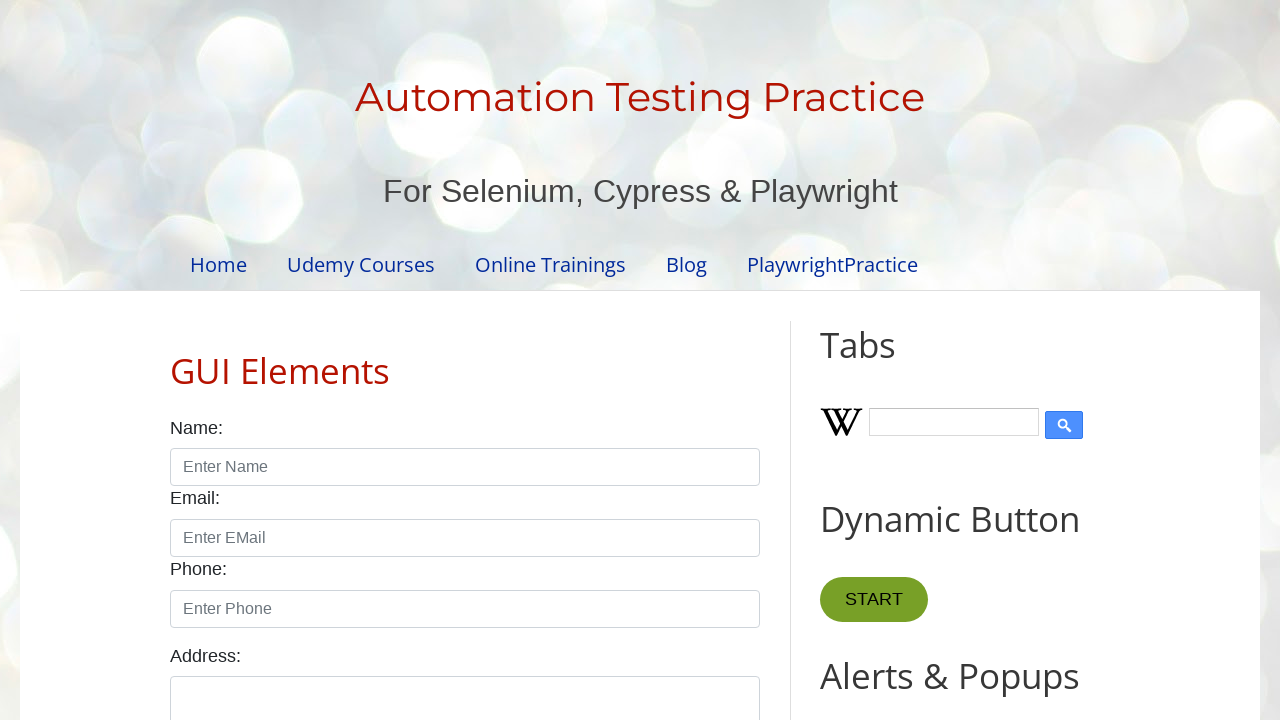

Waited 20ms for visual effect (flash cycle 42/50)
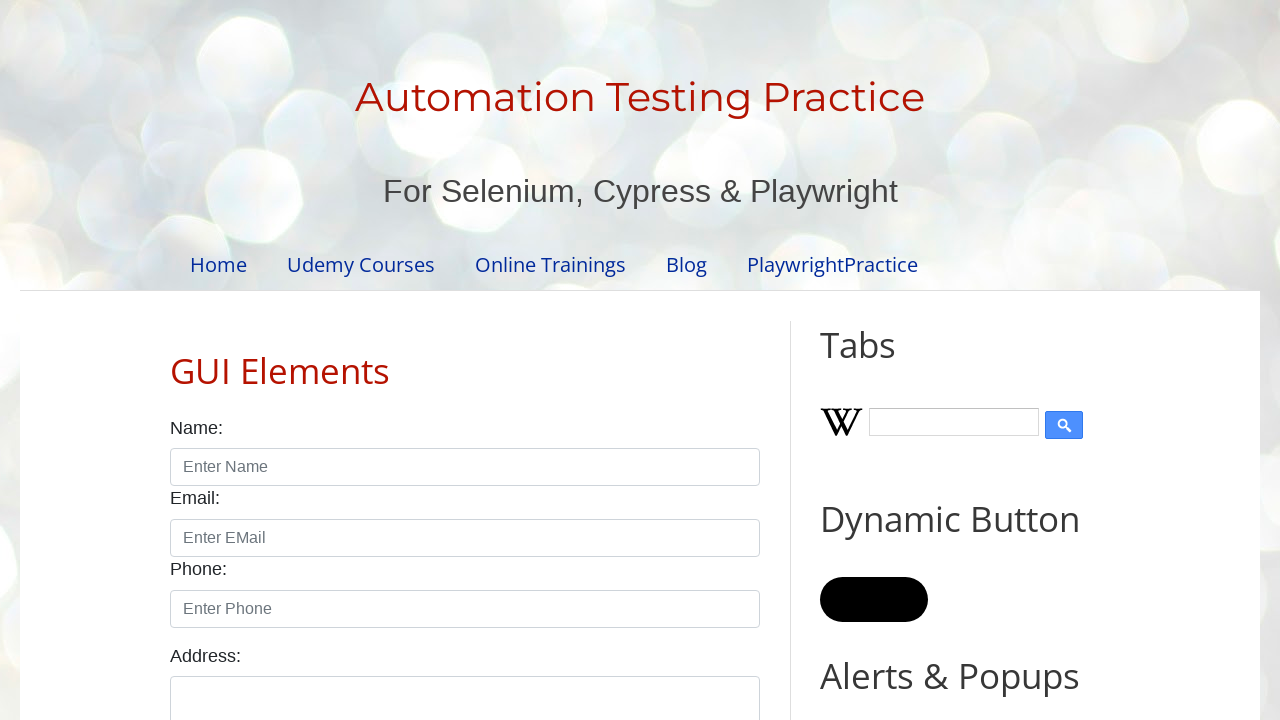

Restored original background color to START button (flash cycle 42/50)
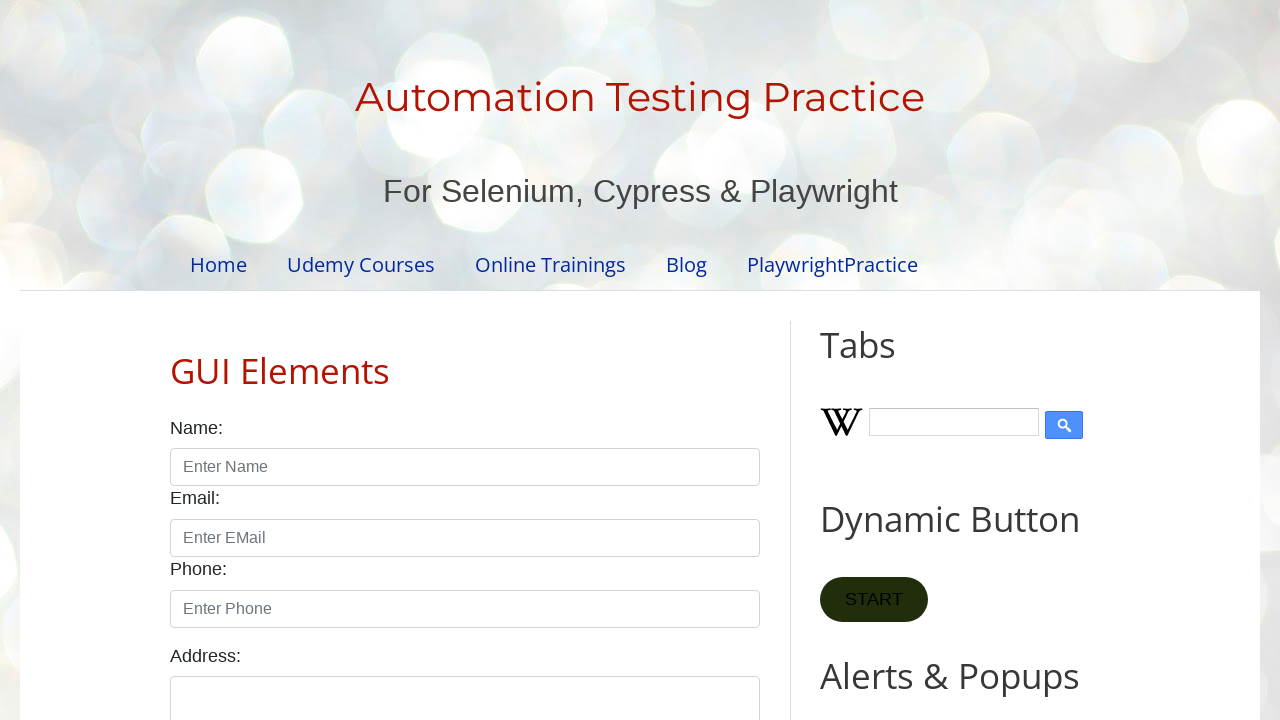

Changed START button background to black (flash cycle 43/50)
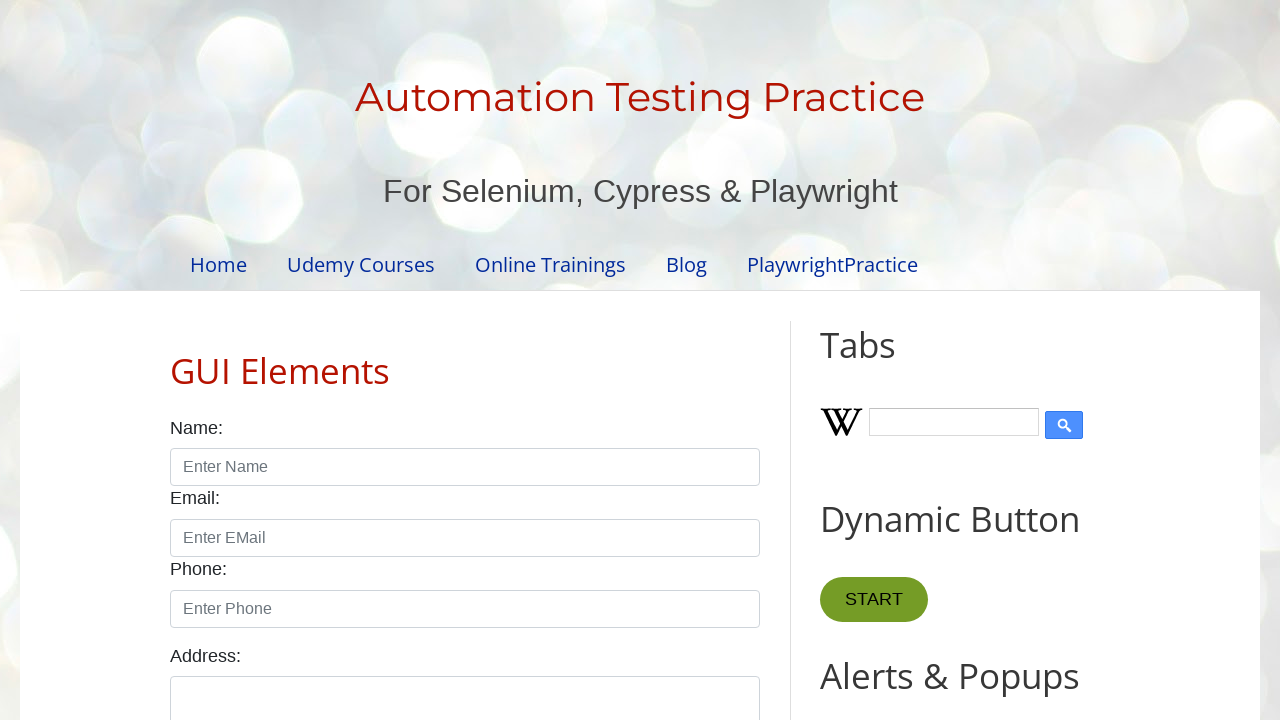

Waited 20ms for visual effect (flash cycle 43/50)
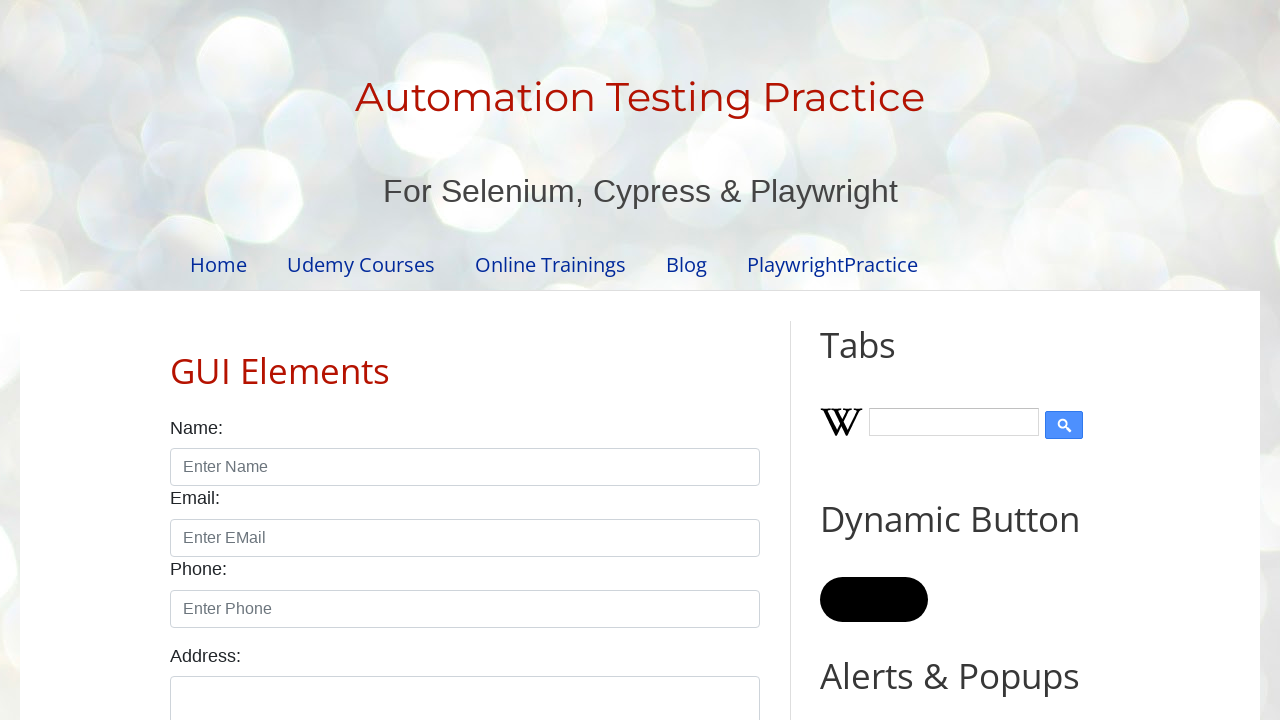

Restored original background color to START button (flash cycle 43/50)
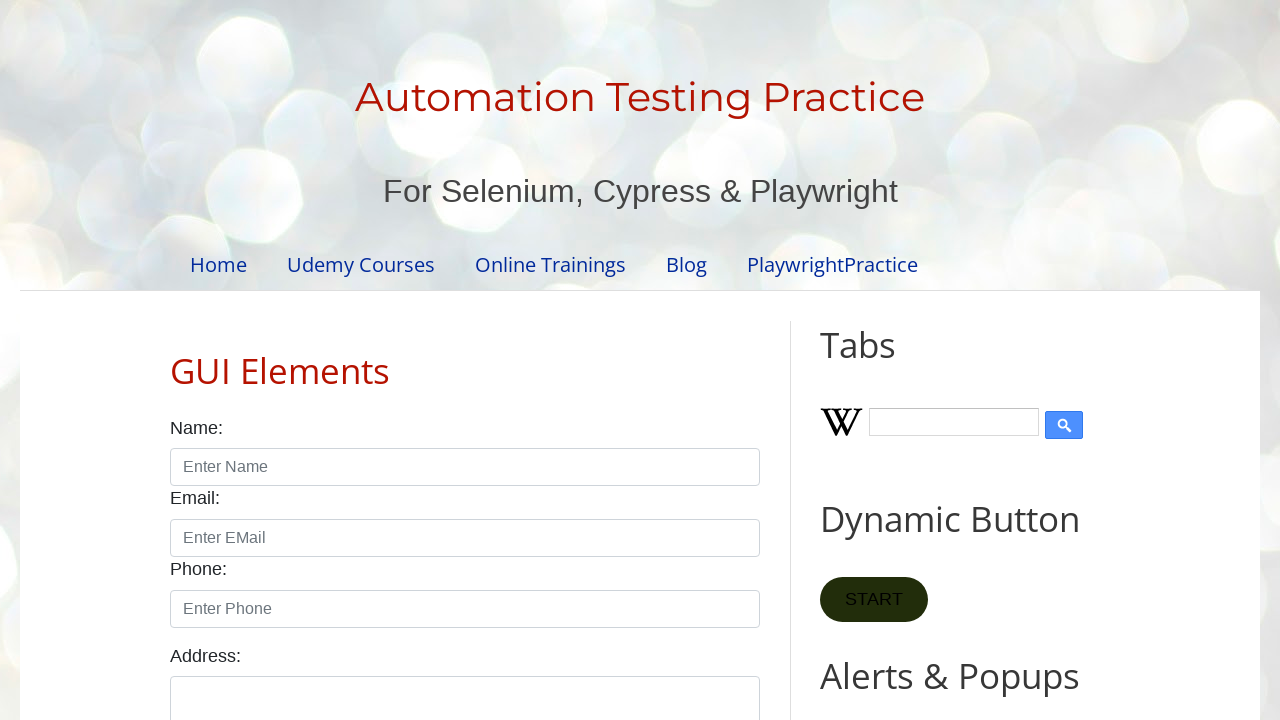

Changed START button background to black (flash cycle 44/50)
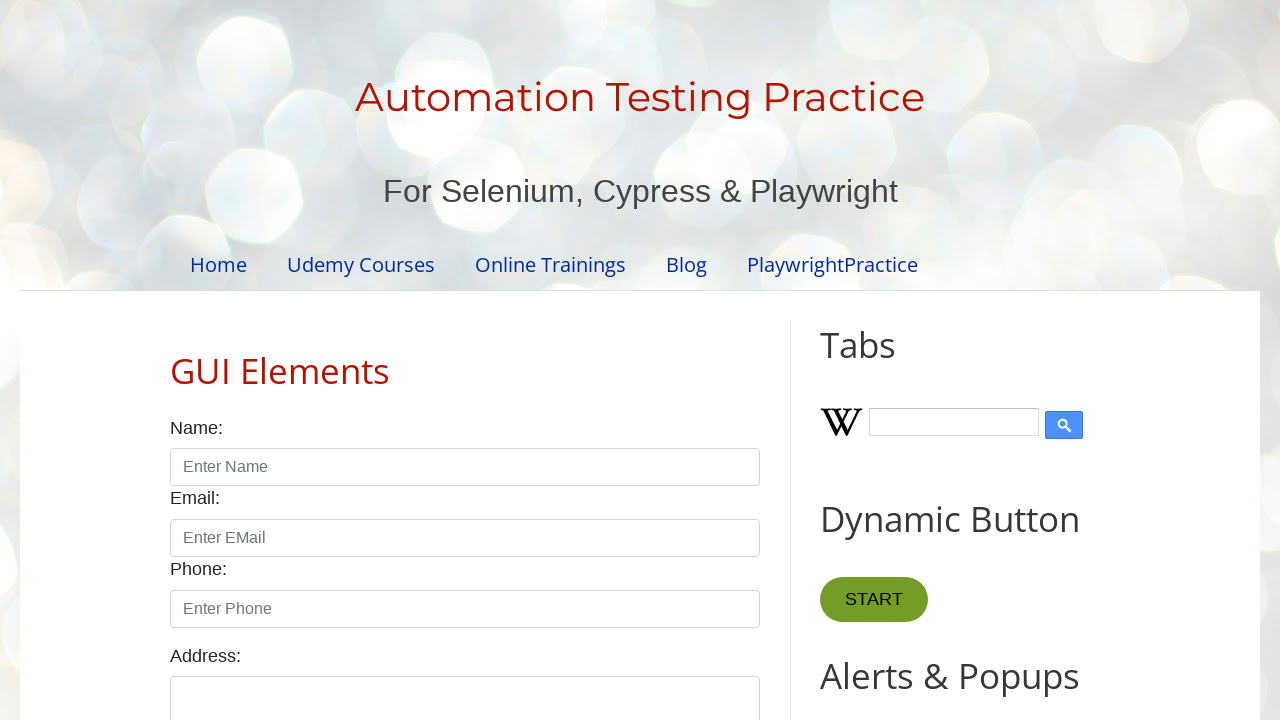

Waited 20ms for visual effect (flash cycle 44/50)
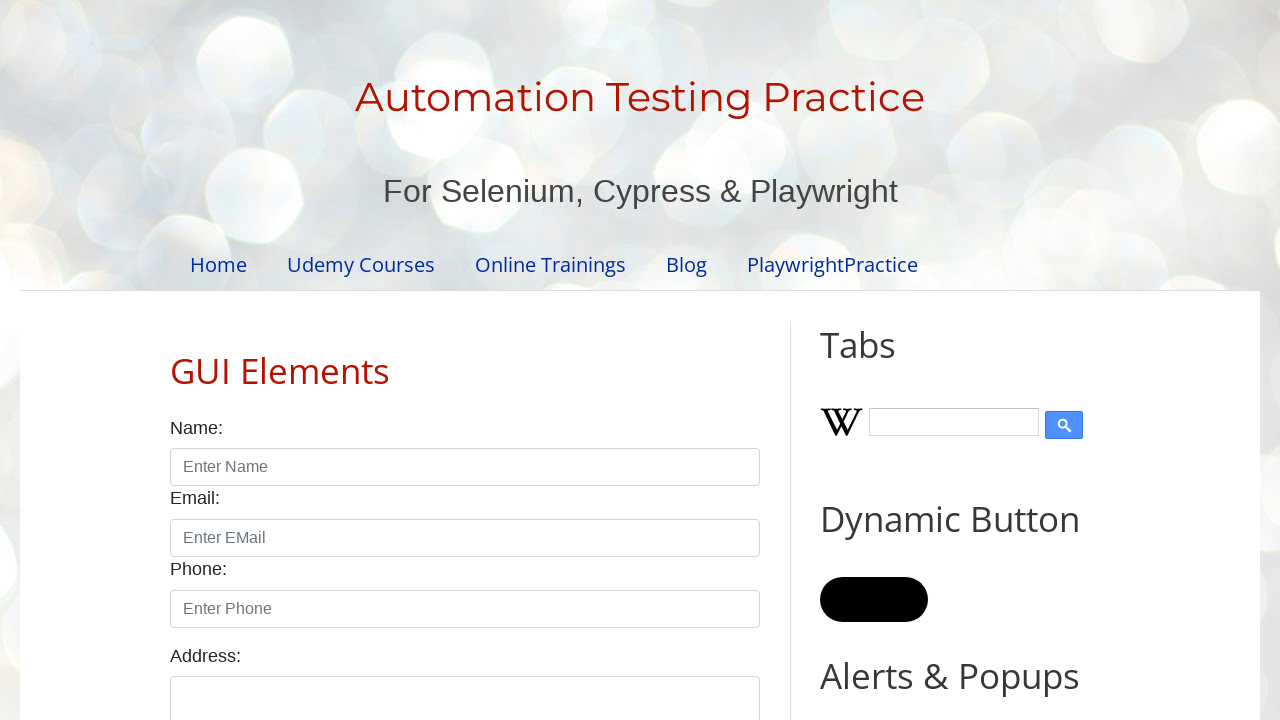

Restored original background color to START button (flash cycle 44/50)
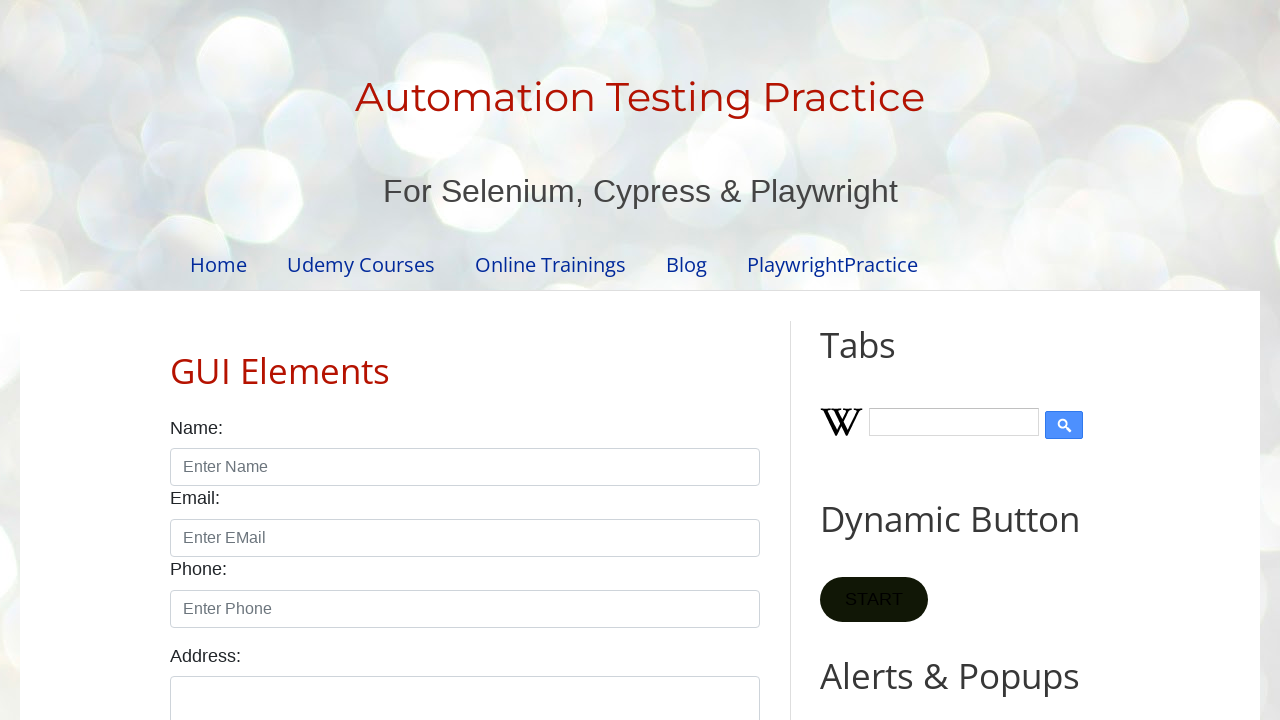

Changed START button background to black (flash cycle 45/50)
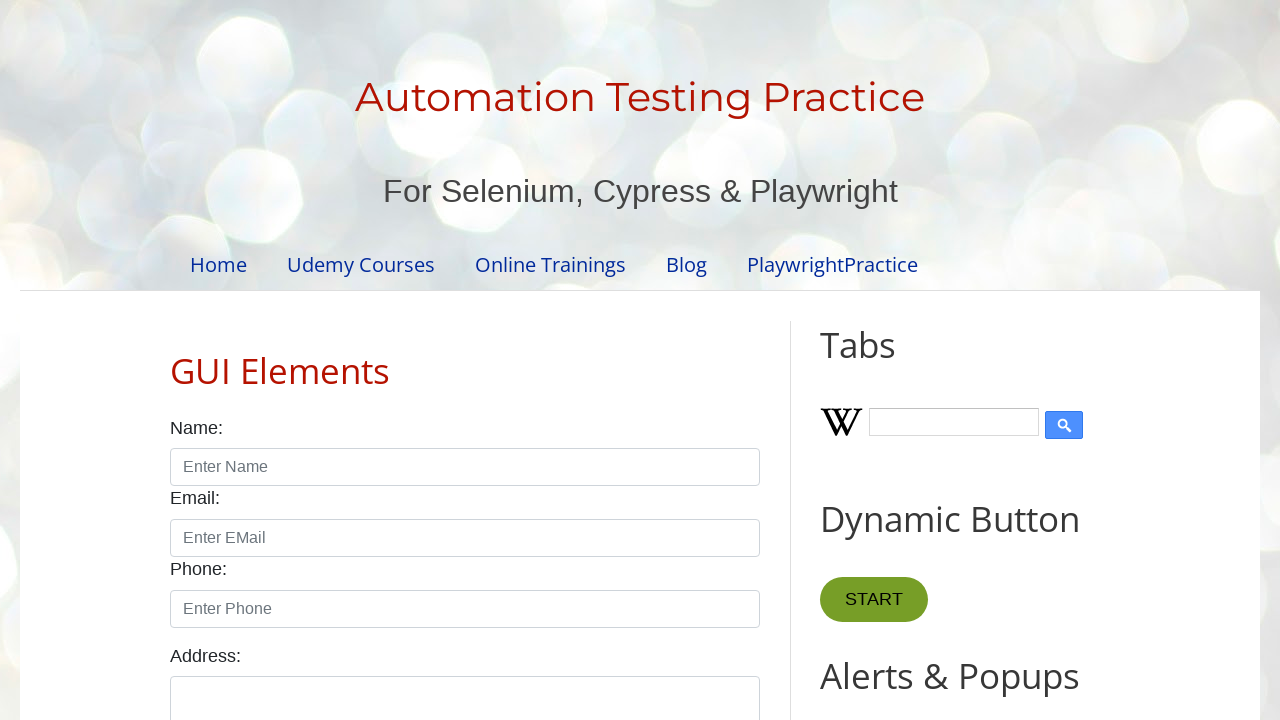

Waited 20ms for visual effect (flash cycle 45/50)
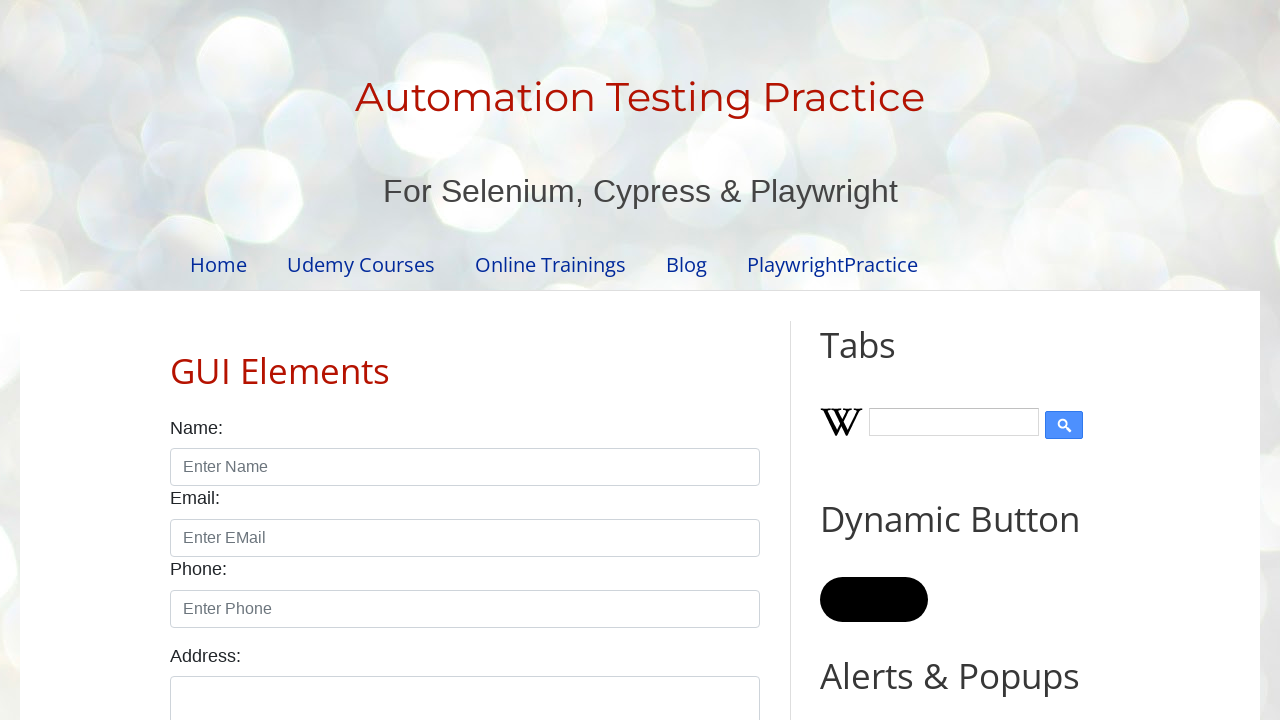

Restored original background color to START button (flash cycle 45/50)
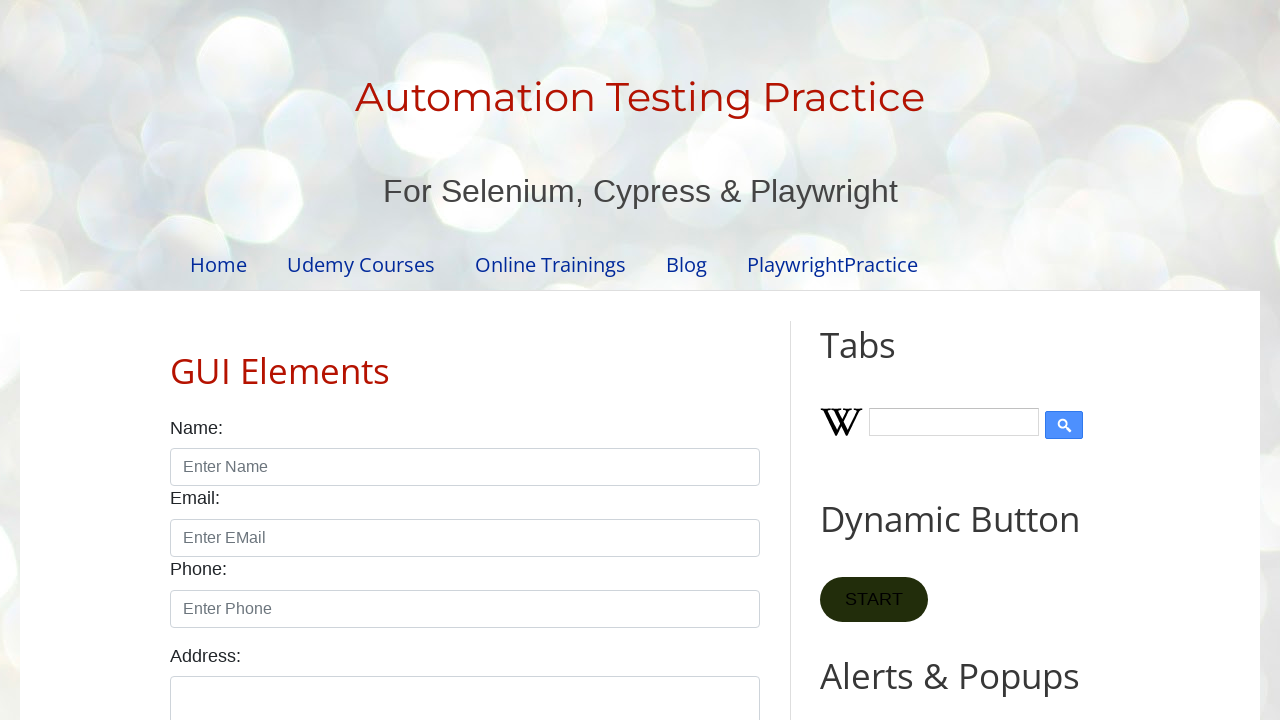

Changed START button background to black (flash cycle 46/50)
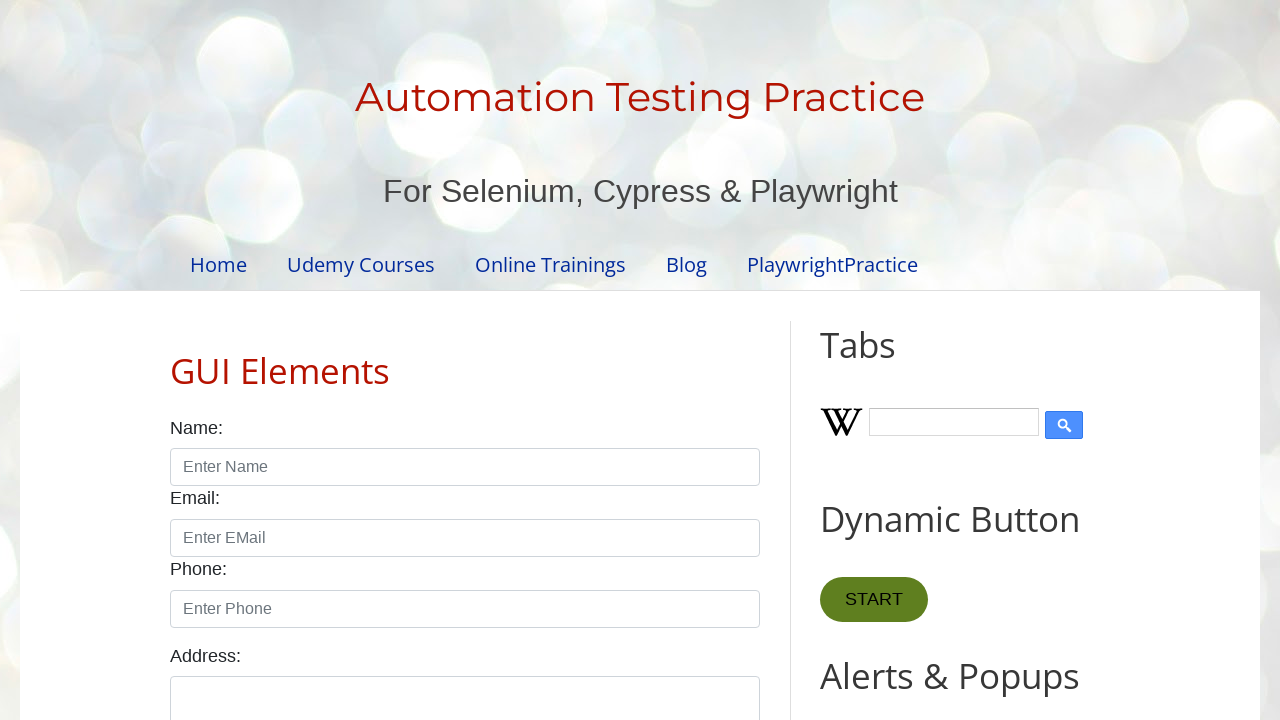

Waited 20ms for visual effect (flash cycle 46/50)
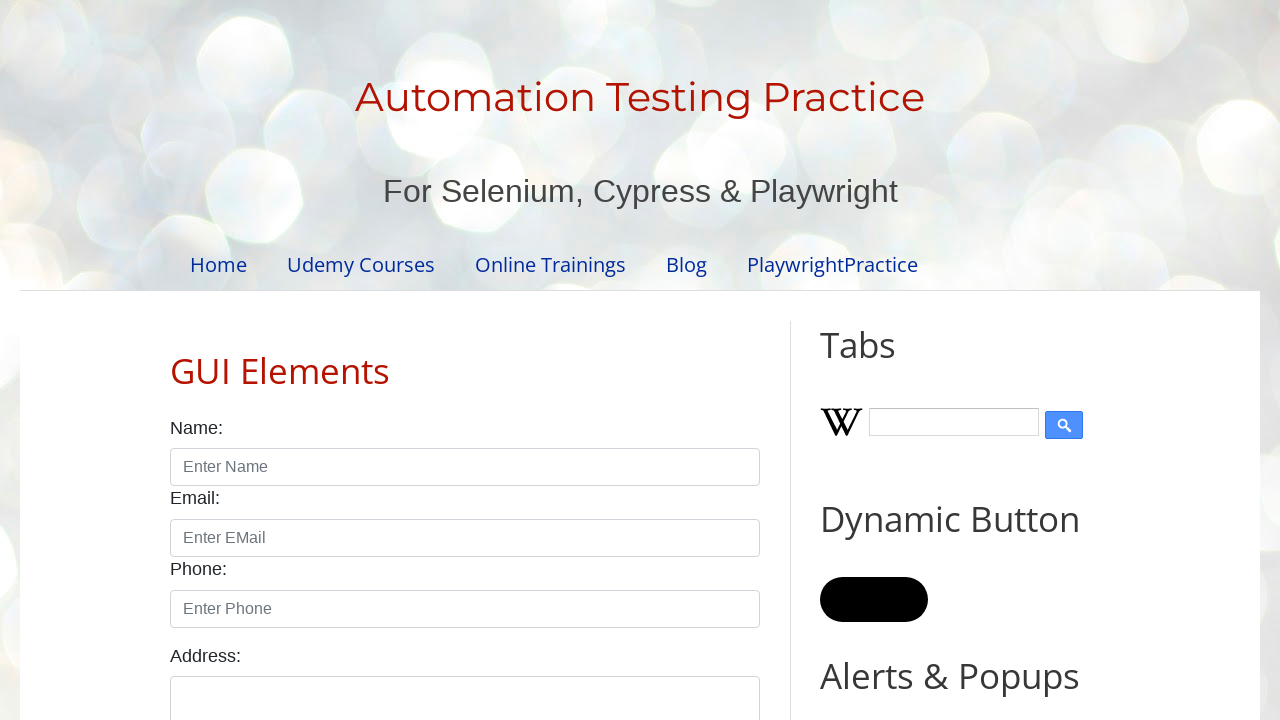

Restored original background color to START button (flash cycle 46/50)
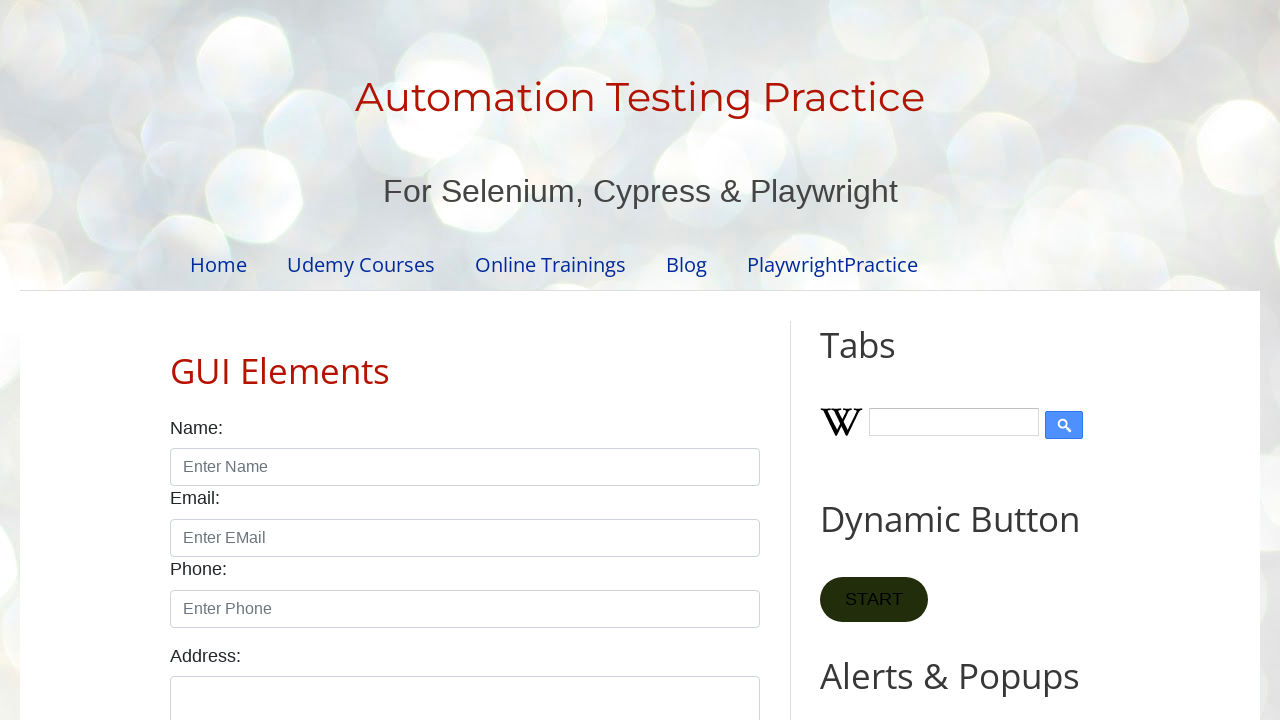

Changed START button background to black (flash cycle 47/50)
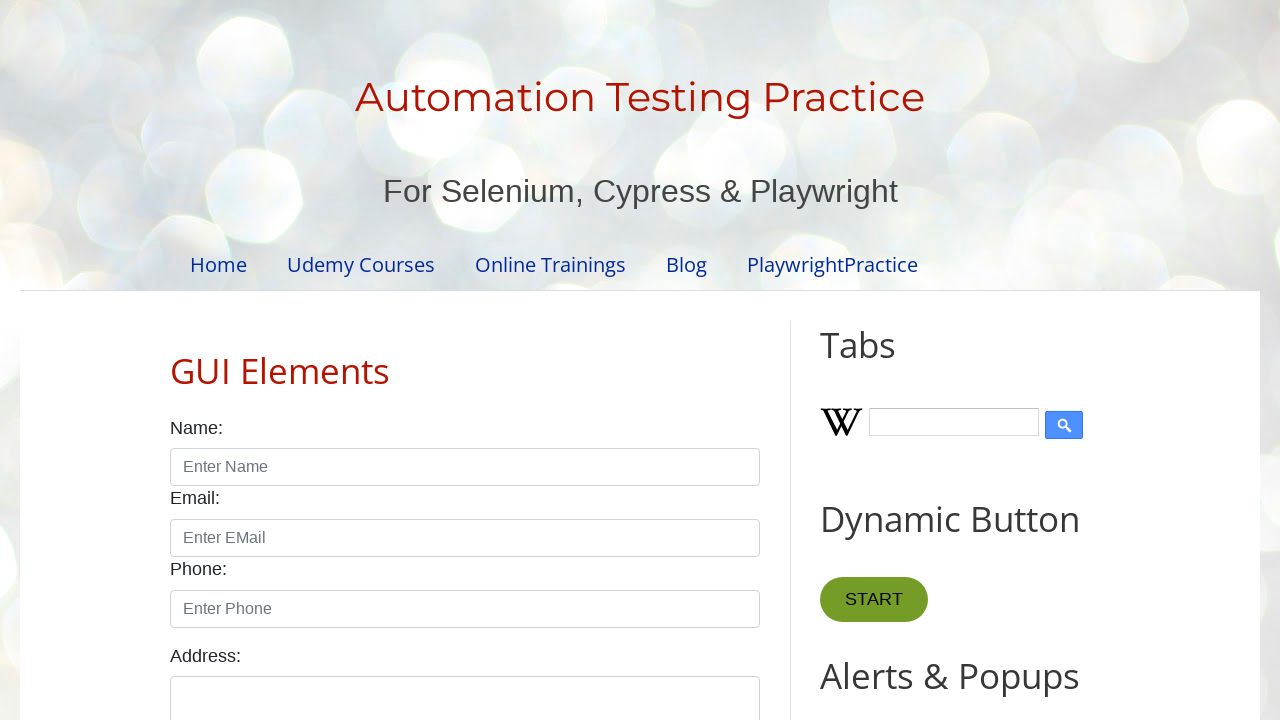

Waited 20ms for visual effect (flash cycle 47/50)
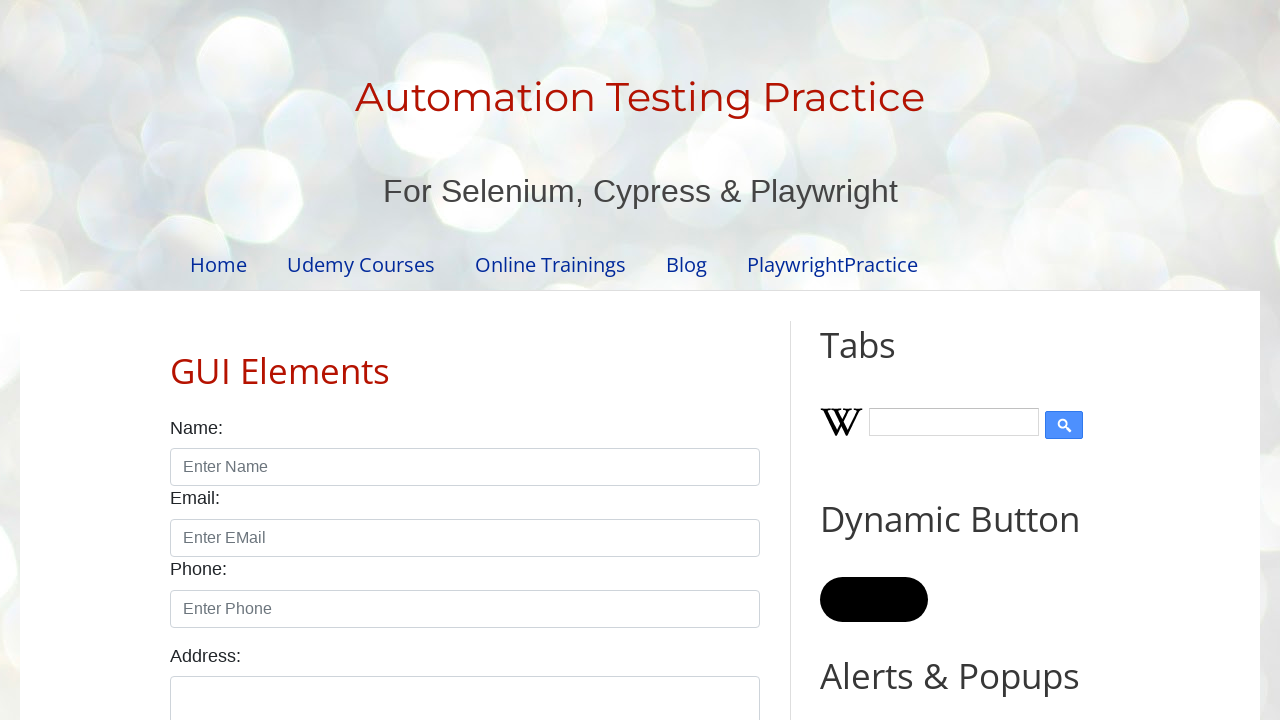

Restored original background color to START button (flash cycle 47/50)
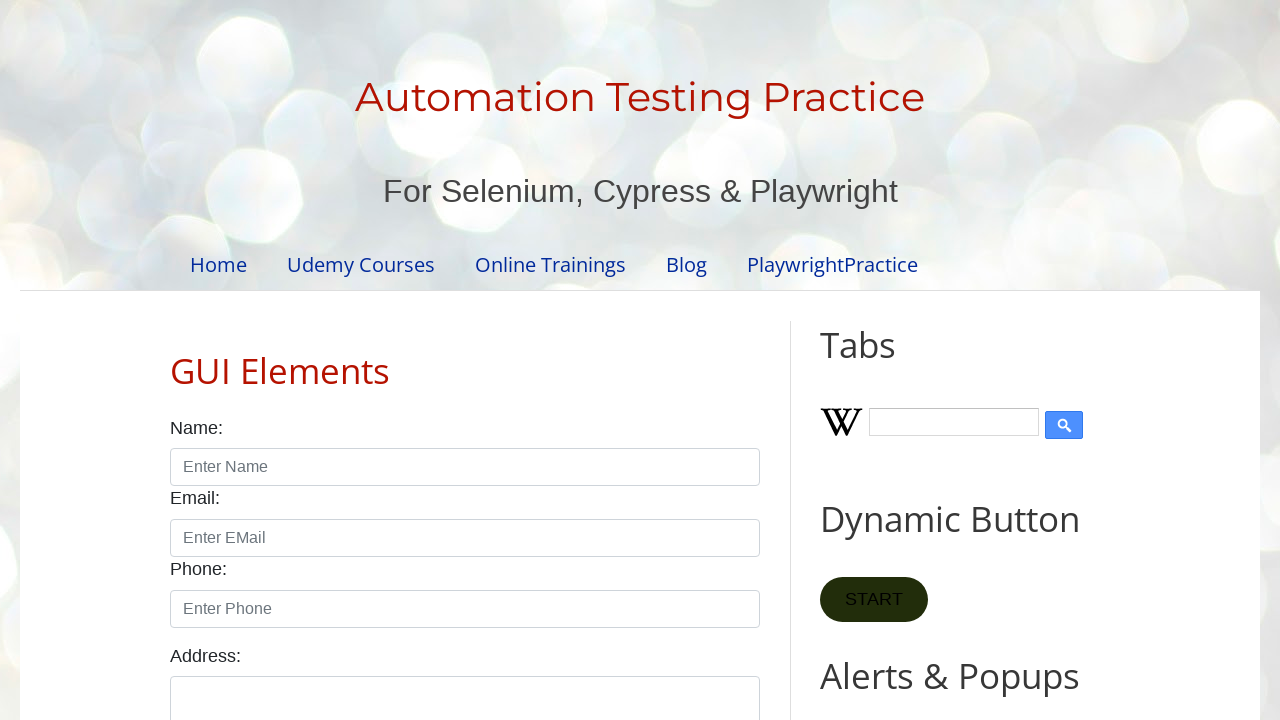

Changed START button background to black (flash cycle 48/50)
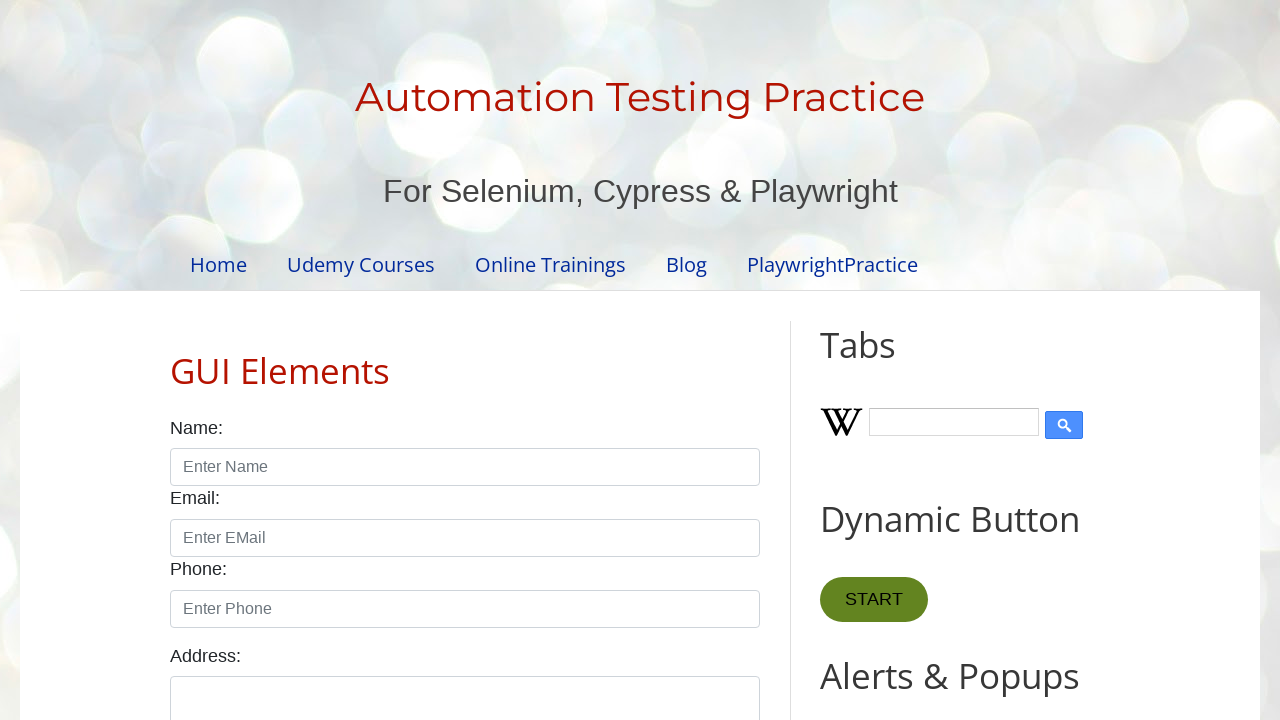

Waited 20ms for visual effect (flash cycle 48/50)
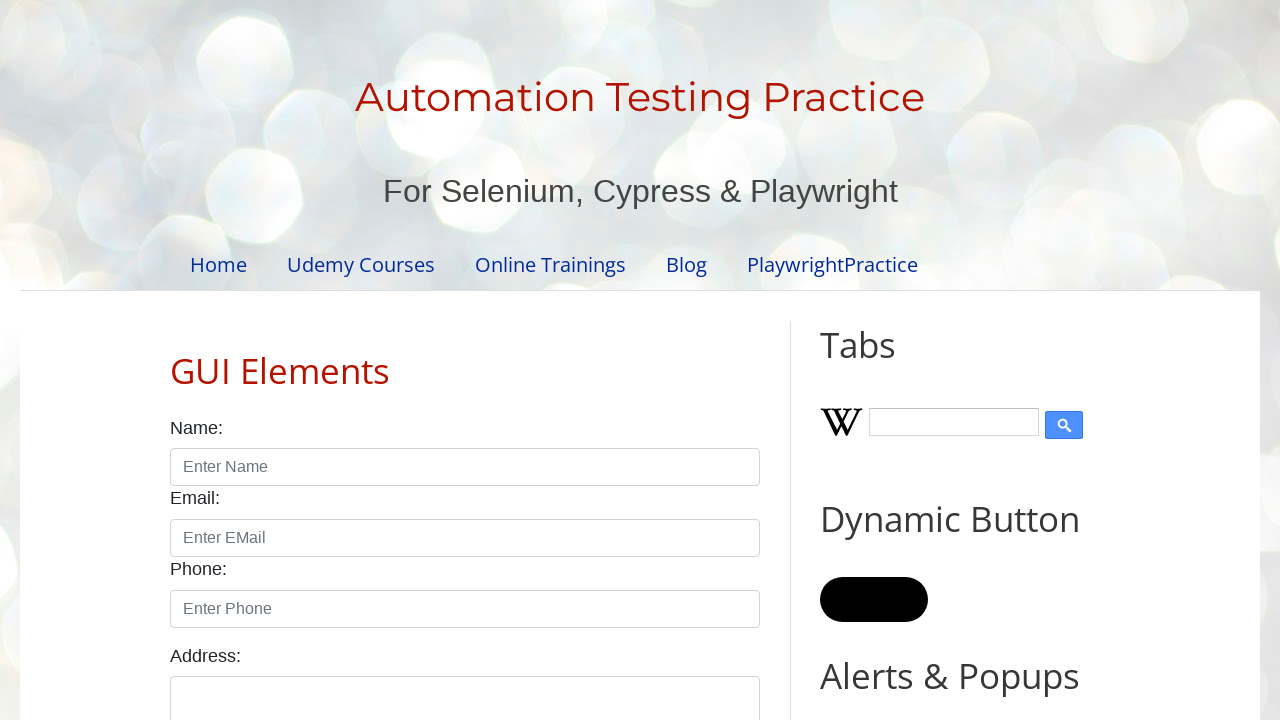

Restored original background color to START button (flash cycle 48/50)
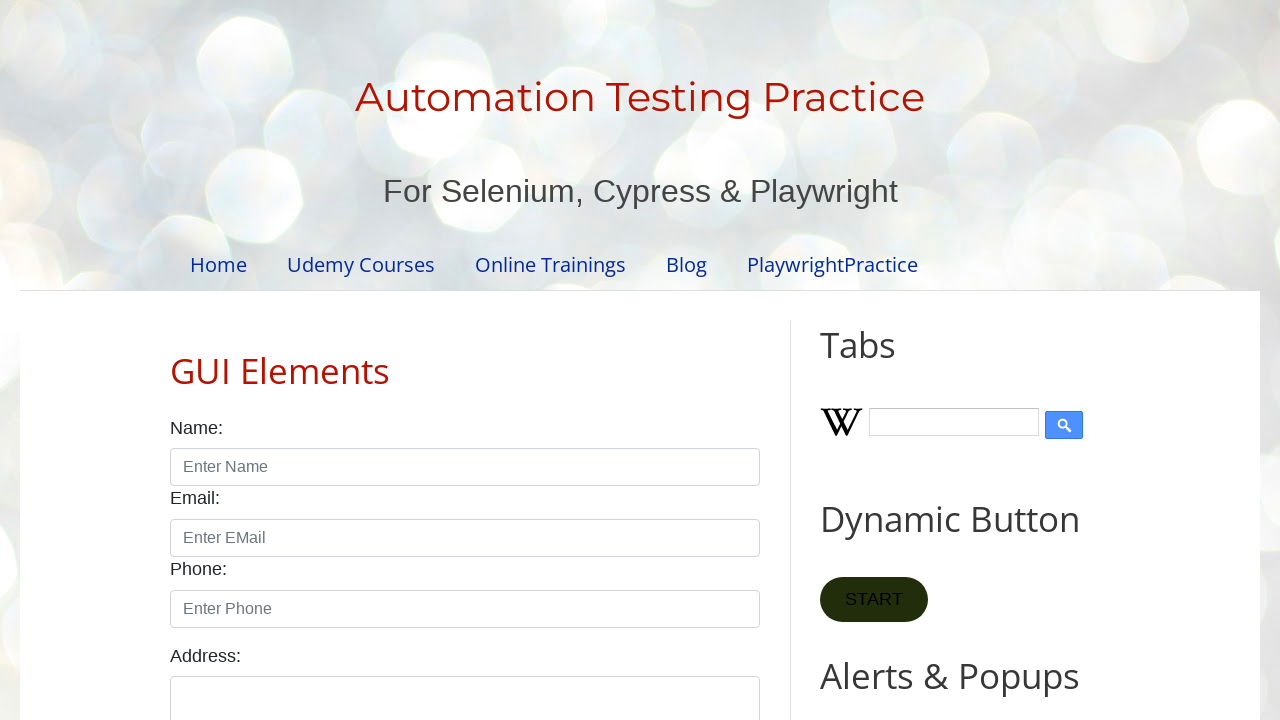

Changed START button background to black (flash cycle 49/50)
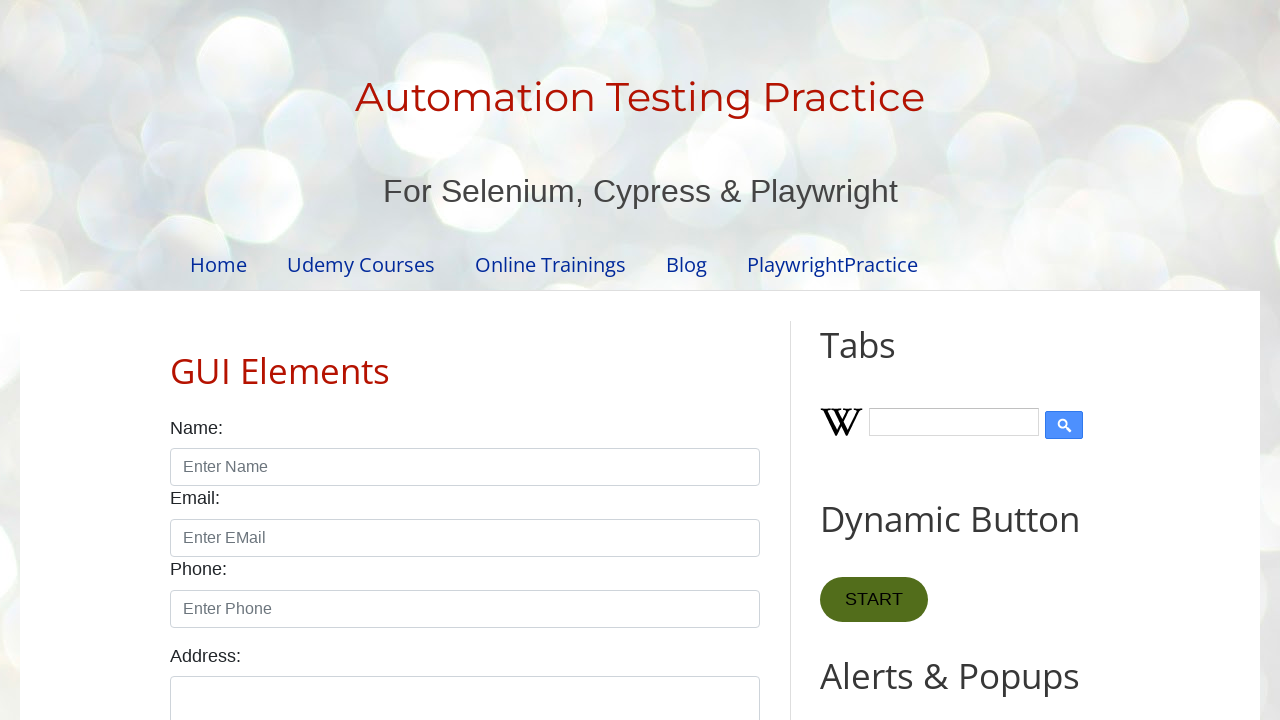

Waited 20ms for visual effect (flash cycle 49/50)
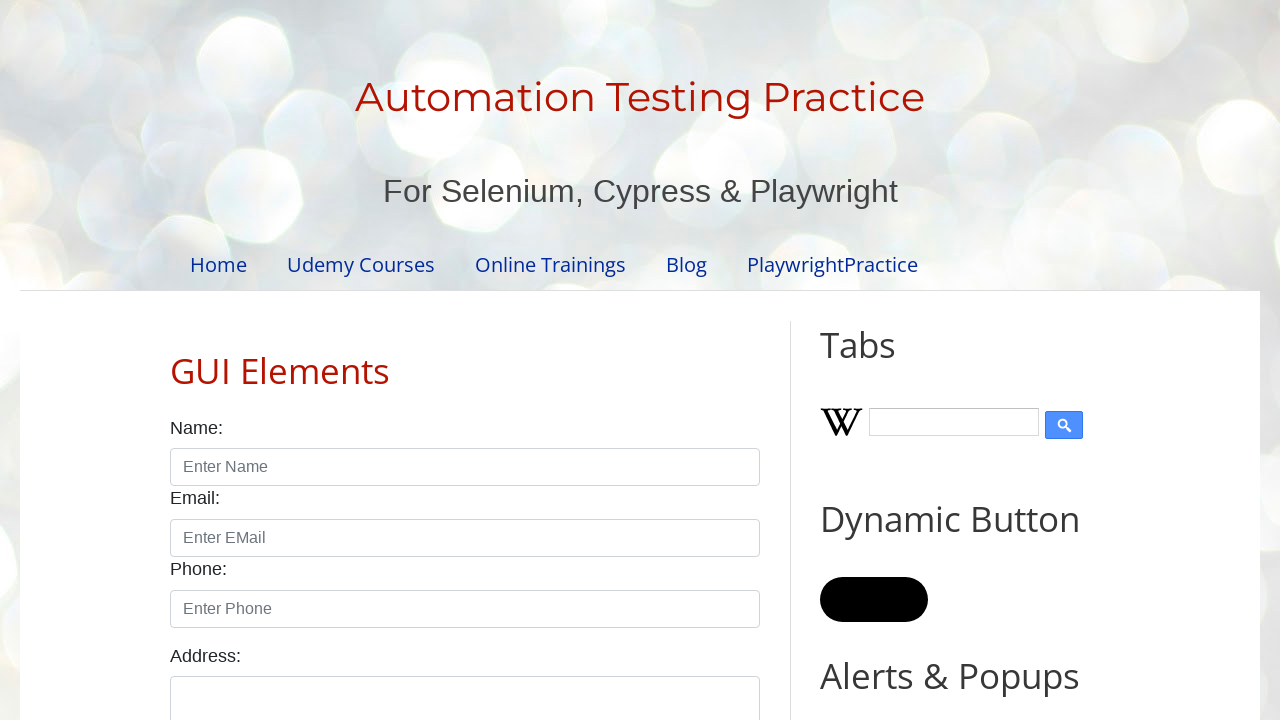

Restored original background color to START button (flash cycle 49/50)
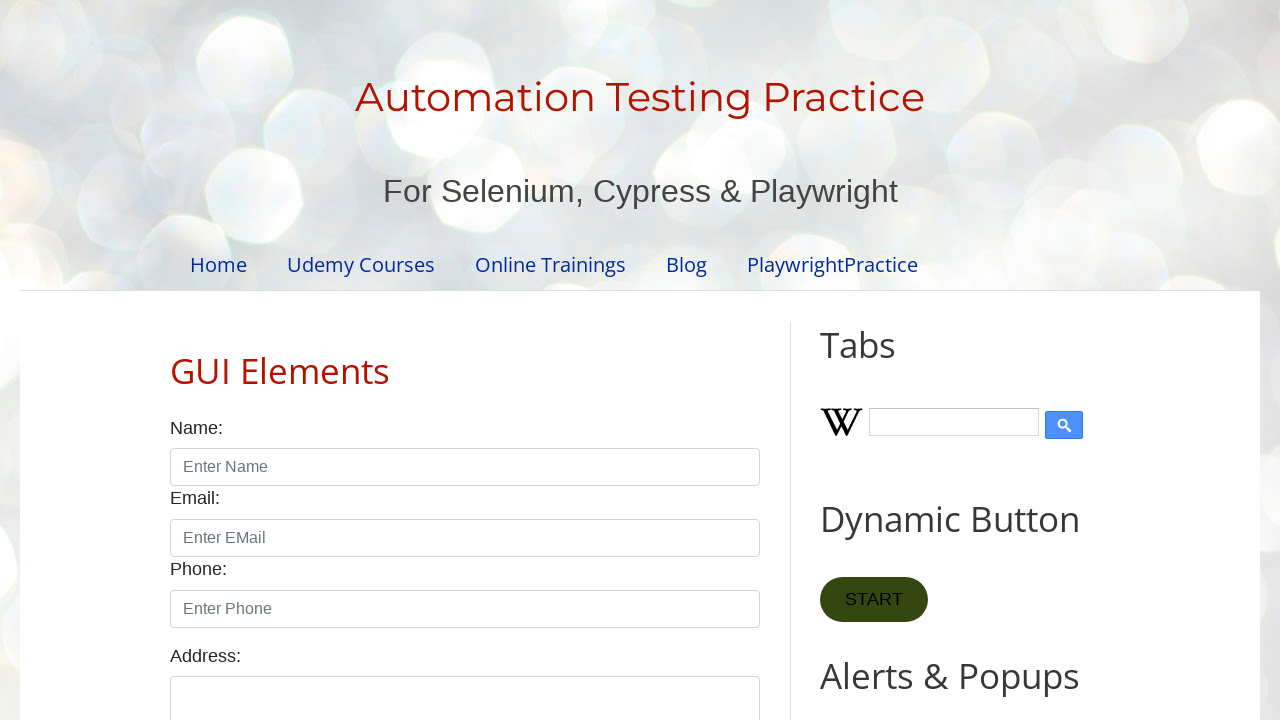

Changed START button background to black (flash cycle 50/50)
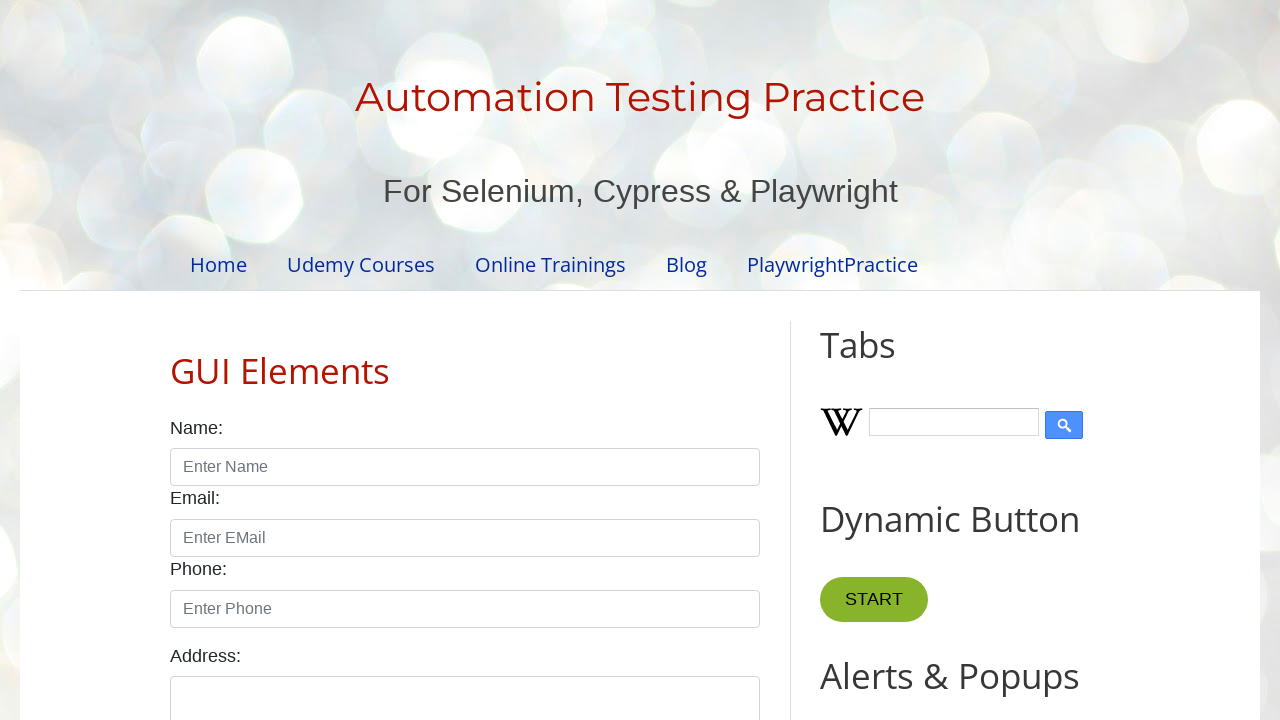

Waited 20ms for visual effect (flash cycle 50/50)
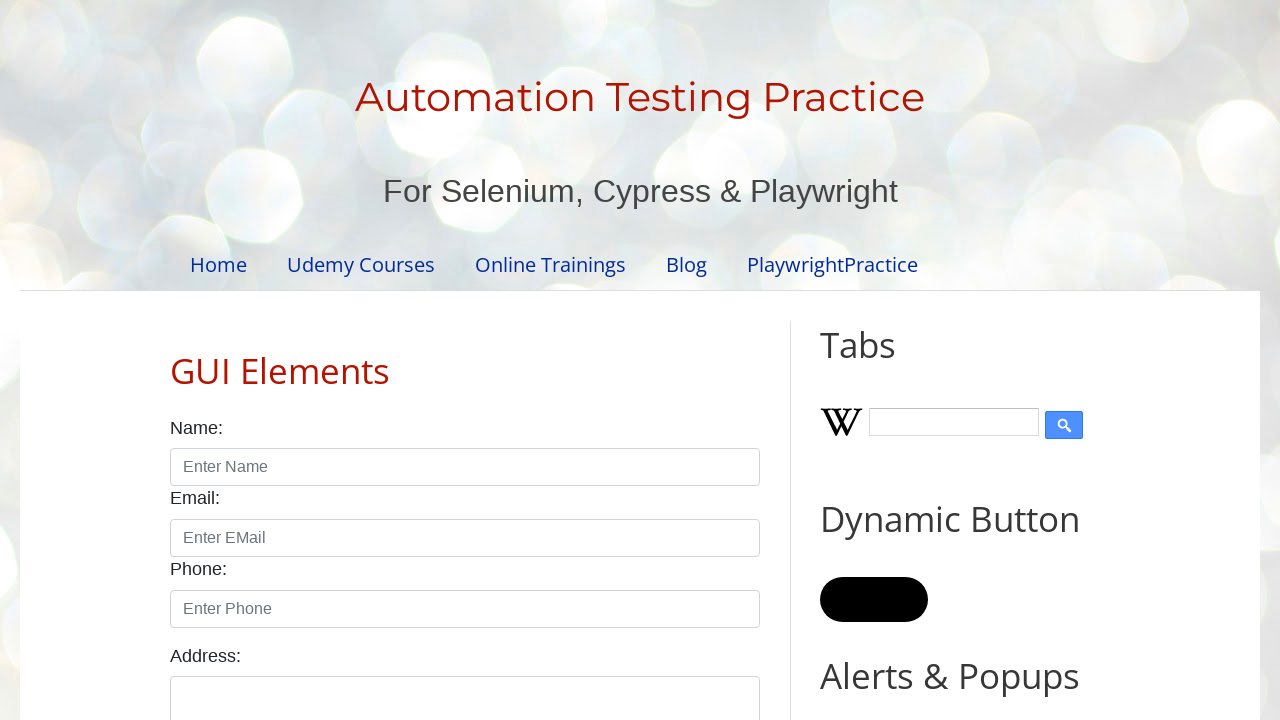

Restored original background color to START button (flash cycle 50/50)
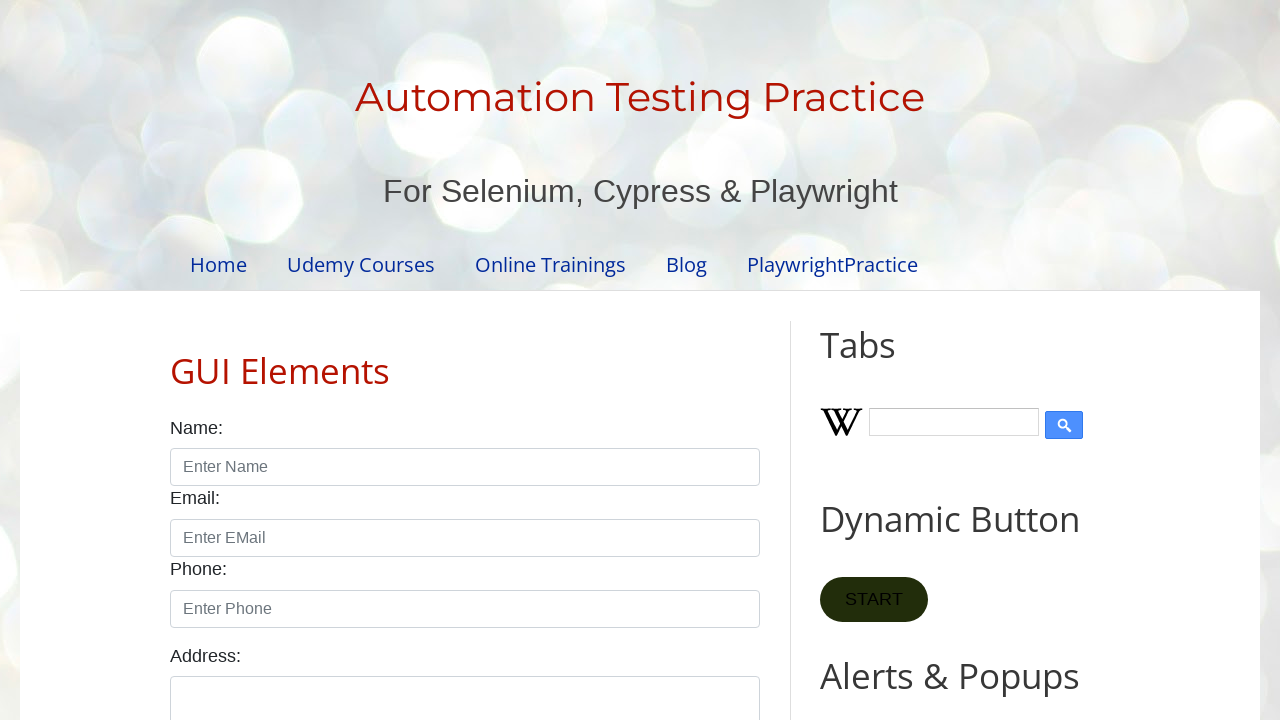

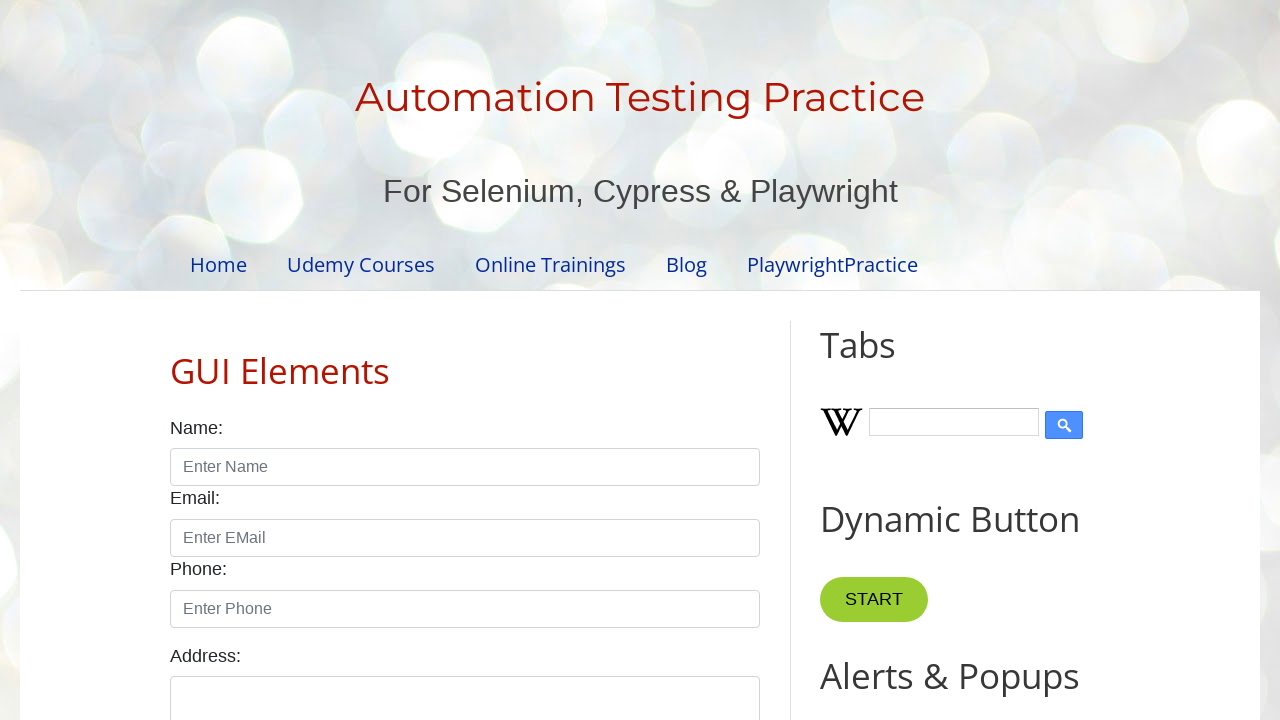